Navigates to a YouTube playlist and scrolls down repeatedly to load all videos in the playlist

Starting URL: https://www.youtube.com/playlist?list=PLirAqAtl_h2rTbOXU2Oc-7WBBHmFrnyUC

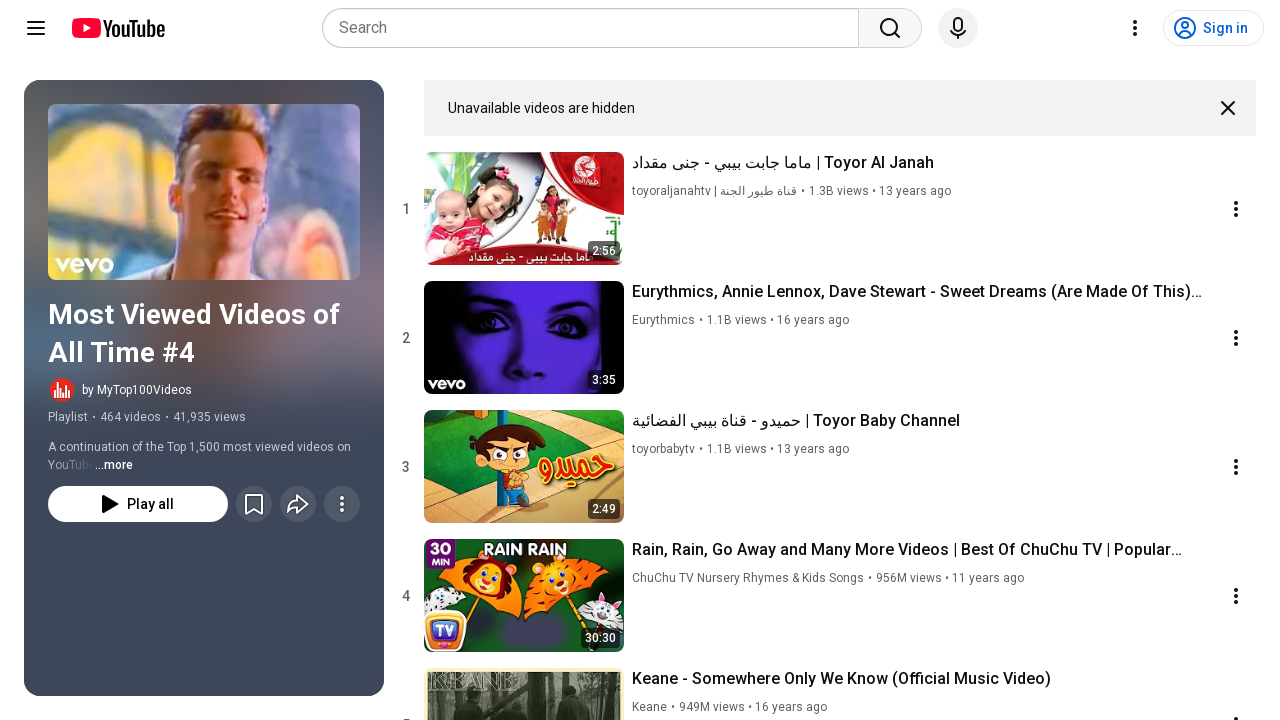

Navigated to YouTube playlist
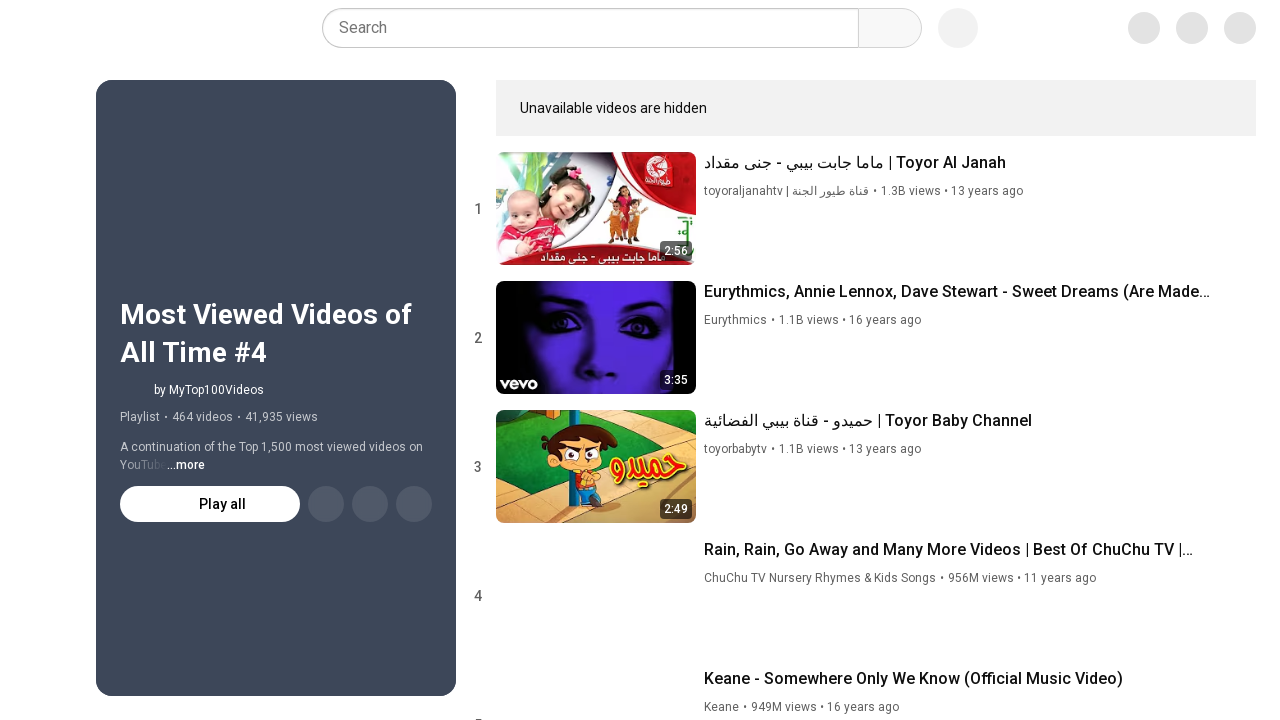

Pressed PageDown to scroll and load more videos (iteration 1/95)
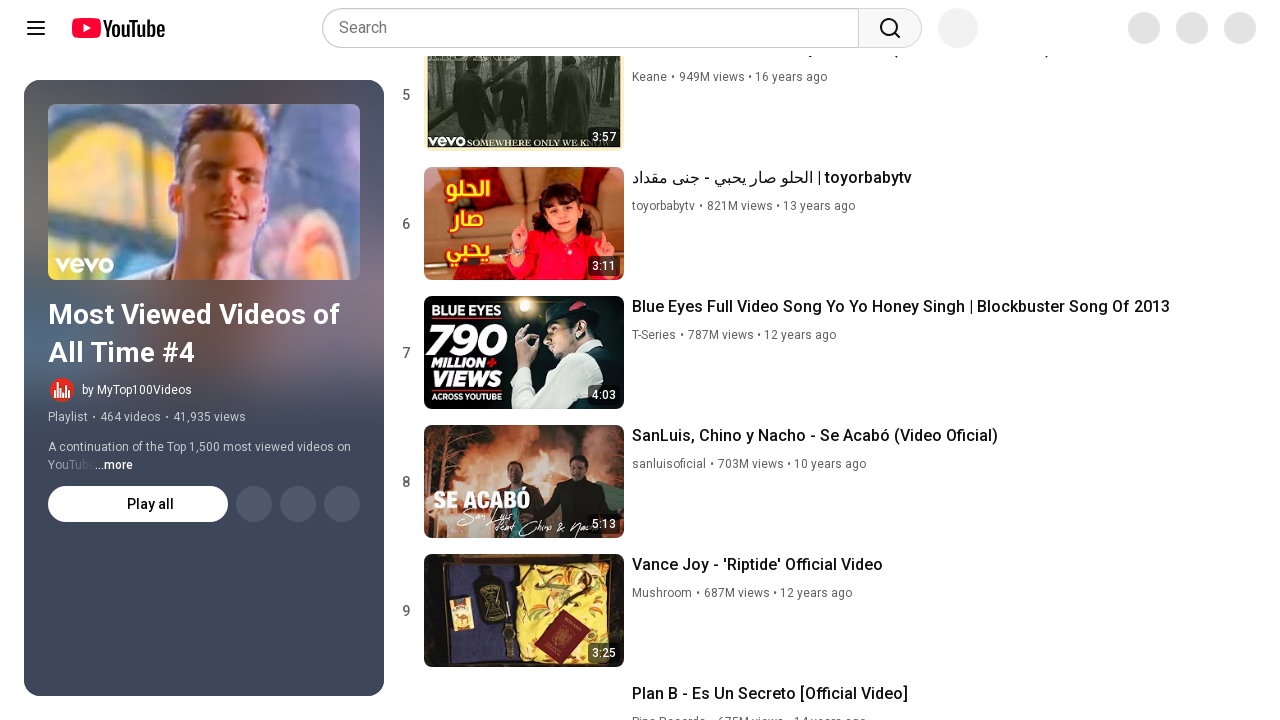

Waited 1 second for content to load
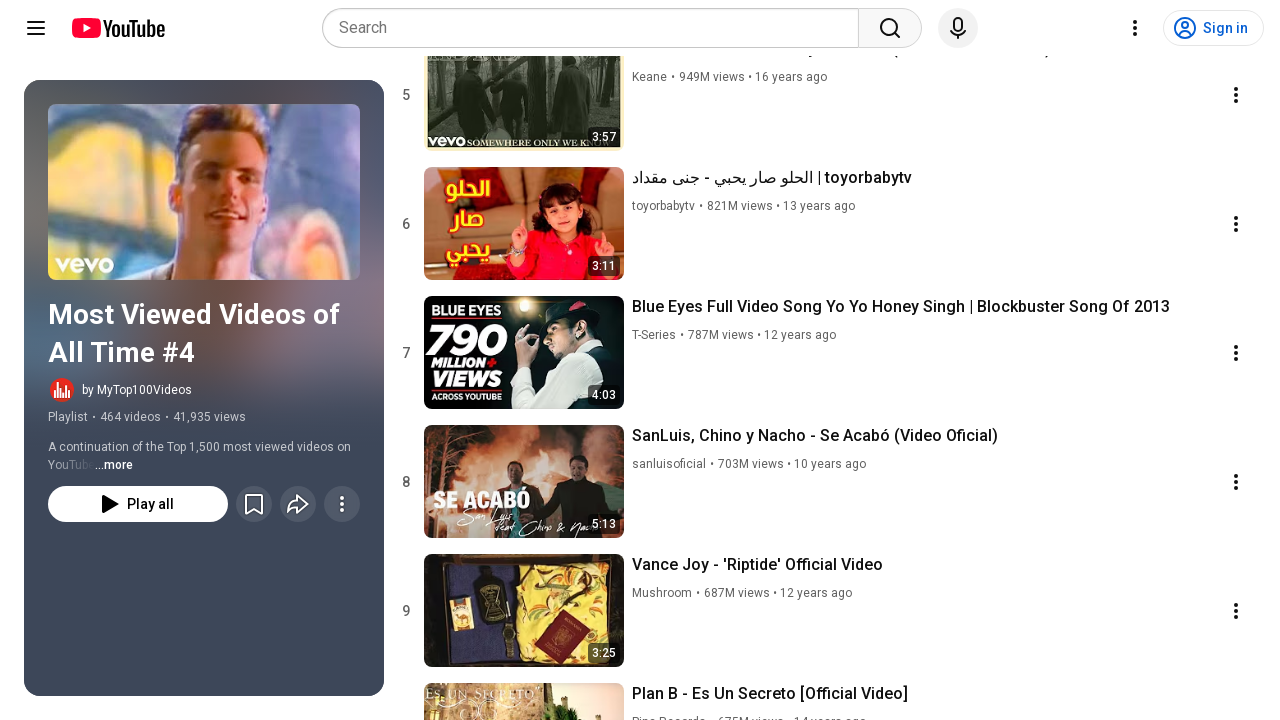

Pressed PageDown to scroll and load more videos (iteration 2/95)
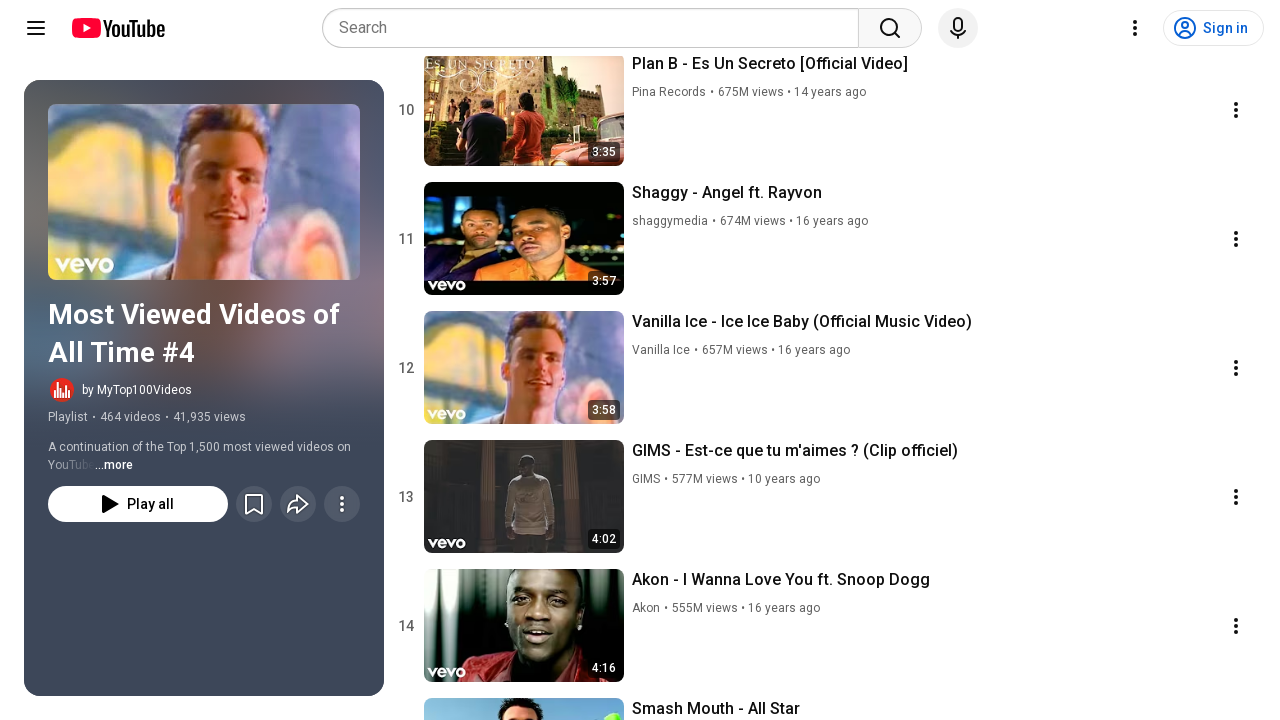

Waited 1 second for content to load
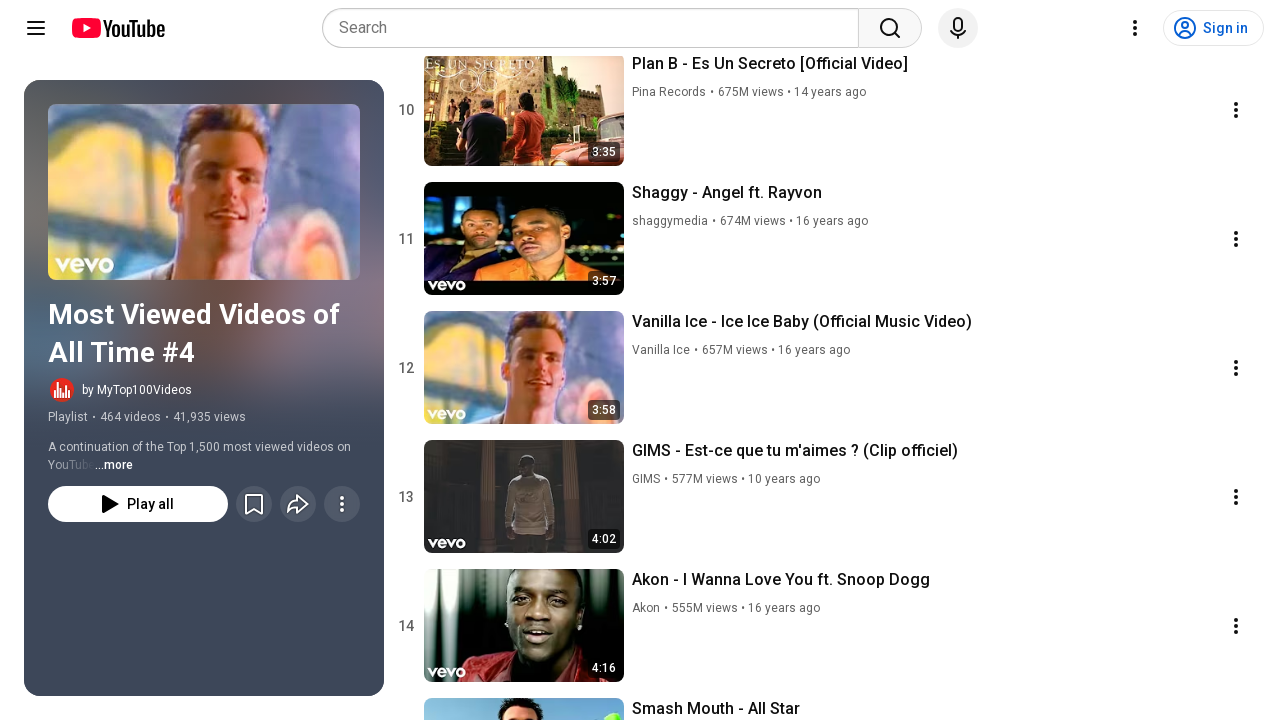

Pressed PageDown to scroll and load more videos (iteration 3/95)
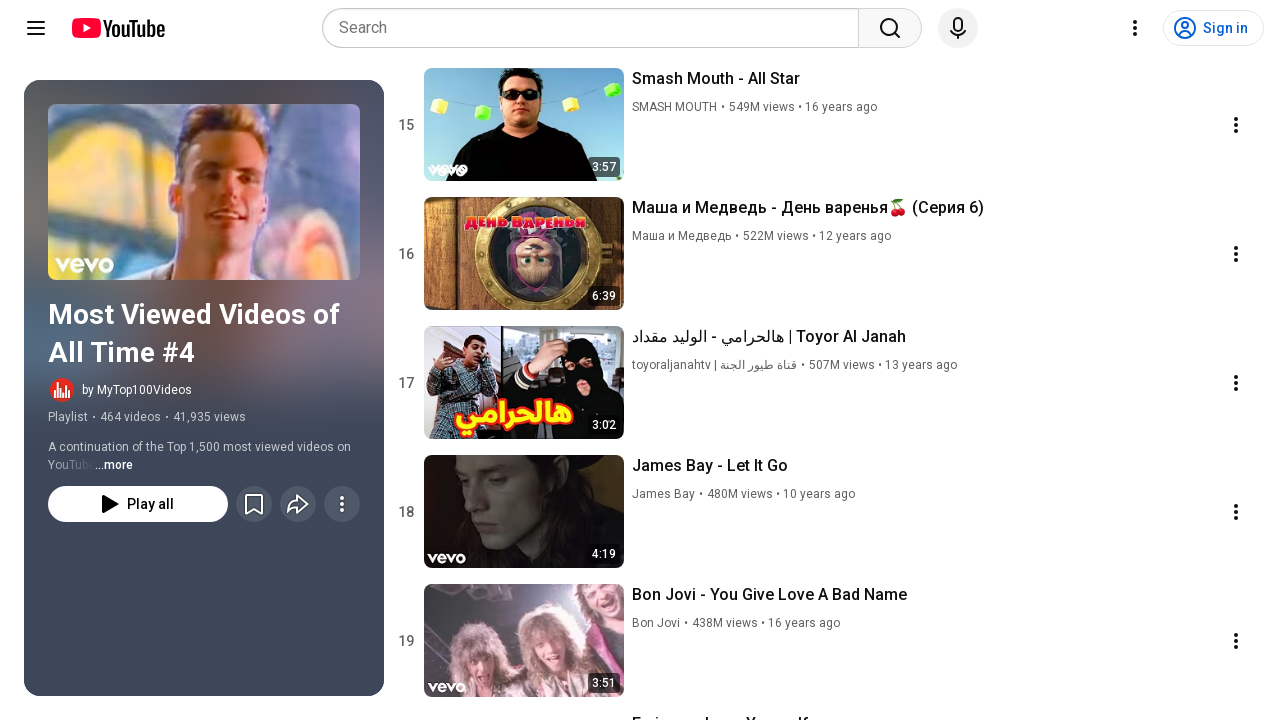

Waited 1 second for content to load
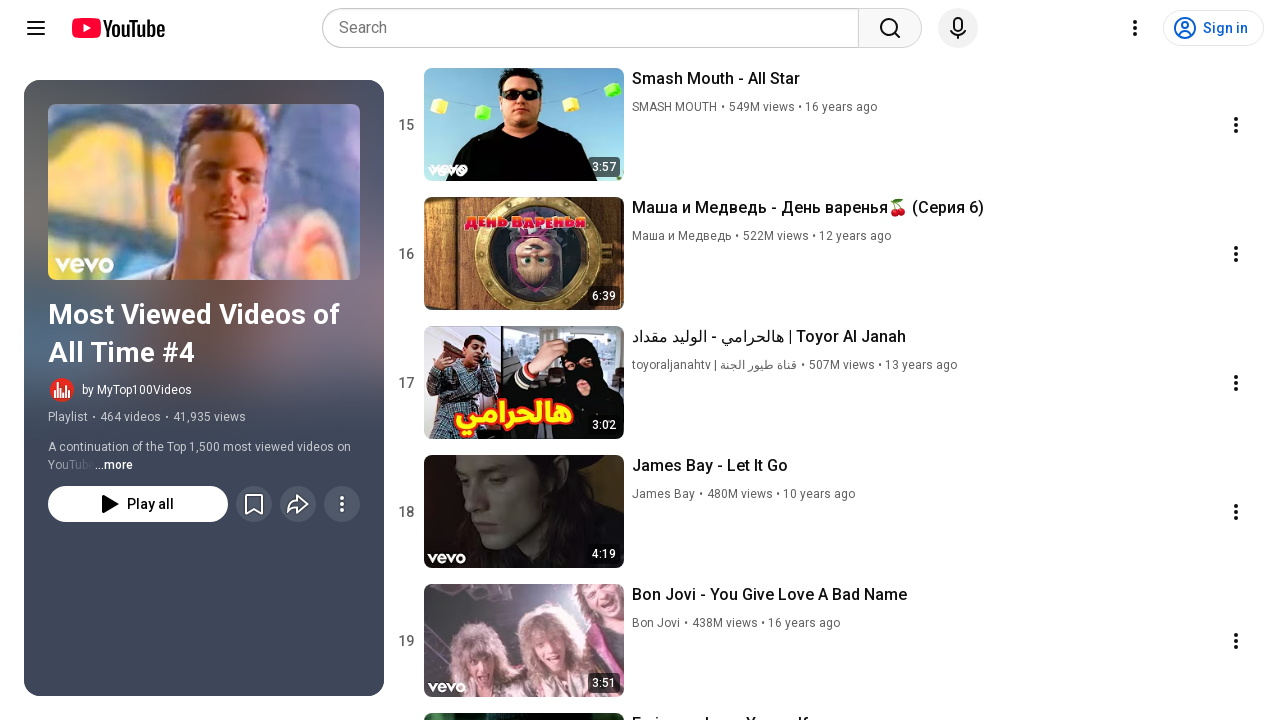

Pressed PageDown to scroll and load more videos (iteration 4/95)
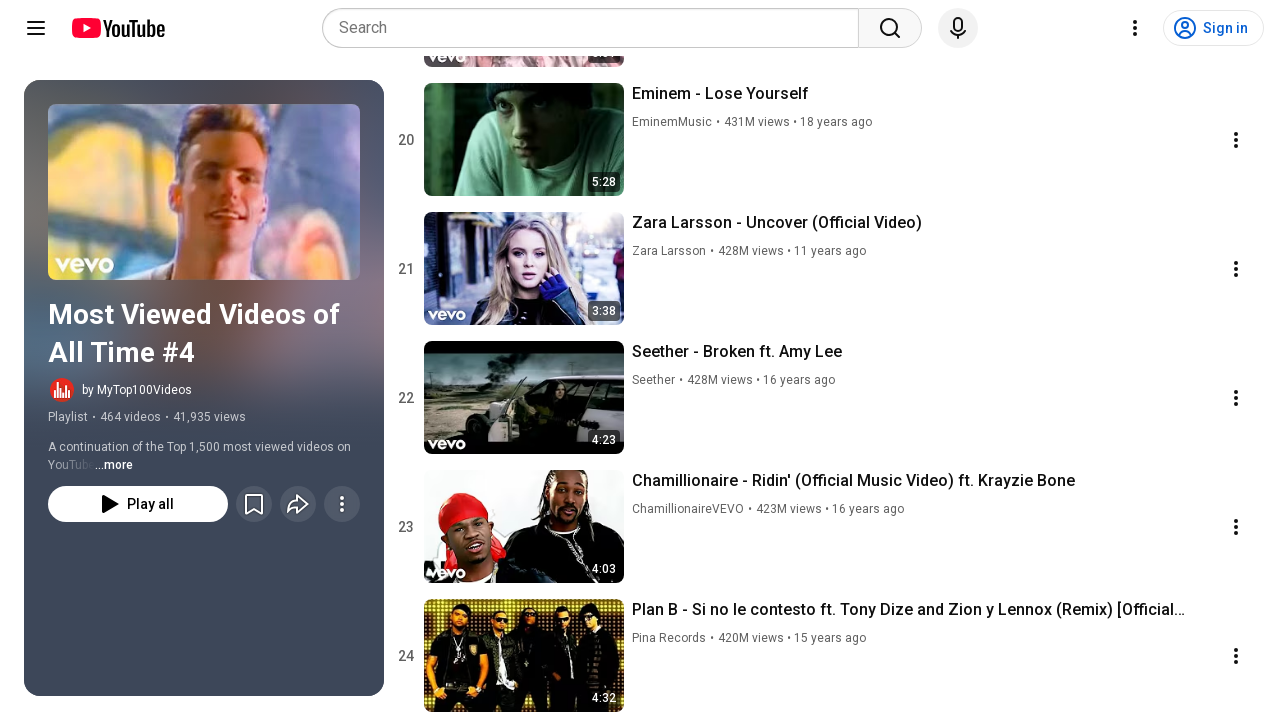

Waited 1 second for content to load
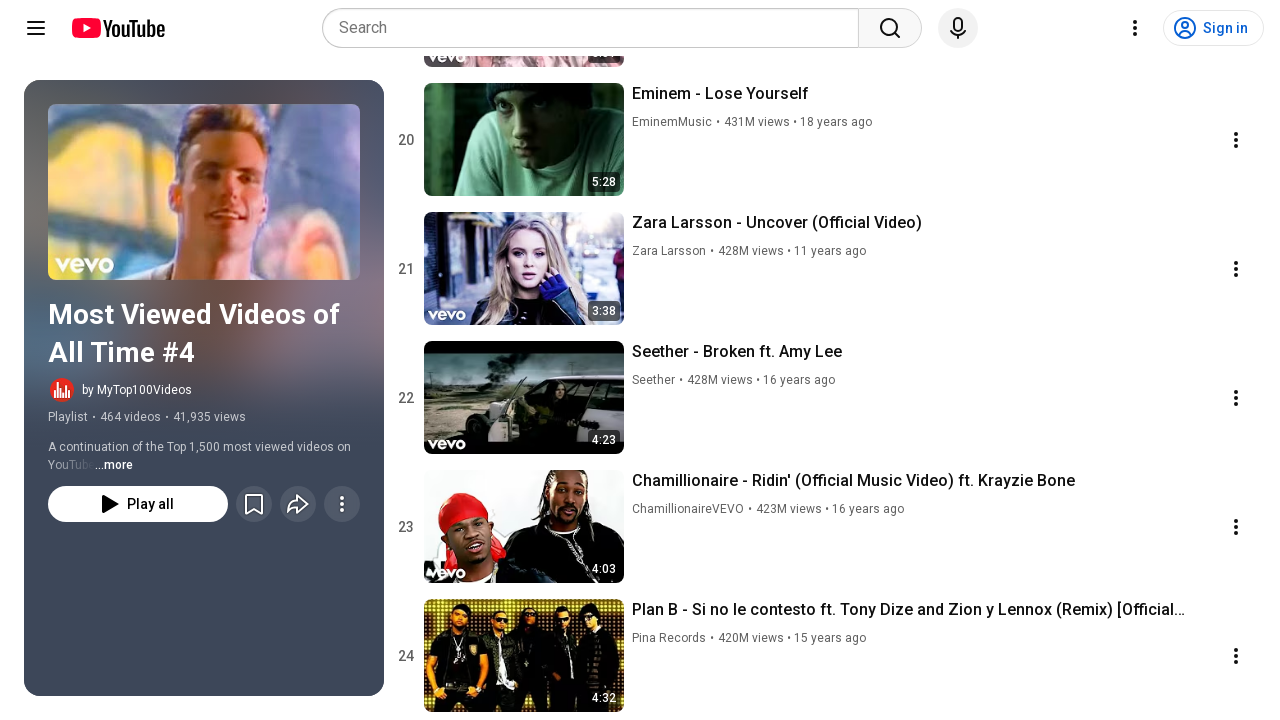

Pressed PageDown to scroll and load more videos (iteration 5/95)
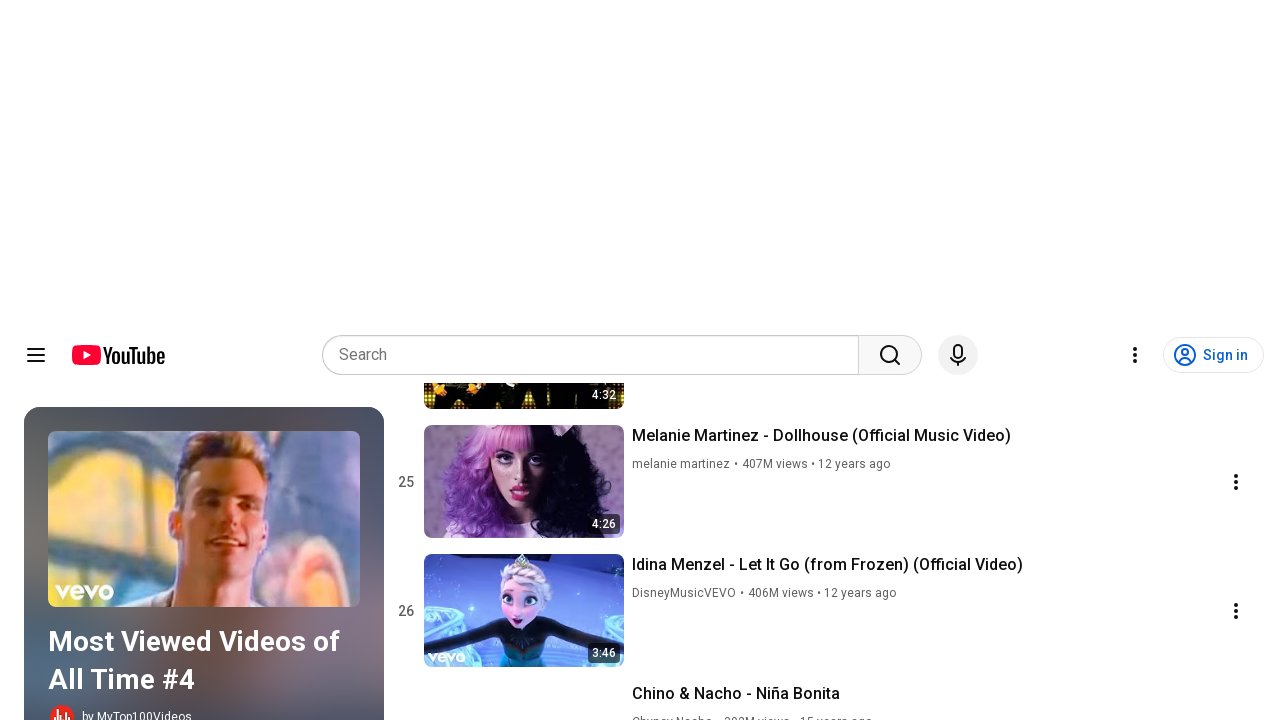

Waited 1 second for content to load
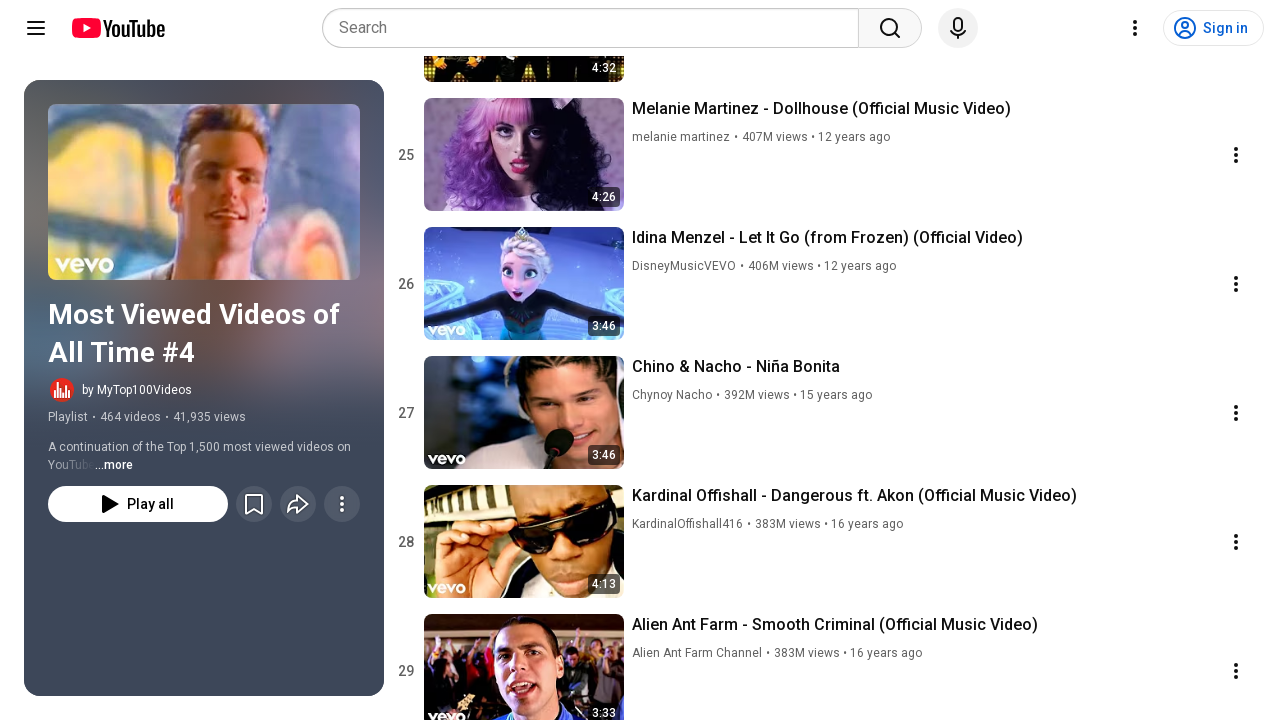

Pressed PageDown to scroll and load more videos (iteration 6/95)
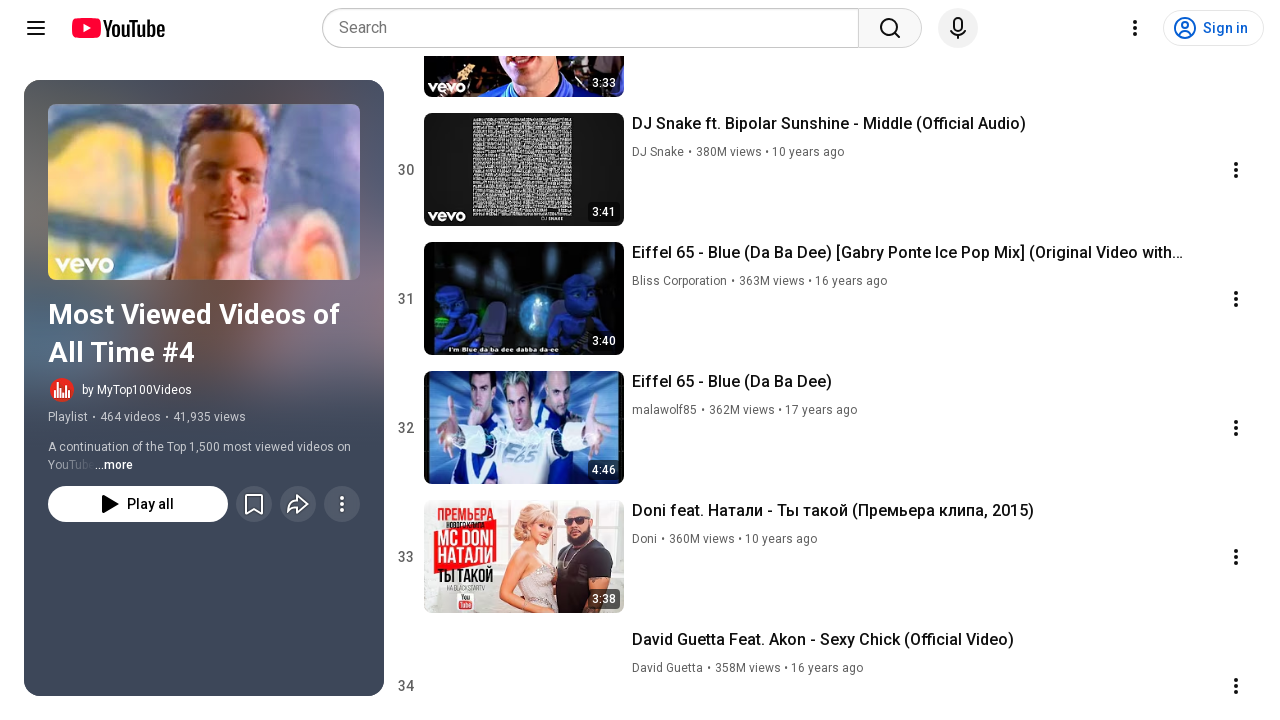

Waited 1 second for content to load
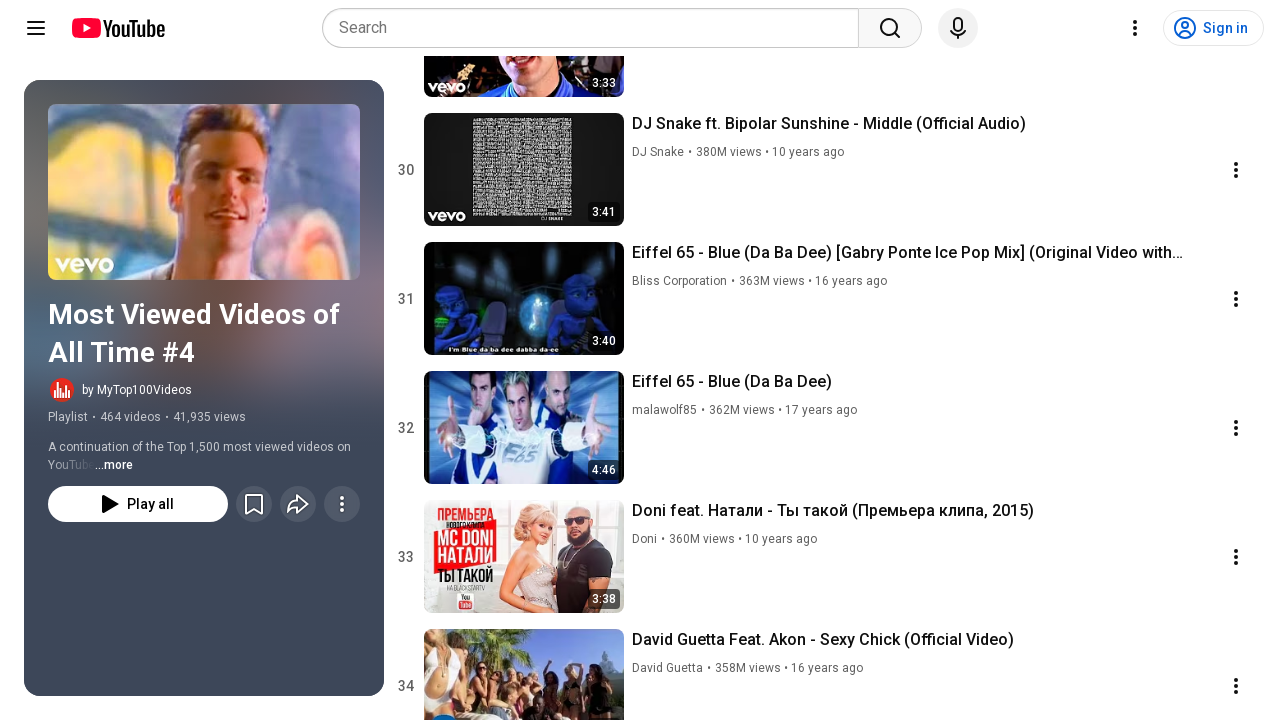

Pressed PageDown to scroll and load more videos (iteration 7/95)
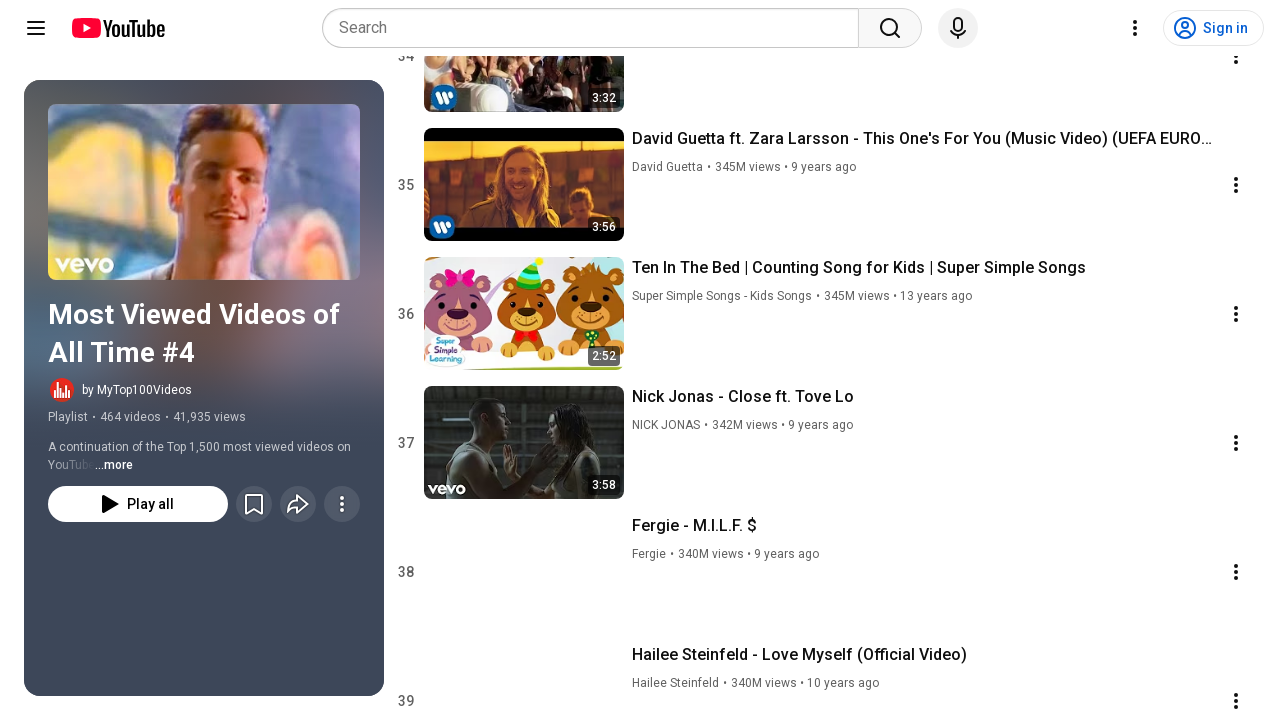

Waited 1 second for content to load
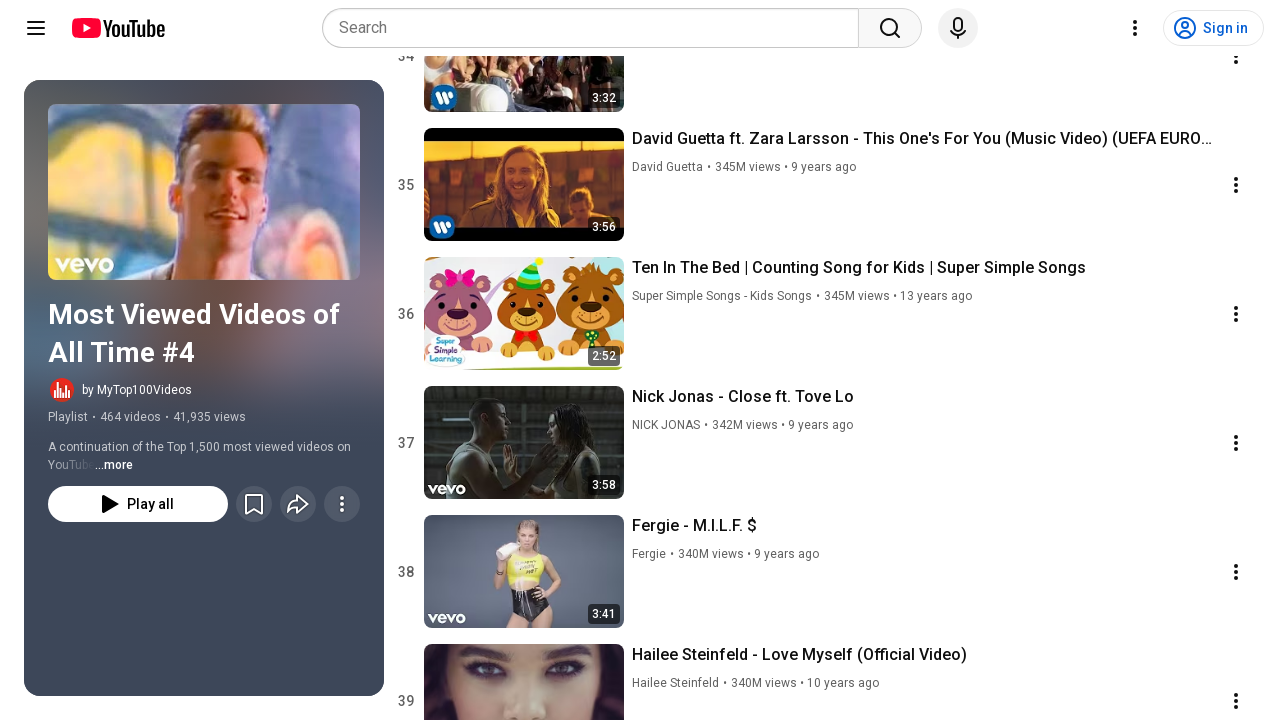

Pressed PageDown to scroll and load more videos (iteration 8/95)
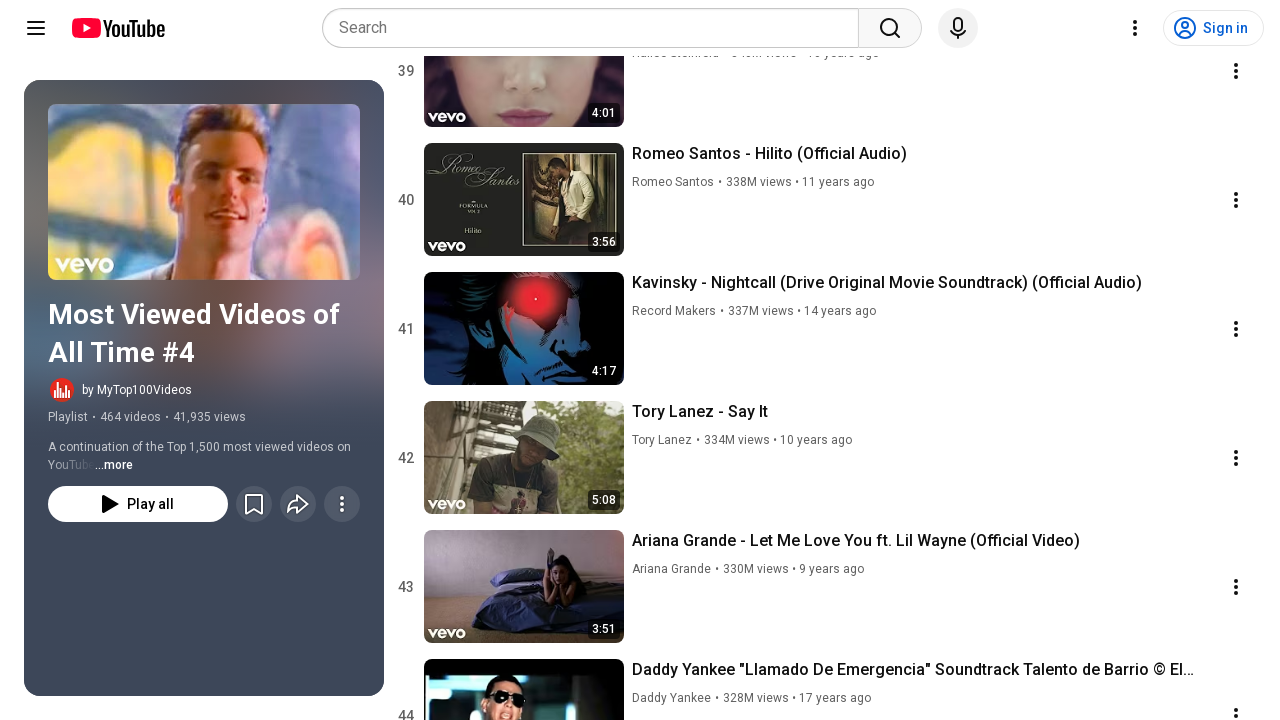

Waited 1 second for content to load
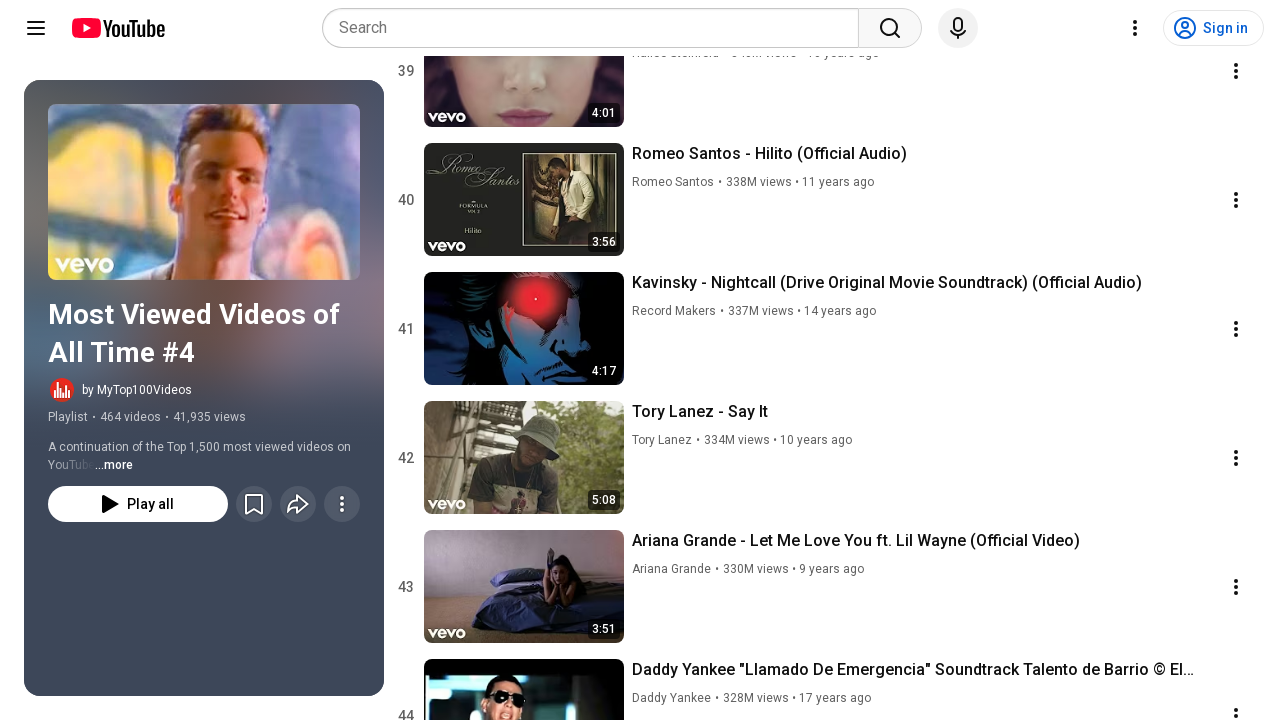

Pressed PageDown to scroll and load more videos (iteration 9/95)
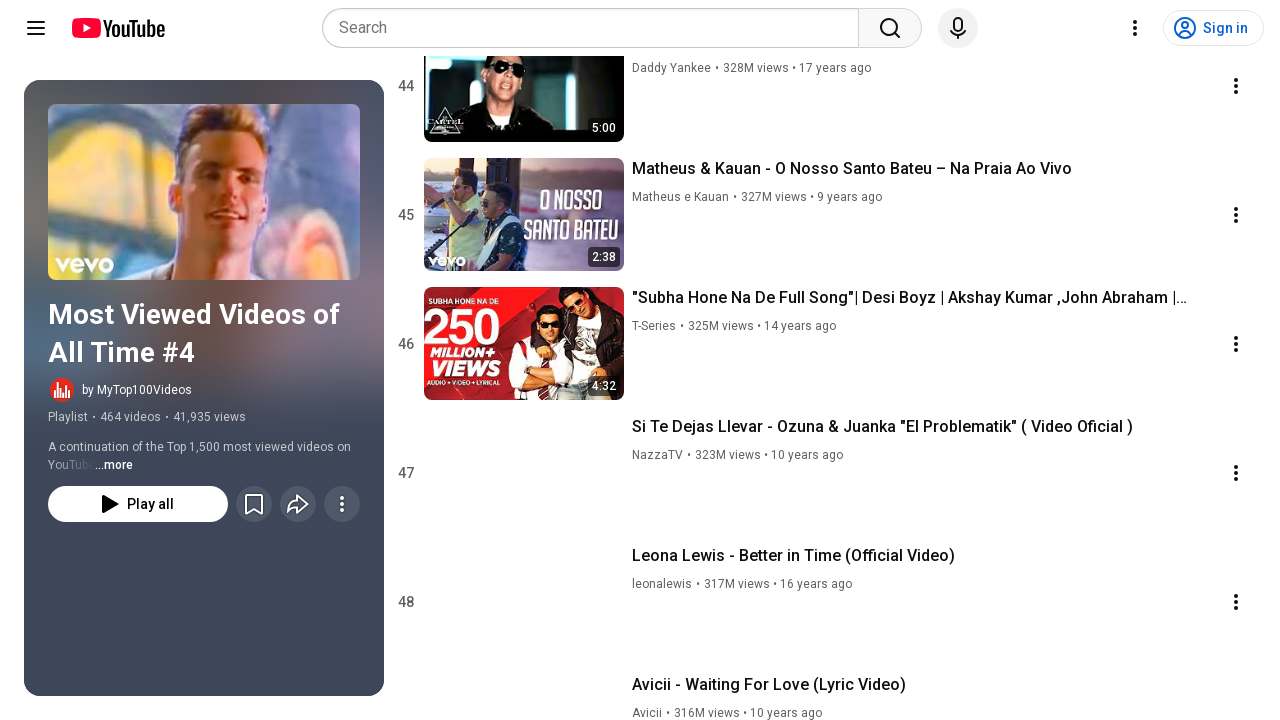

Waited 1 second for content to load
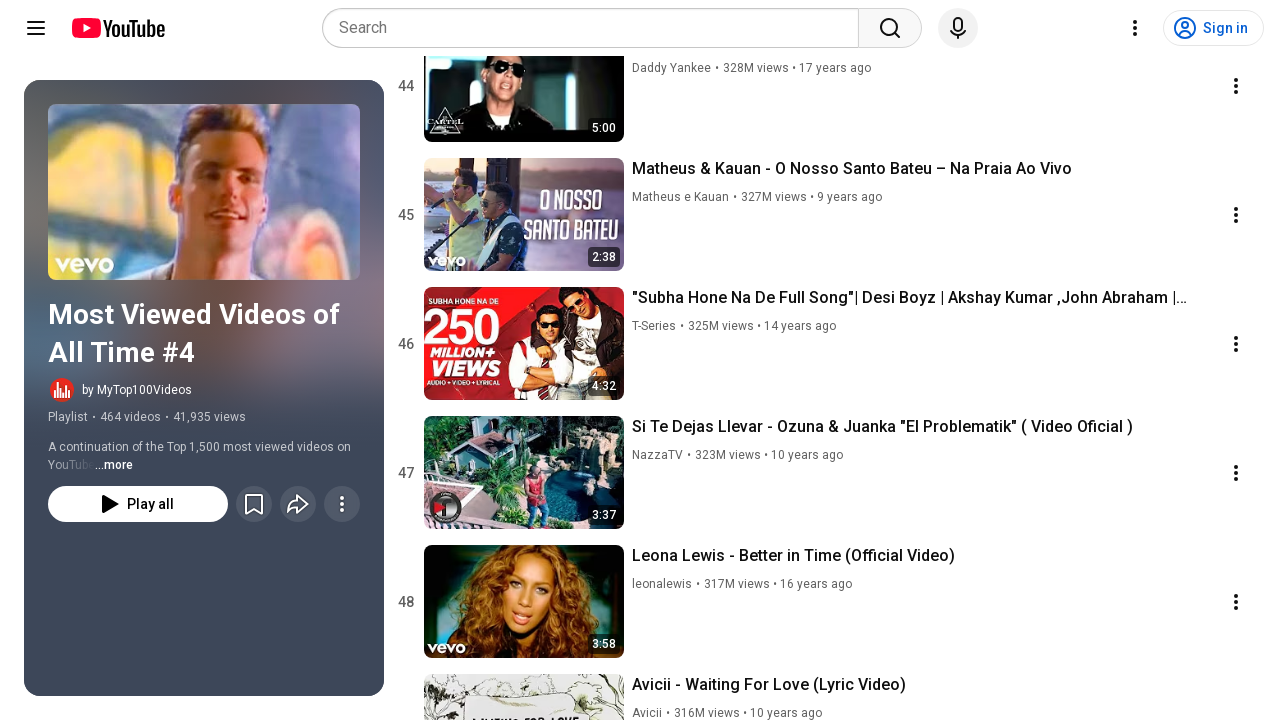

Pressed PageDown to scroll and load more videos (iteration 10/95)
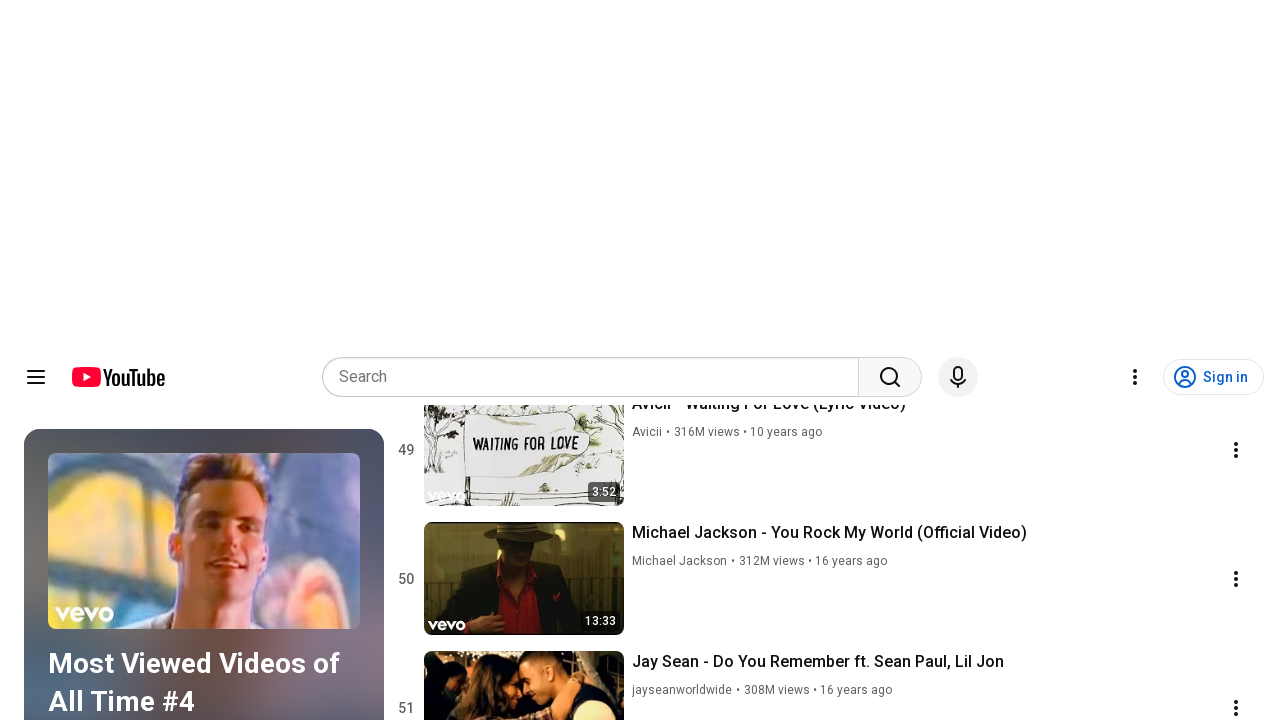

Waited 1 second for content to load
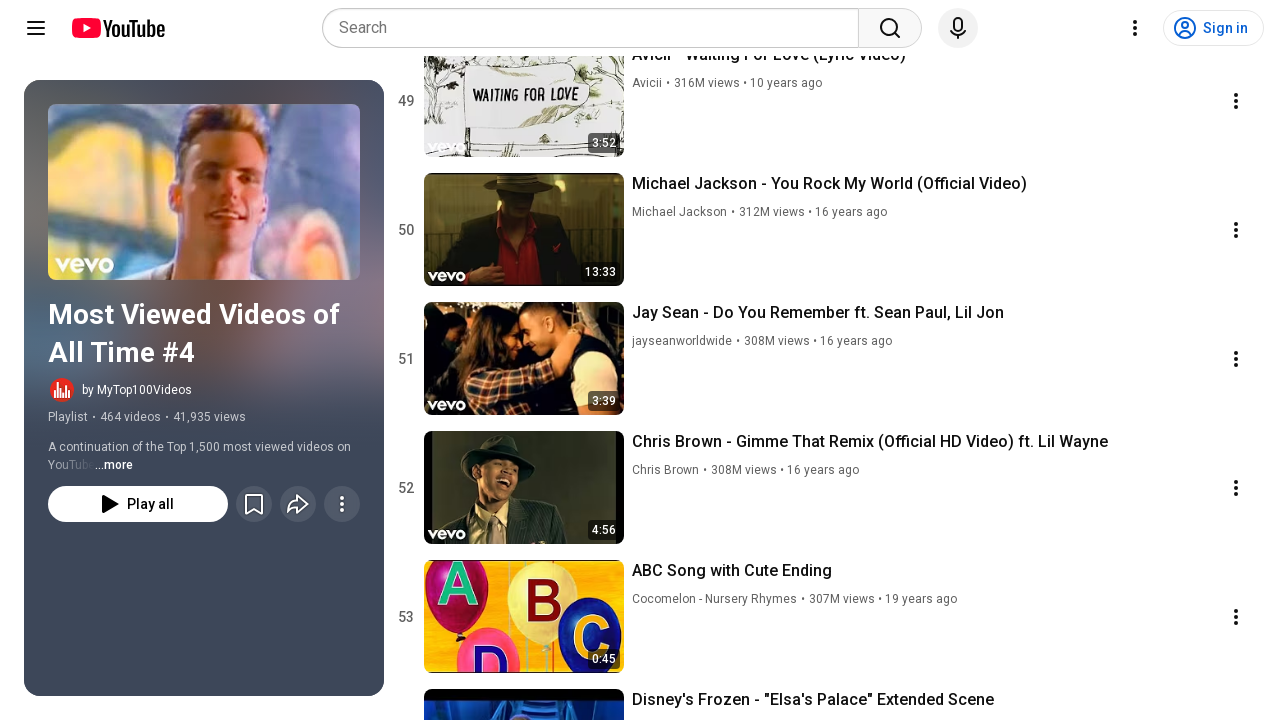

Pressed PageDown to scroll and load more videos (iteration 11/95)
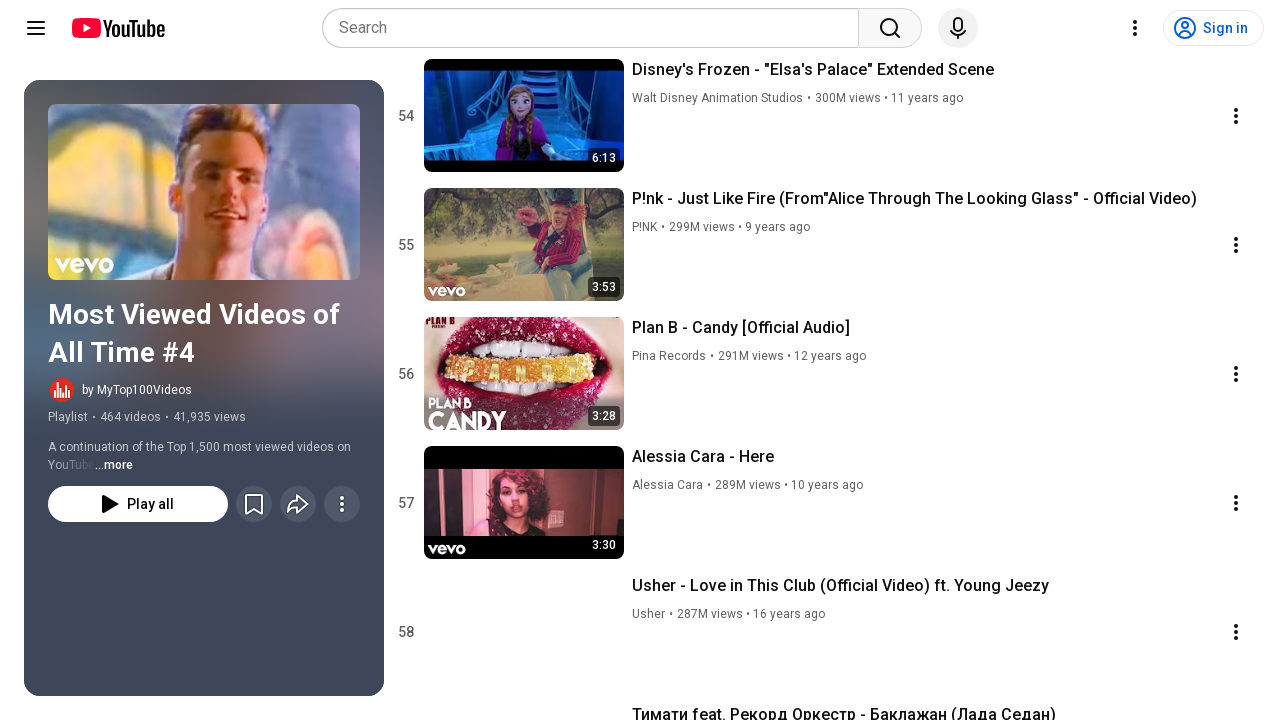

Waited 1 second for content to load
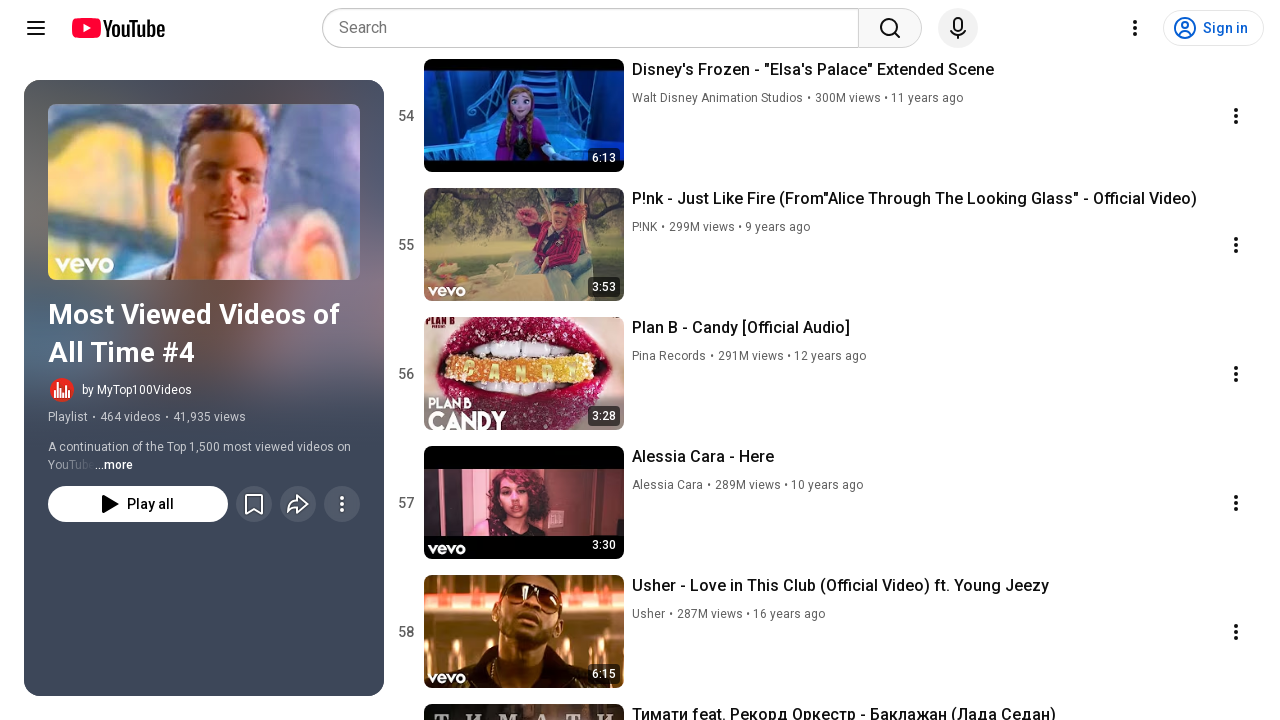

Pressed PageDown to scroll and load more videos (iteration 12/95)
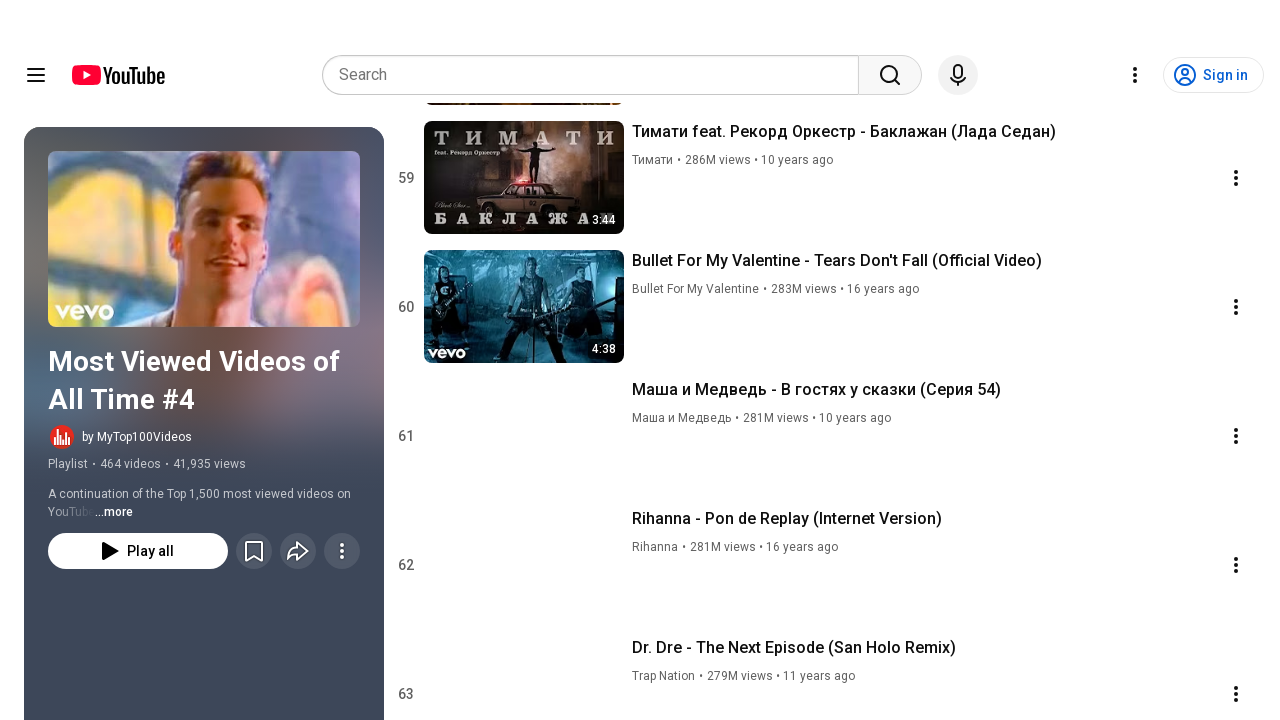

Waited 1 second for content to load
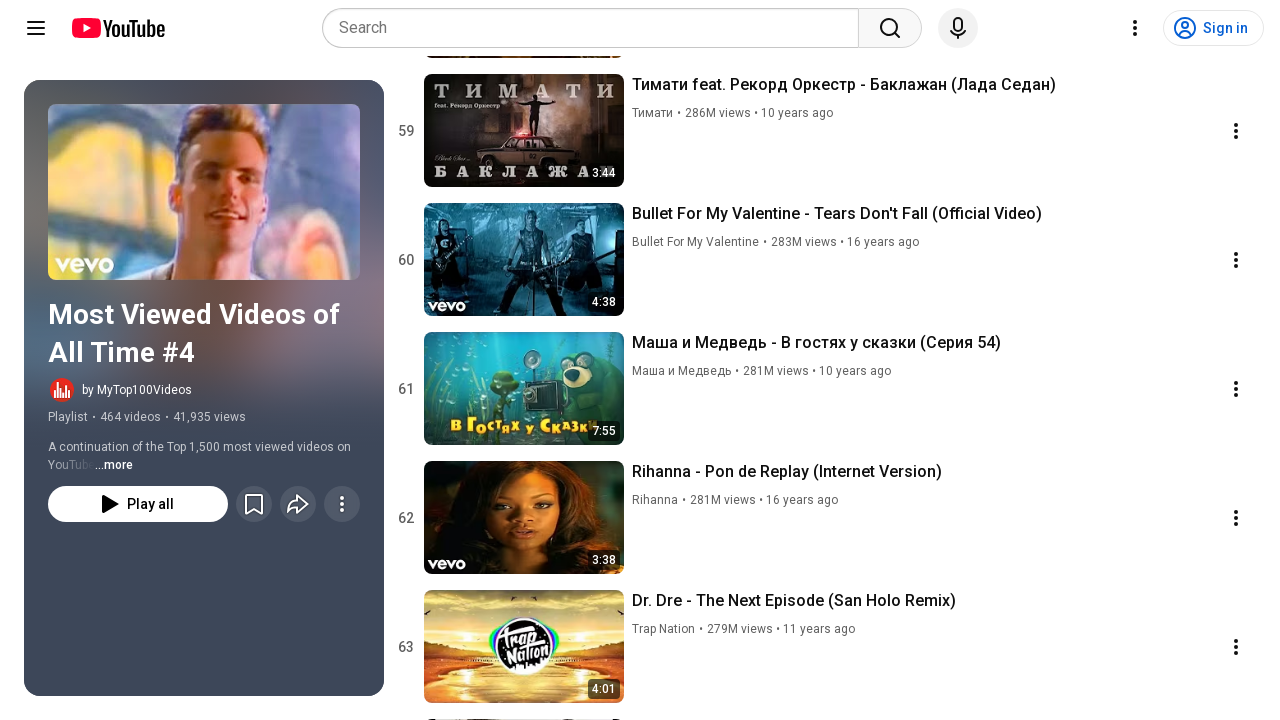

Pressed PageDown to scroll and load more videos (iteration 13/95)
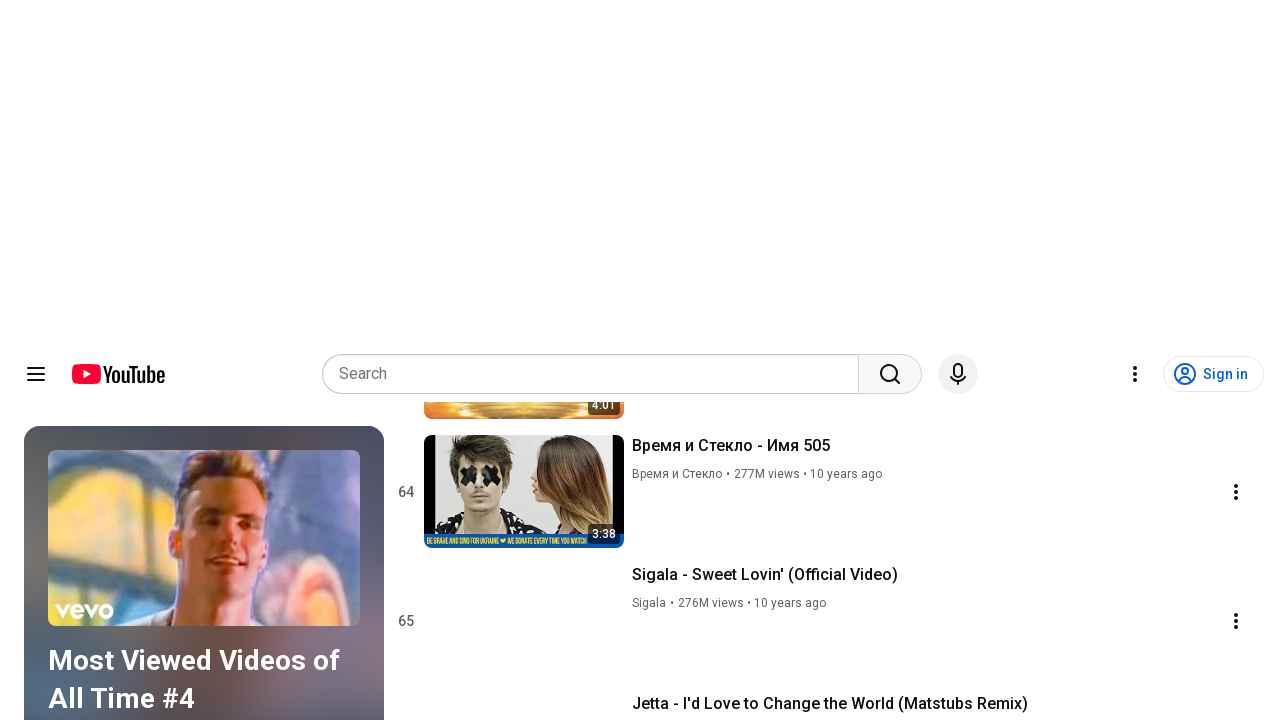

Waited 1 second for content to load
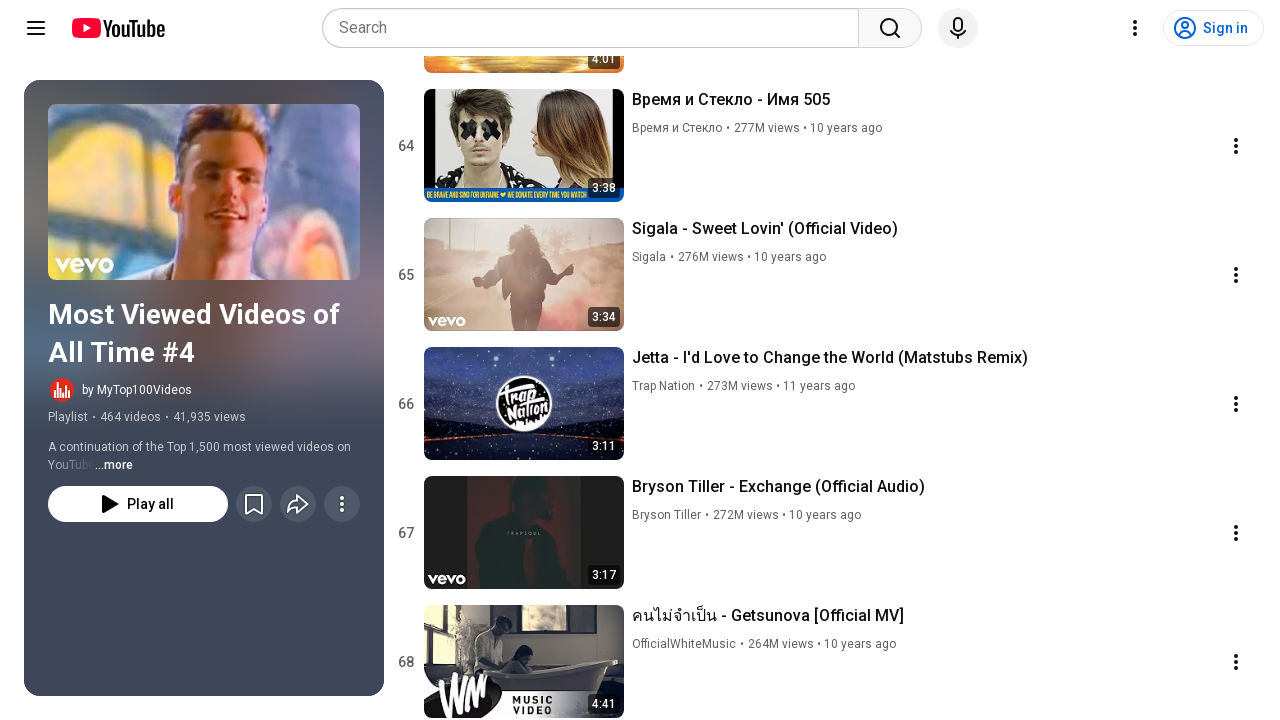

Pressed PageDown to scroll and load more videos (iteration 14/95)
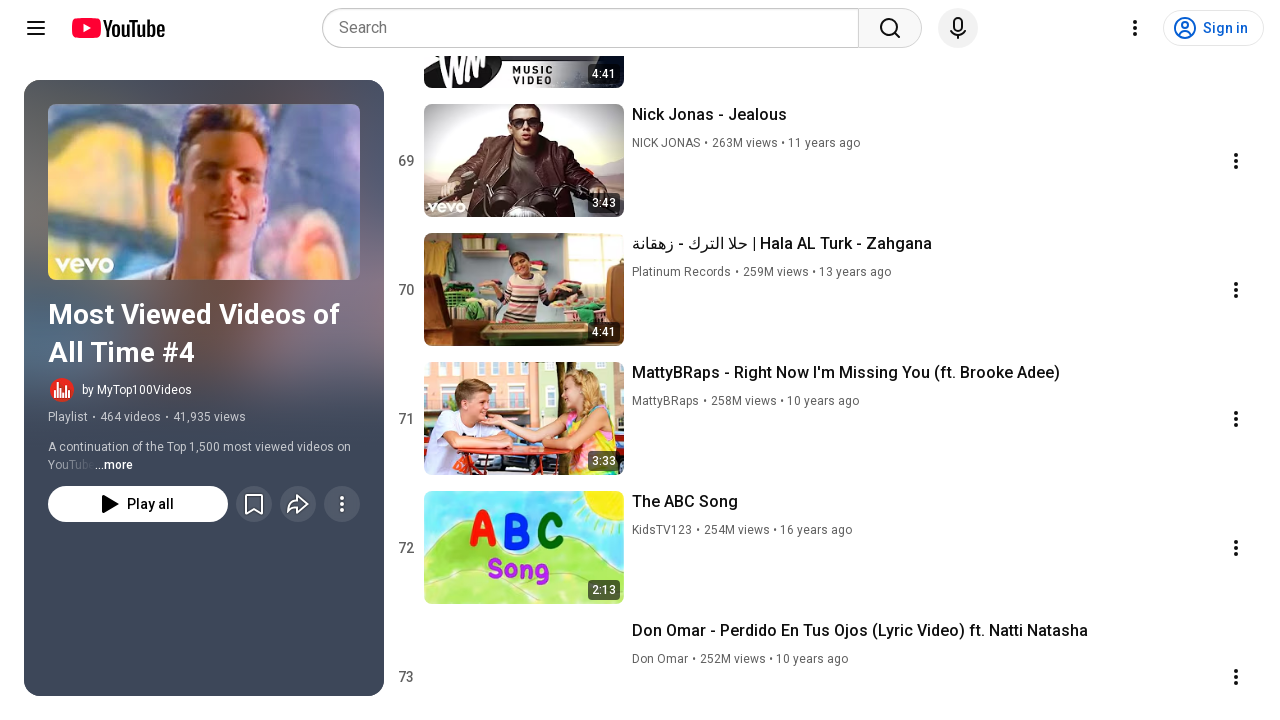

Waited 1 second for content to load
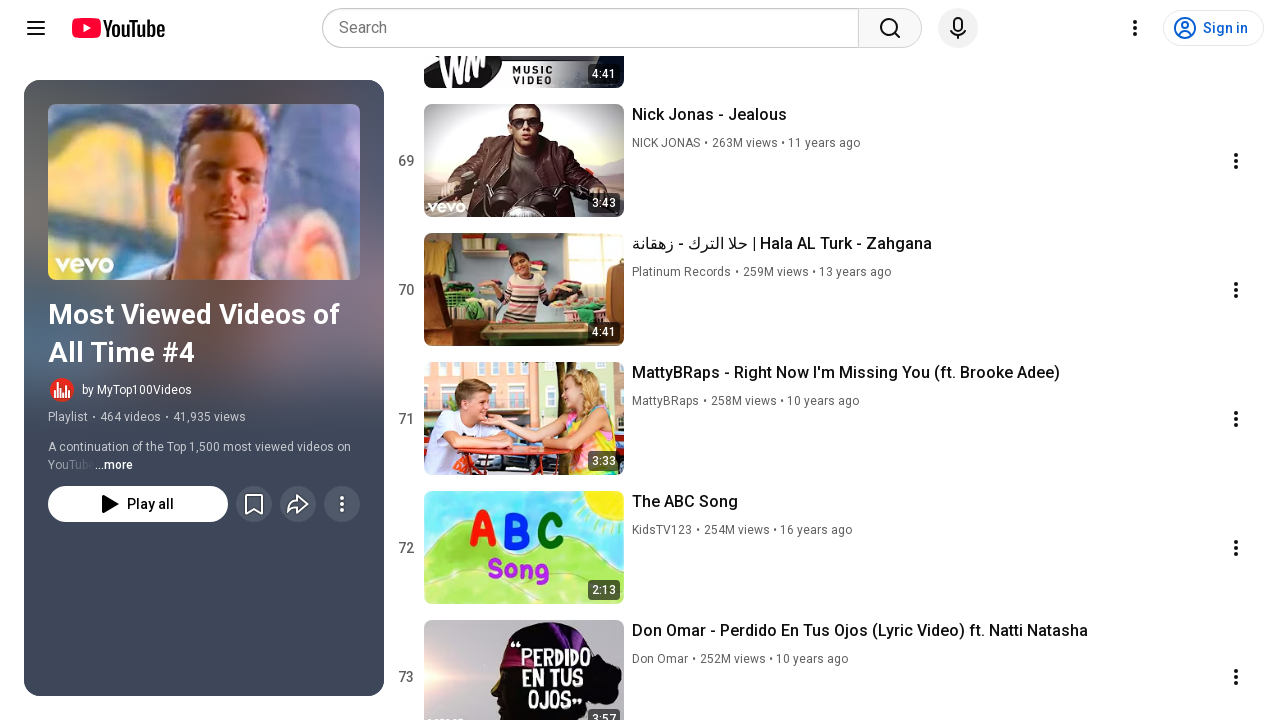

Pressed PageDown to scroll and load more videos (iteration 15/95)
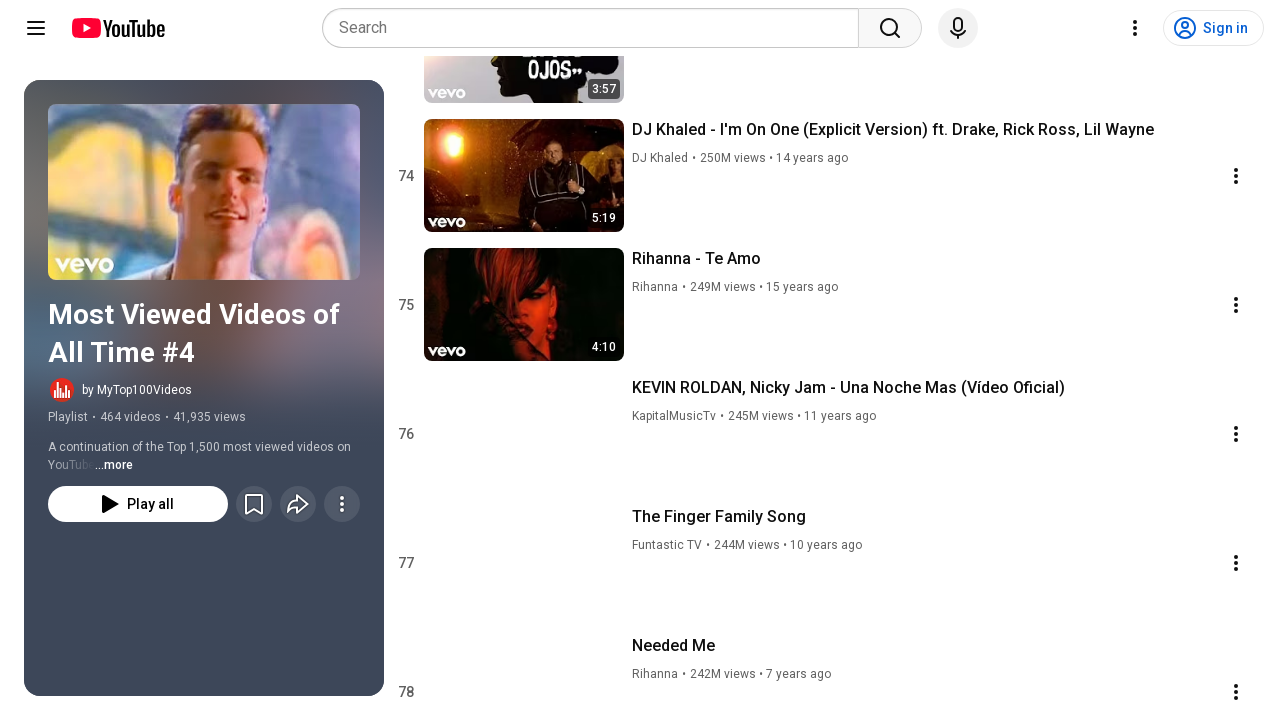

Waited 1 second for content to load
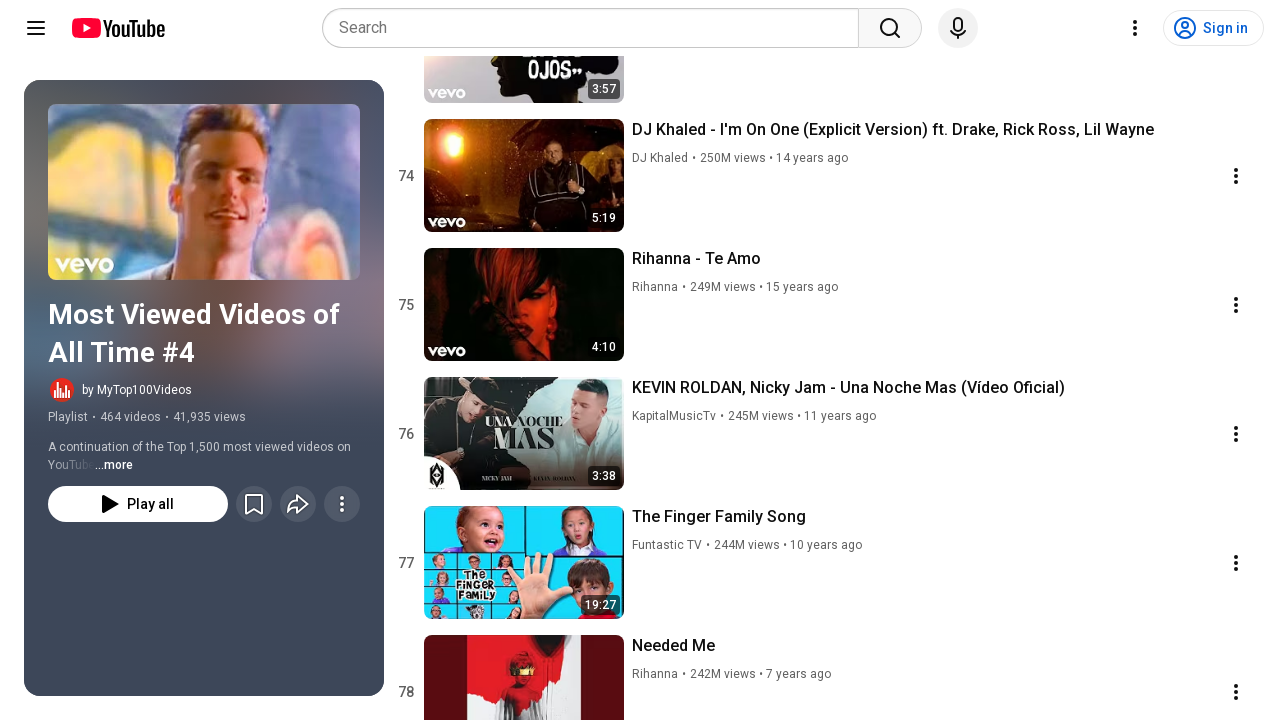

Pressed PageDown to scroll and load more videos (iteration 16/95)
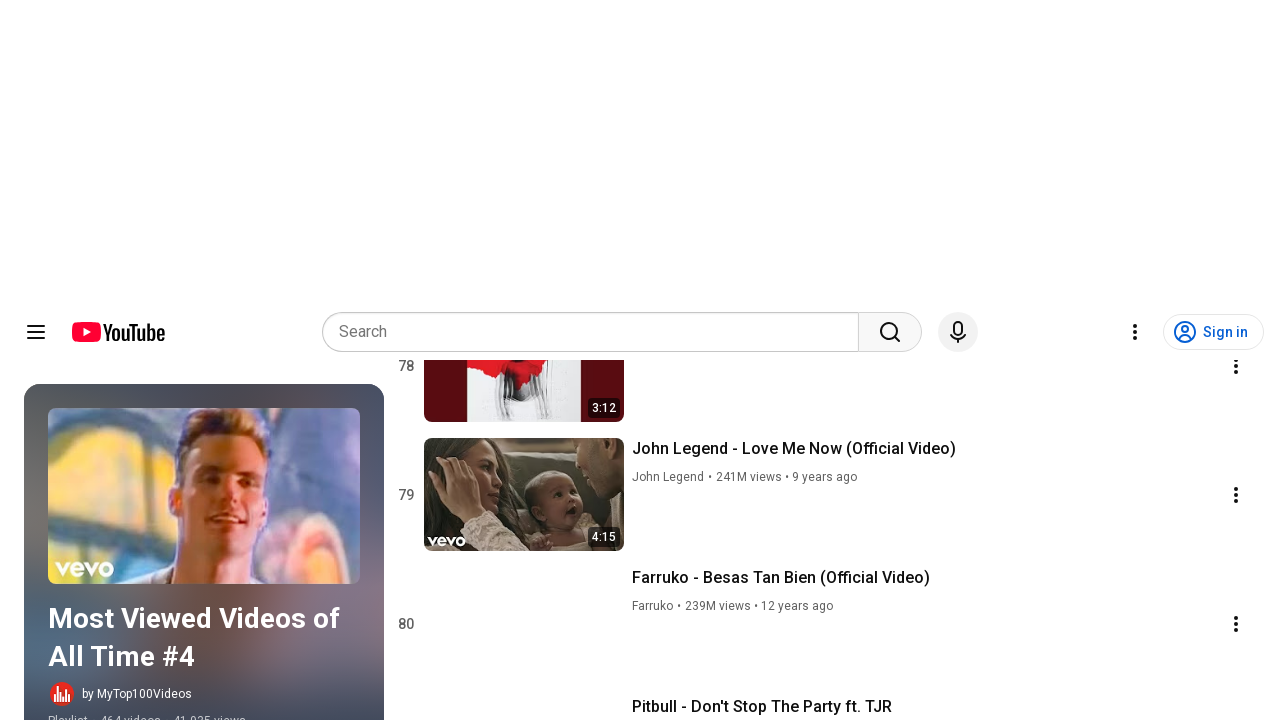

Waited 1 second for content to load
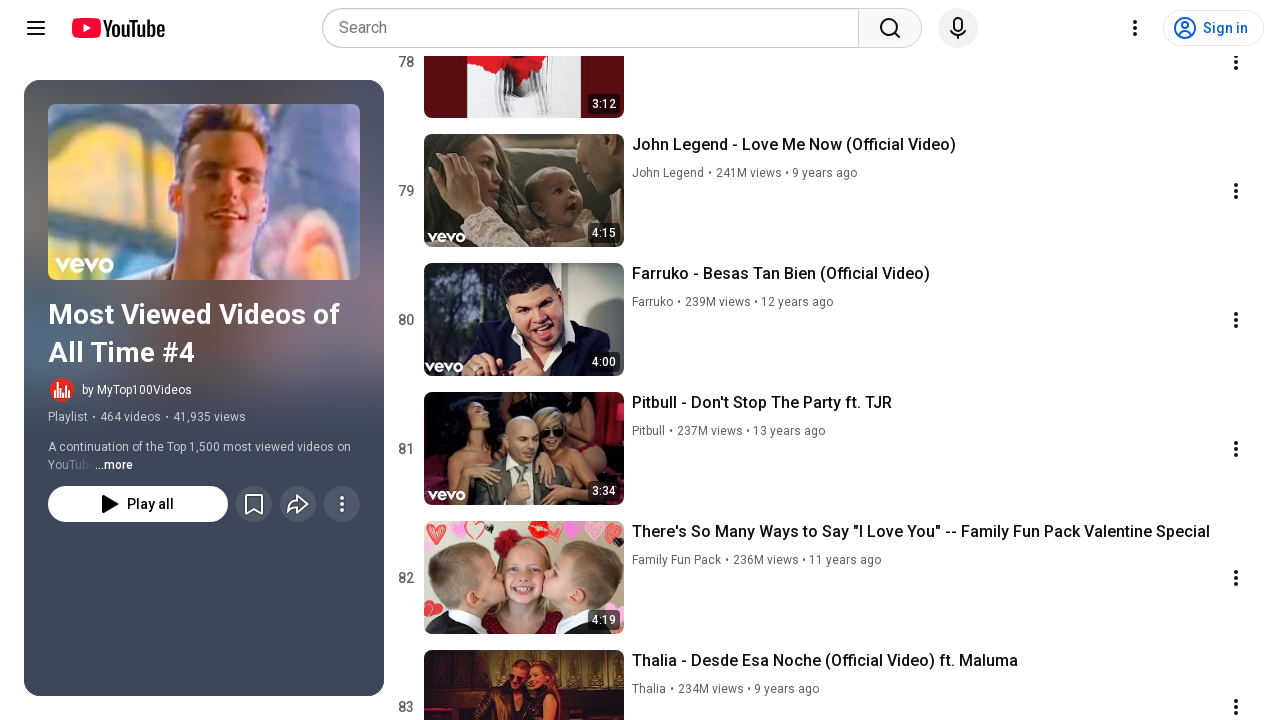

Pressed PageDown to scroll and load more videos (iteration 17/95)
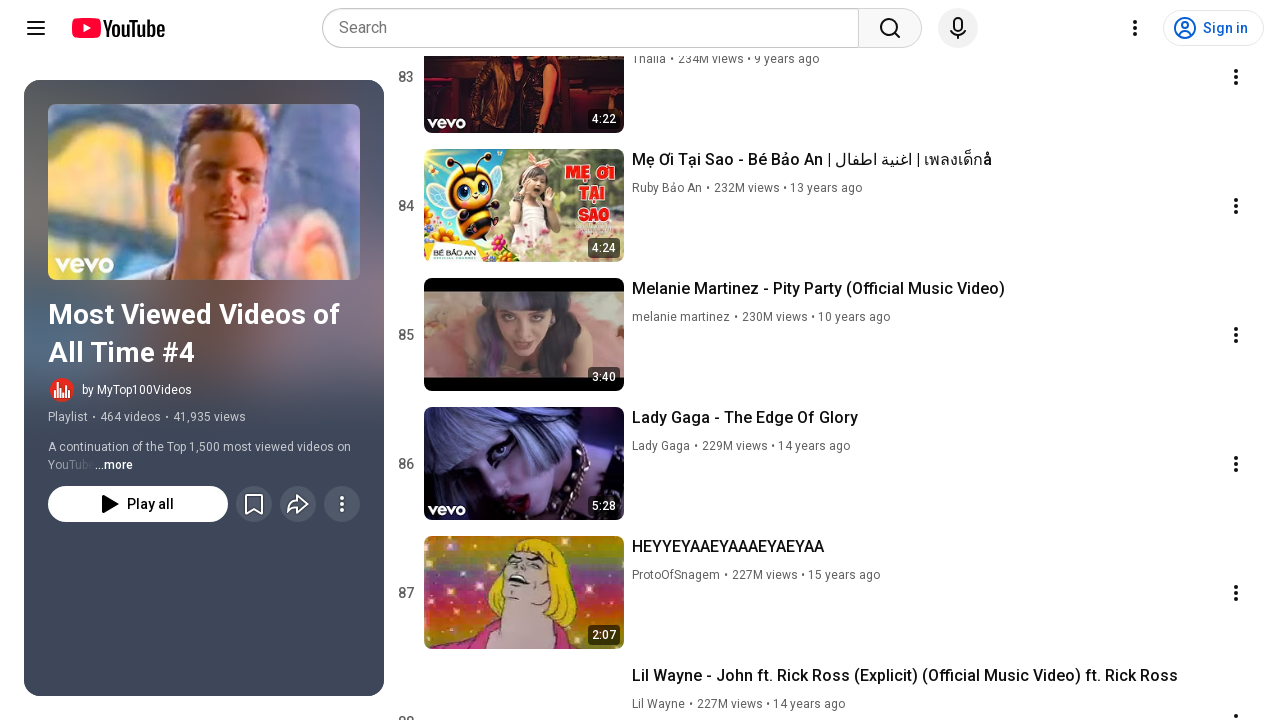

Waited 1 second for content to load
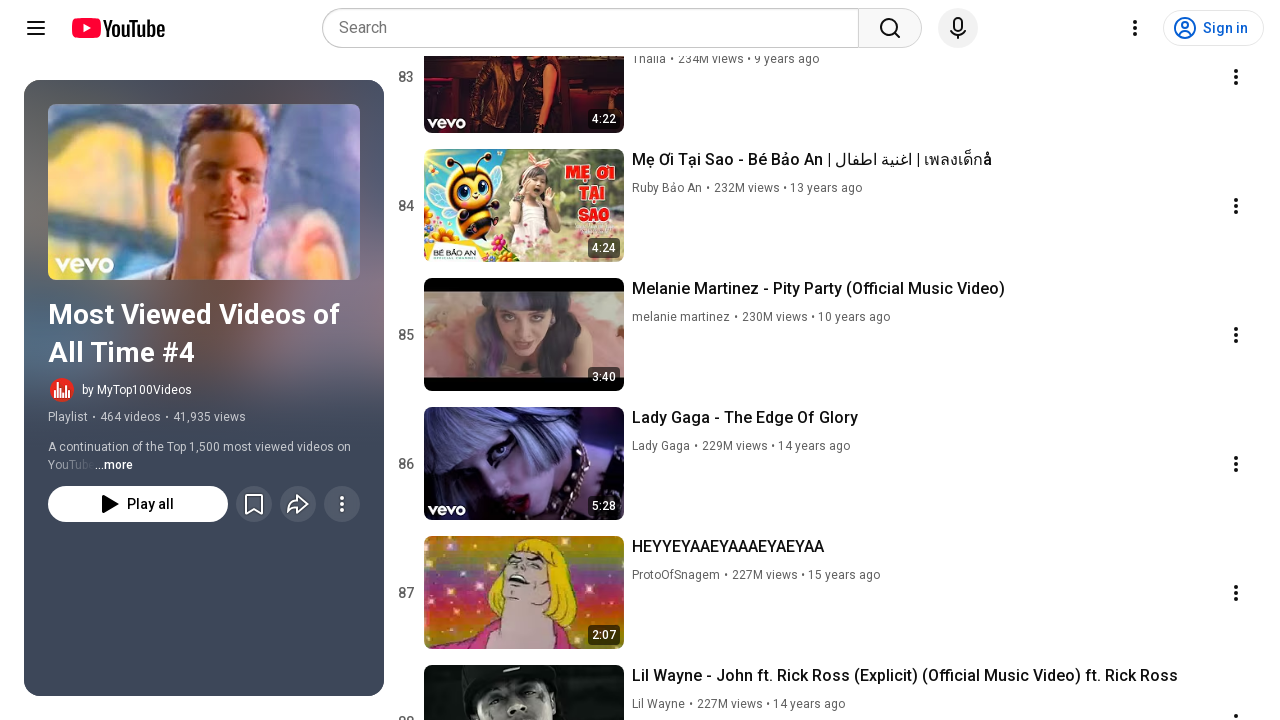

Pressed PageDown to scroll and load more videos (iteration 18/95)
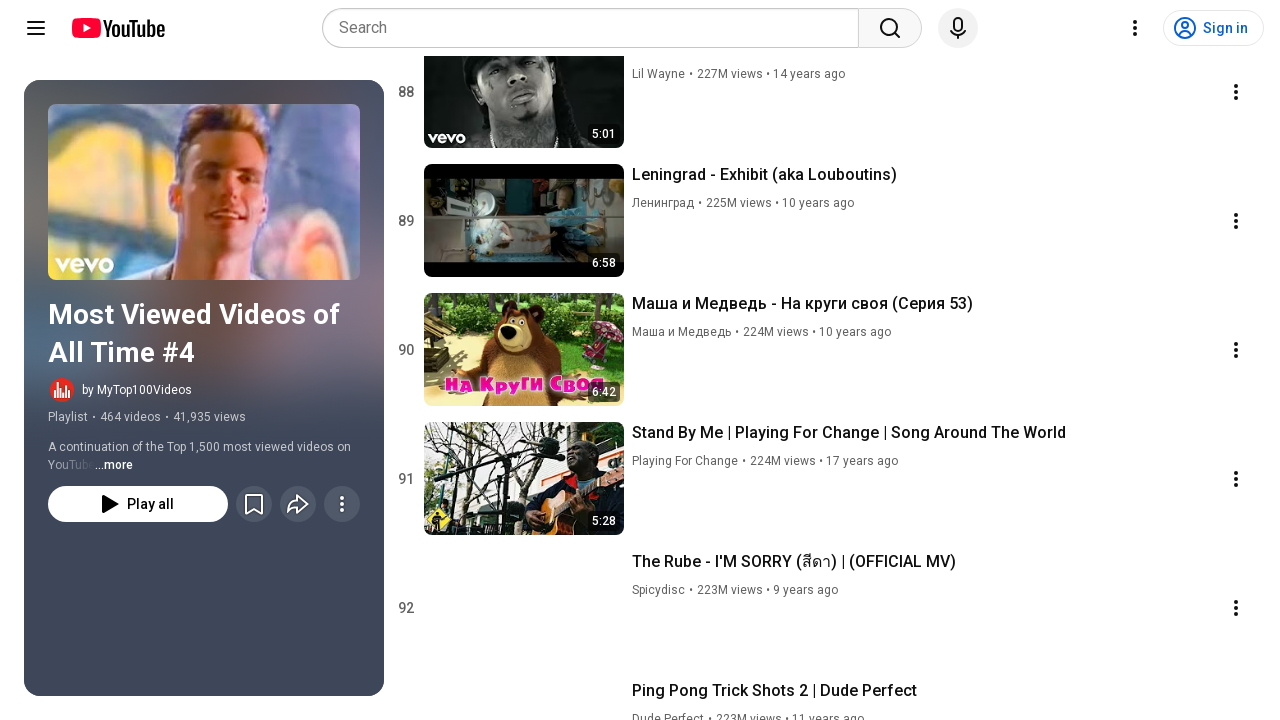

Waited 1 second for content to load
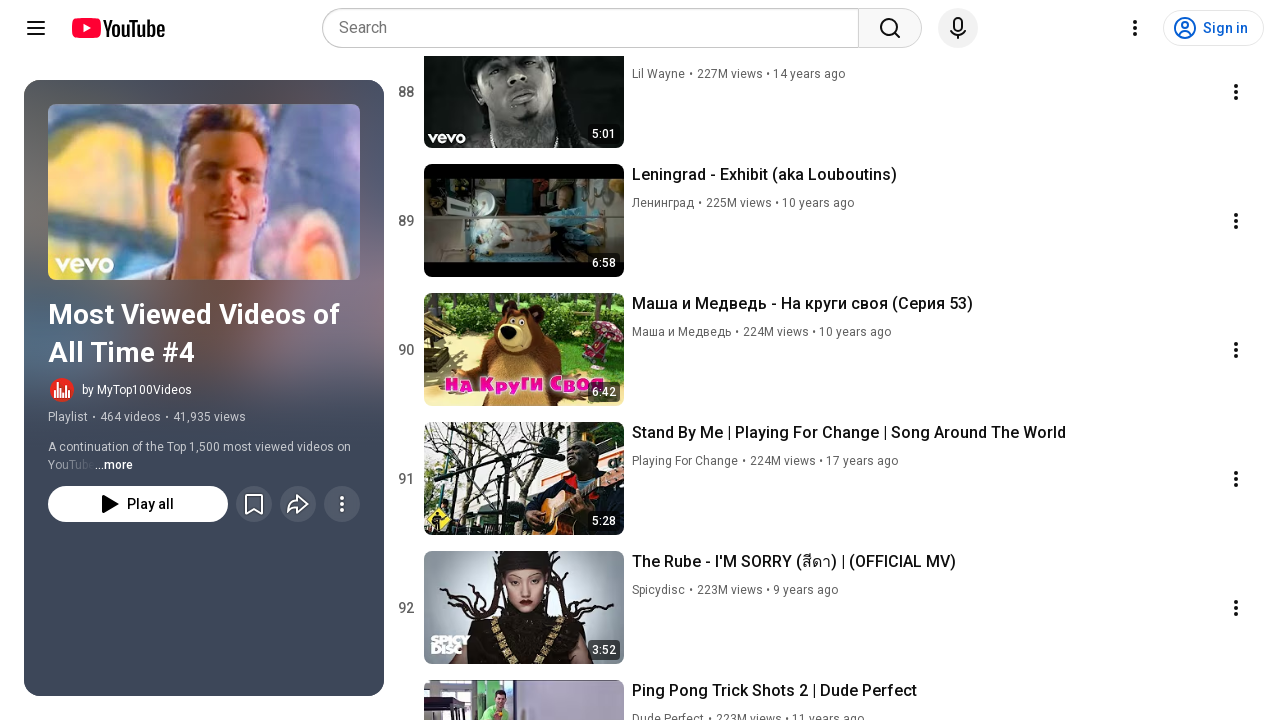

Pressed PageDown to scroll and load more videos (iteration 19/95)
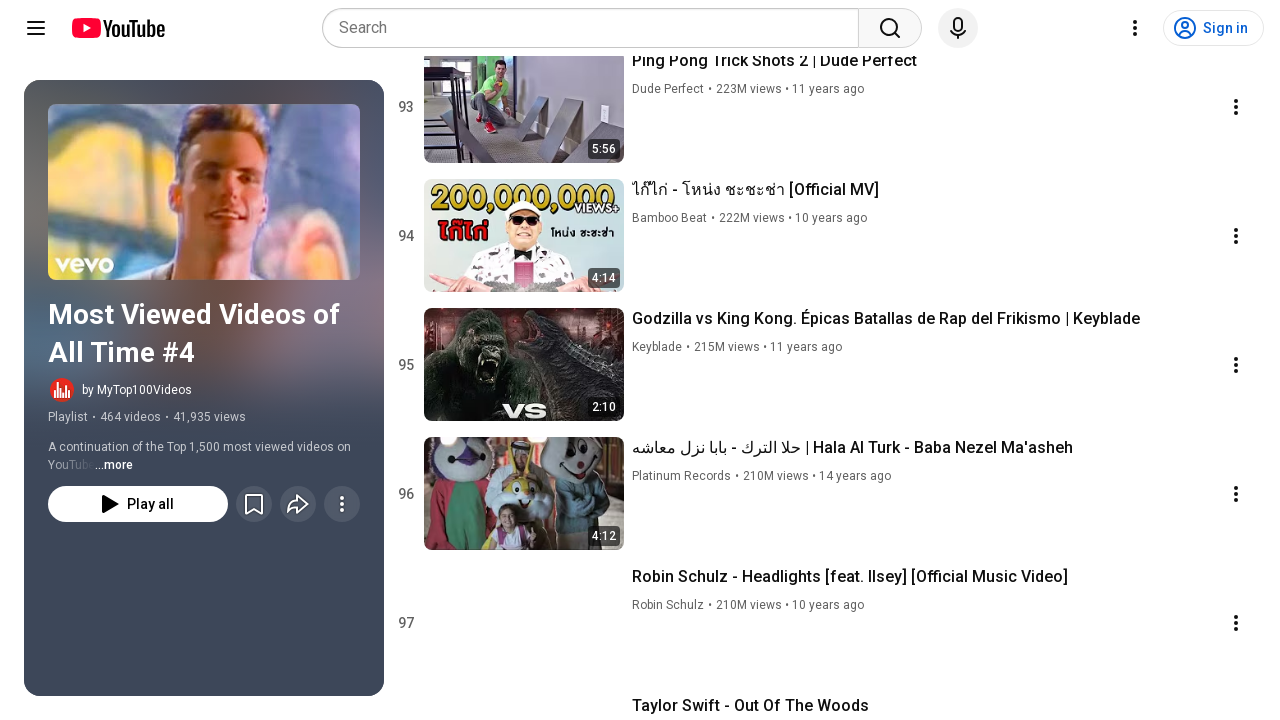

Waited 1 second for content to load
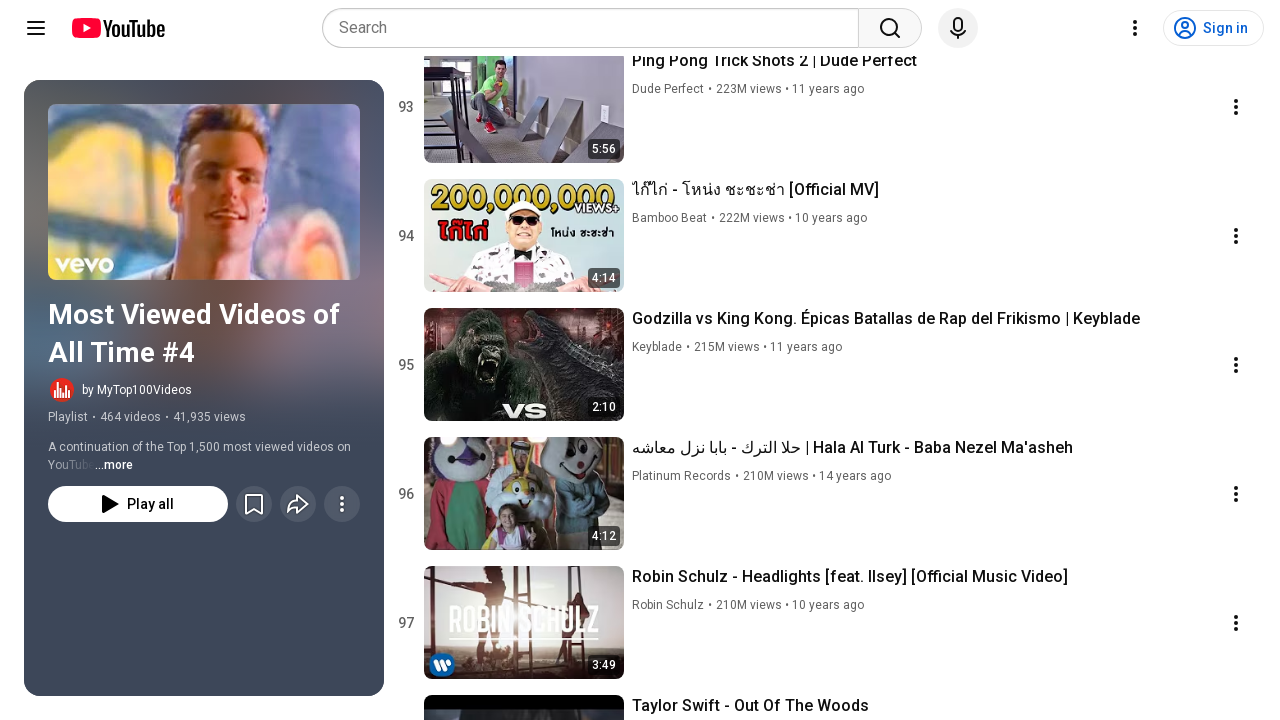

Pressed PageDown to scroll and load more videos (iteration 20/95)
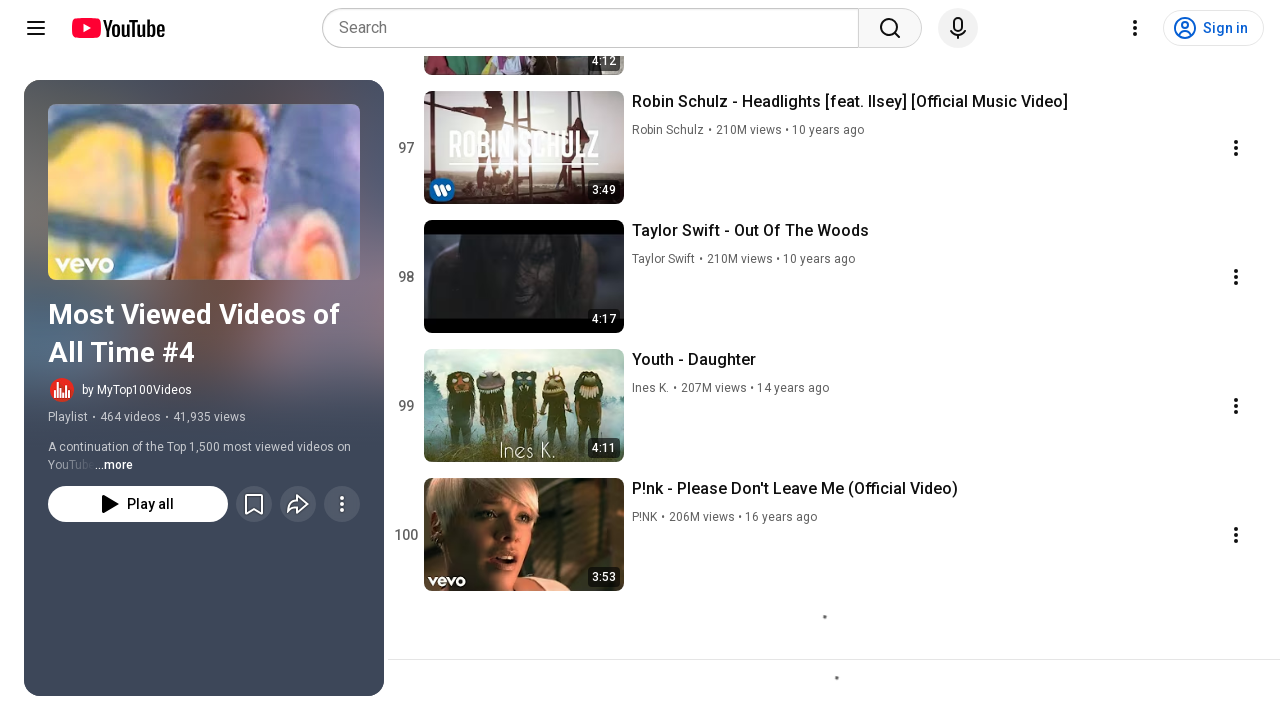

Waited 1 second for content to load
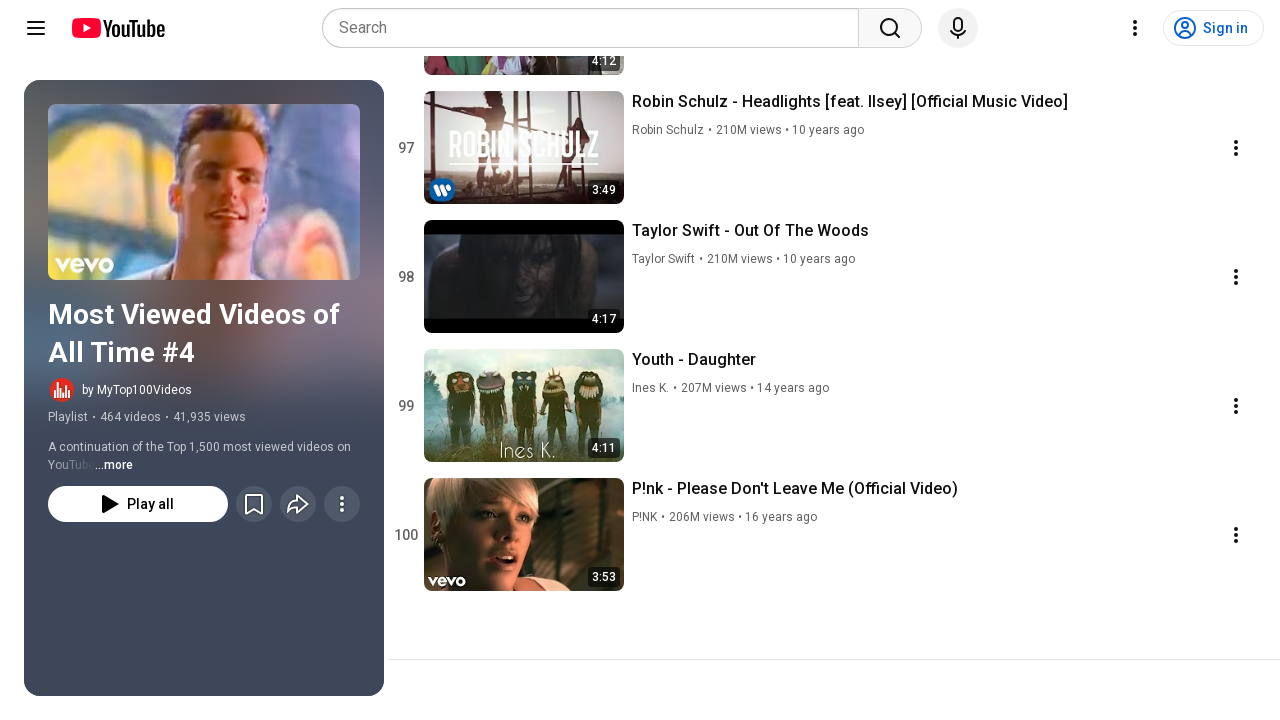

Pressed PageDown to scroll and load more videos (iteration 21/95)
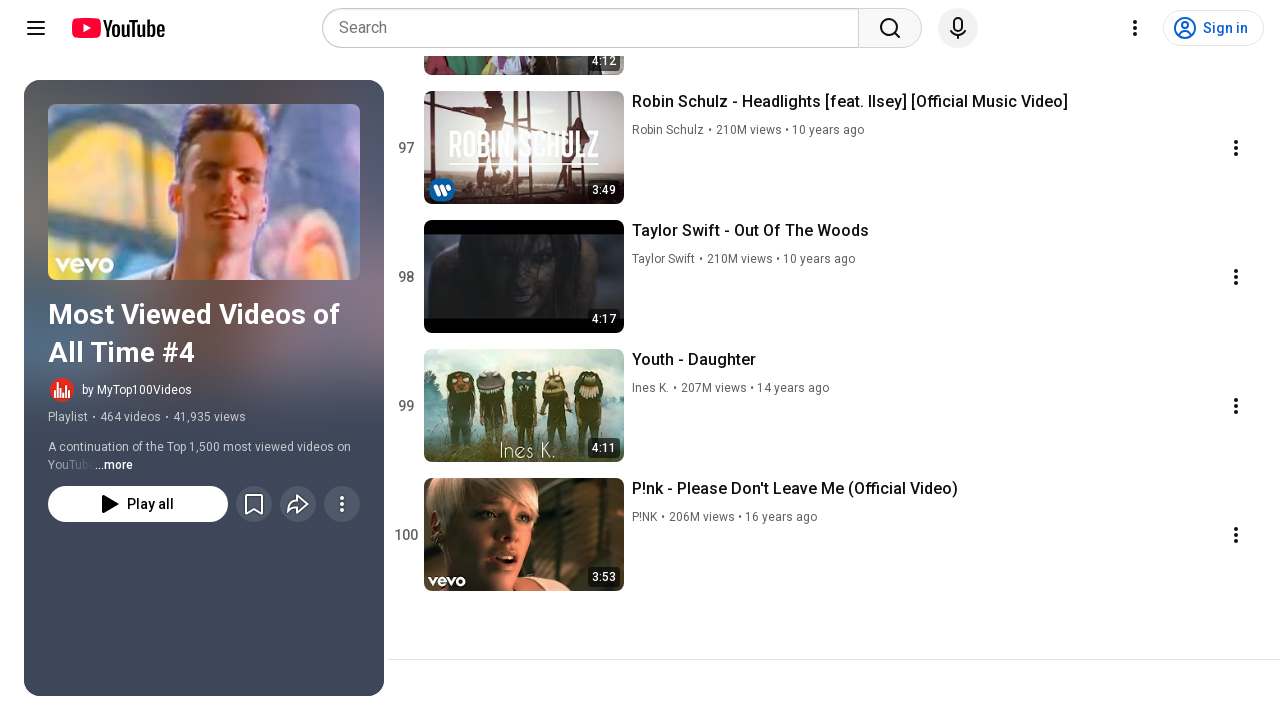

Waited 1 second for content to load
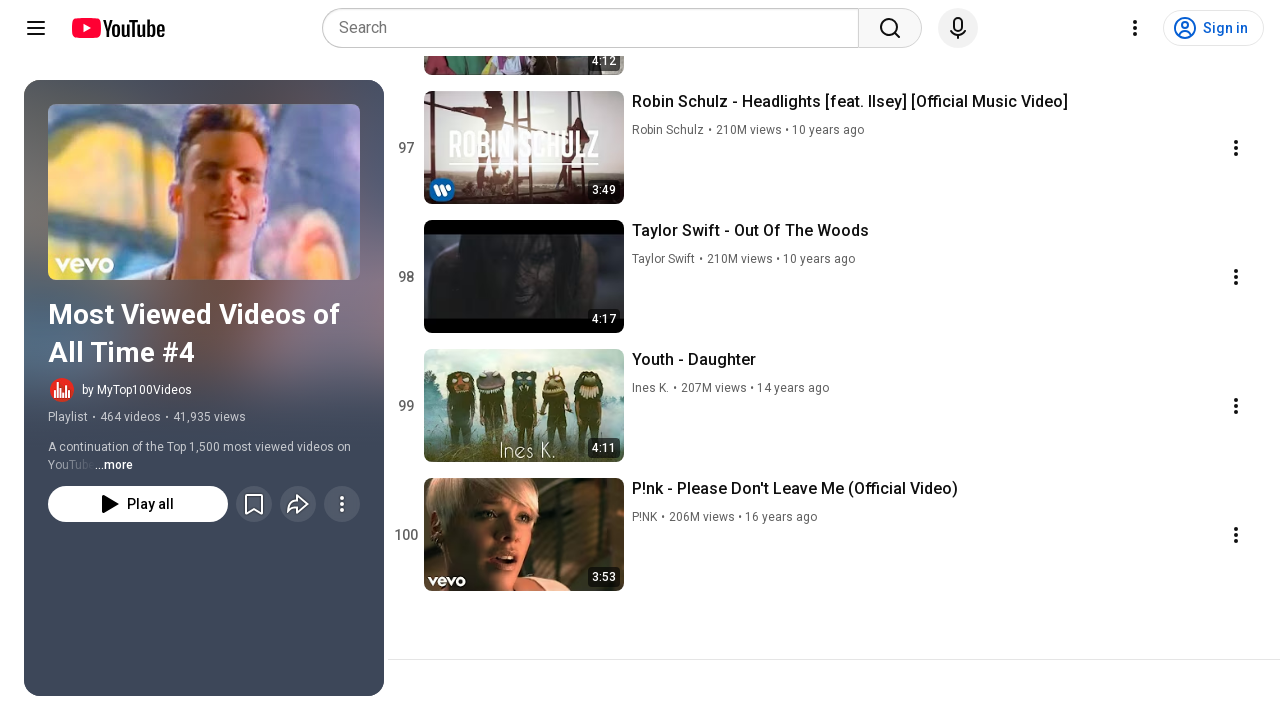

Pressed PageDown to scroll and load more videos (iteration 22/95)
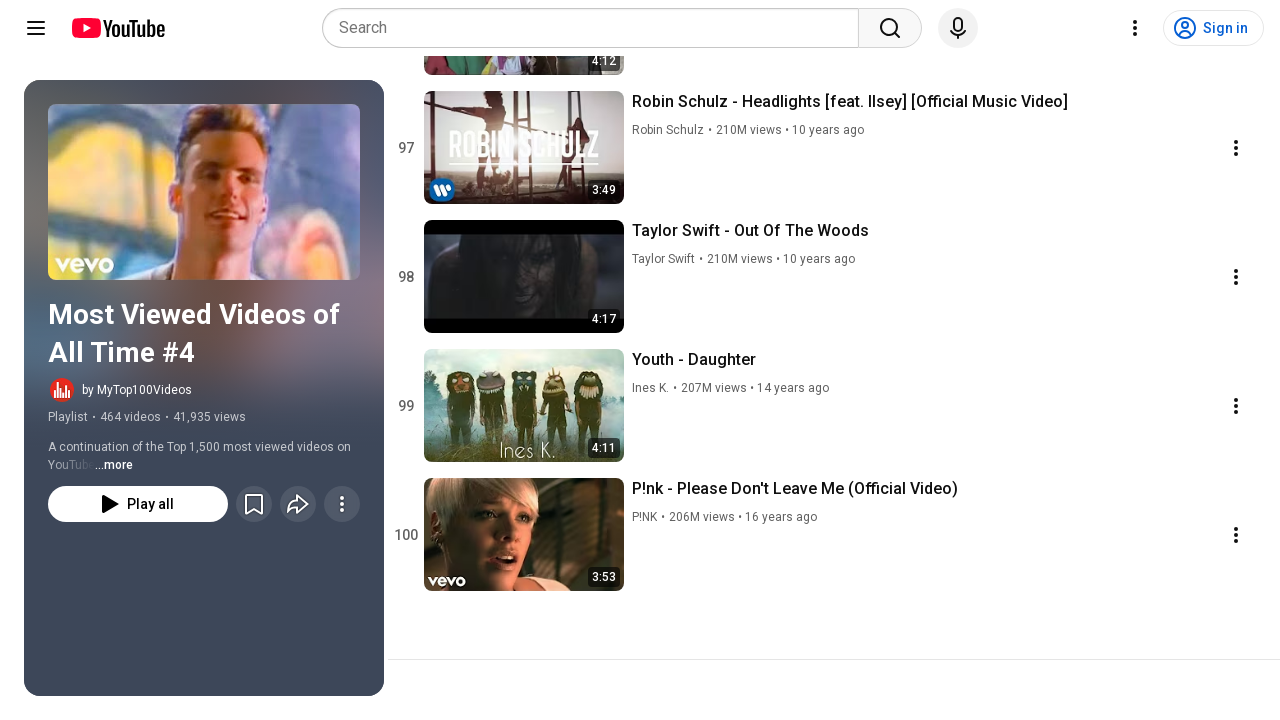

Waited 1 second for content to load
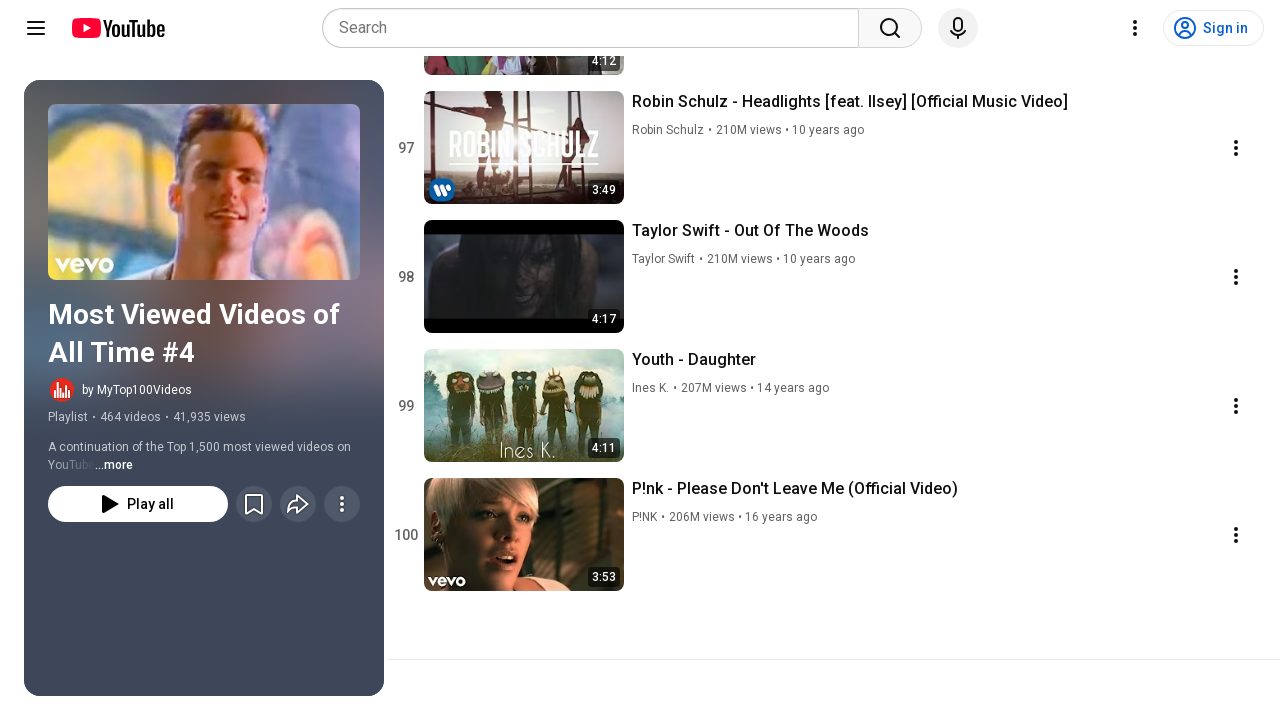

Pressed PageDown to scroll and load more videos (iteration 23/95)
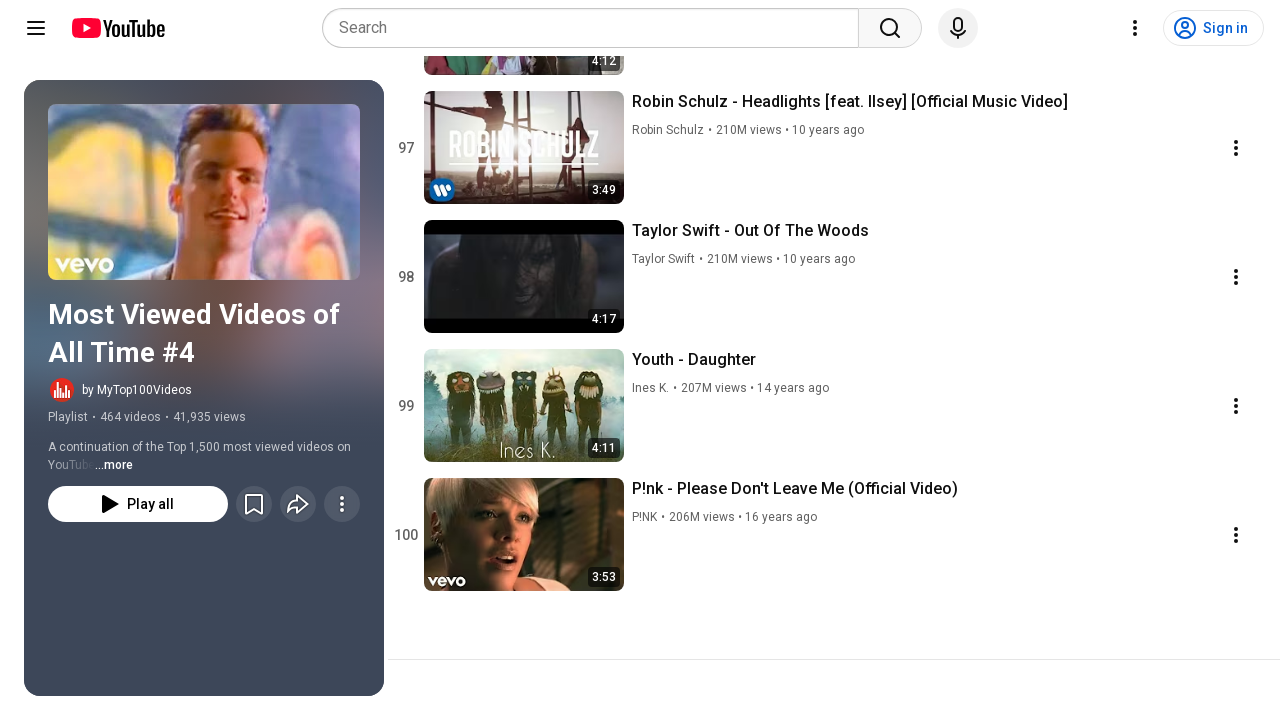

Waited 1 second for content to load
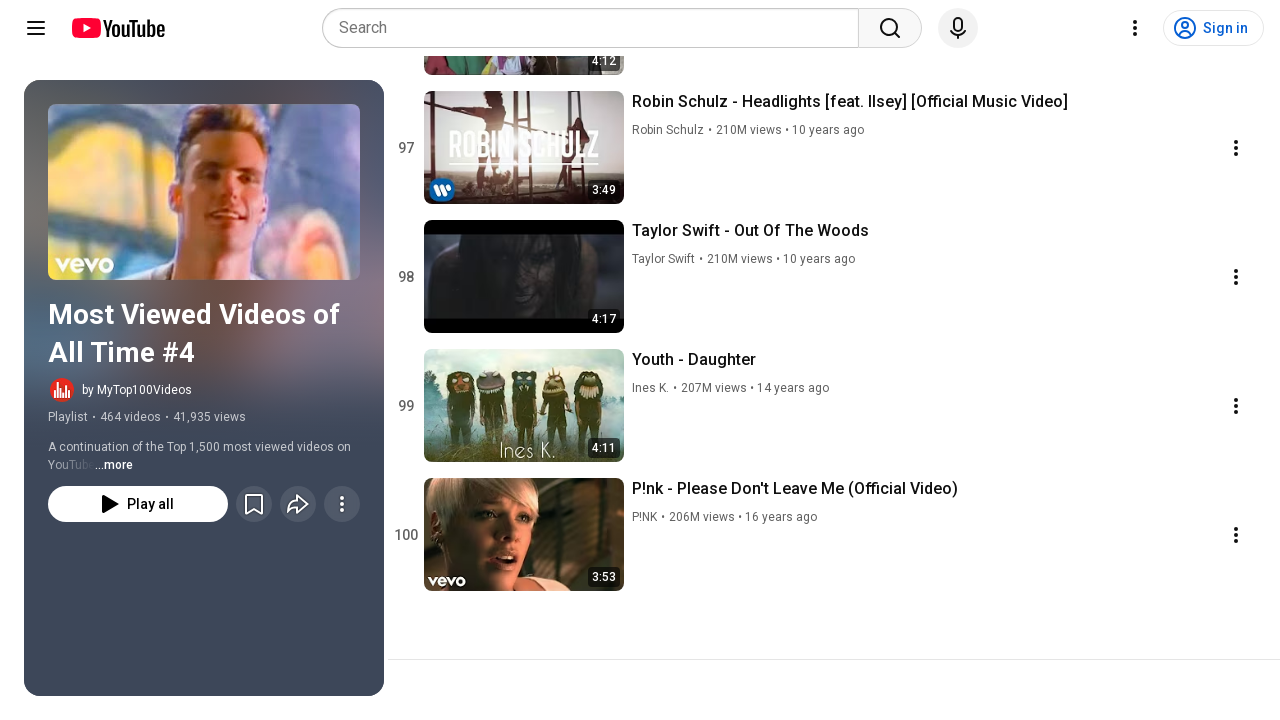

Pressed PageDown to scroll and load more videos (iteration 24/95)
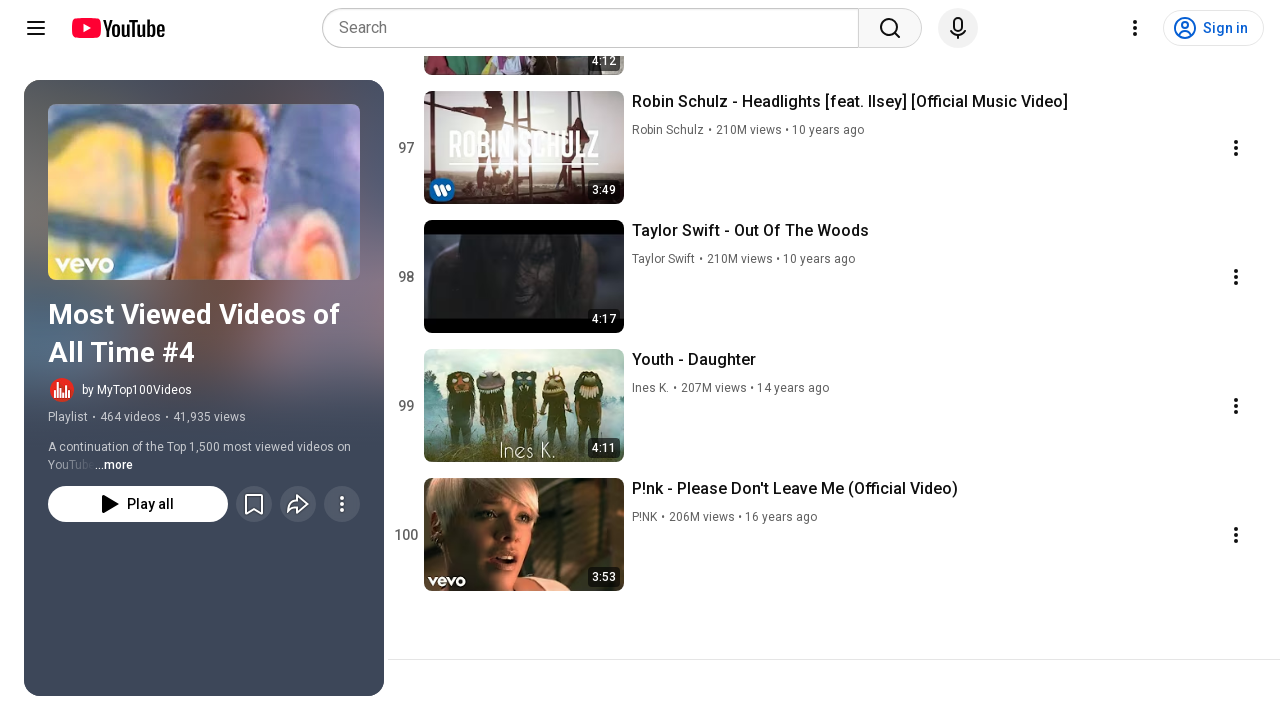

Waited 1 second for content to load
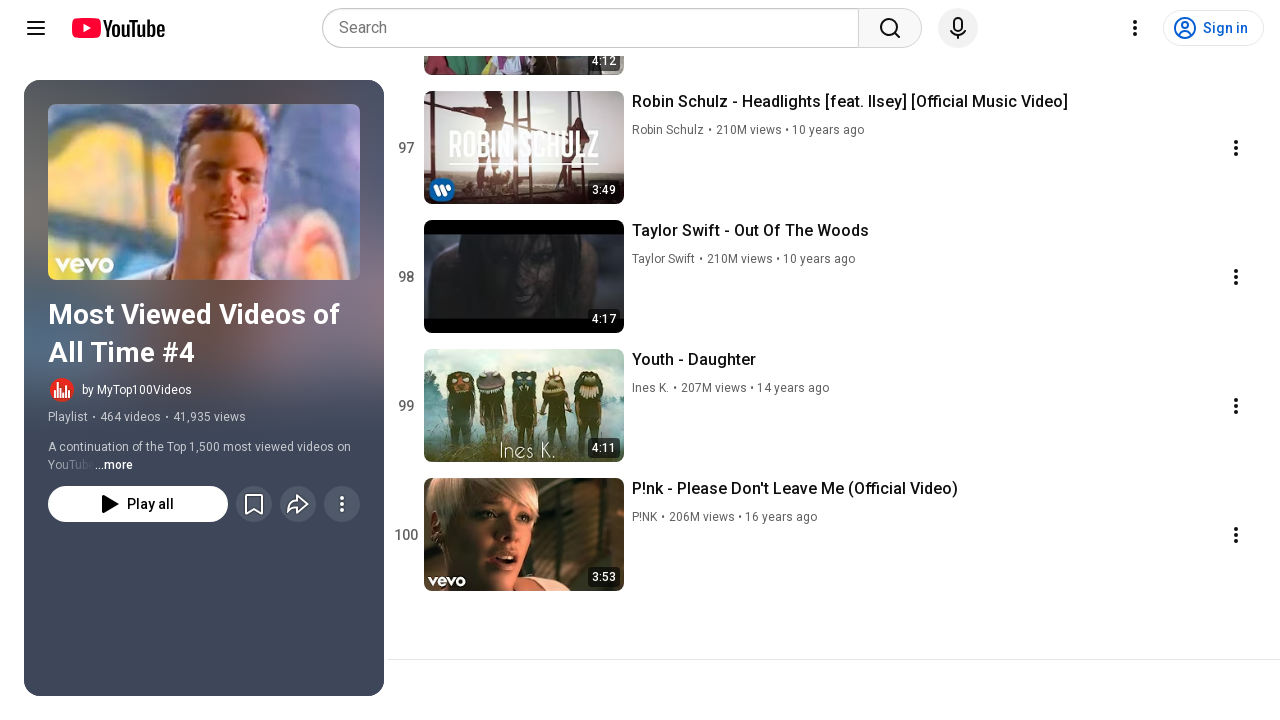

Pressed PageDown to scroll and load more videos (iteration 25/95)
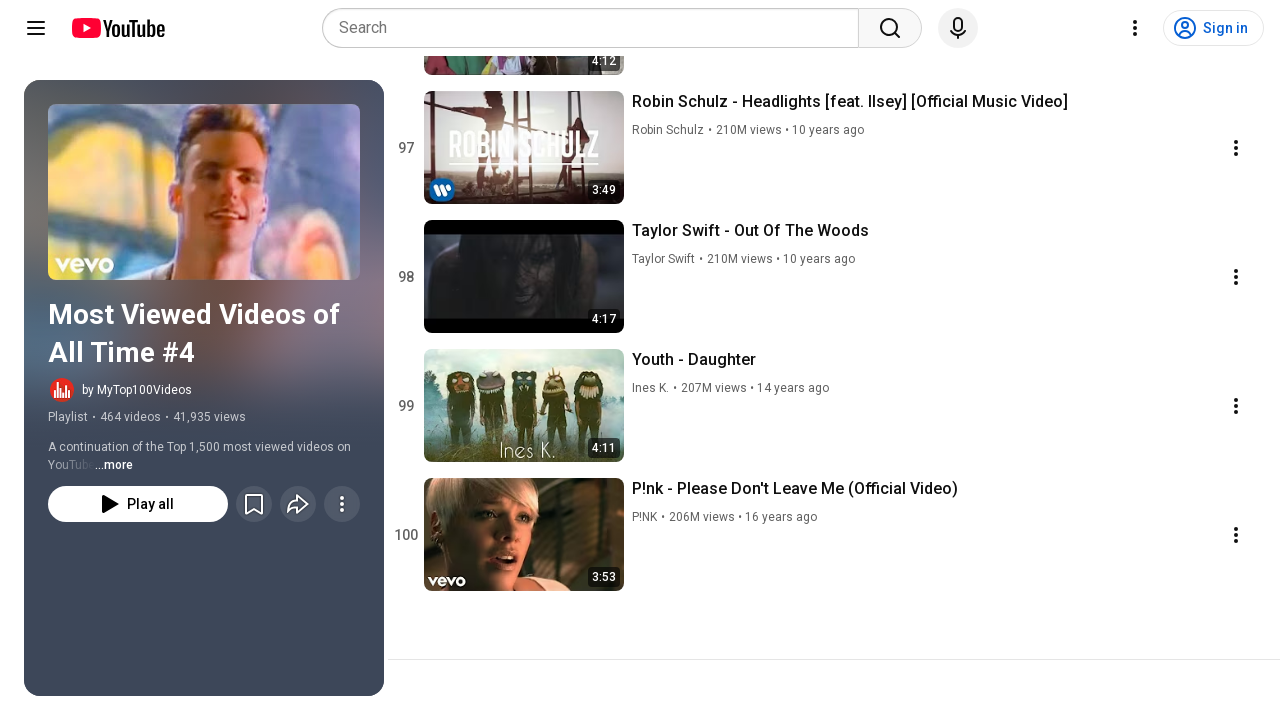

Waited 1 second for content to load
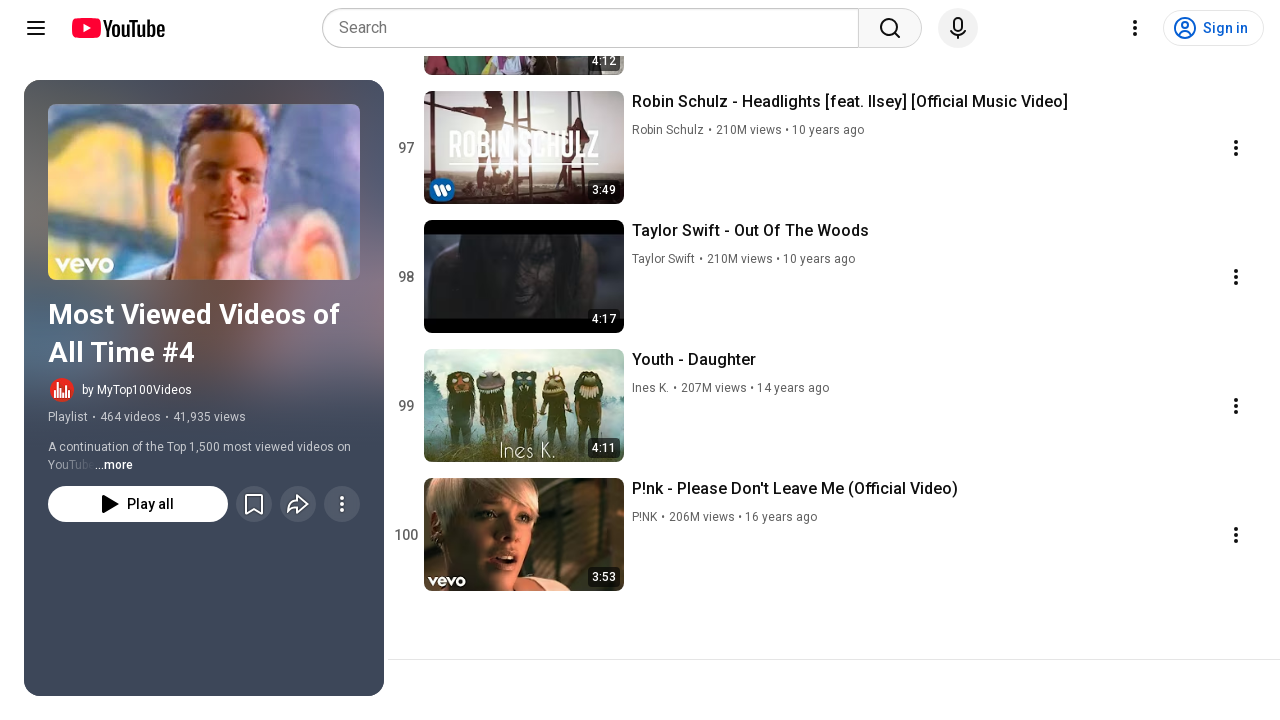

Pressed PageDown to scroll and load more videos (iteration 26/95)
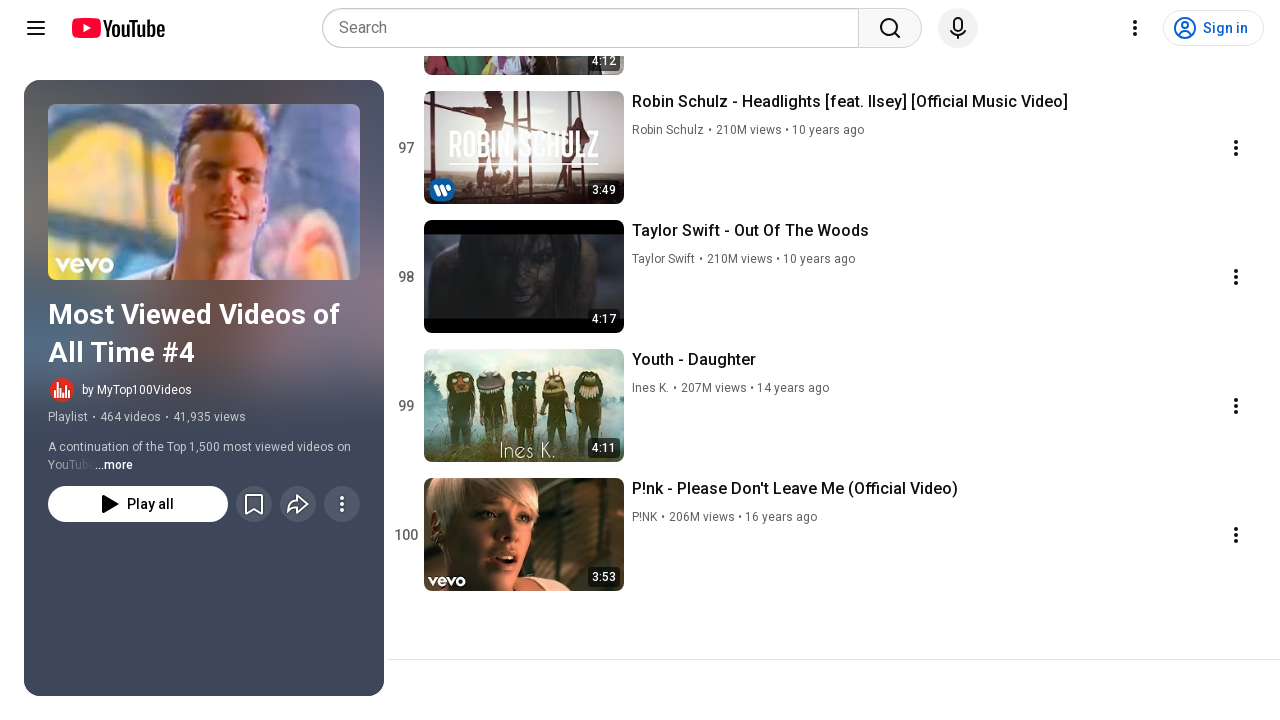

Waited 1 second for content to load
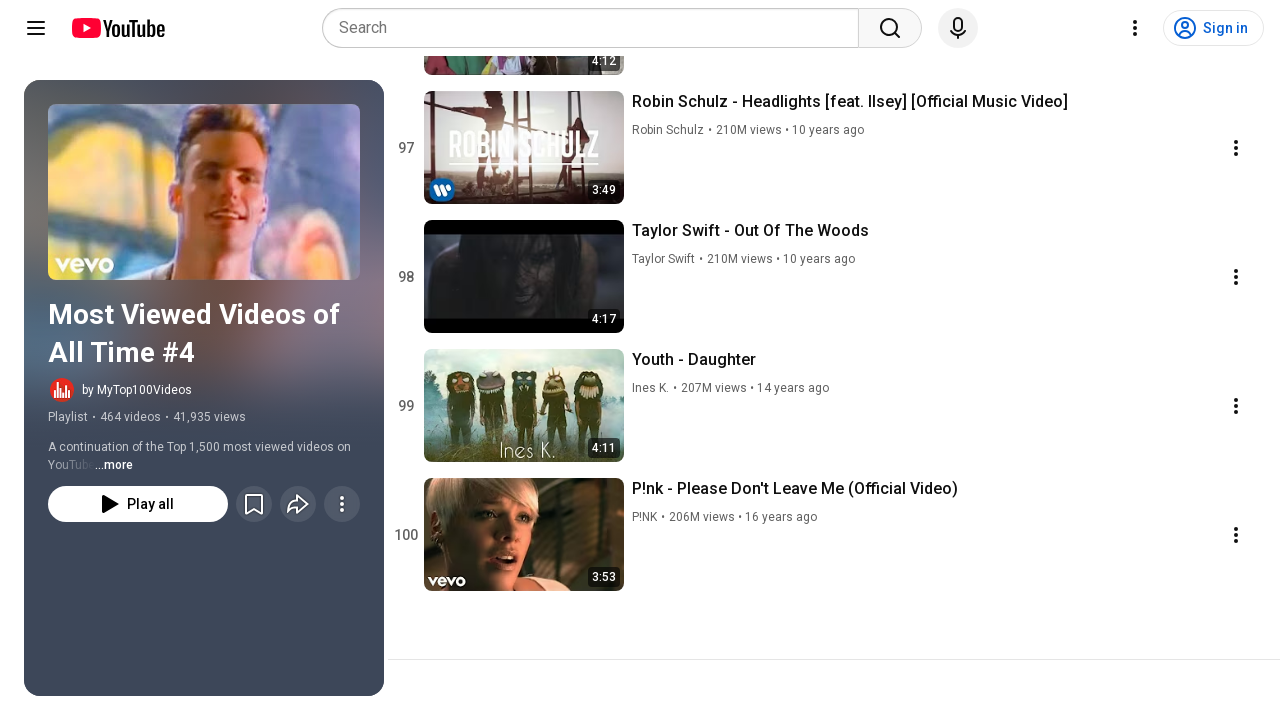

Pressed PageDown to scroll and load more videos (iteration 27/95)
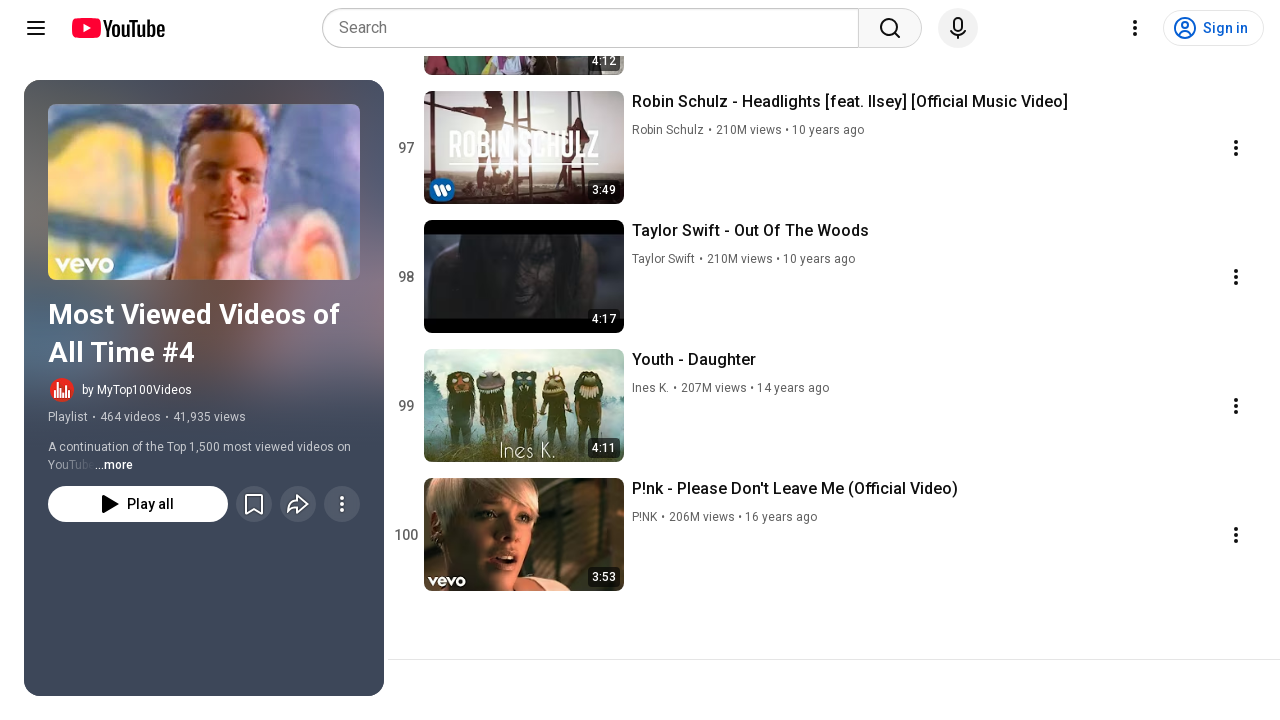

Waited 1 second for content to load
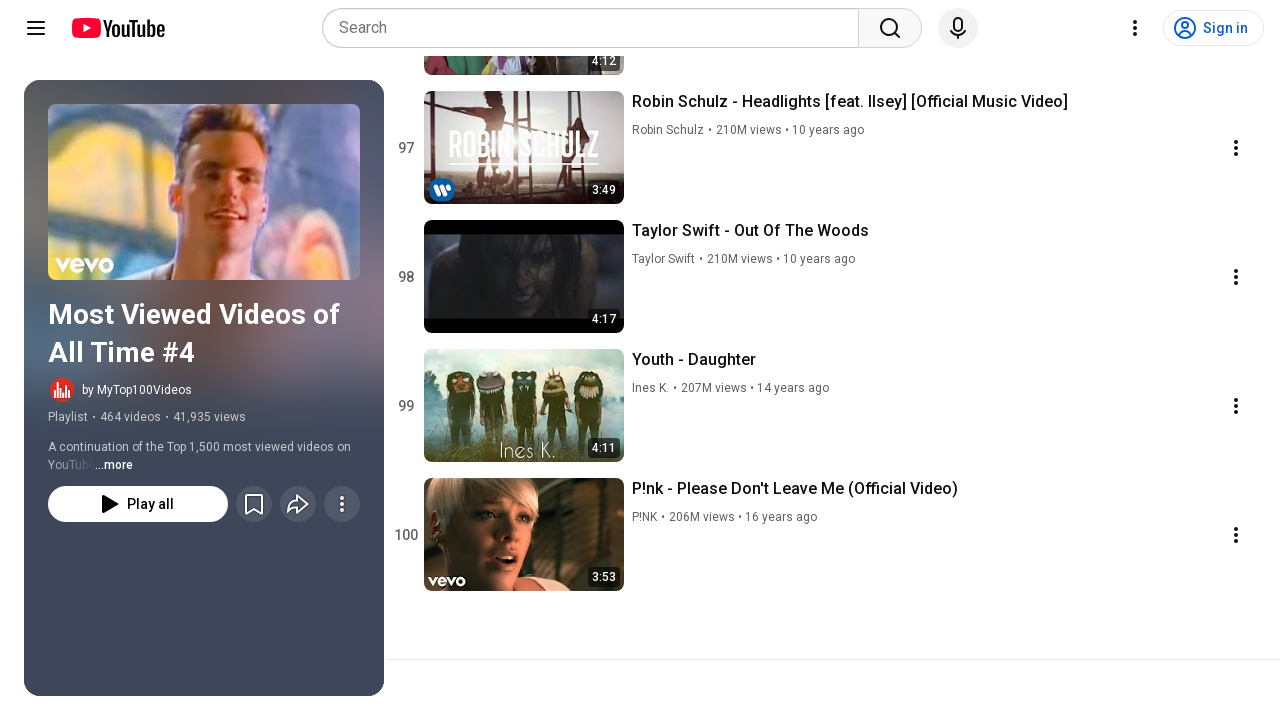

Pressed PageDown to scroll and load more videos (iteration 28/95)
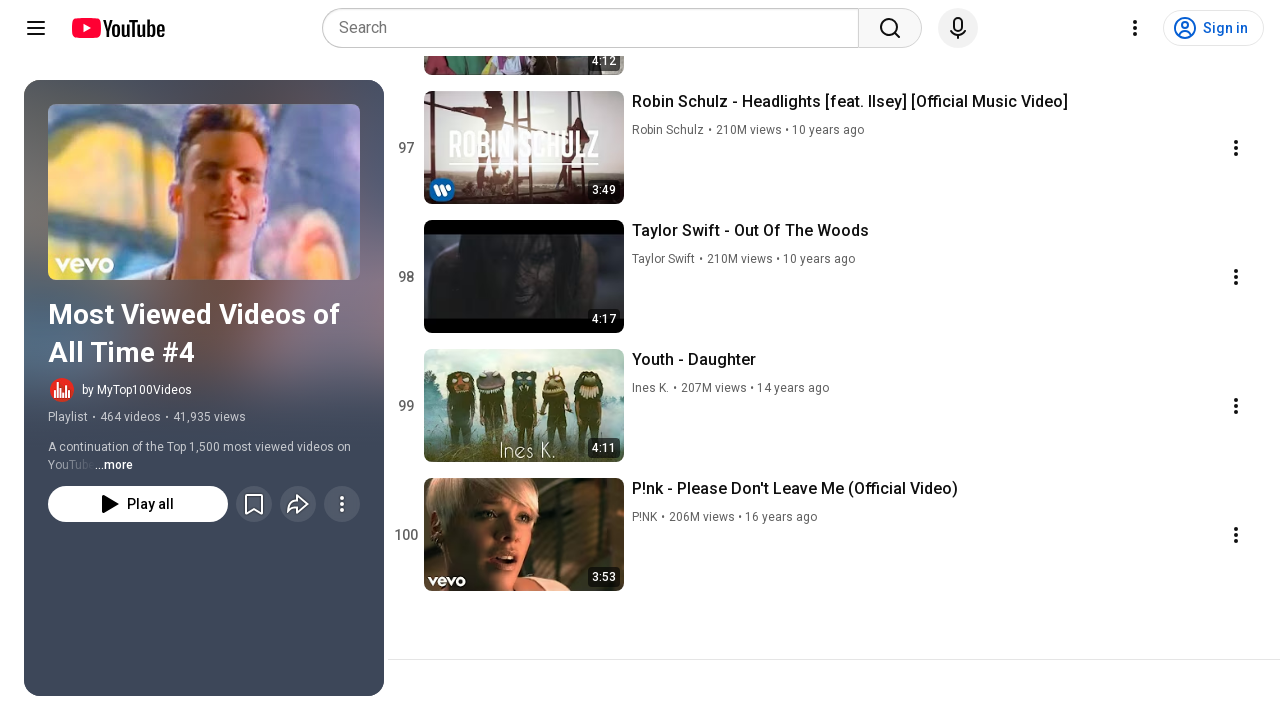

Waited 1 second for content to load
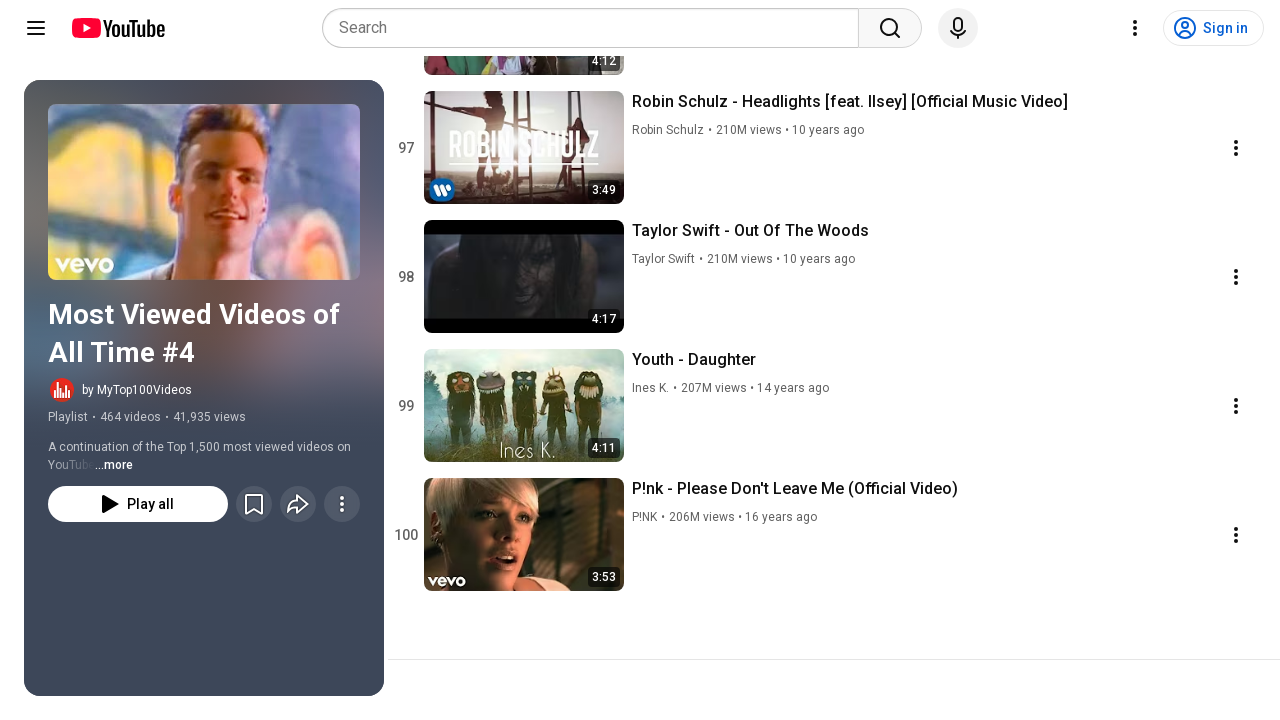

Pressed PageDown to scroll and load more videos (iteration 29/95)
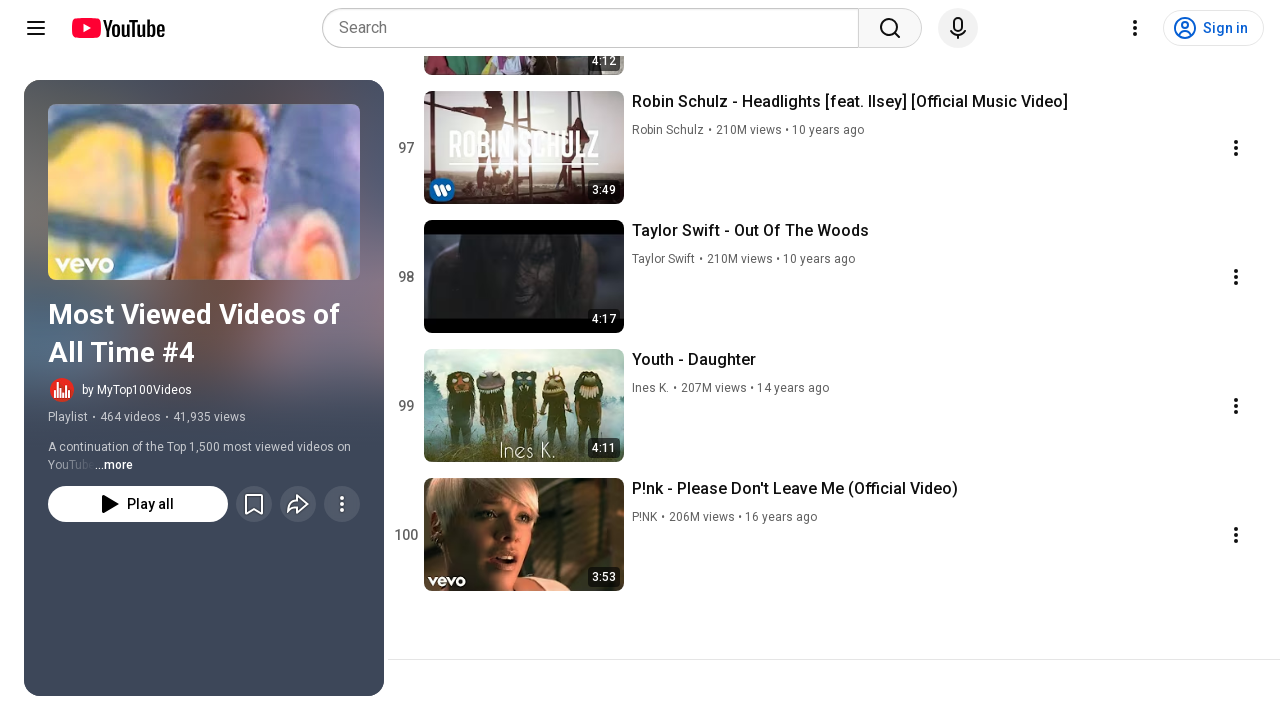

Waited 1 second for content to load
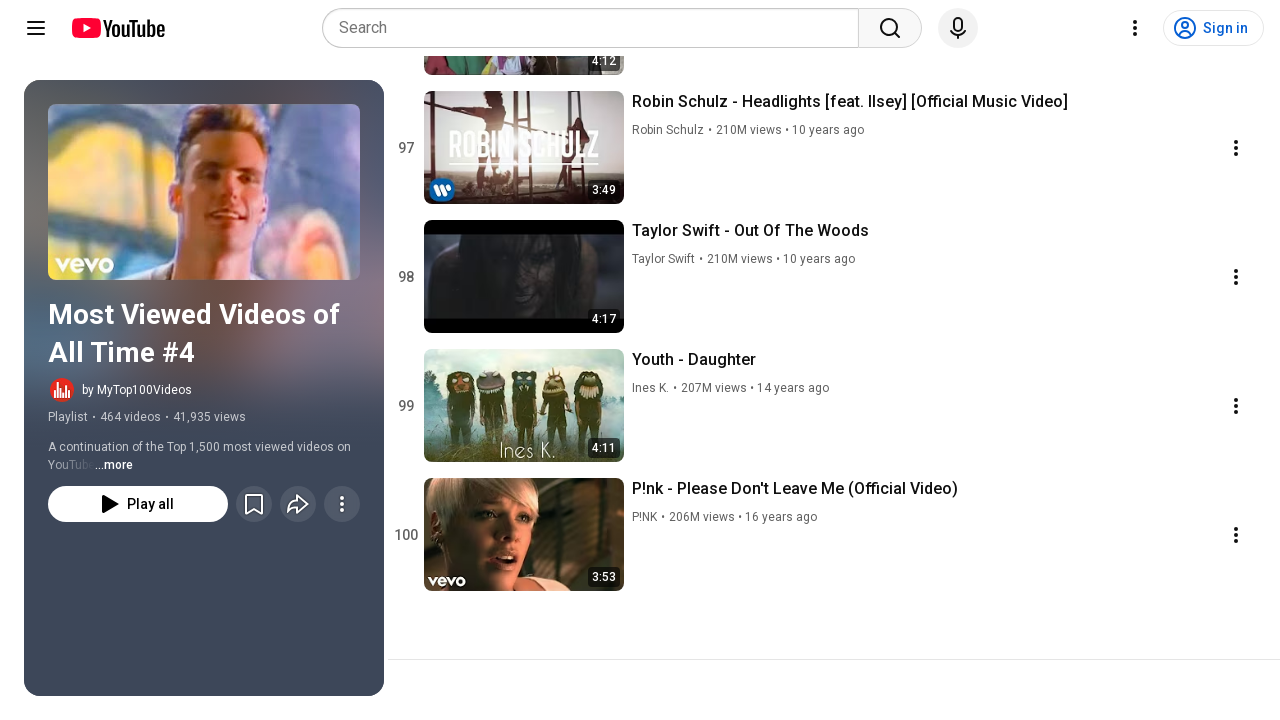

Pressed PageDown to scroll and load more videos (iteration 30/95)
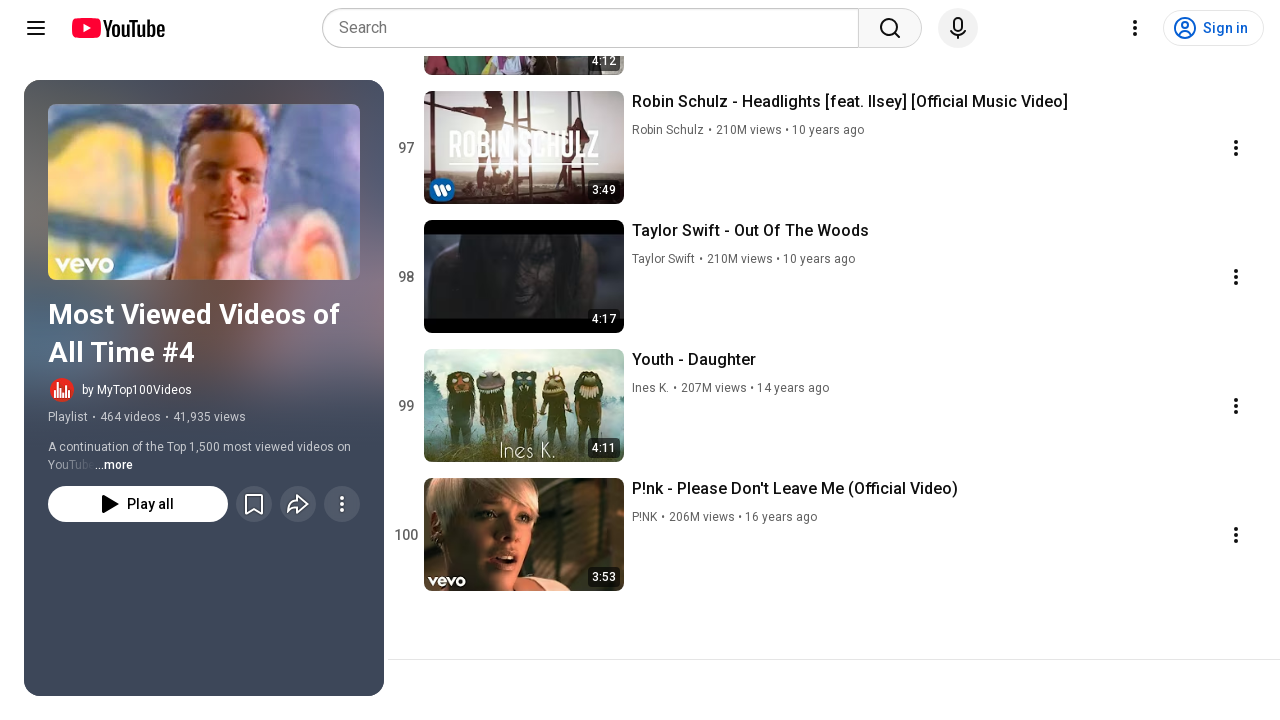

Waited 1 second for content to load
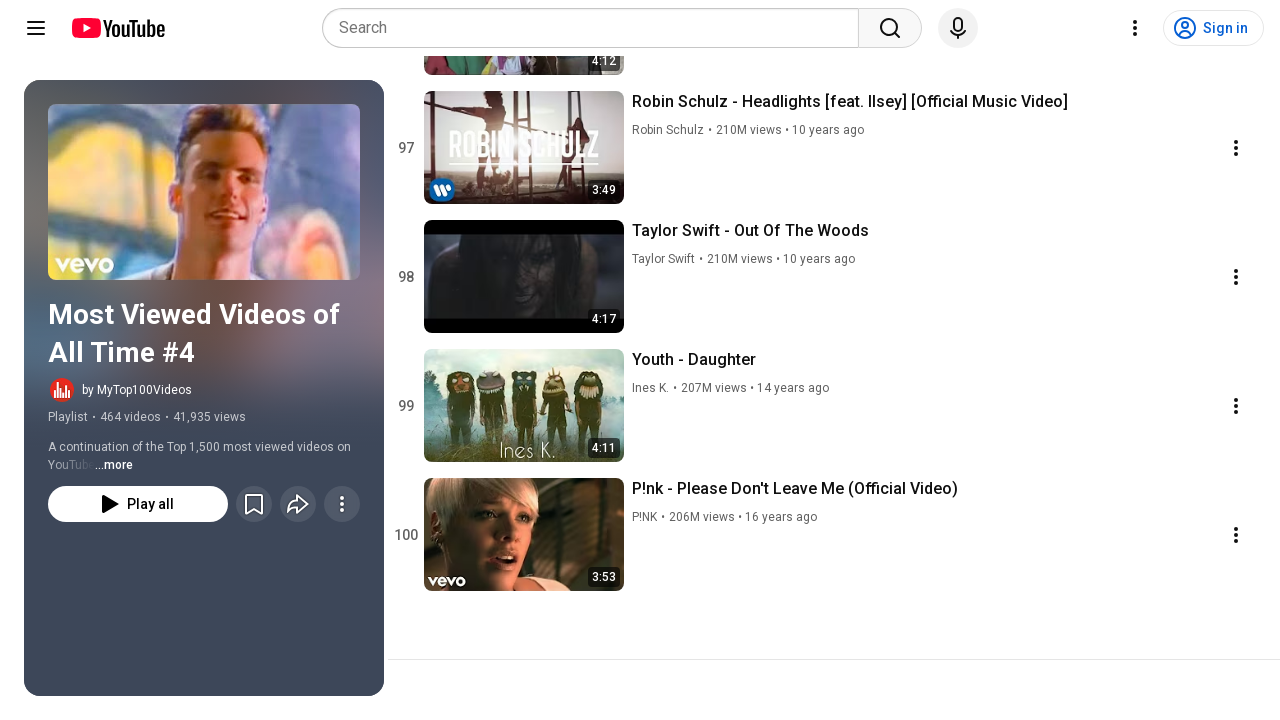

Pressed PageDown to scroll and load more videos (iteration 31/95)
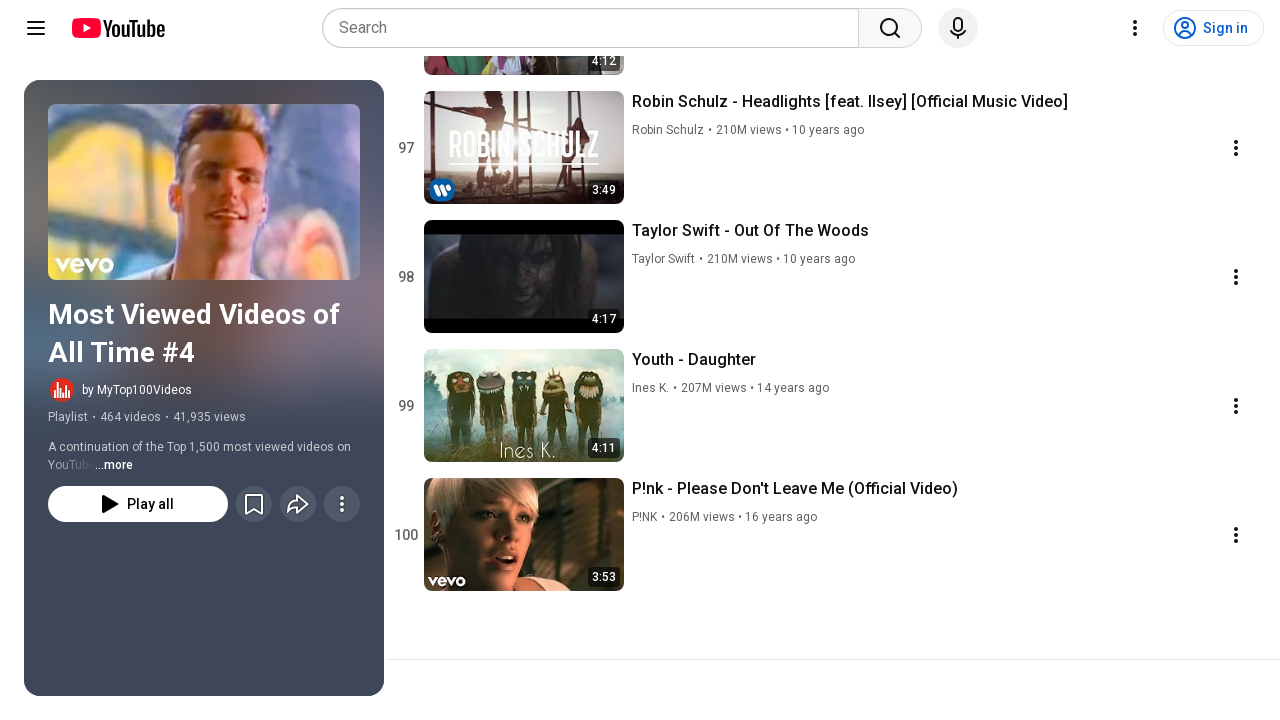

Waited 1 second for content to load
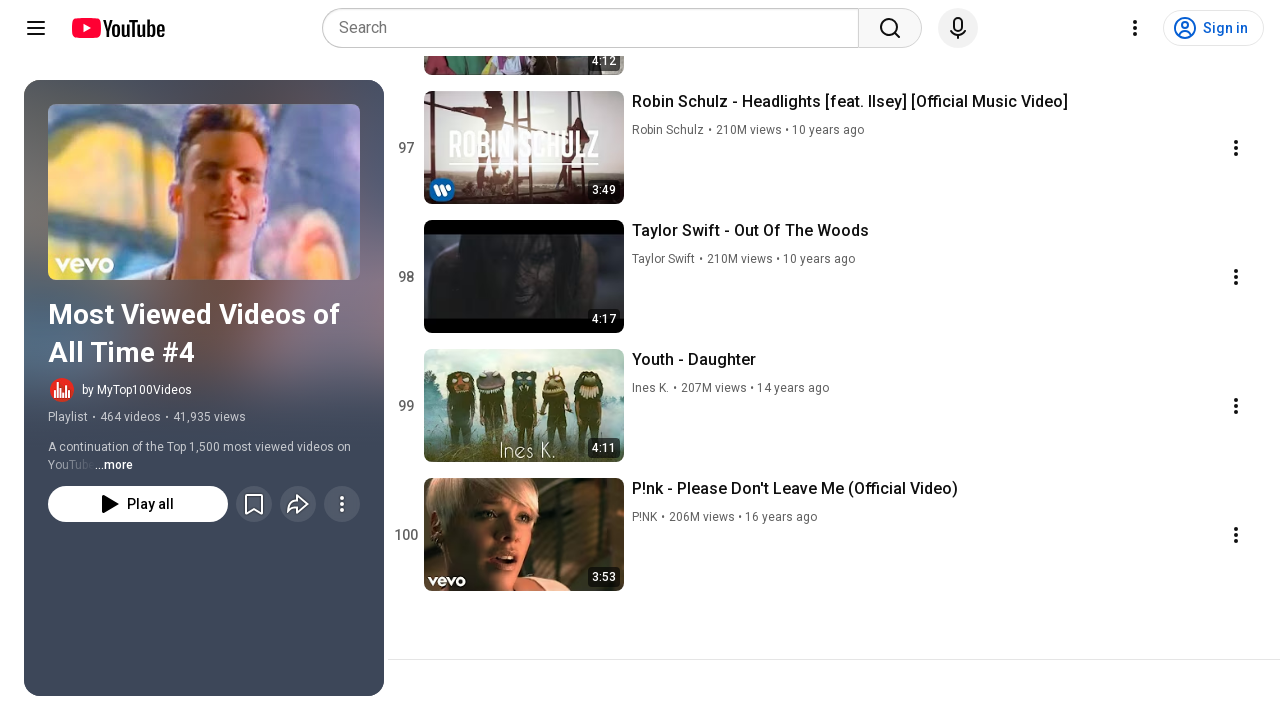

Pressed PageDown to scroll and load more videos (iteration 32/95)
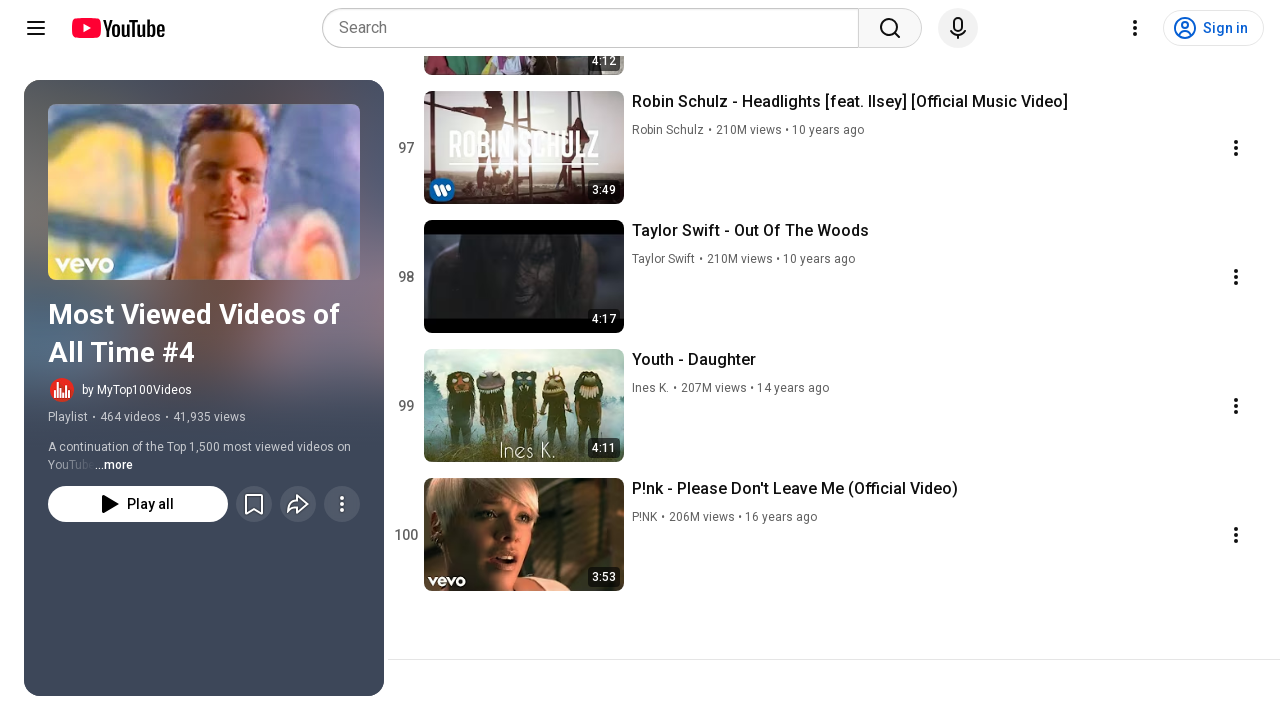

Waited 1 second for content to load
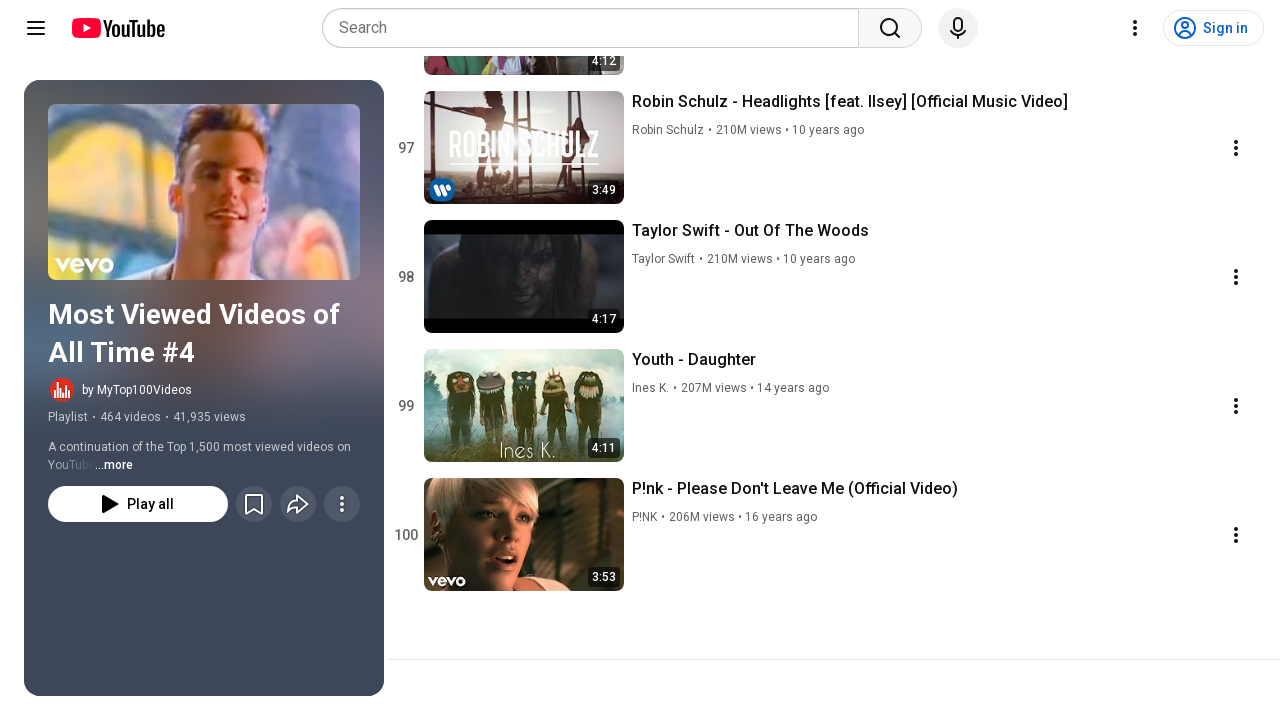

Pressed PageDown to scroll and load more videos (iteration 33/95)
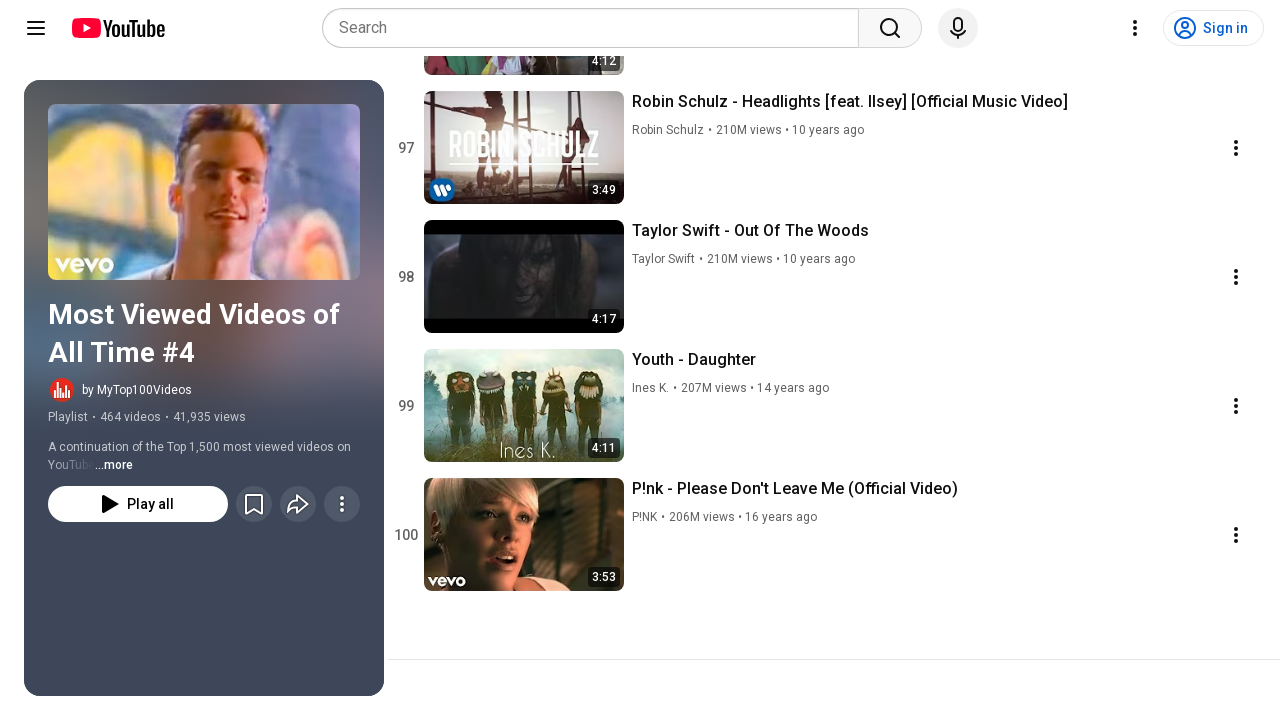

Waited 1 second for content to load
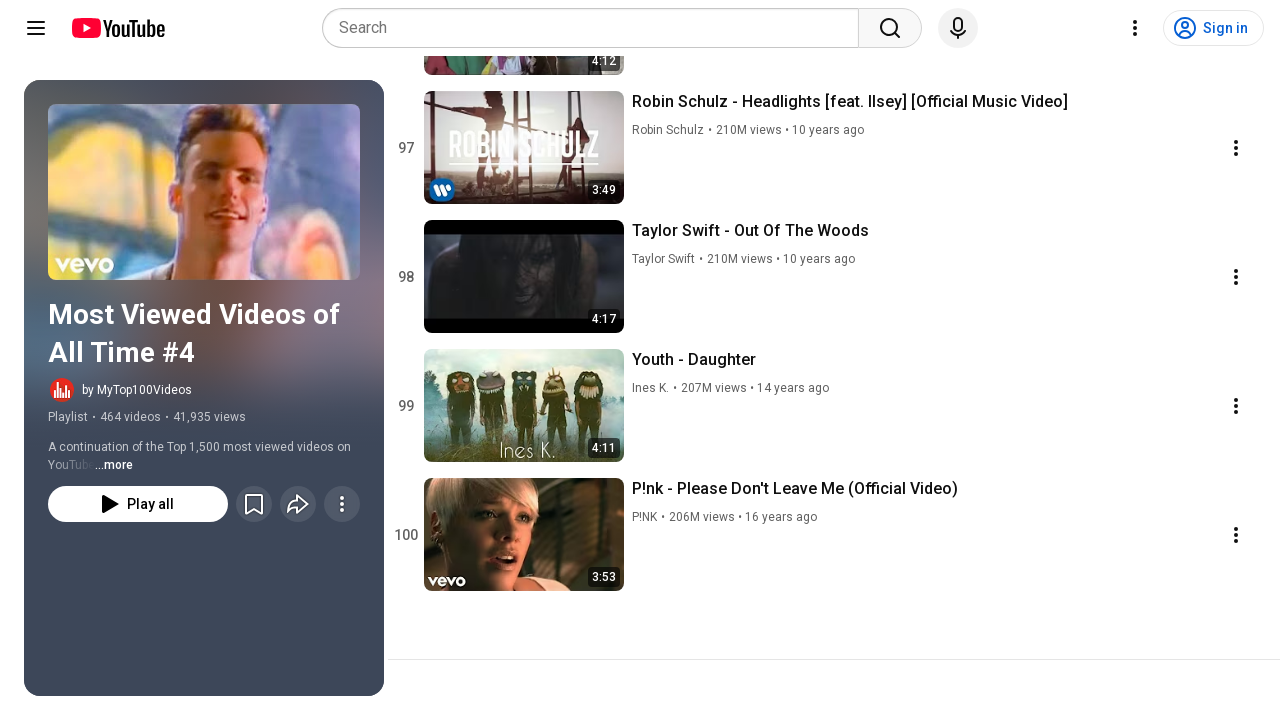

Pressed PageDown to scroll and load more videos (iteration 34/95)
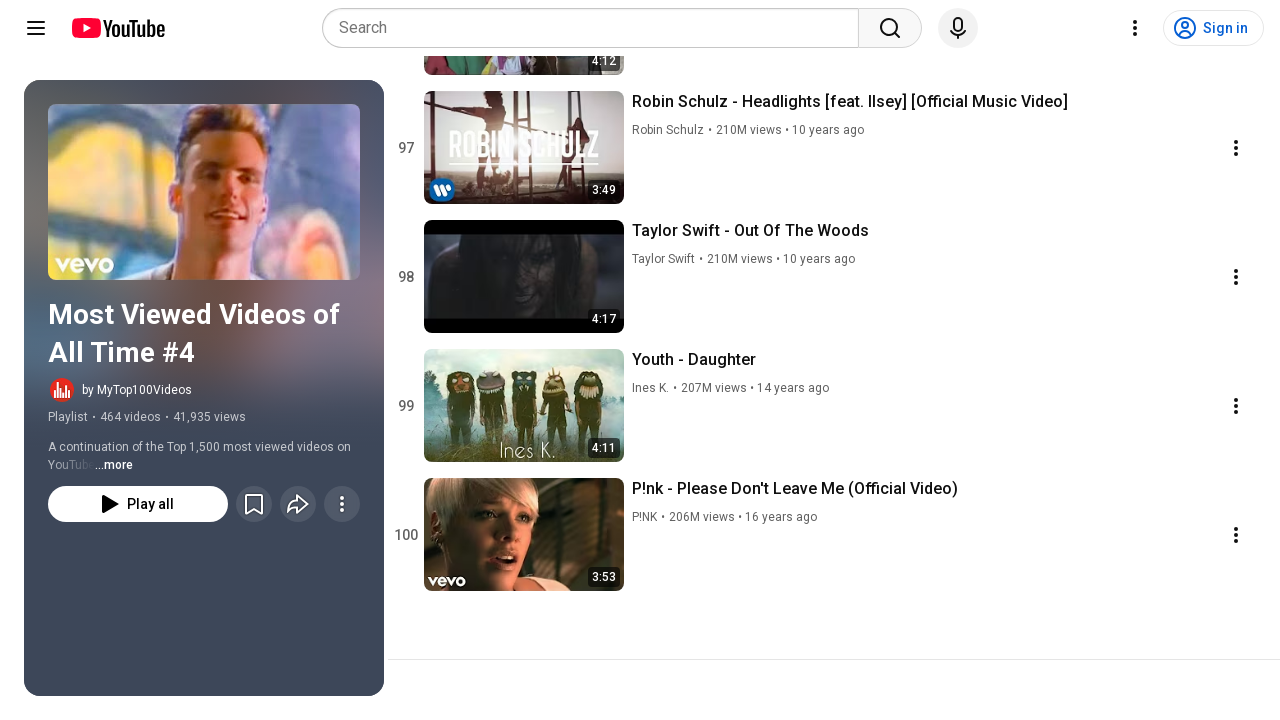

Waited 1 second for content to load
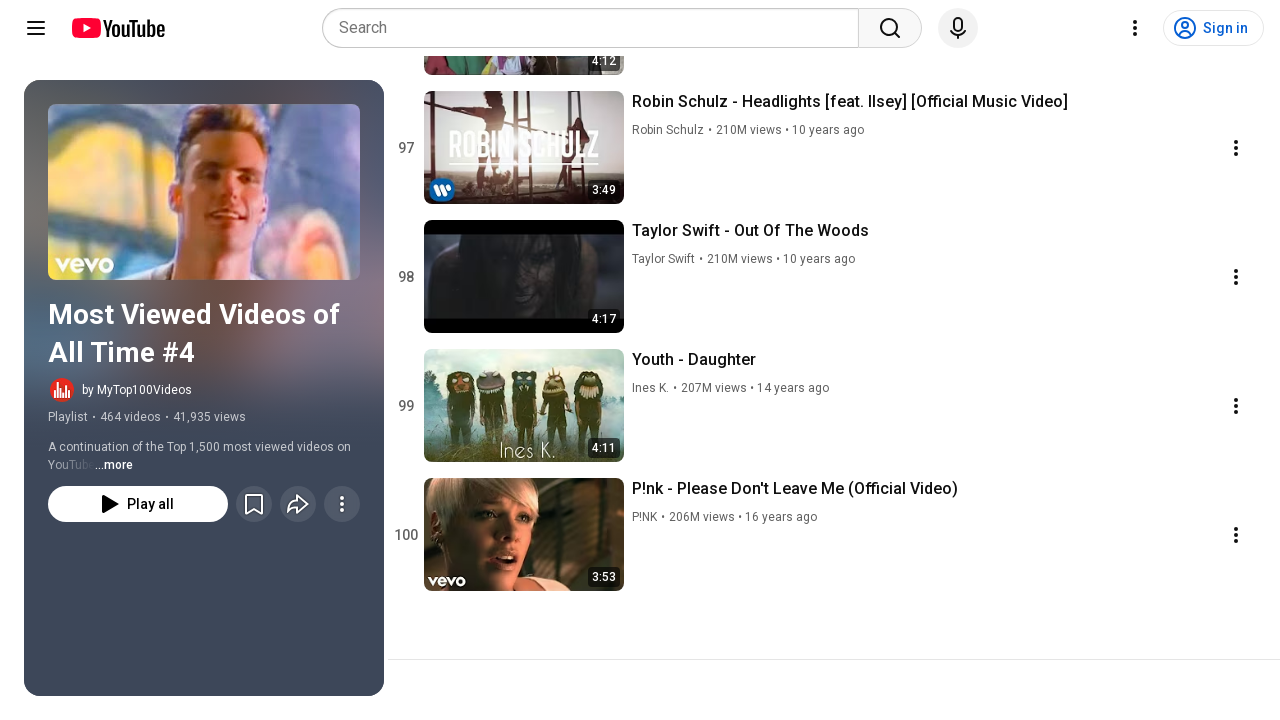

Pressed PageDown to scroll and load more videos (iteration 35/95)
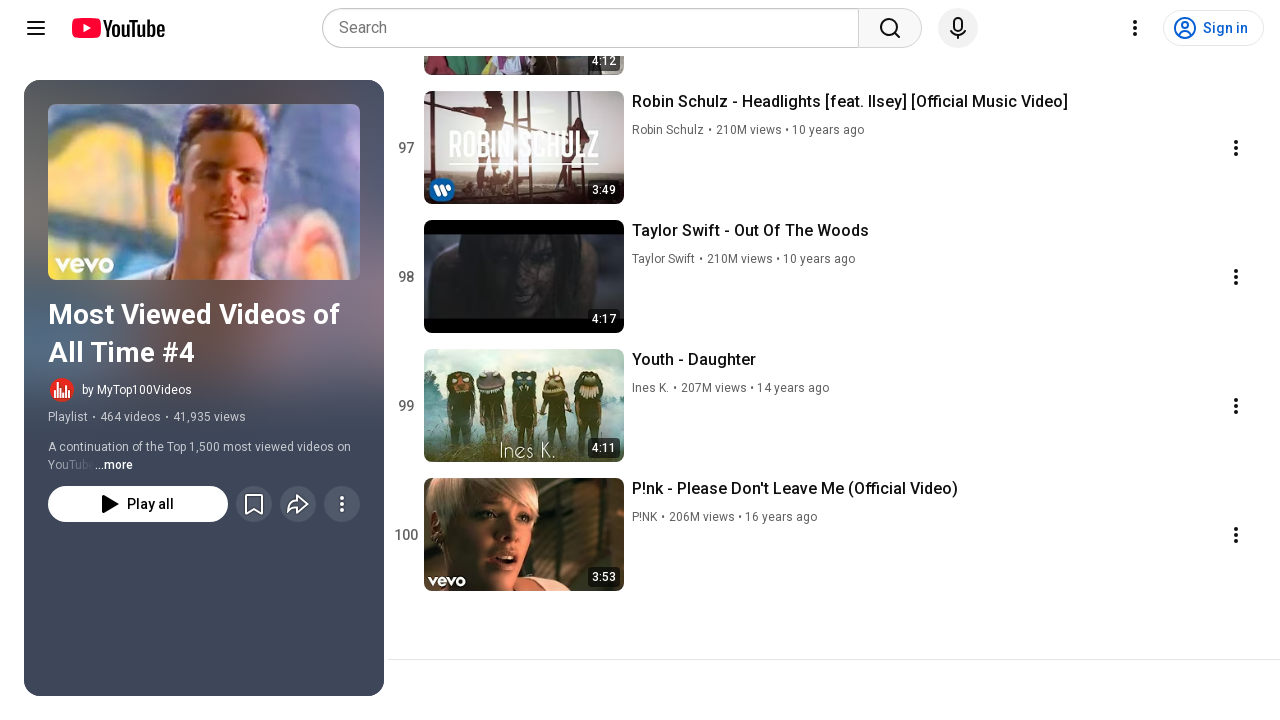

Waited 1 second for content to load
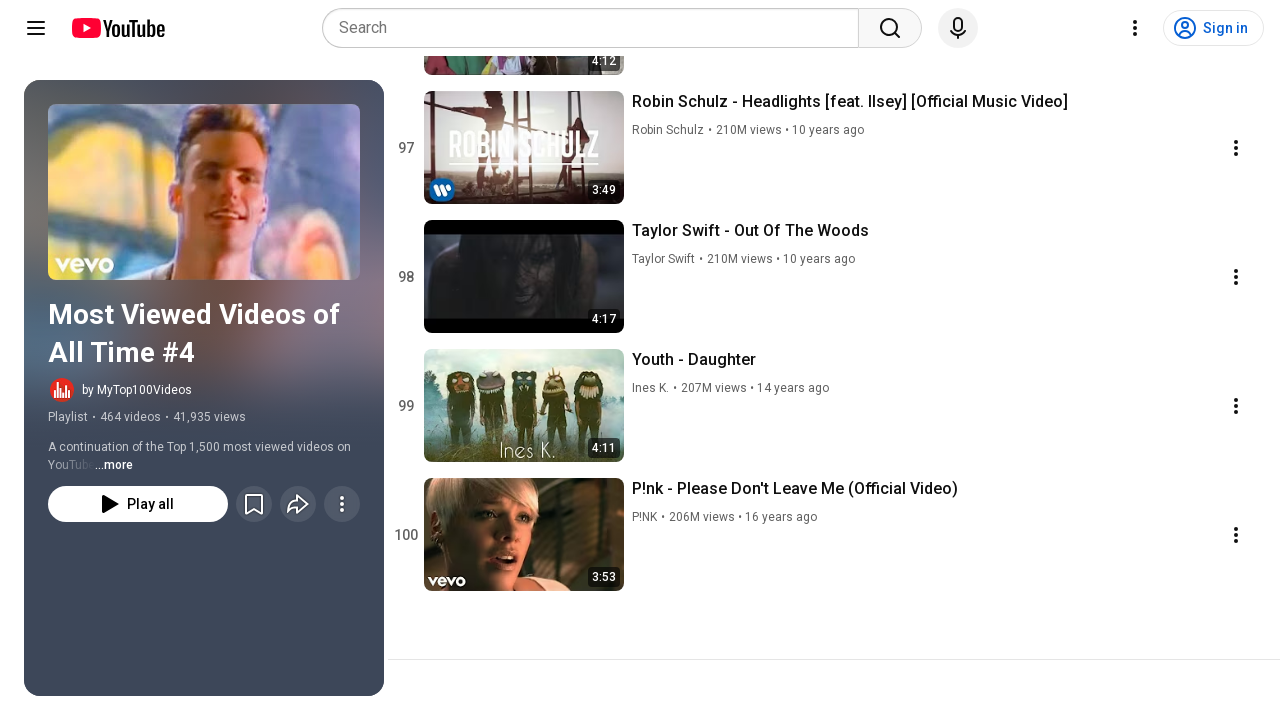

Pressed PageDown to scroll and load more videos (iteration 36/95)
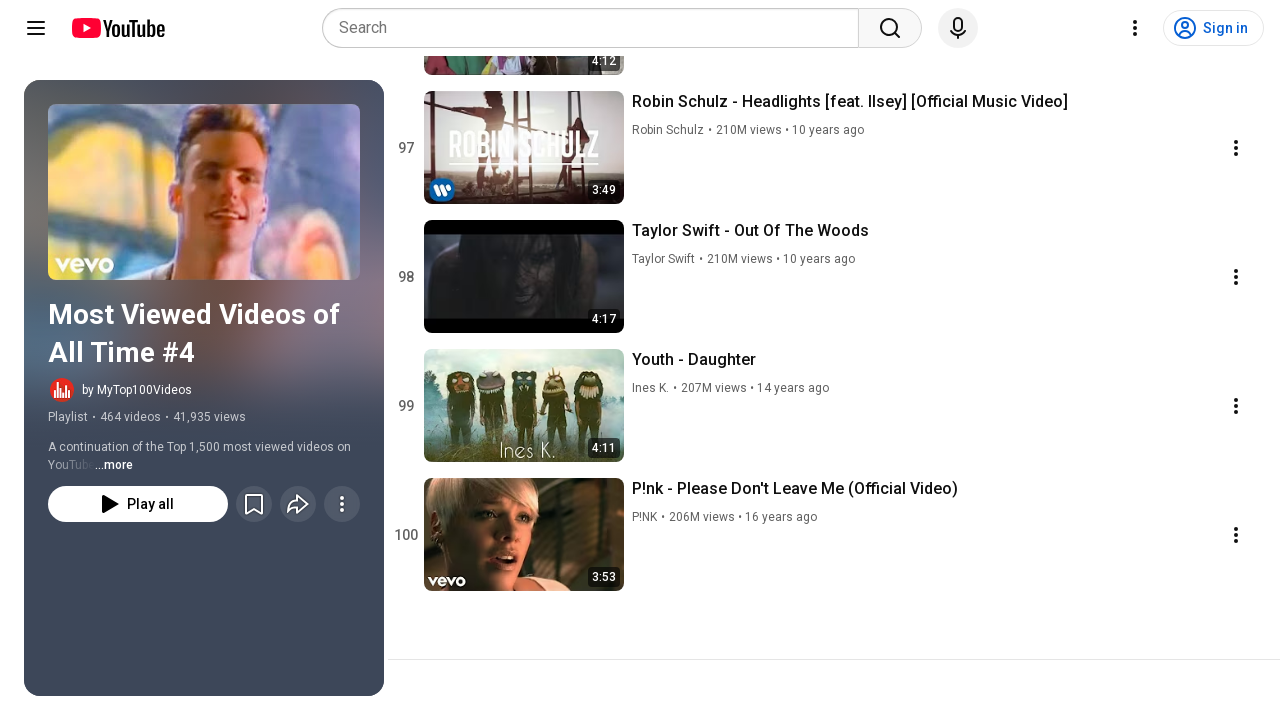

Waited 1 second for content to load
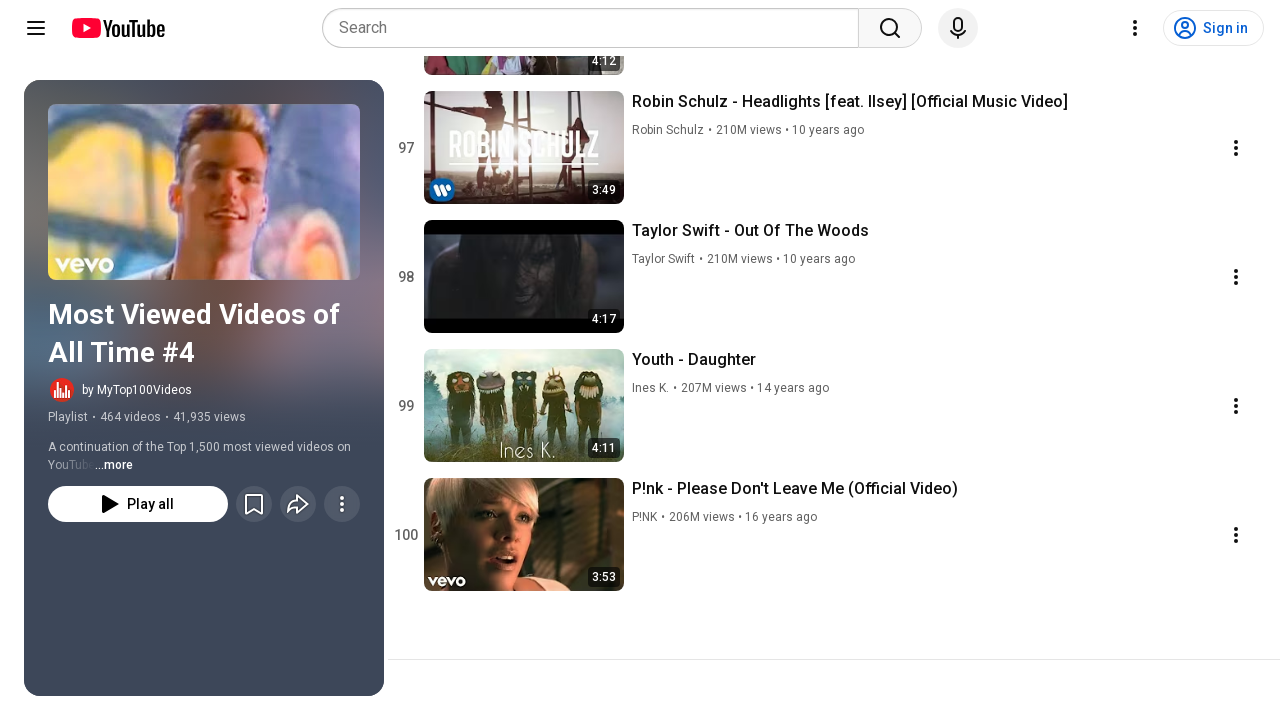

Pressed PageDown to scroll and load more videos (iteration 37/95)
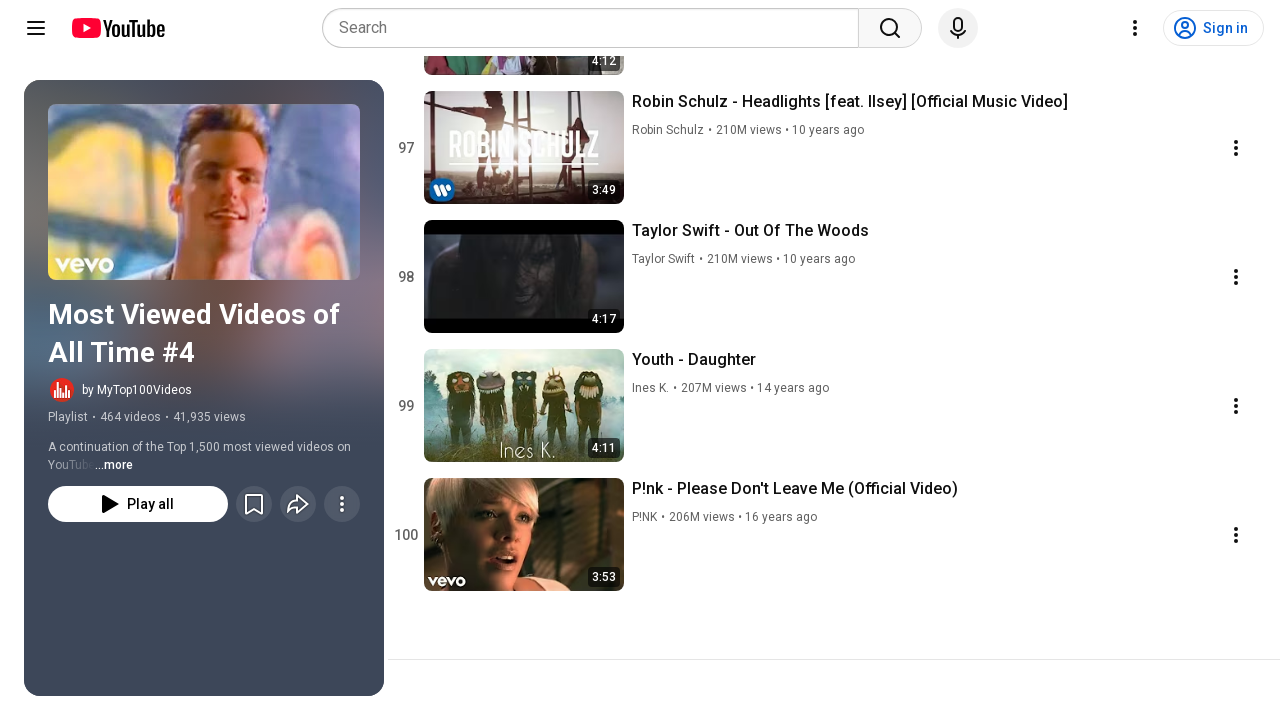

Waited 1 second for content to load
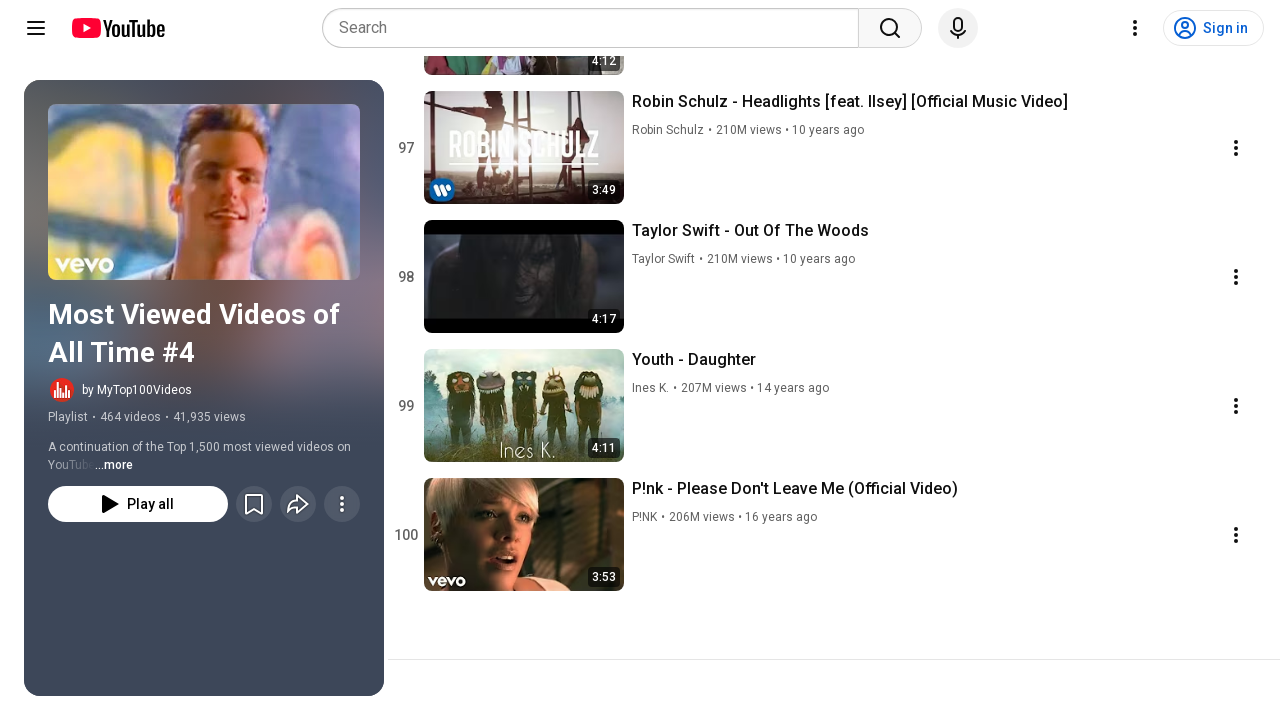

Pressed PageDown to scroll and load more videos (iteration 38/95)
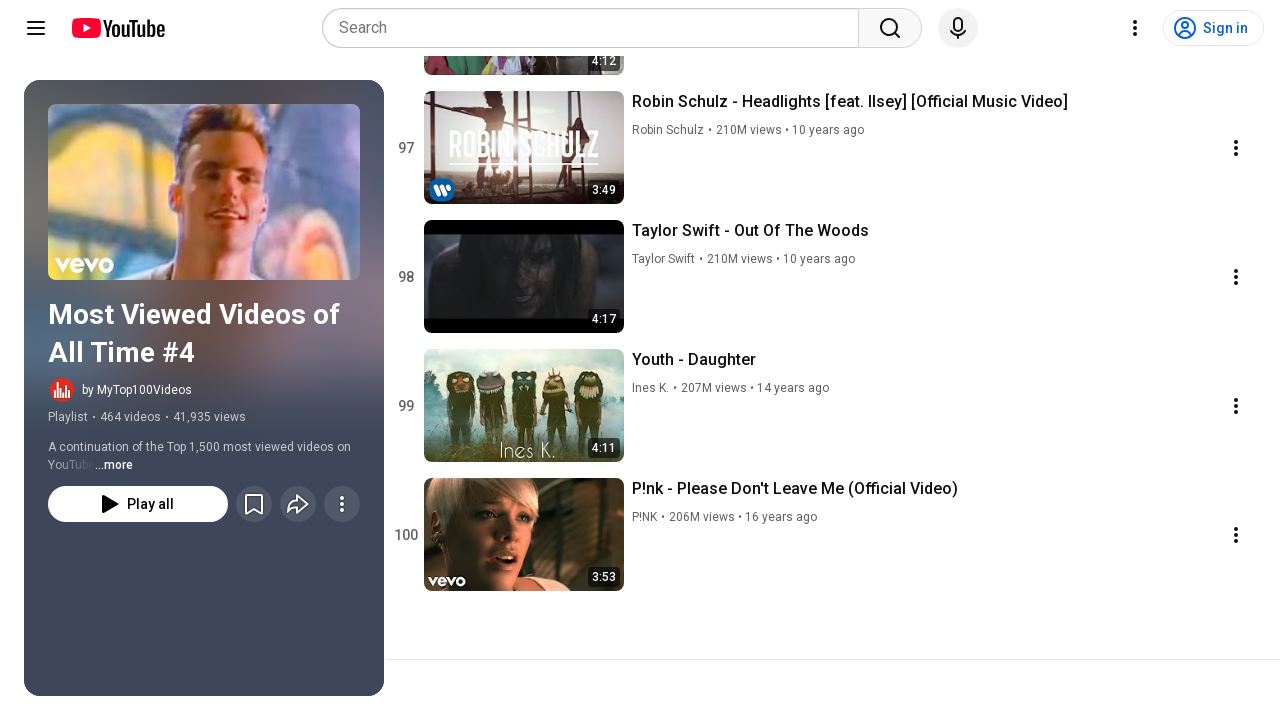

Waited 1 second for content to load
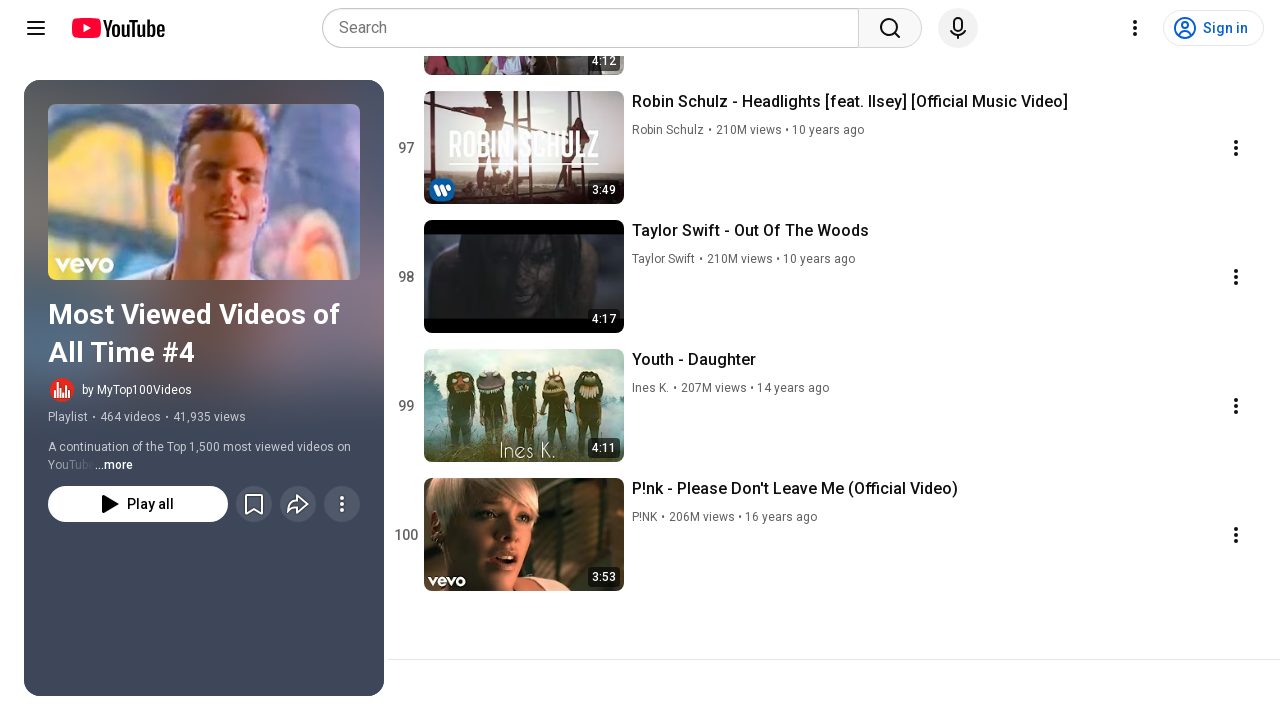

Pressed PageDown to scroll and load more videos (iteration 39/95)
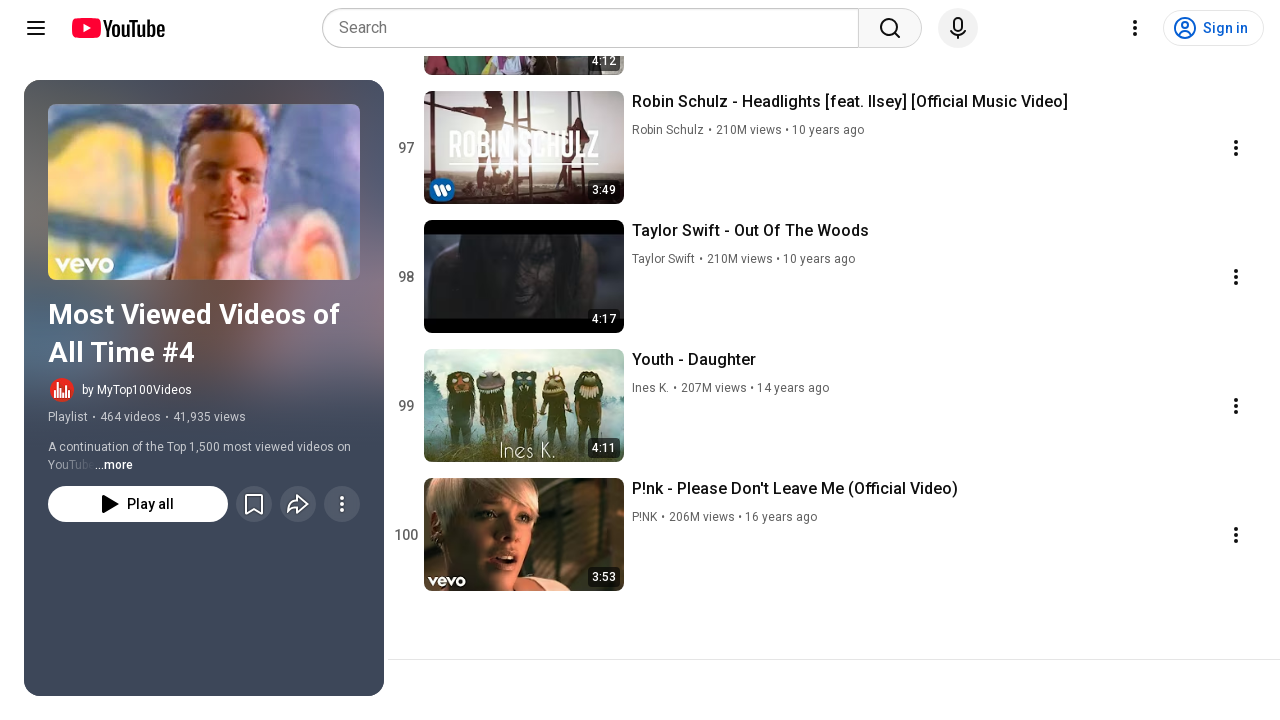

Waited 1 second for content to load
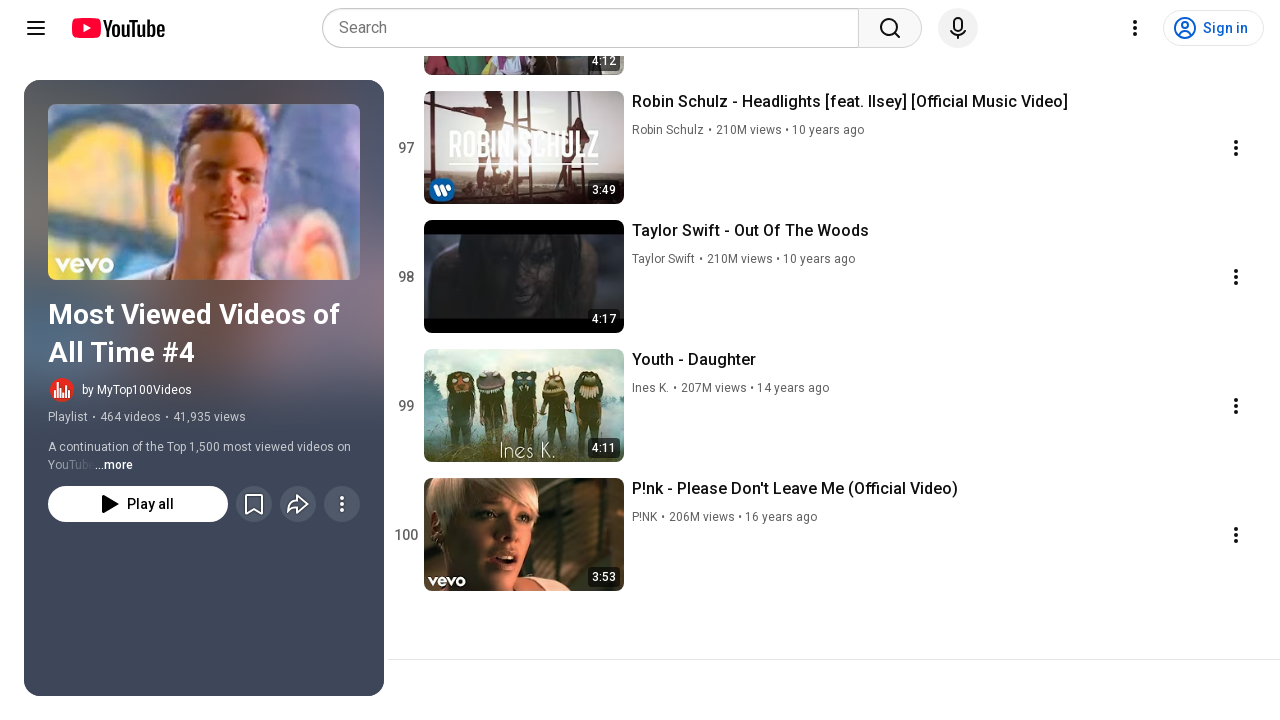

Pressed PageDown to scroll and load more videos (iteration 40/95)
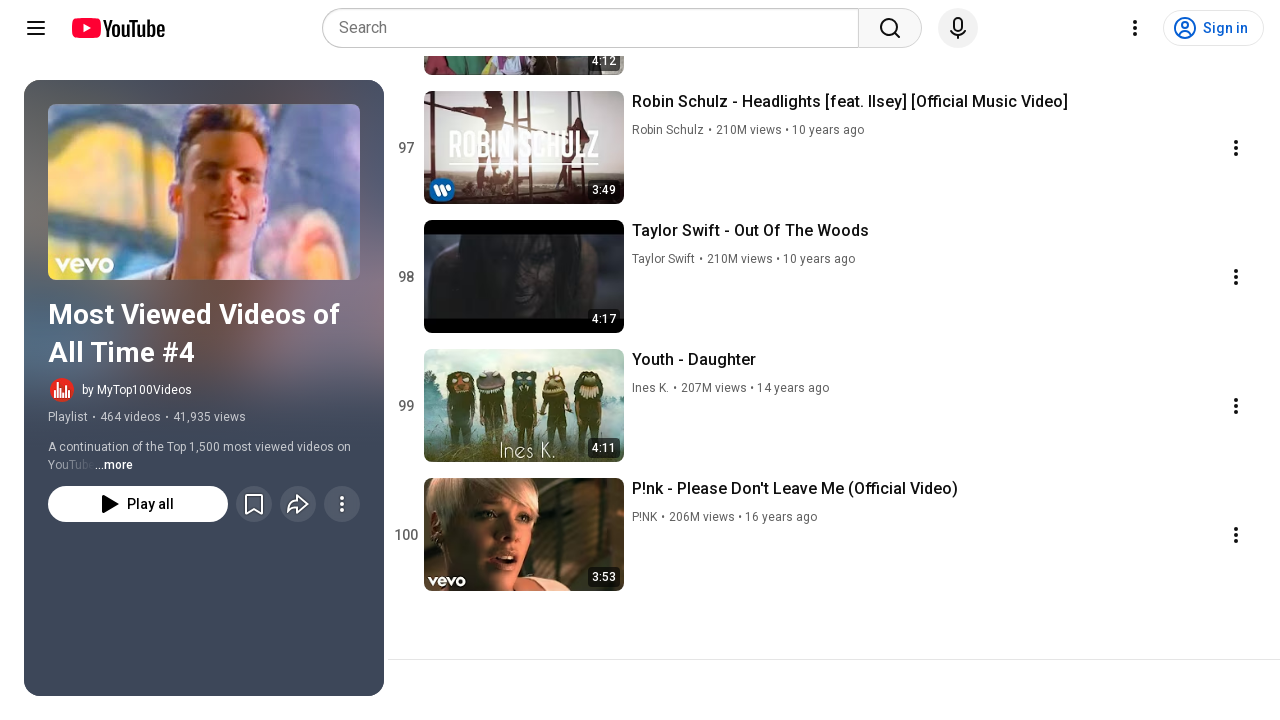

Waited 1 second for content to load
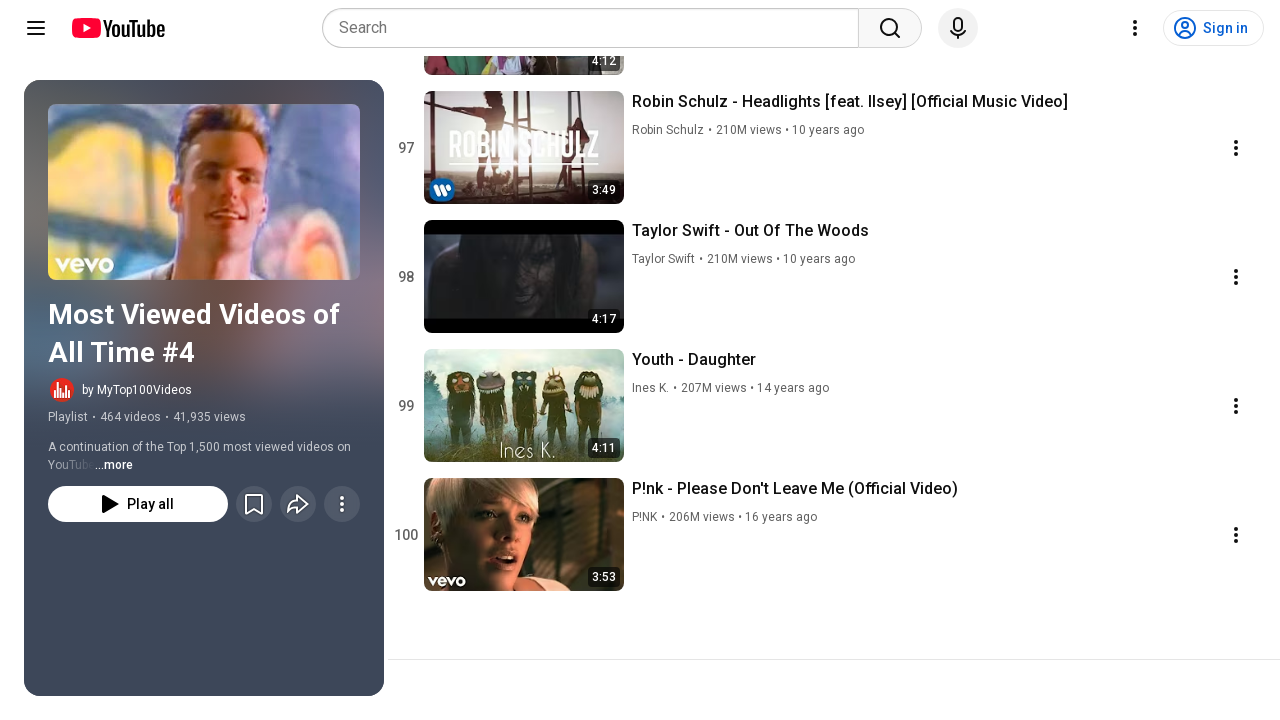

Pressed PageDown to scroll and load more videos (iteration 41/95)
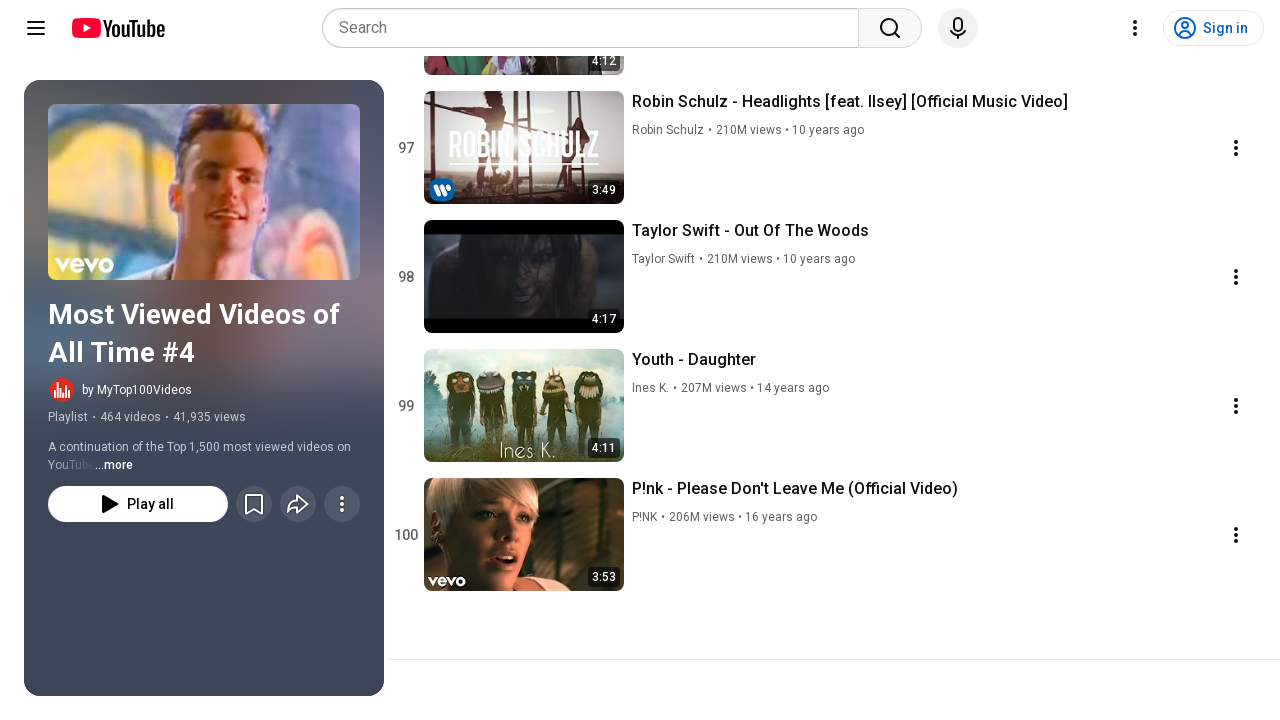

Waited 1 second for content to load
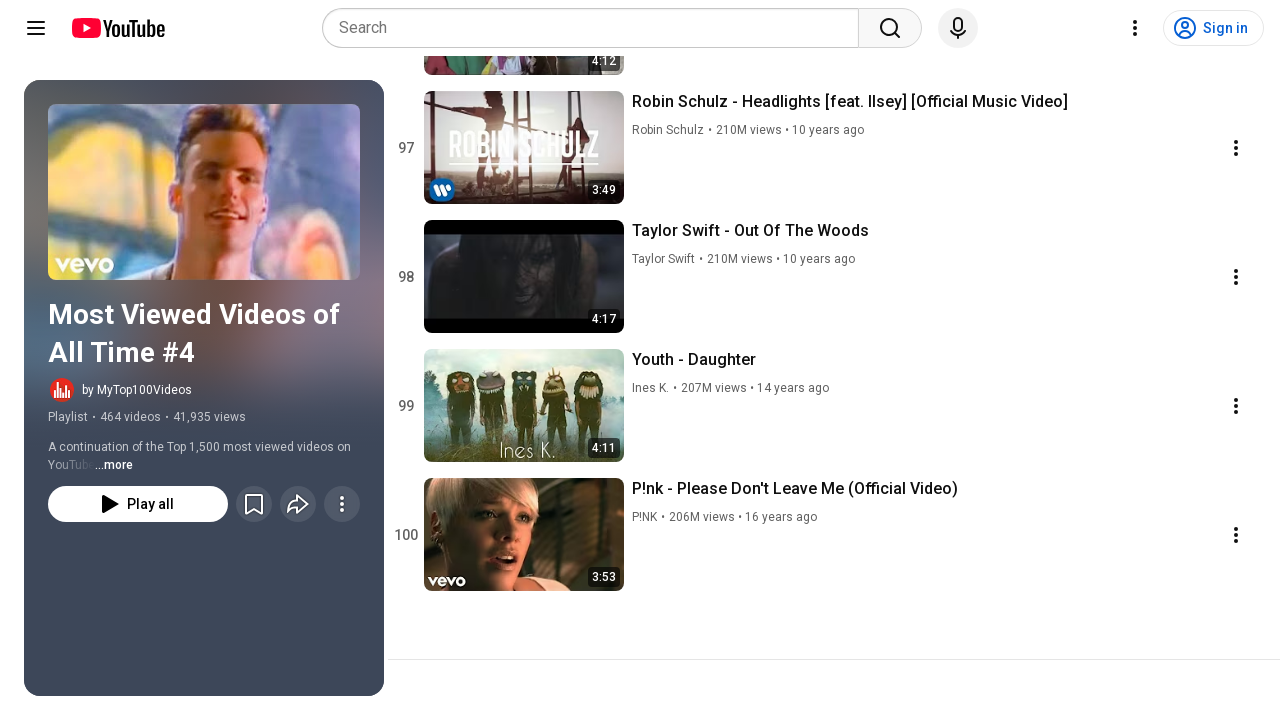

Pressed PageDown to scroll and load more videos (iteration 42/95)
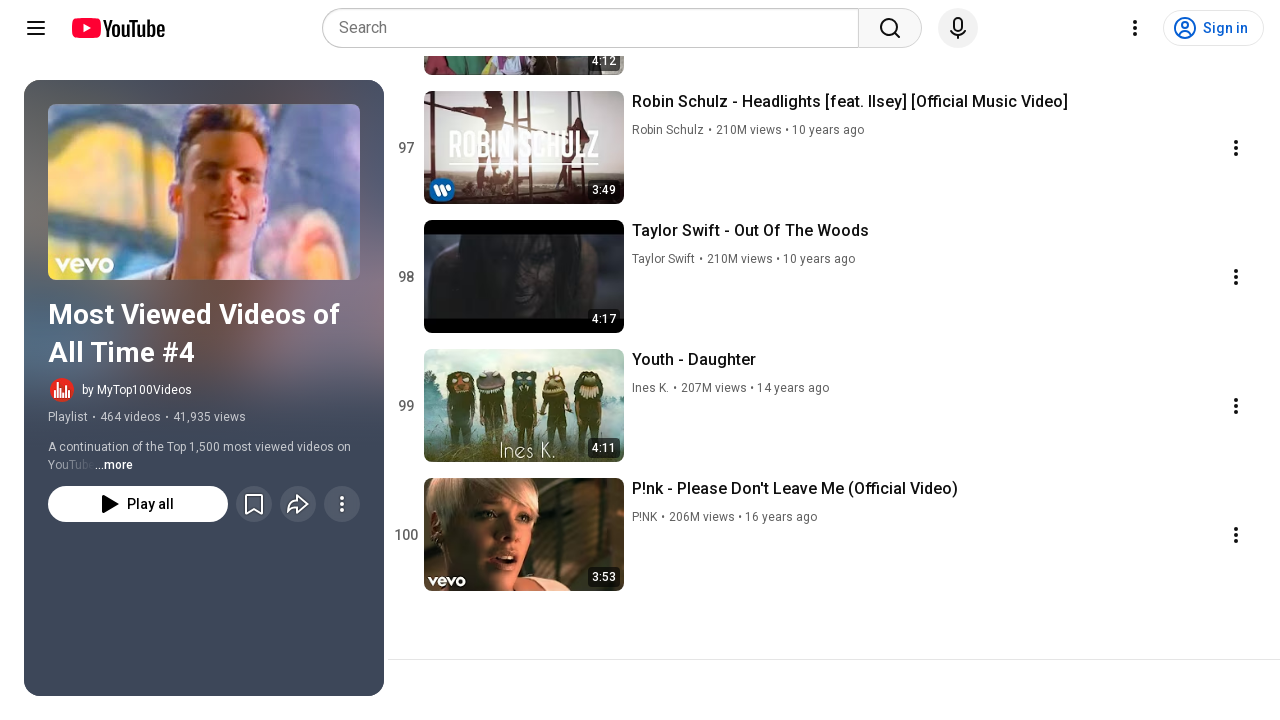

Waited 1 second for content to load
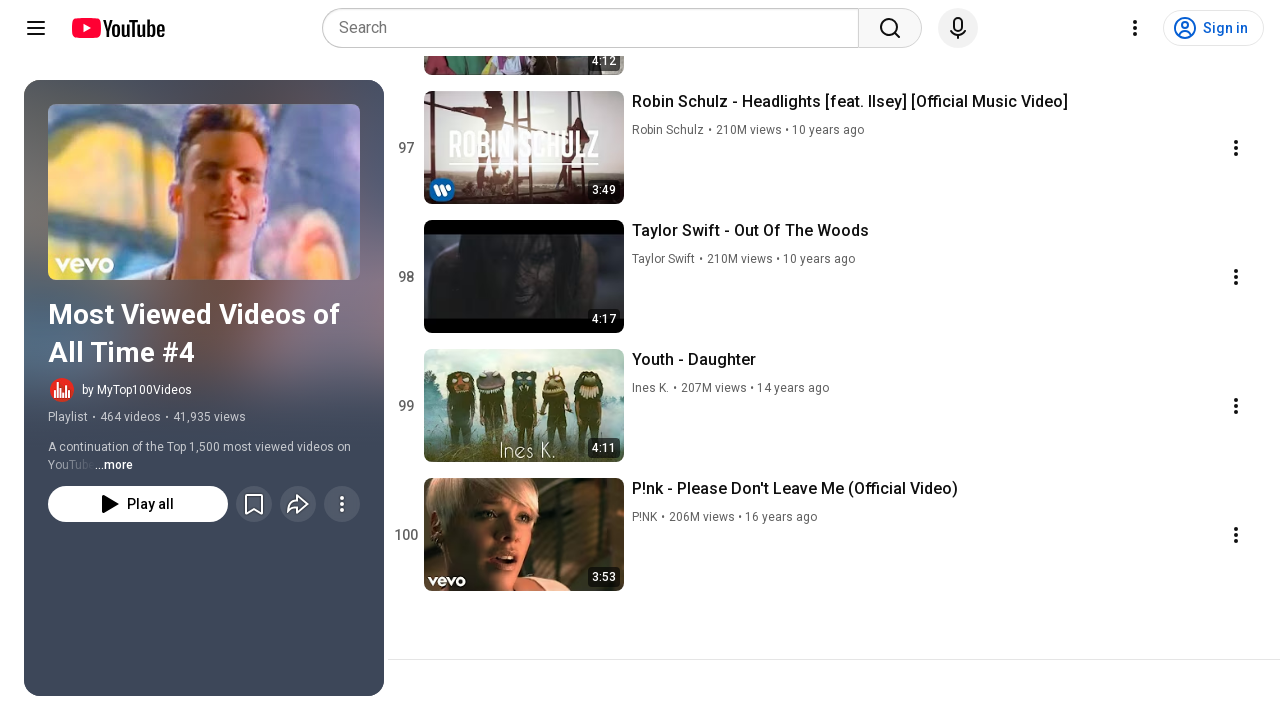

Pressed PageDown to scroll and load more videos (iteration 43/95)
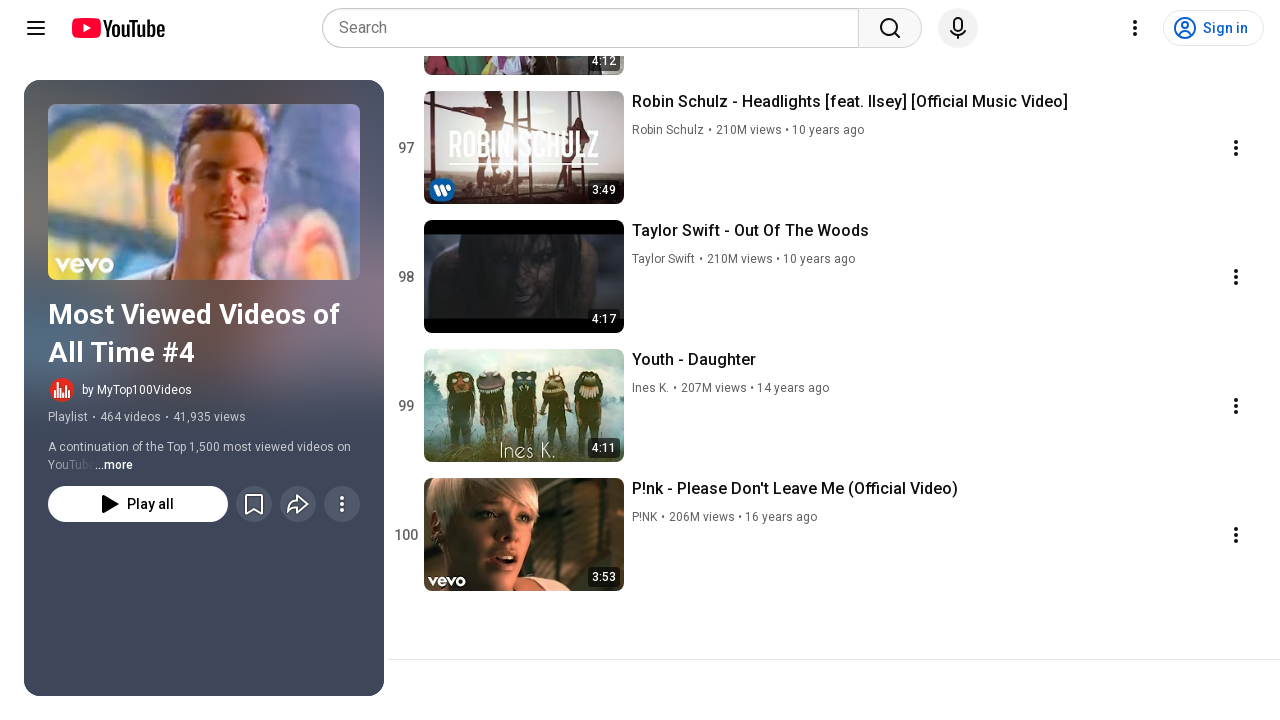

Waited 1 second for content to load
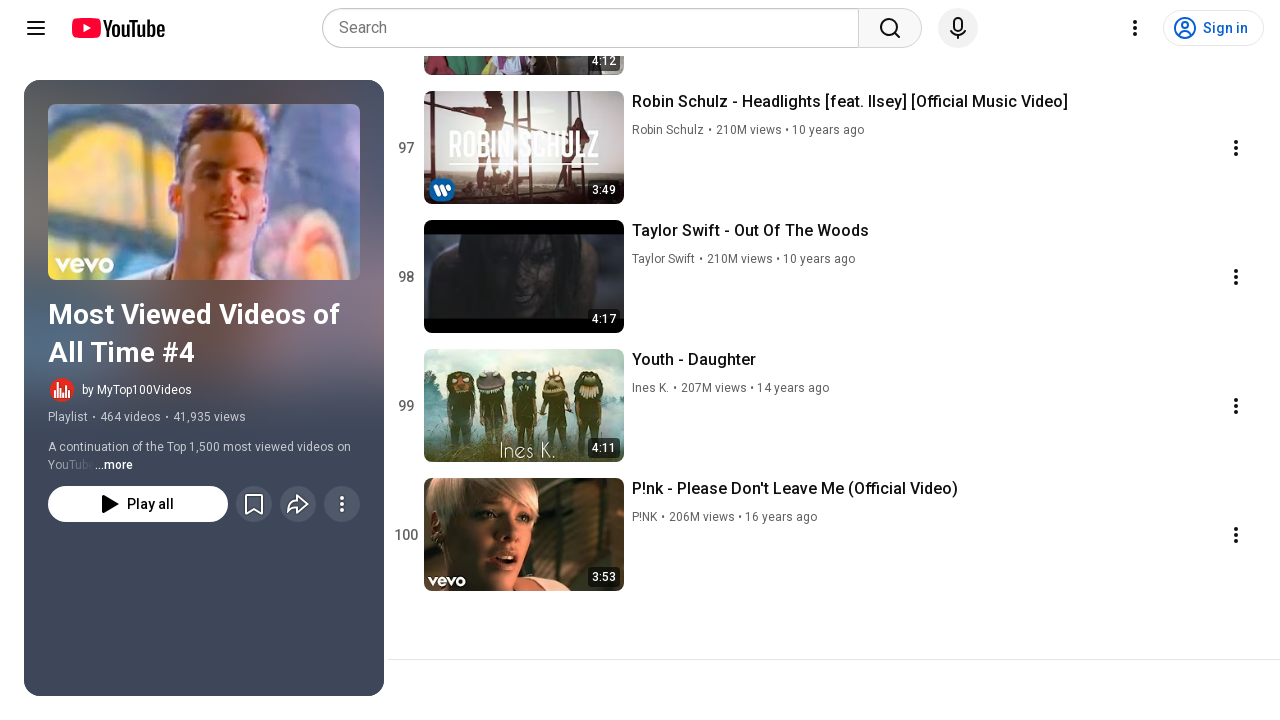

Pressed PageDown to scroll and load more videos (iteration 44/95)
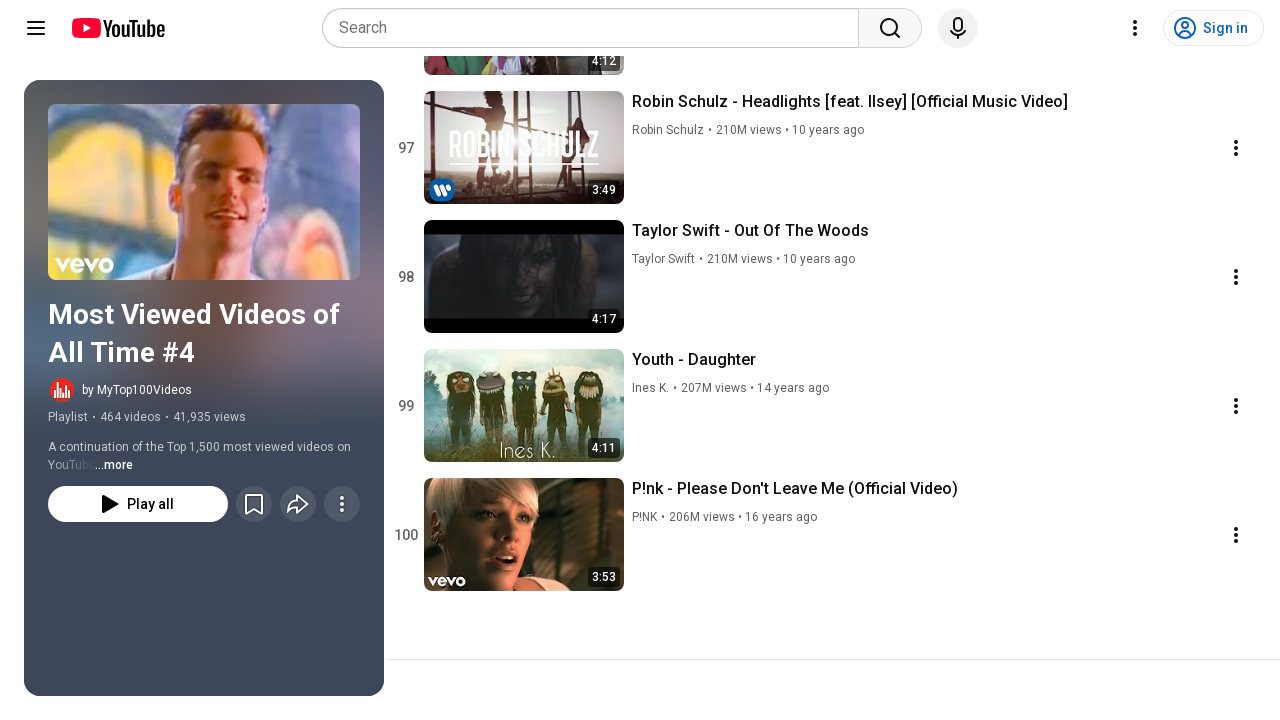

Waited 1 second for content to load
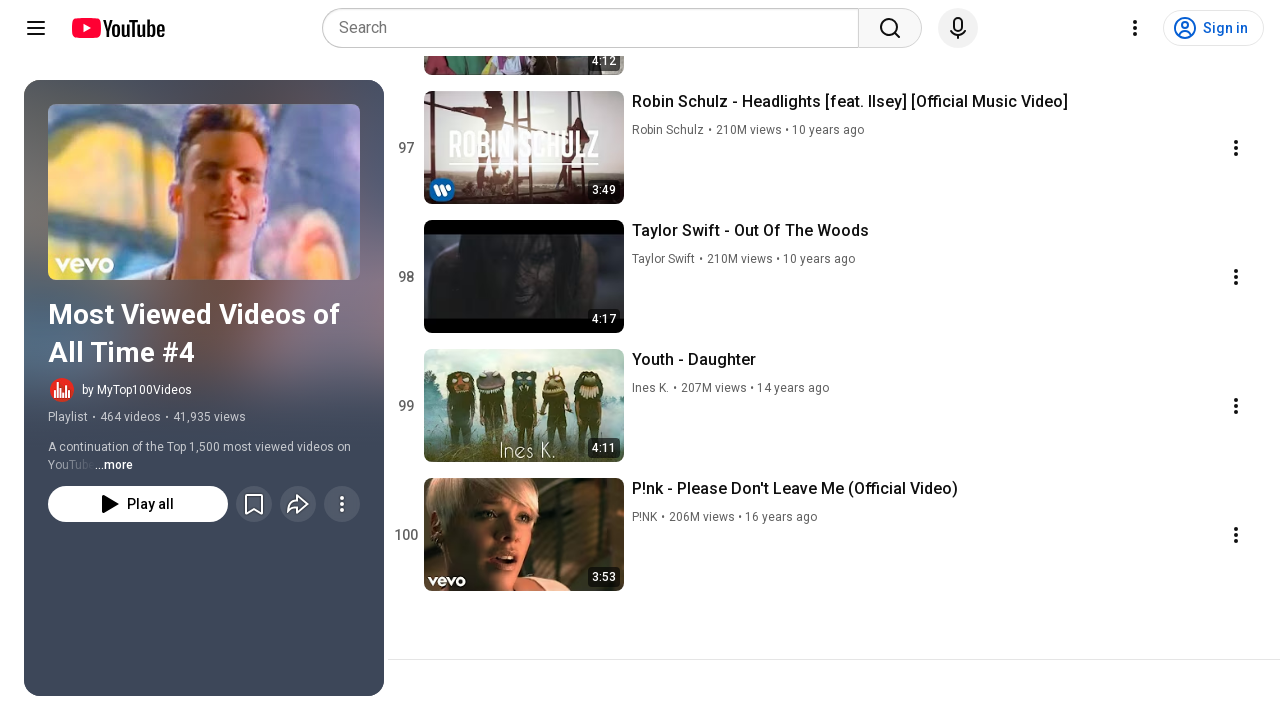

Pressed PageDown to scroll and load more videos (iteration 45/95)
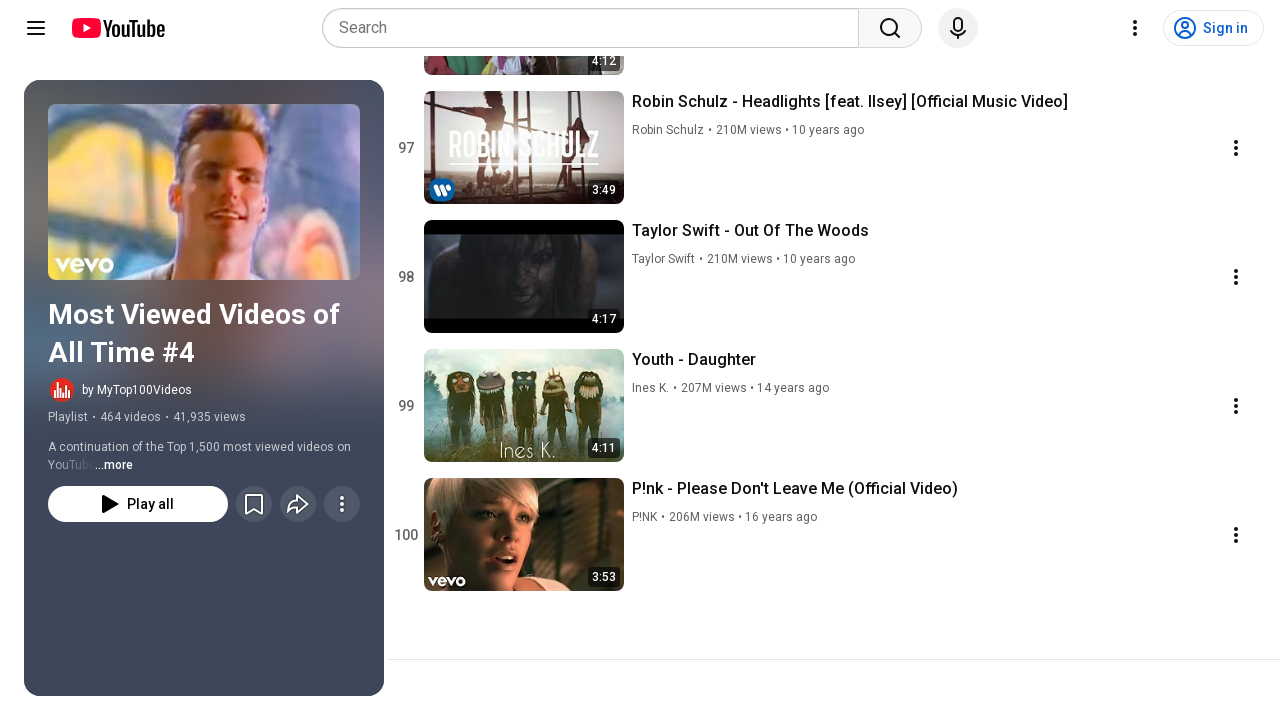

Waited 1 second for content to load
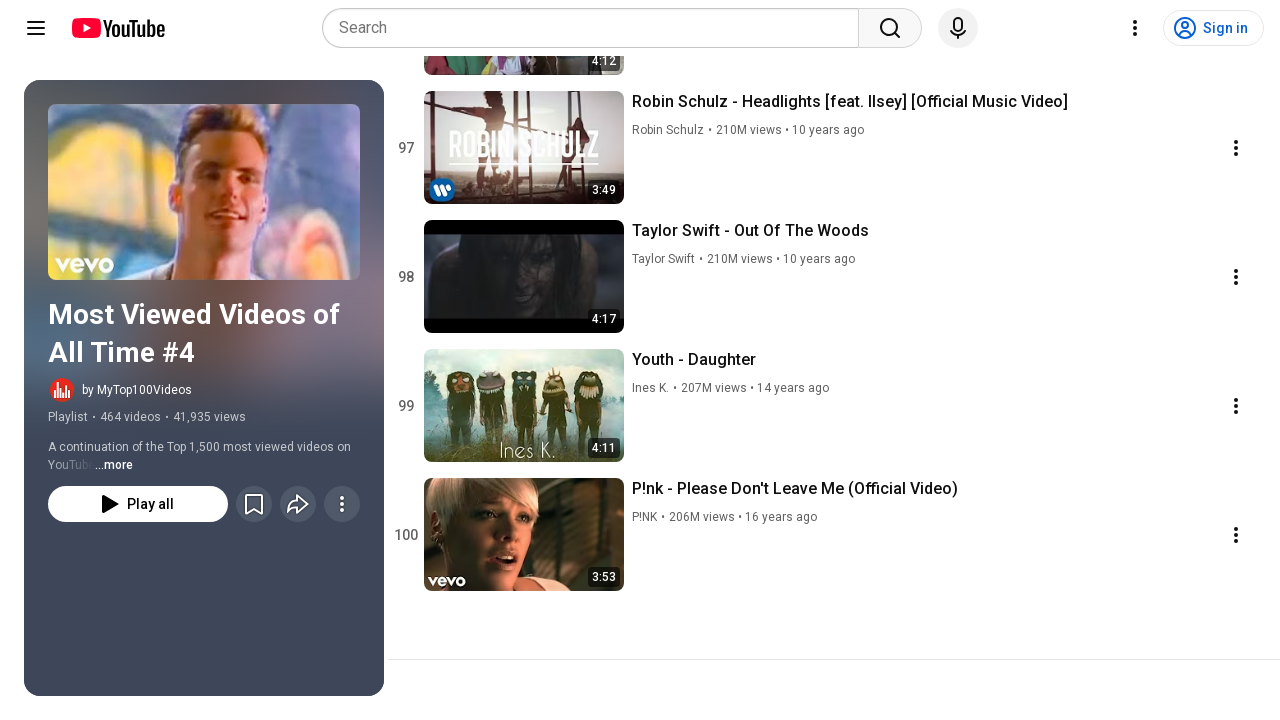

Pressed PageDown to scroll and load more videos (iteration 46/95)
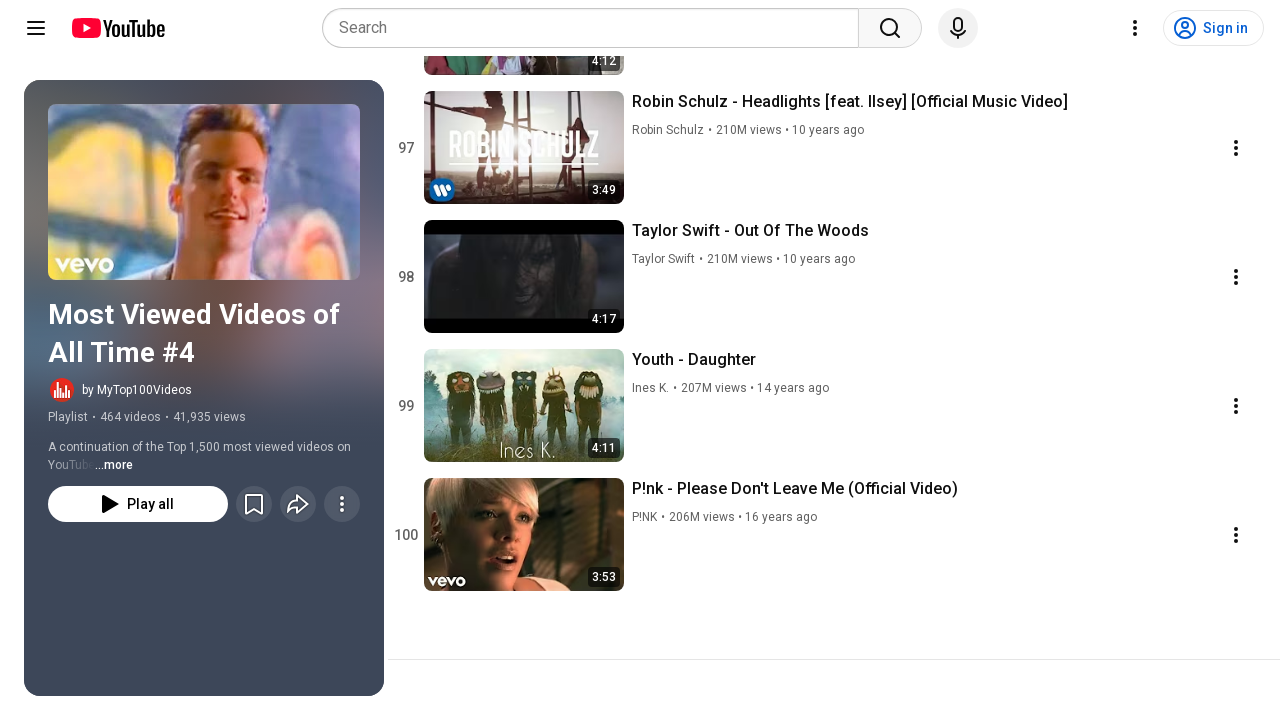

Waited 1 second for content to load
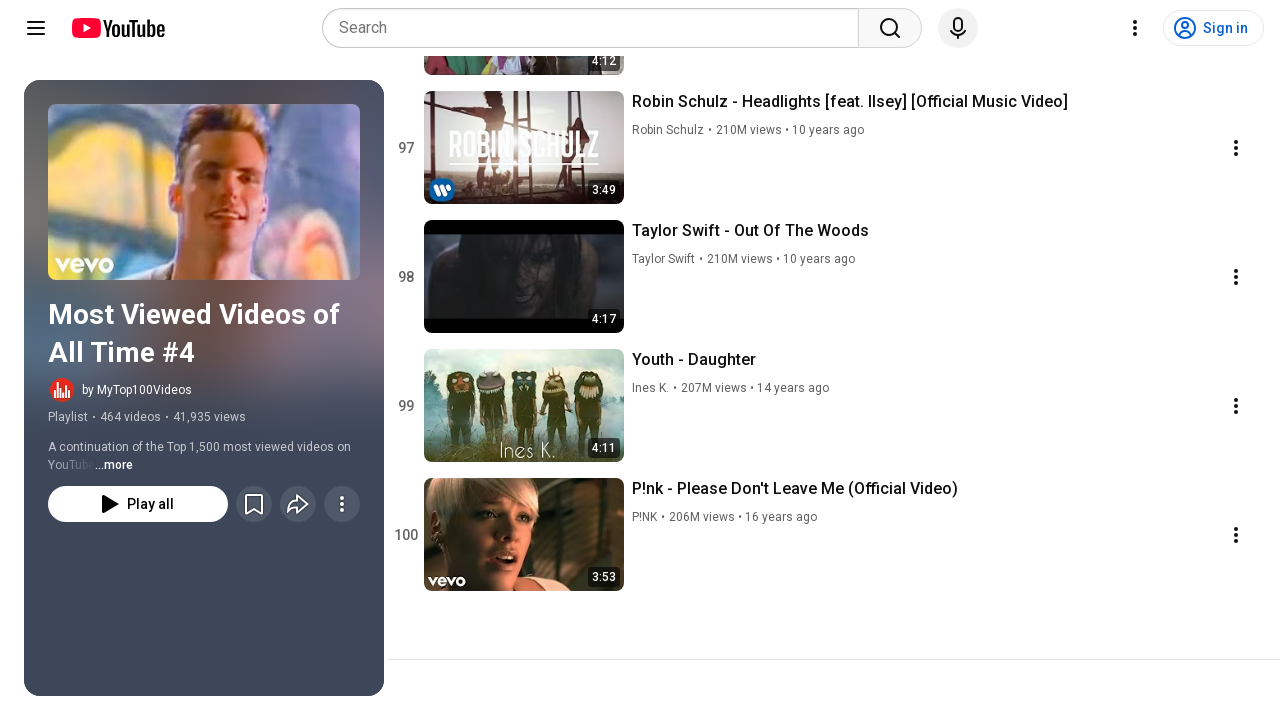

Pressed PageDown to scroll and load more videos (iteration 47/95)
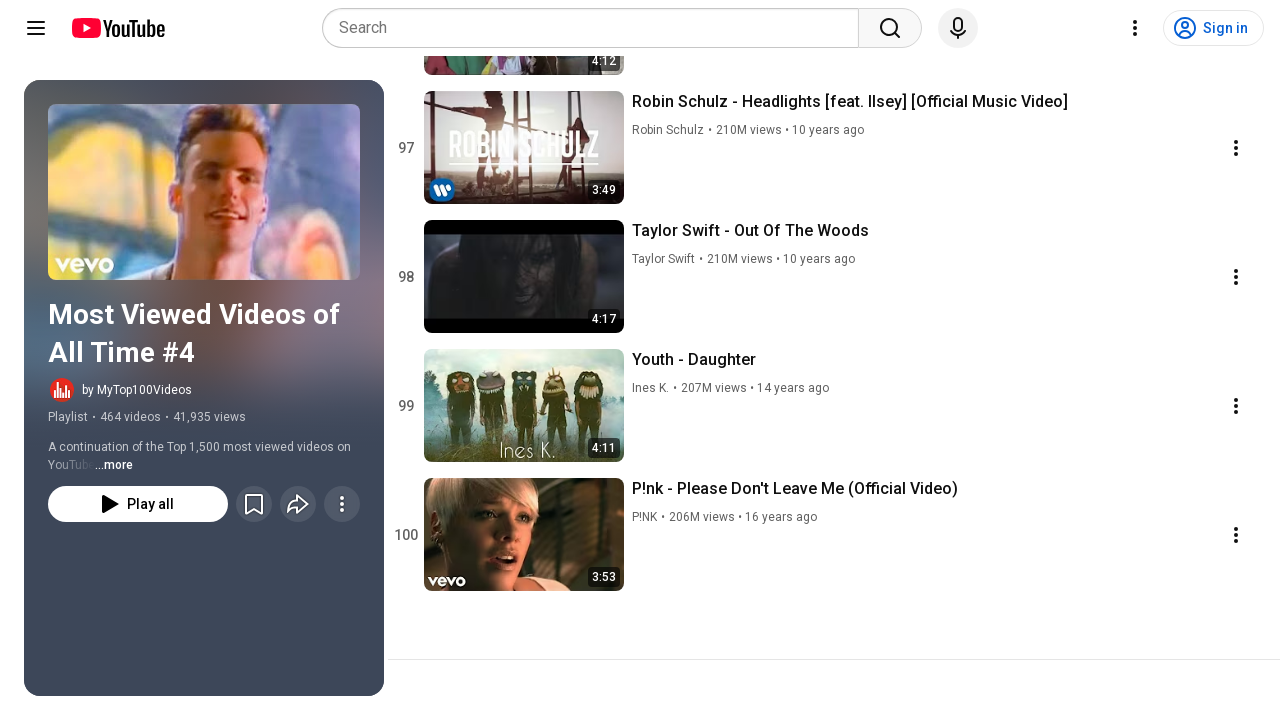

Waited 1 second for content to load
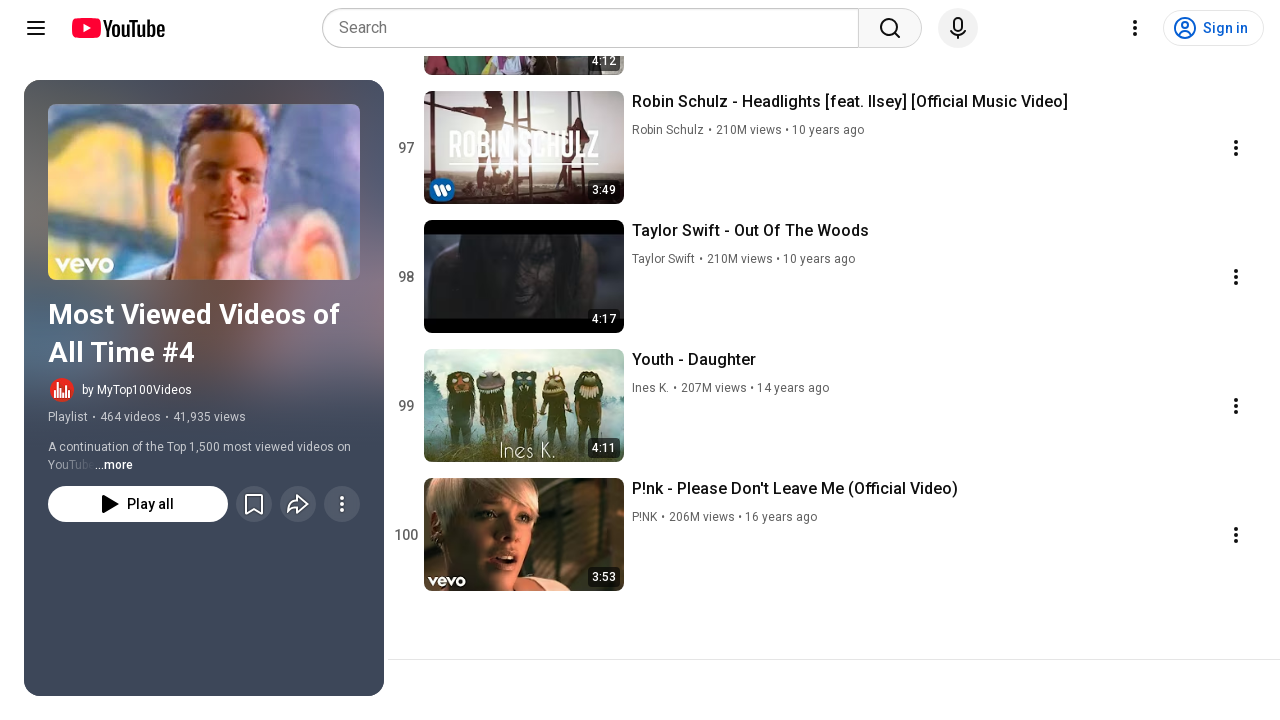

Pressed PageDown to scroll and load more videos (iteration 48/95)
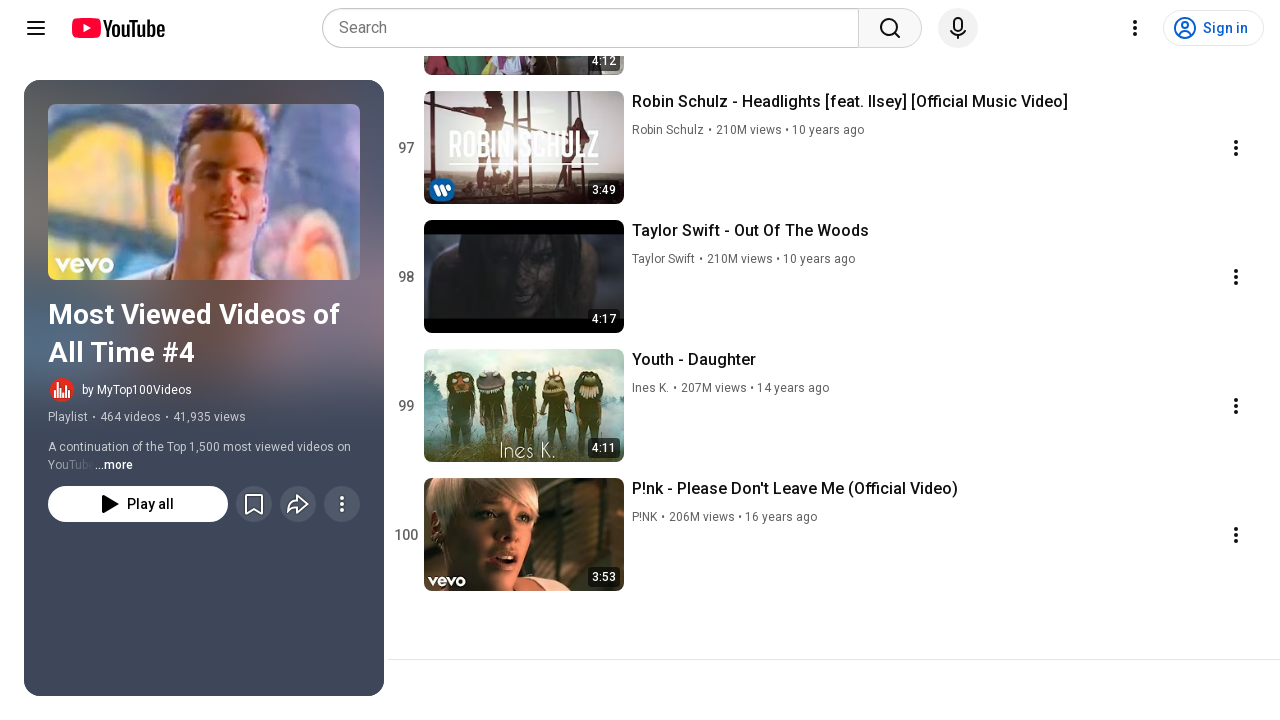

Waited 1 second for content to load
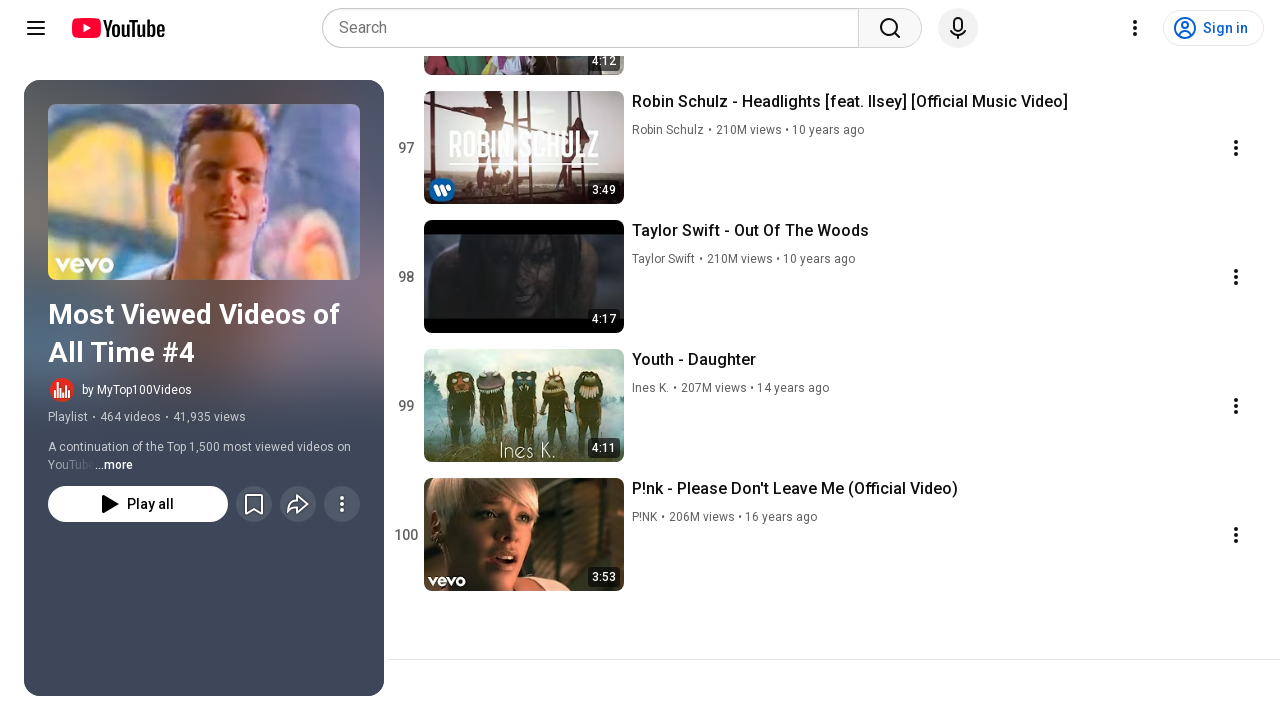

Pressed PageDown to scroll and load more videos (iteration 49/95)
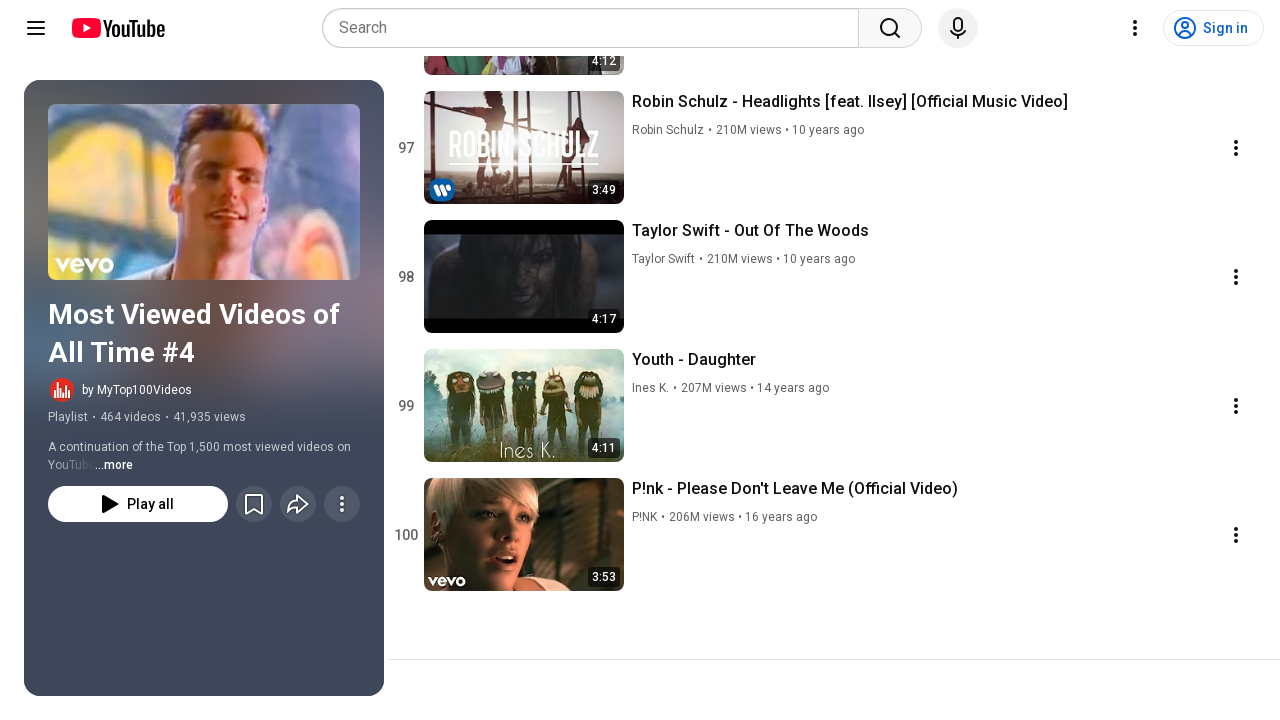

Waited 1 second for content to load
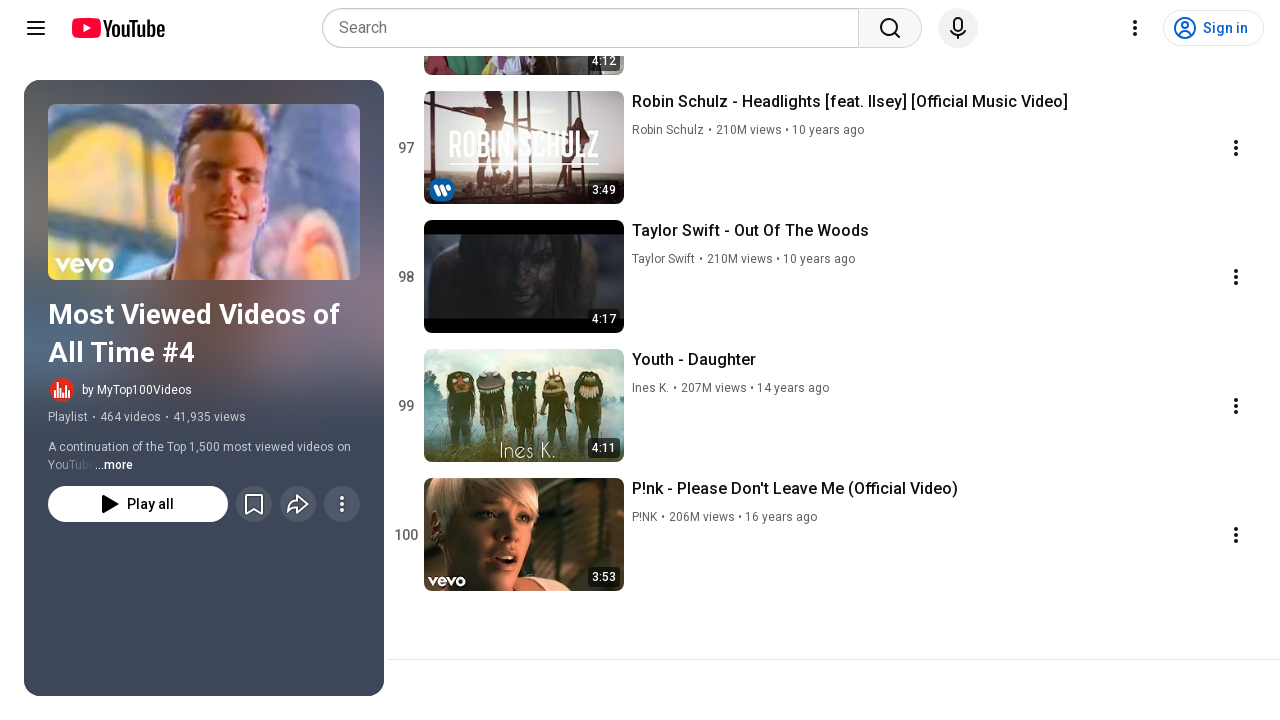

Pressed PageDown to scroll and load more videos (iteration 50/95)
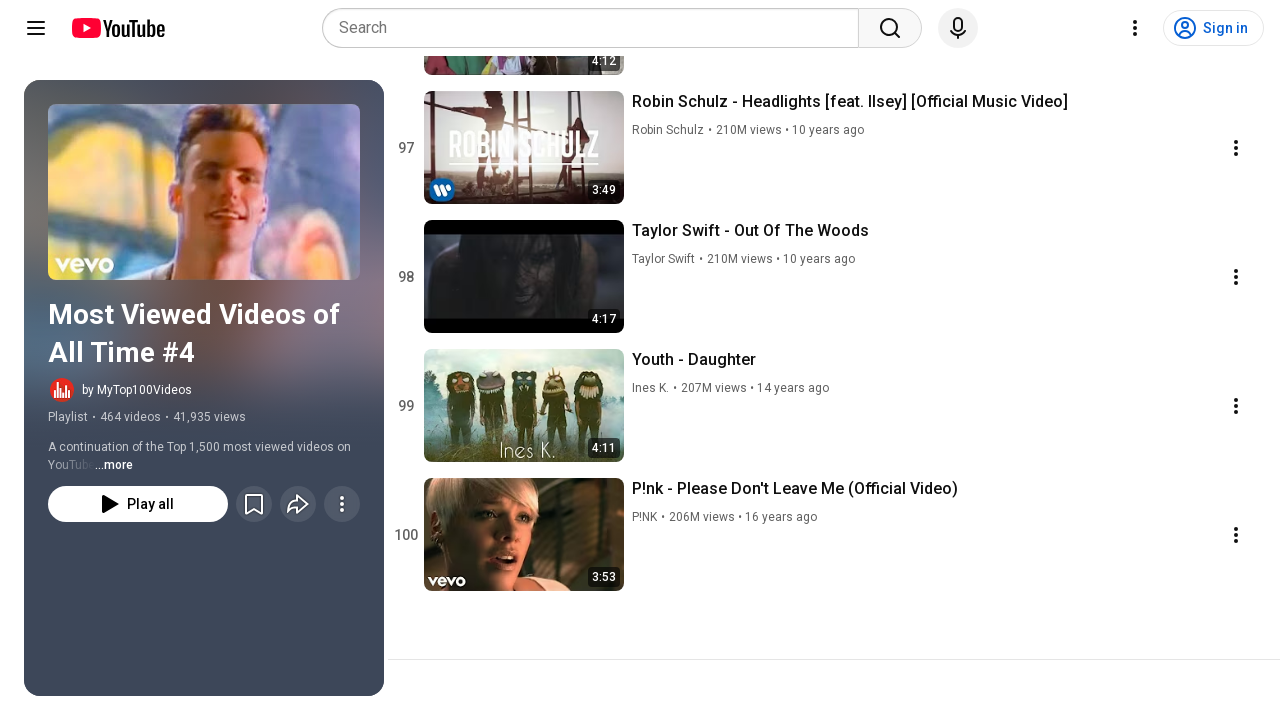

Waited 1 second for content to load
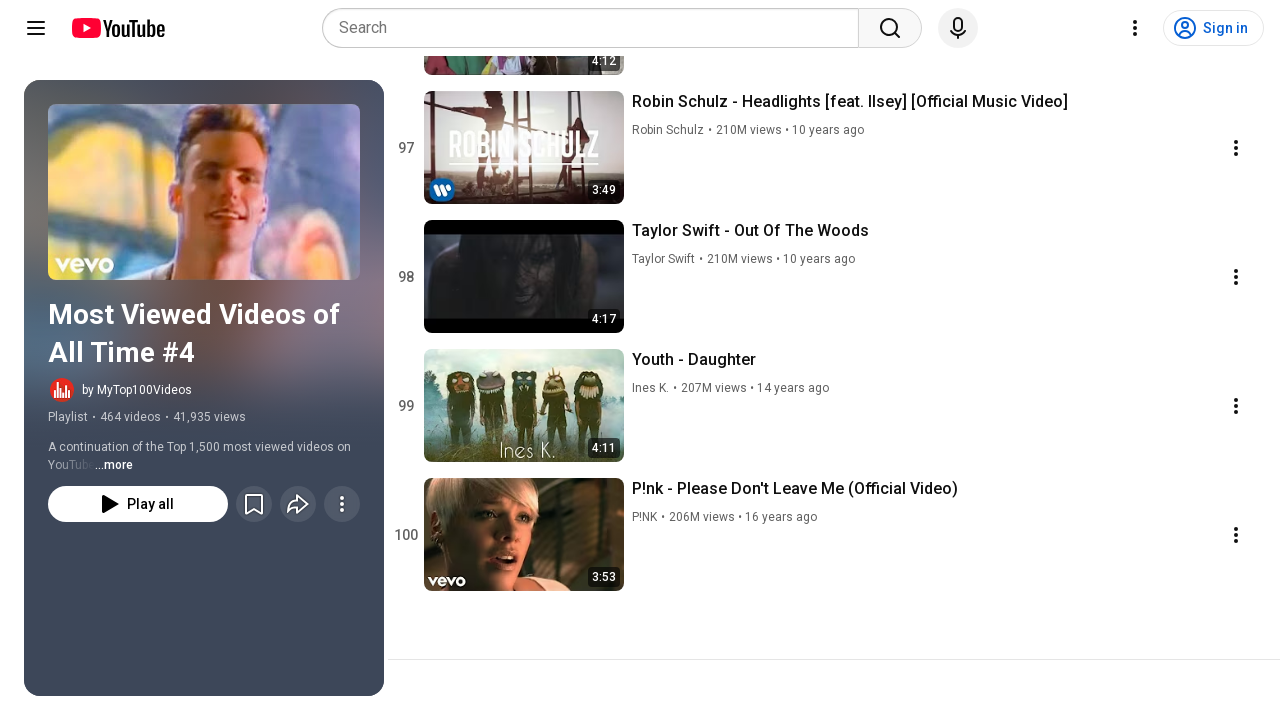

Pressed PageDown to scroll and load more videos (iteration 51/95)
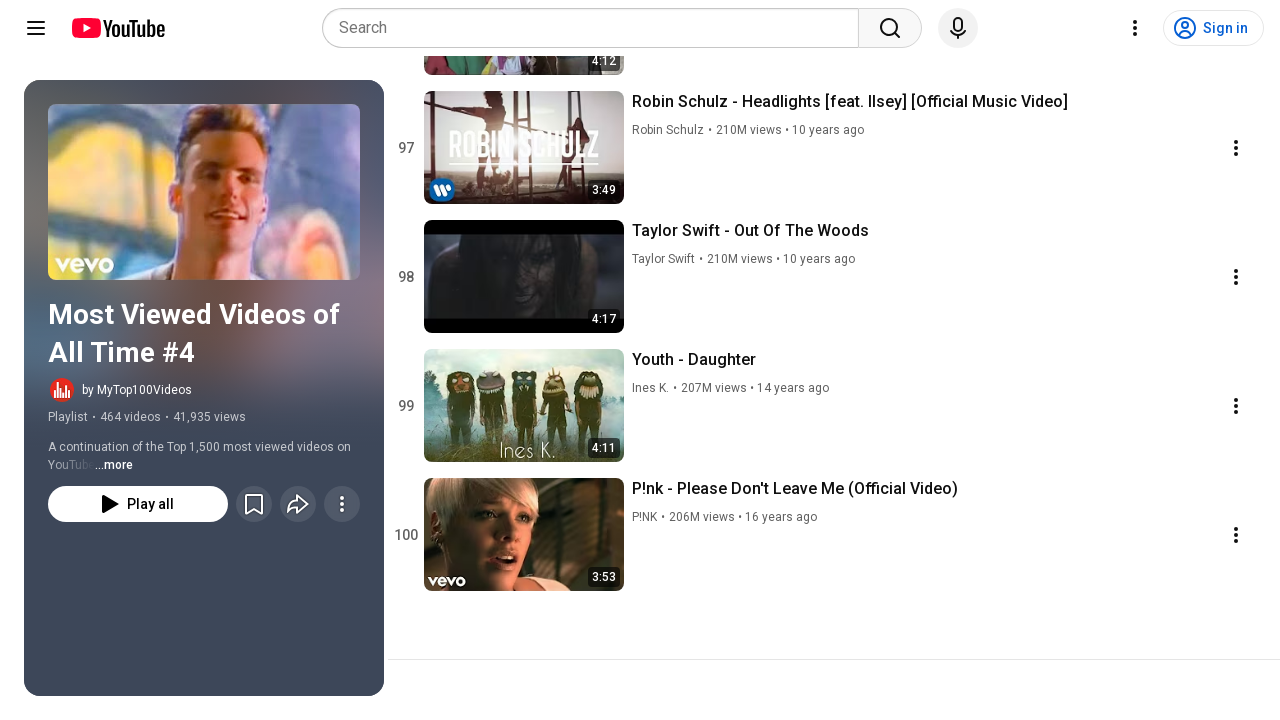

Waited 1 second for content to load
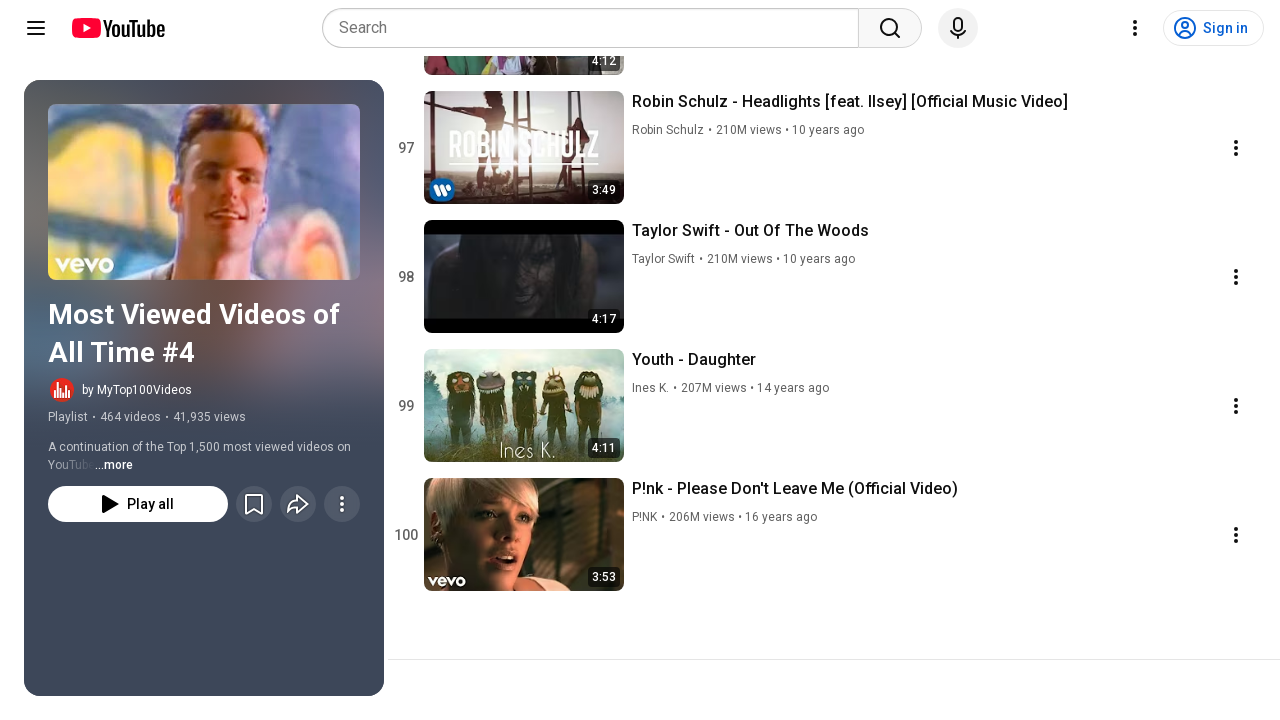

Pressed PageDown to scroll and load more videos (iteration 52/95)
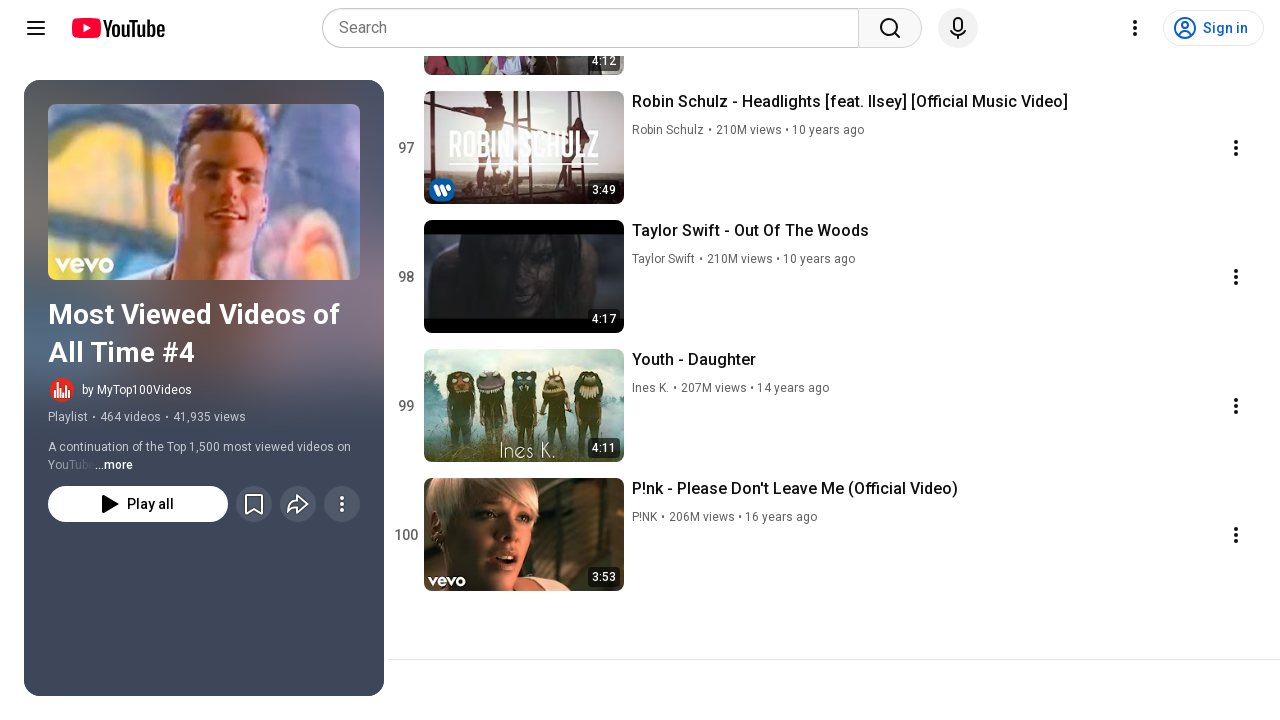

Waited 1 second for content to load
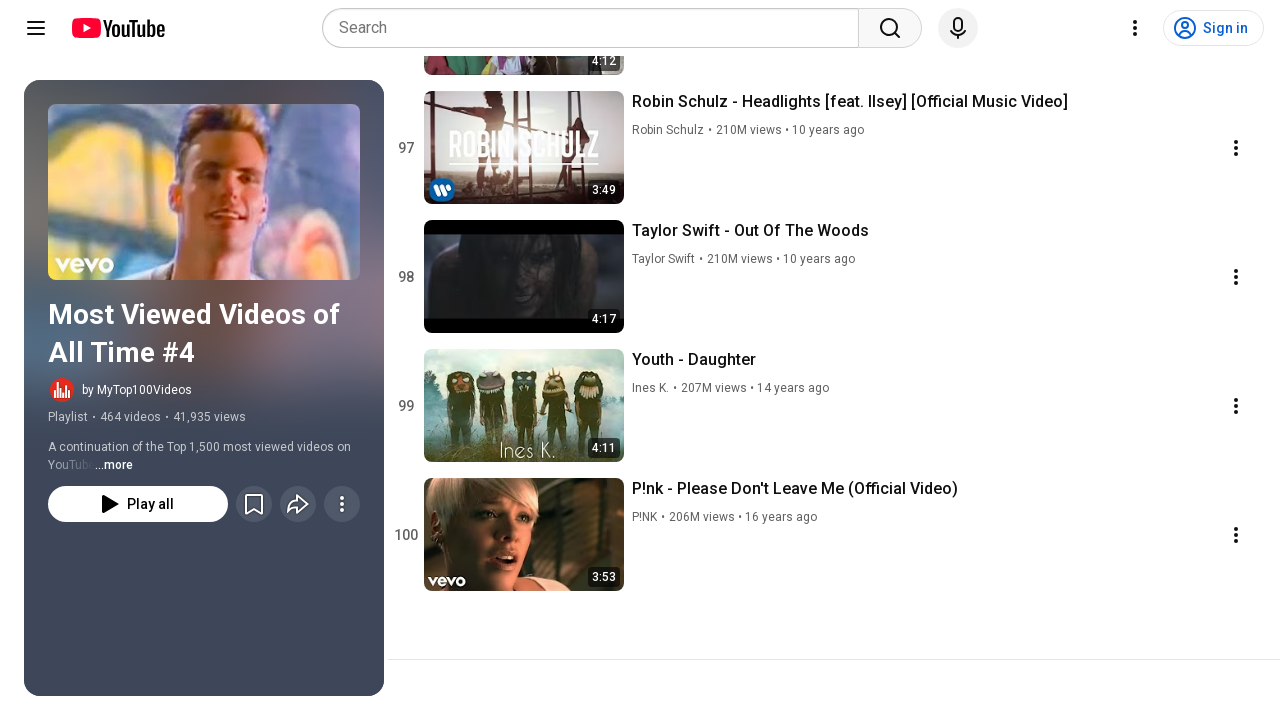

Pressed PageDown to scroll and load more videos (iteration 53/95)
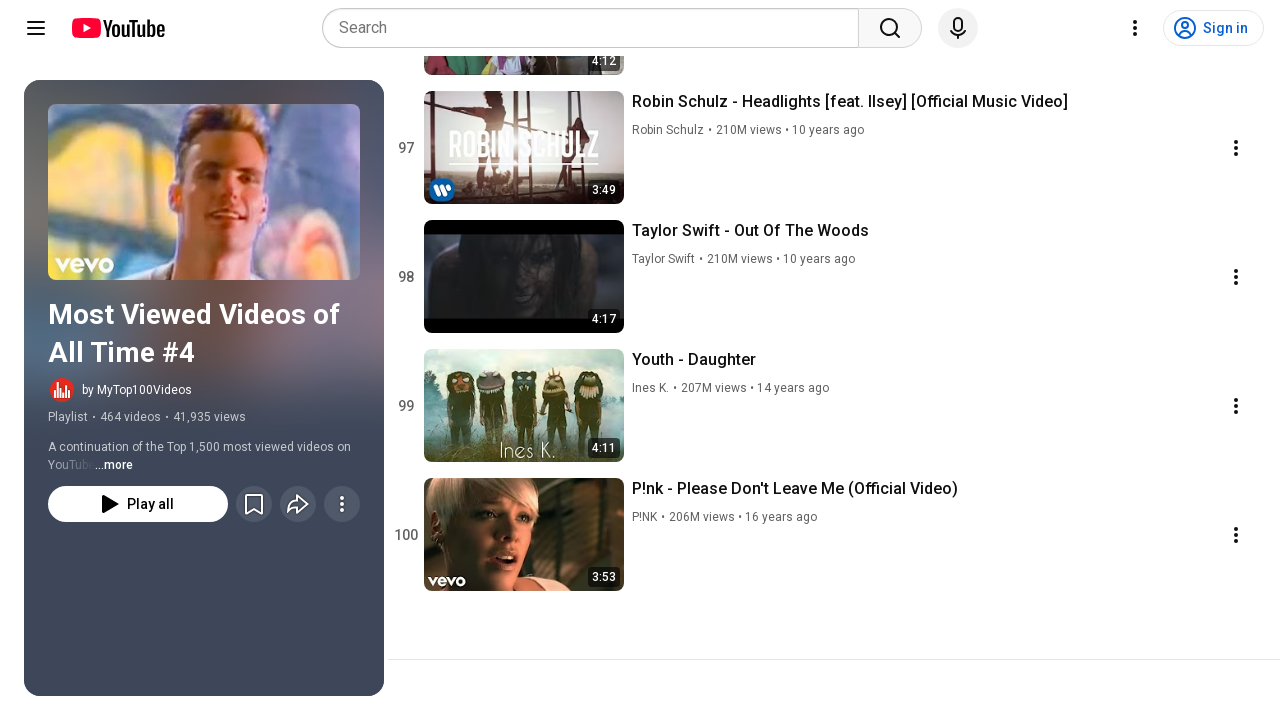

Waited 1 second for content to load
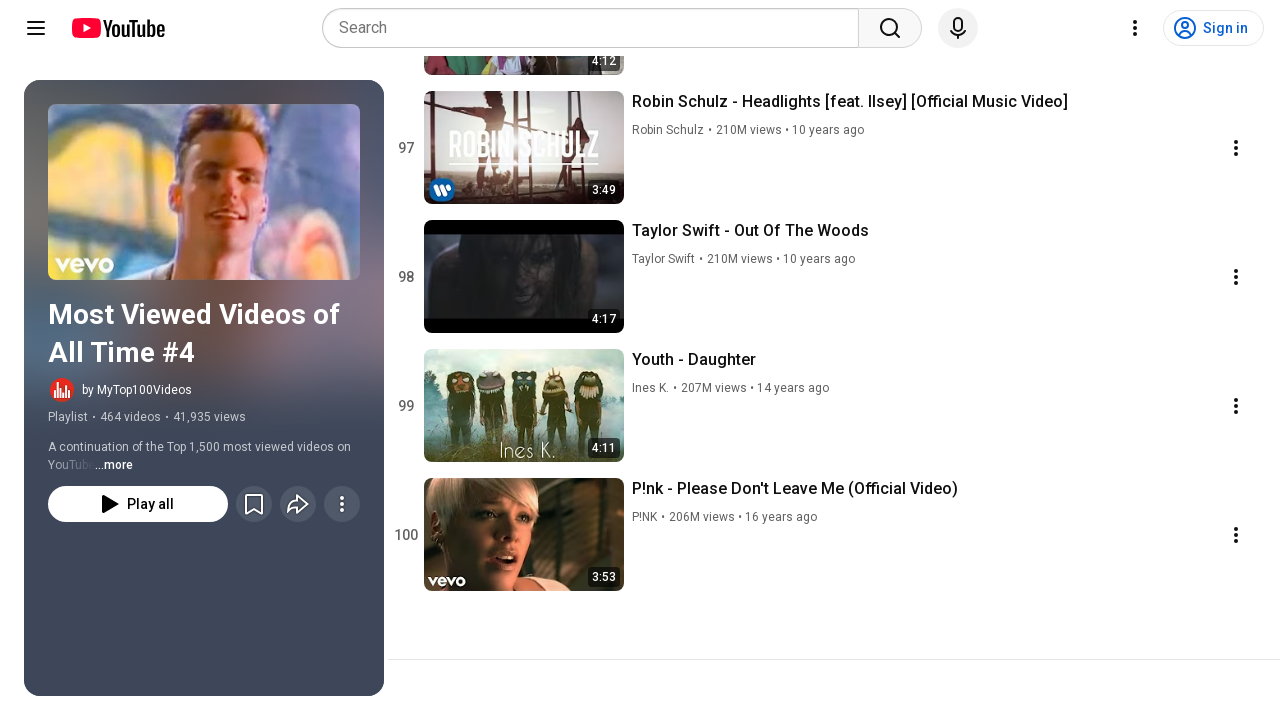

Pressed PageDown to scroll and load more videos (iteration 54/95)
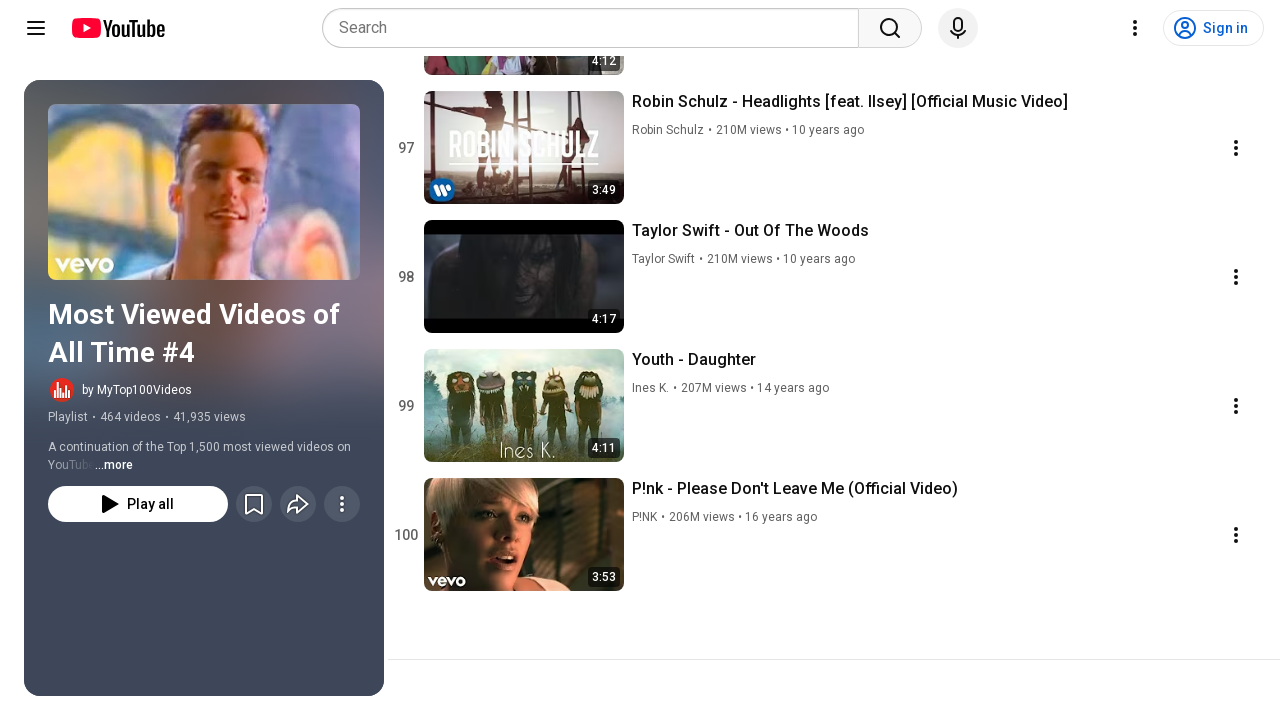

Waited 1 second for content to load
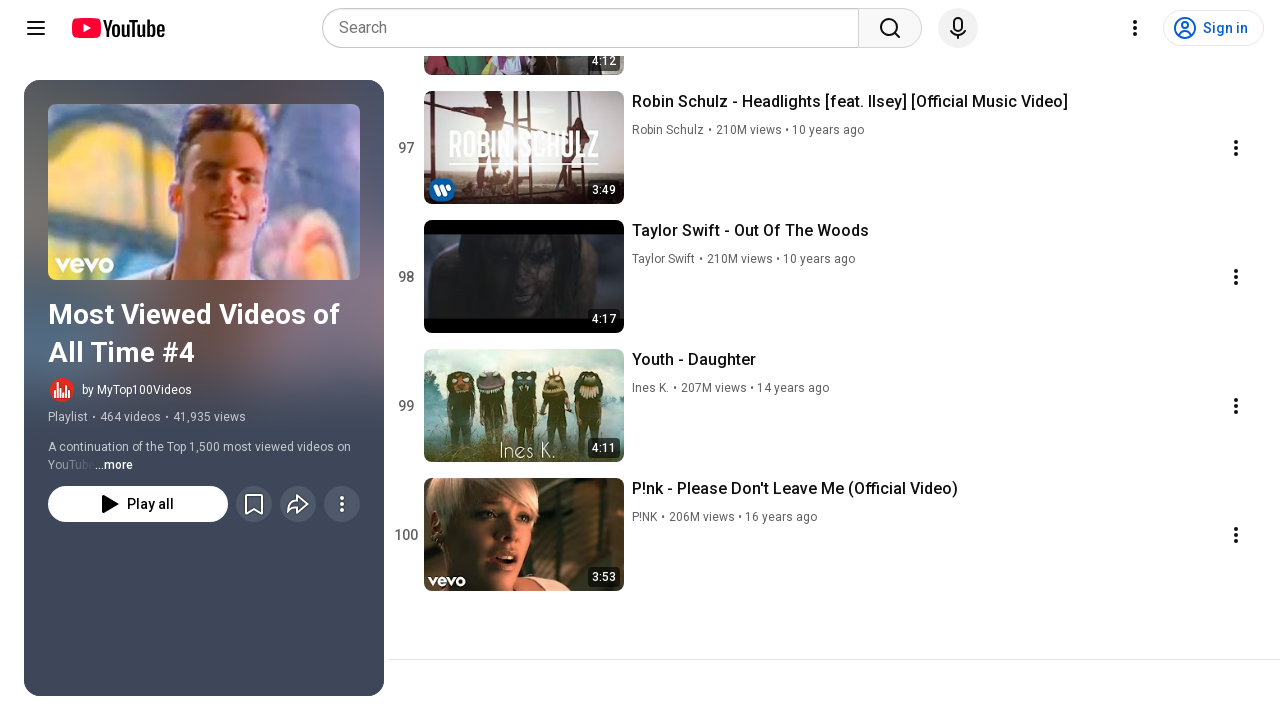

Pressed PageDown to scroll and load more videos (iteration 55/95)
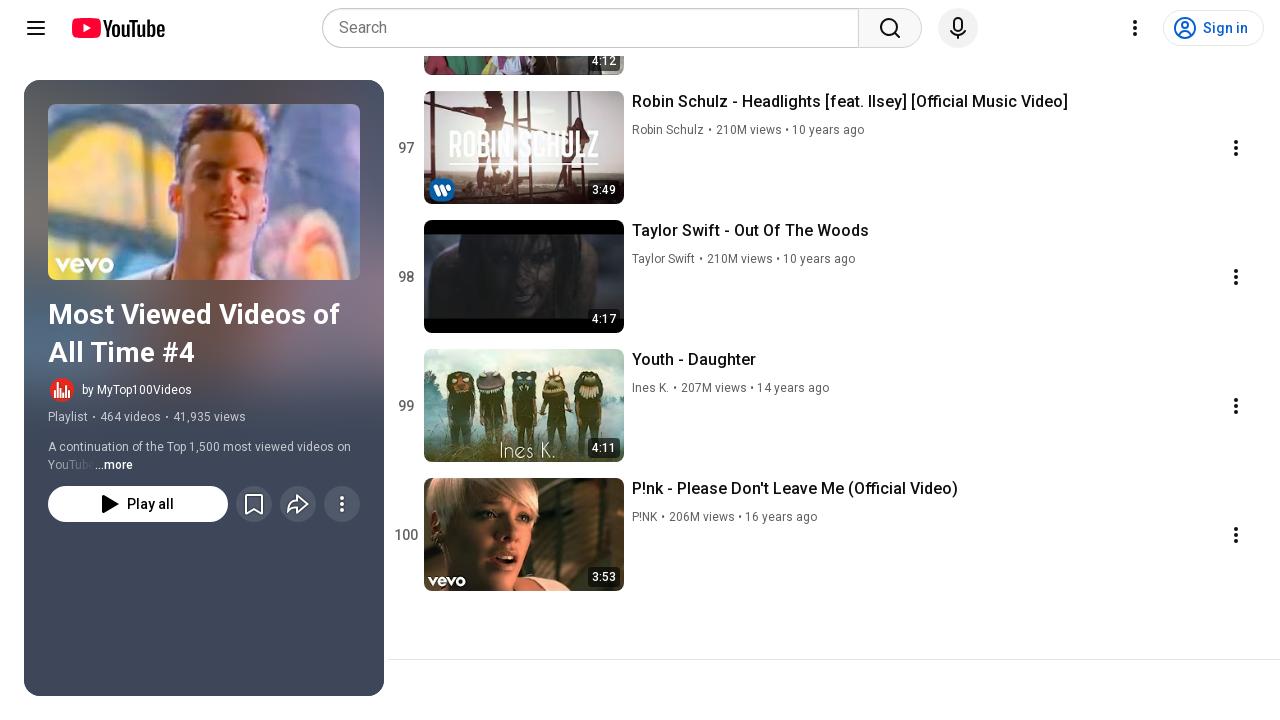

Waited 1 second for content to load
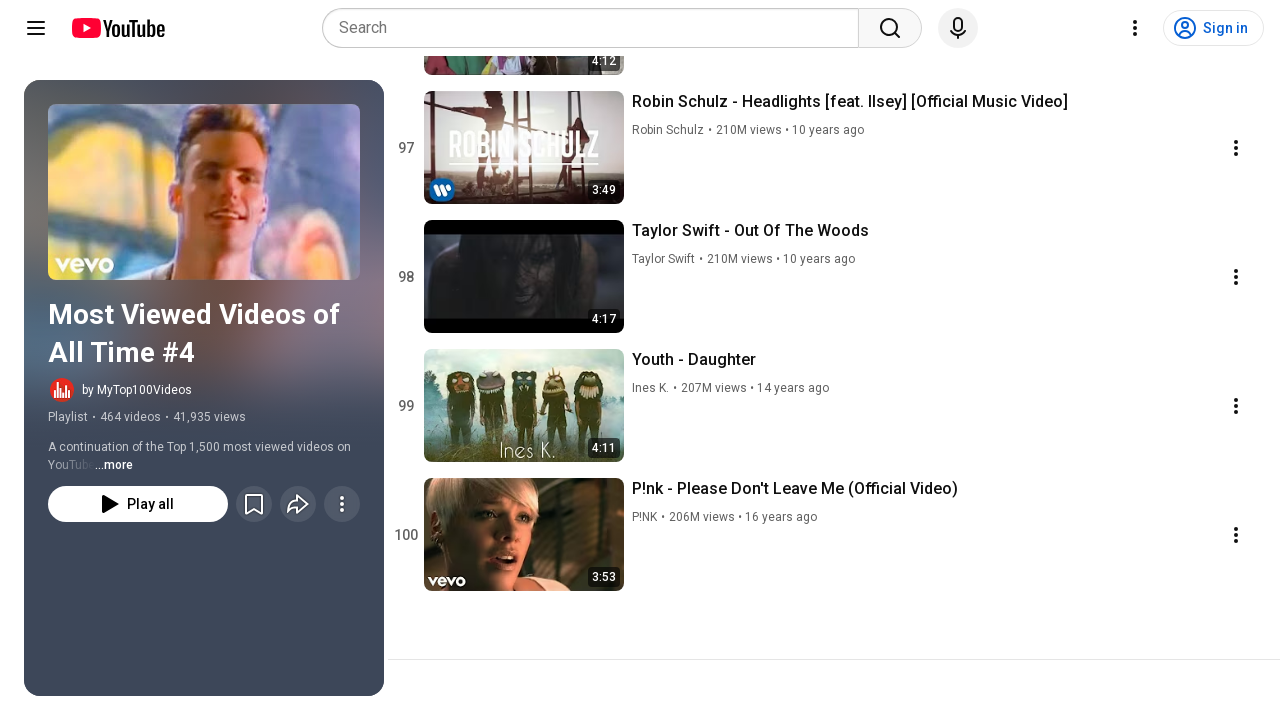

Pressed PageDown to scroll and load more videos (iteration 56/95)
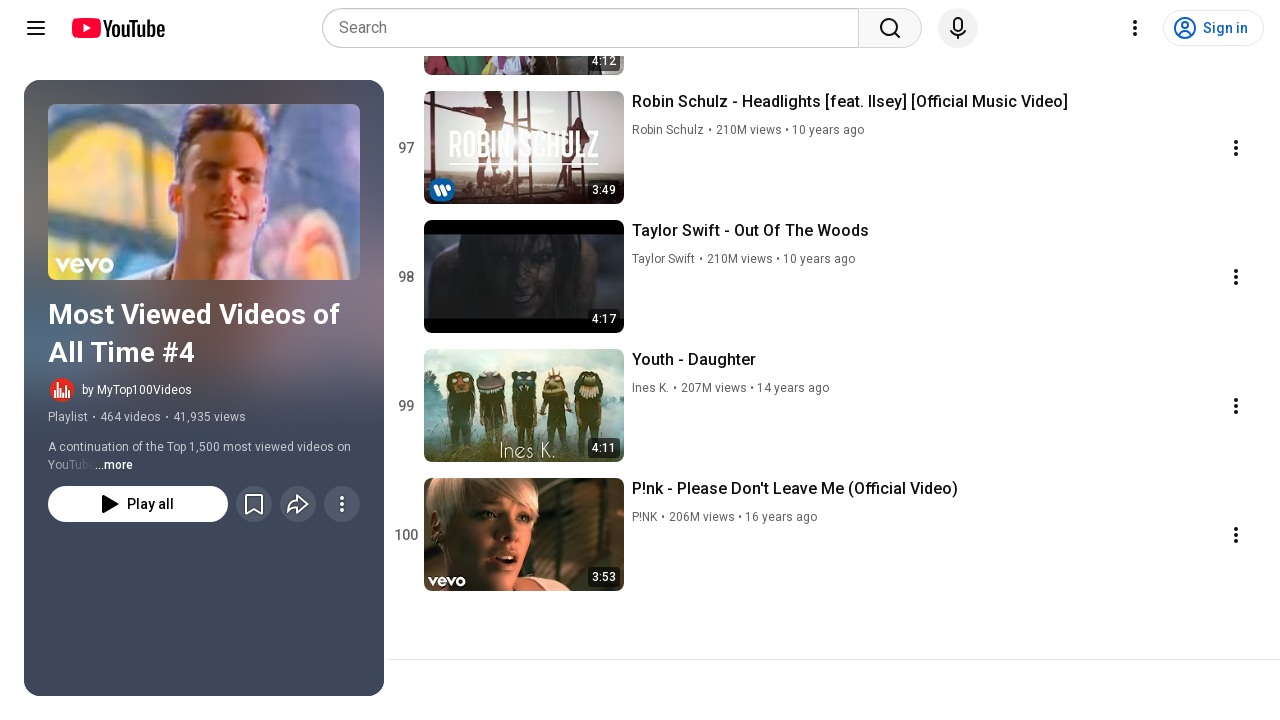

Waited 1 second for content to load
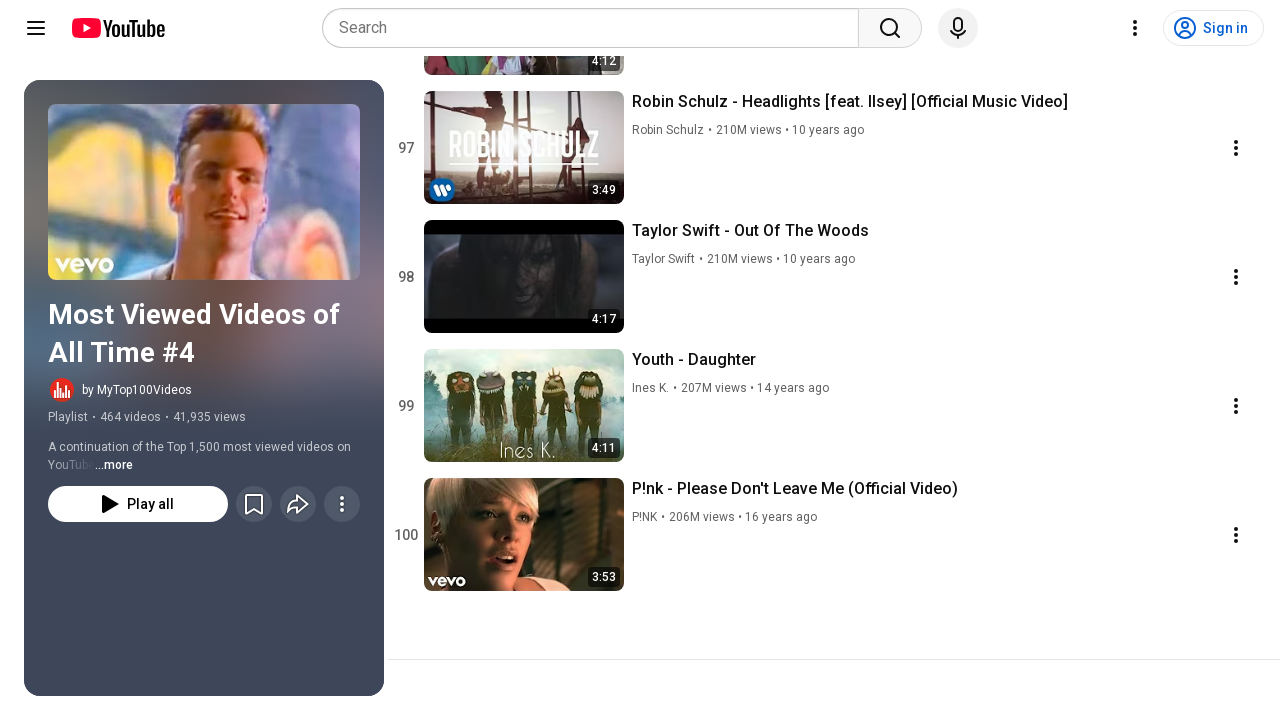

Pressed PageDown to scroll and load more videos (iteration 57/95)
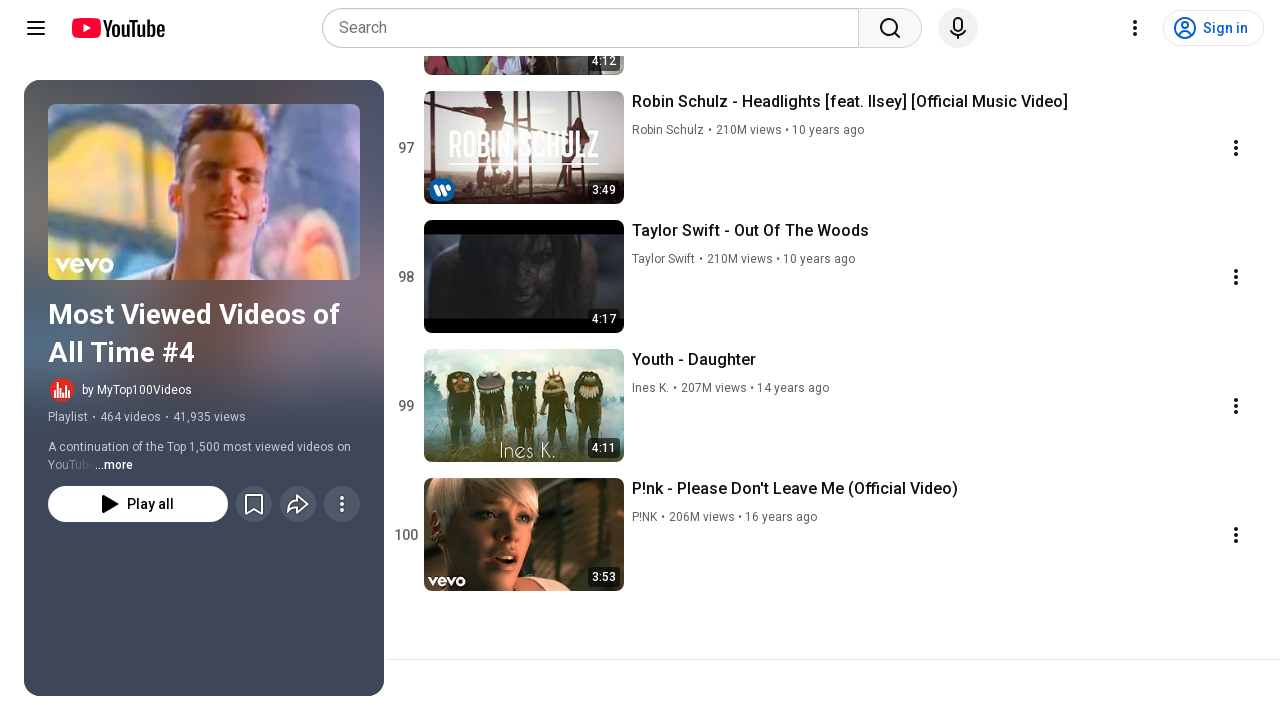

Waited 1 second for content to load
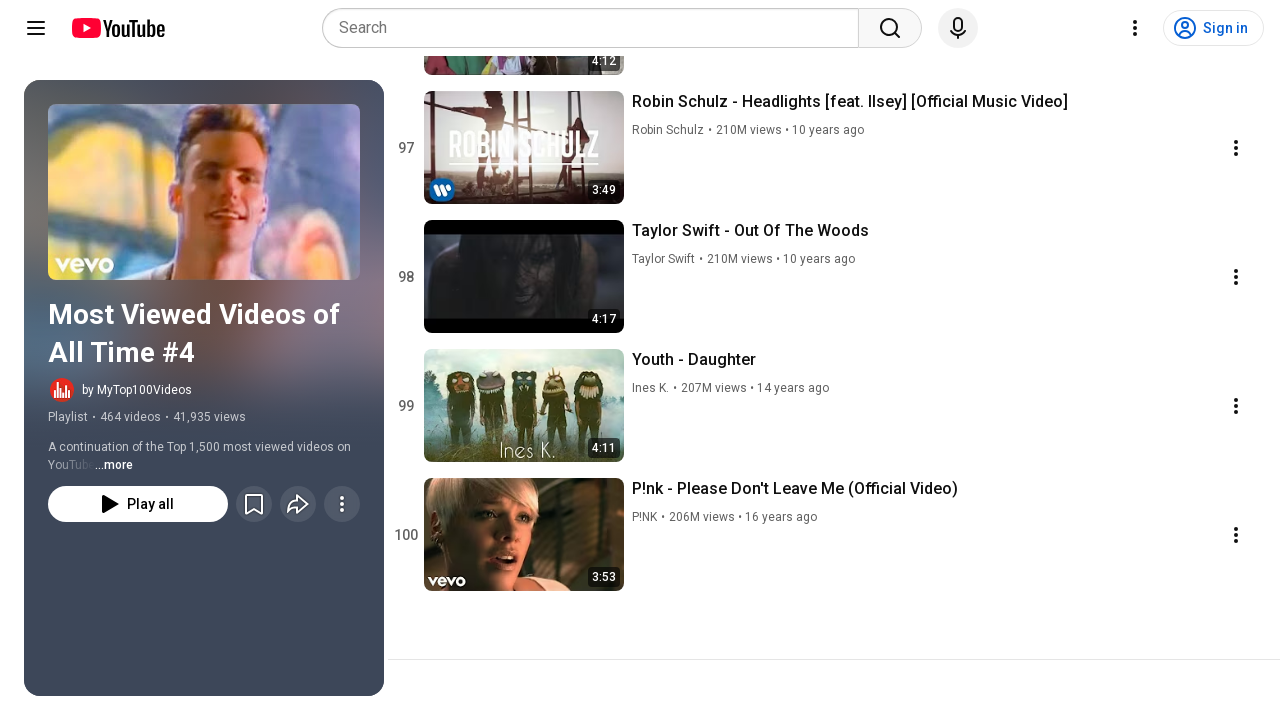

Pressed PageDown to scroll and load more videos (iteration 58/95)
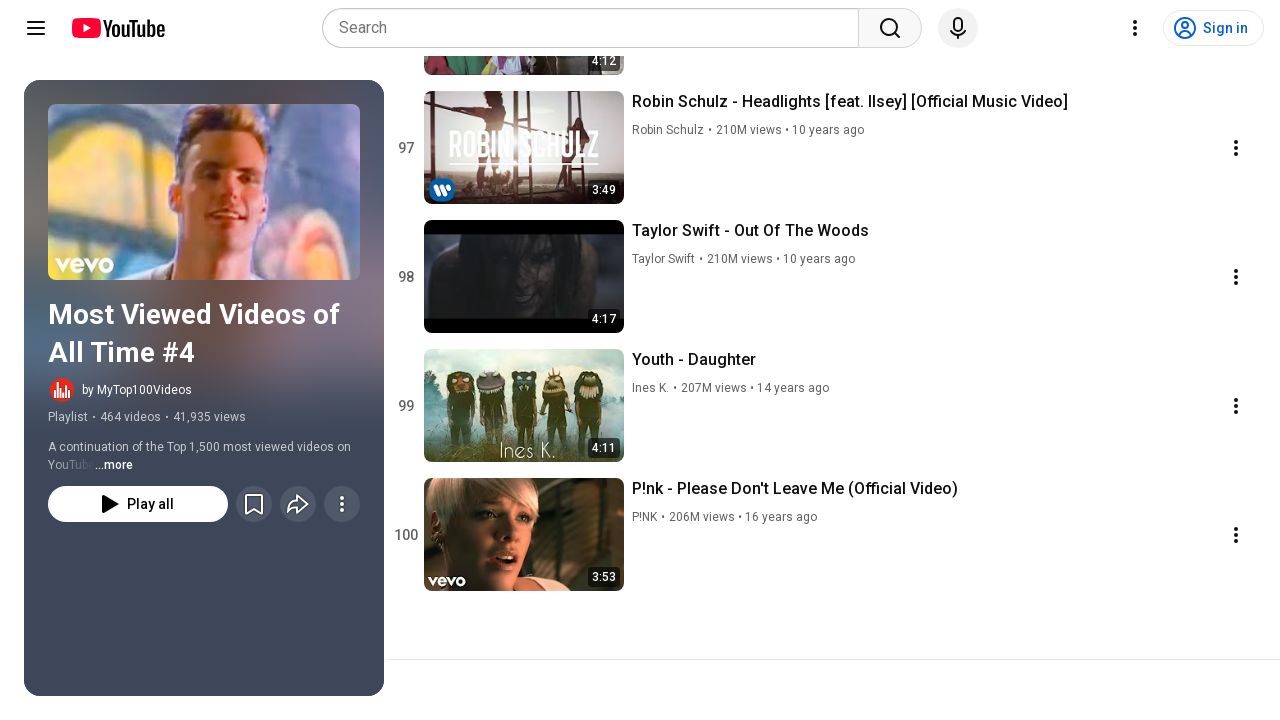

Waited 1 second for content to load
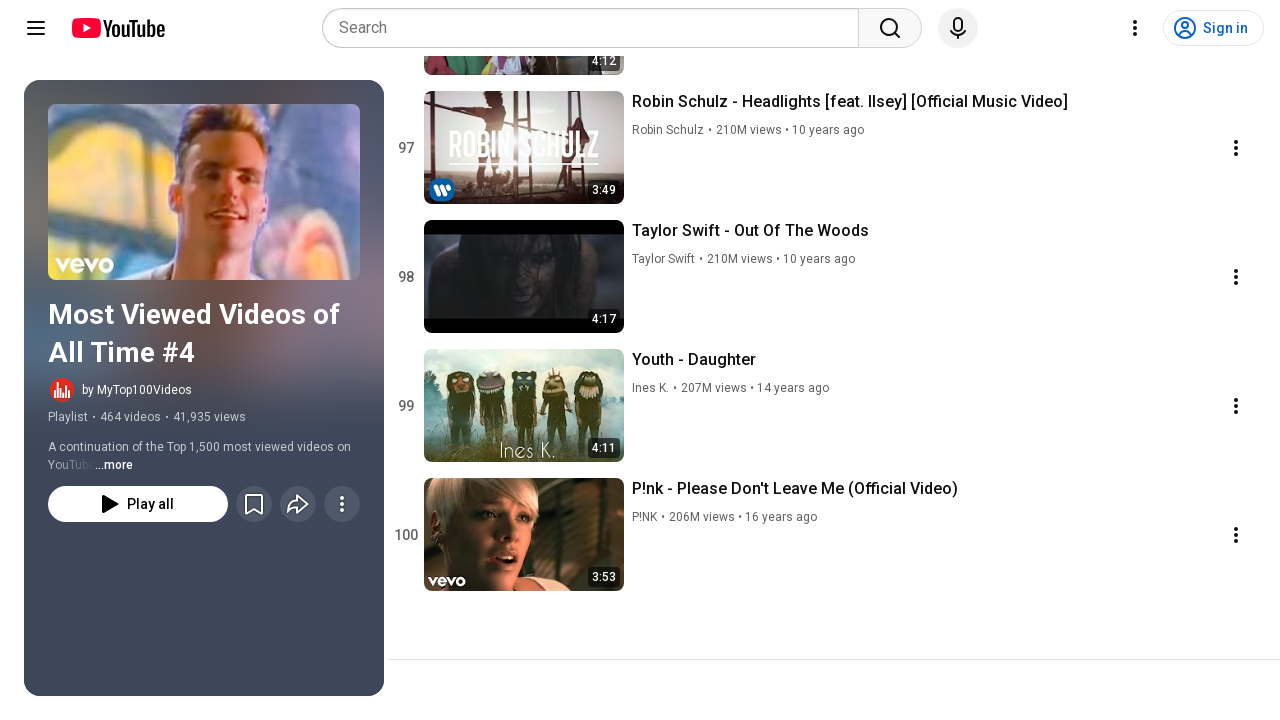

Pressed PageDown to scroll and load more videos (iteration 59/95)
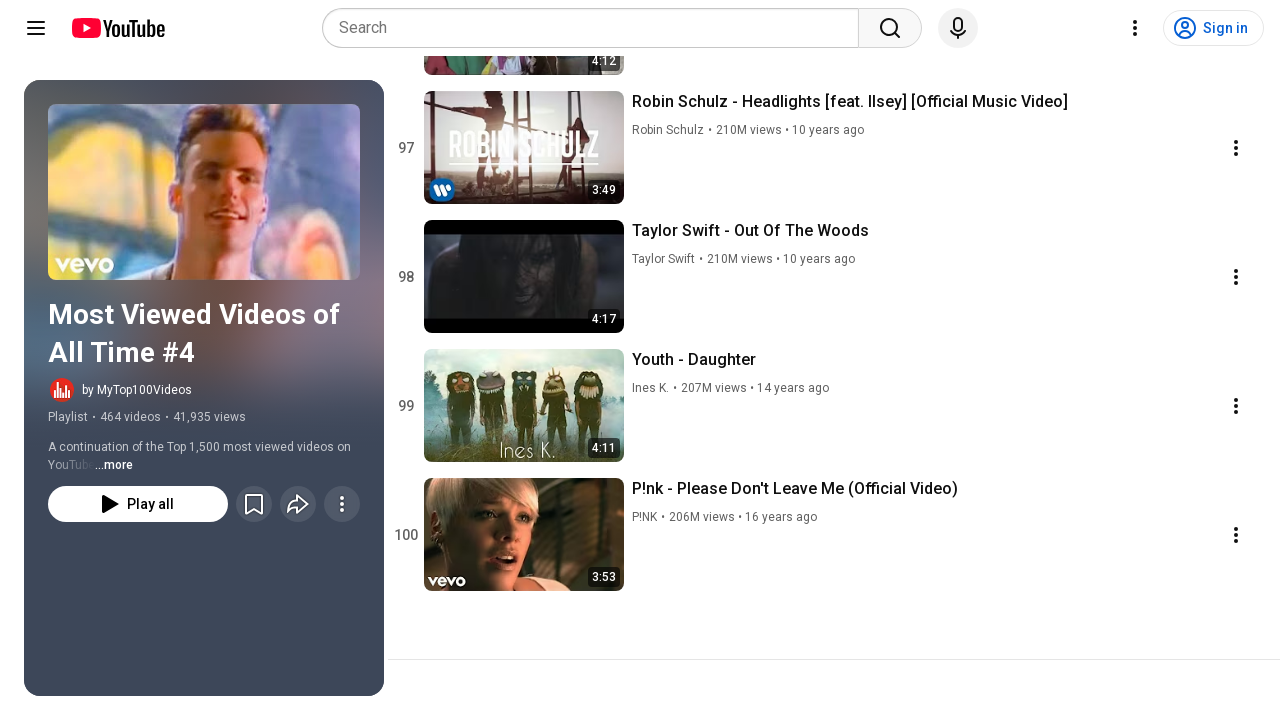

Waited 1 second for content to load
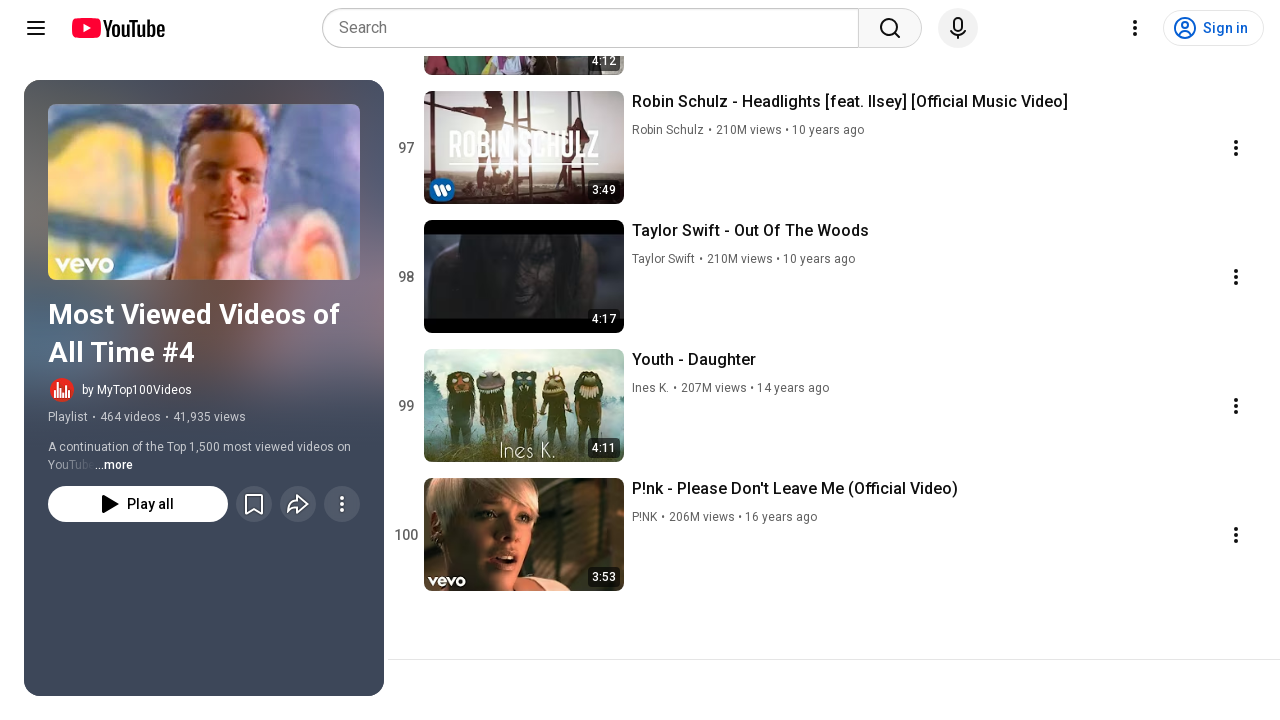

Pressed PageDown to scroll and load more videos (iteration 60/95)
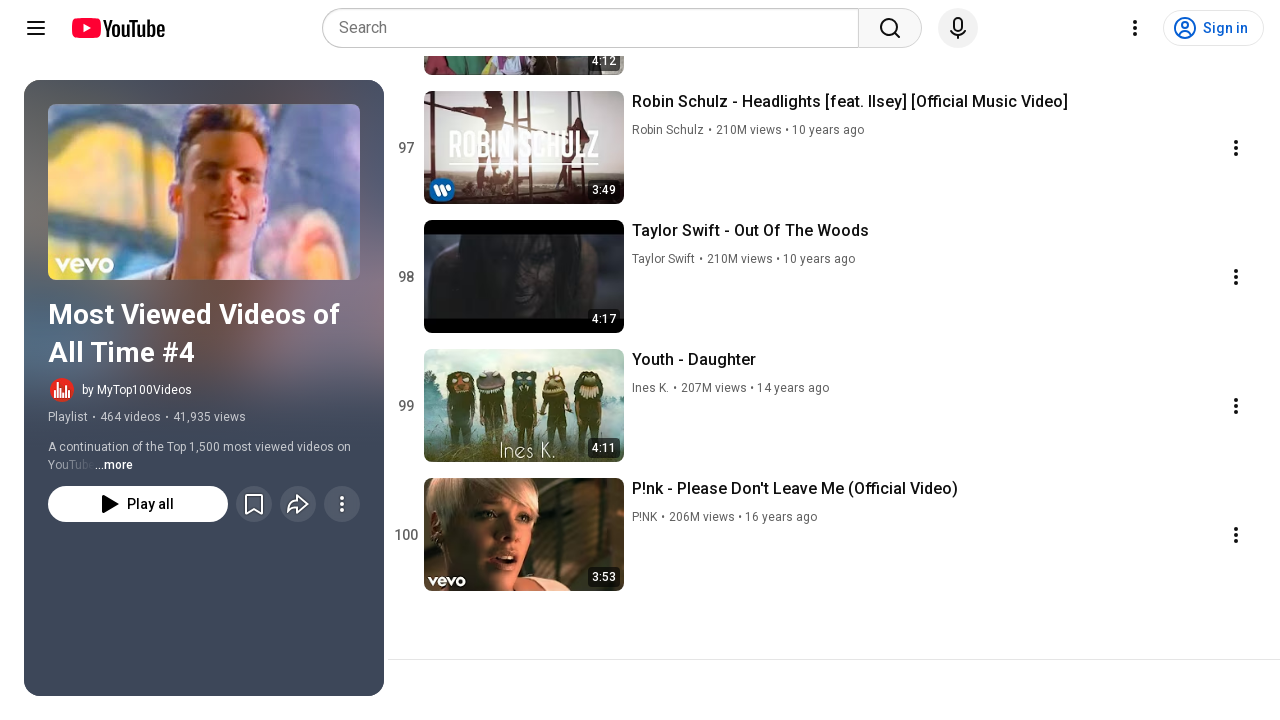

Waited 1 second for content to load
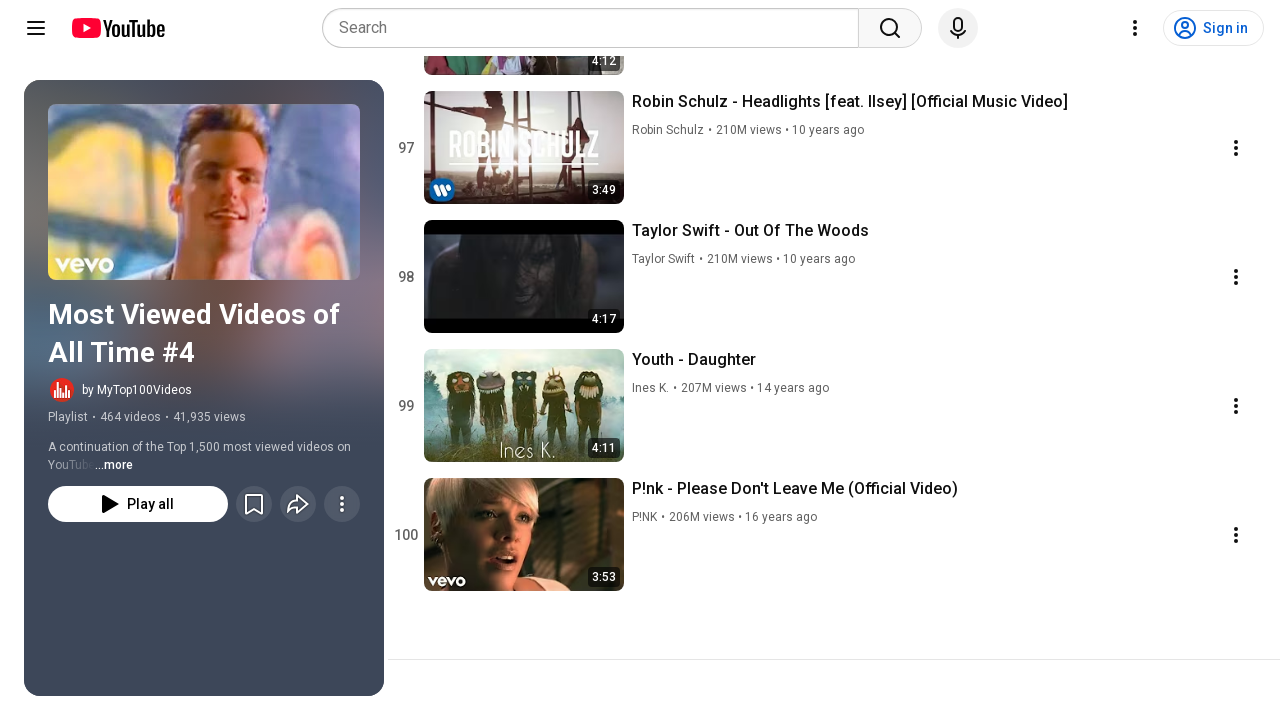

Pressed PageDown to scroll and load more videos (iteration 61/95)
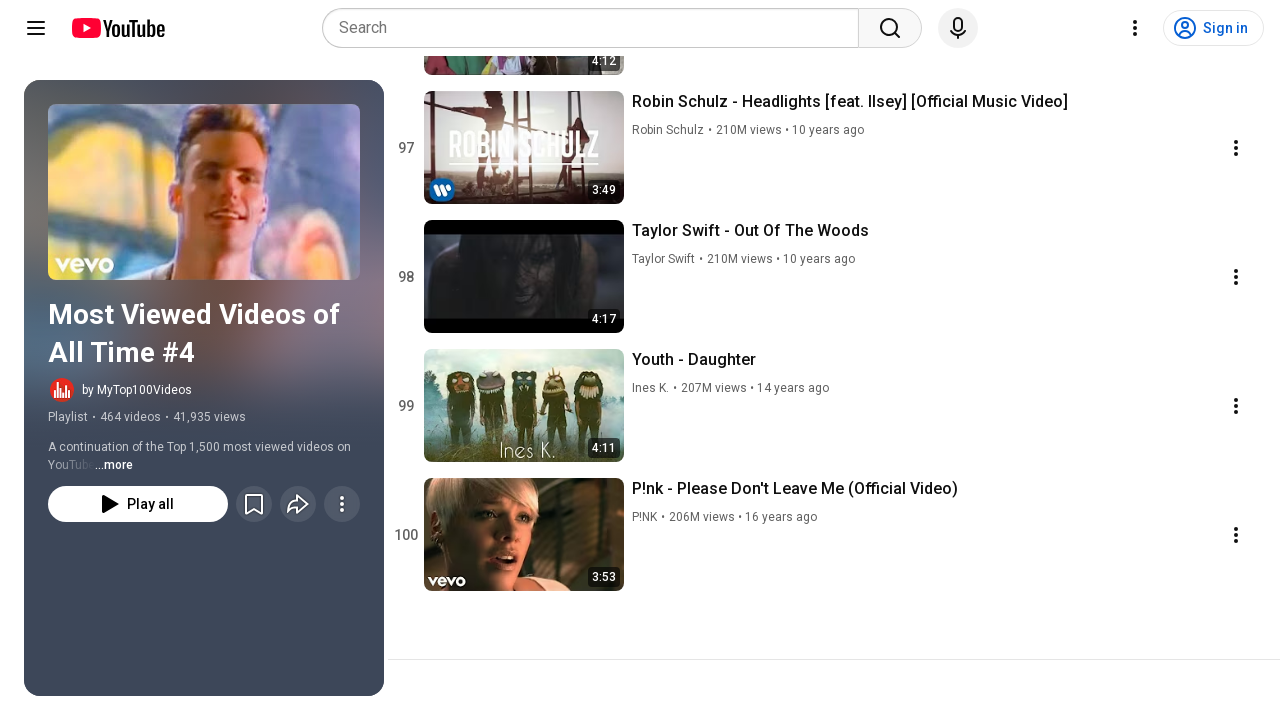

Waited 1 second for content to load
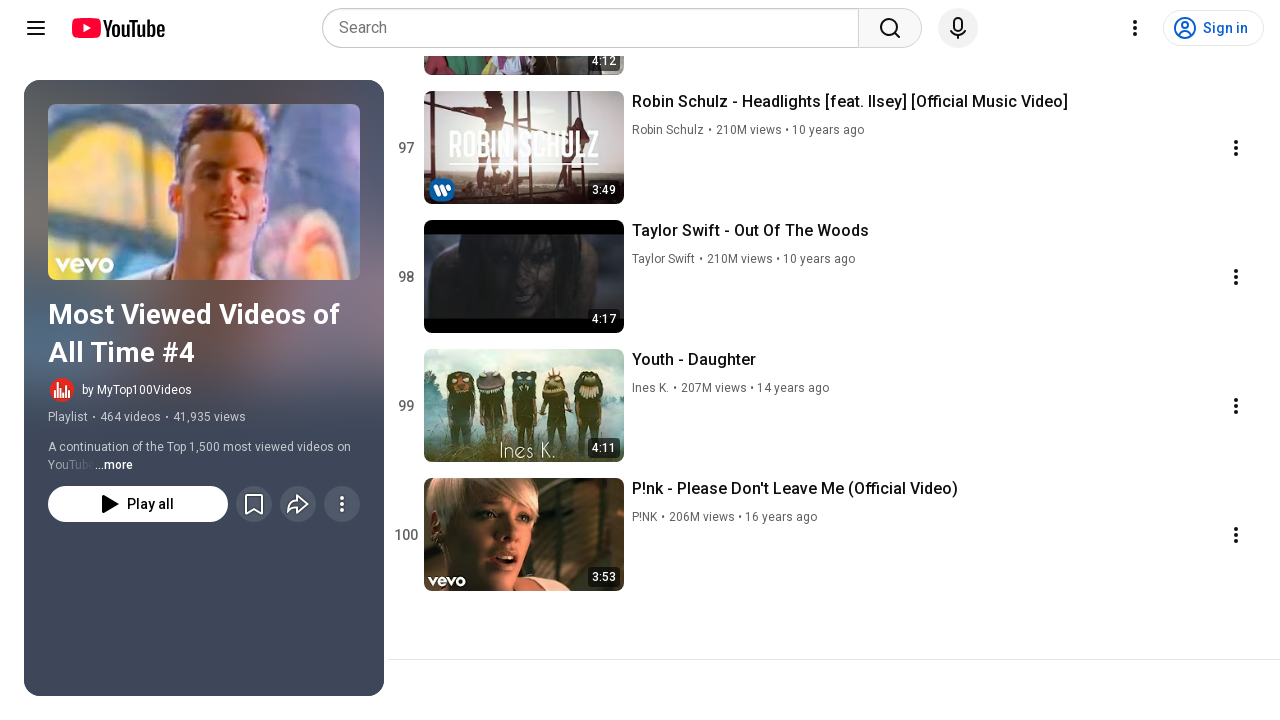

Pressed PageDown to scroll and load more videos (iteration 62/95)
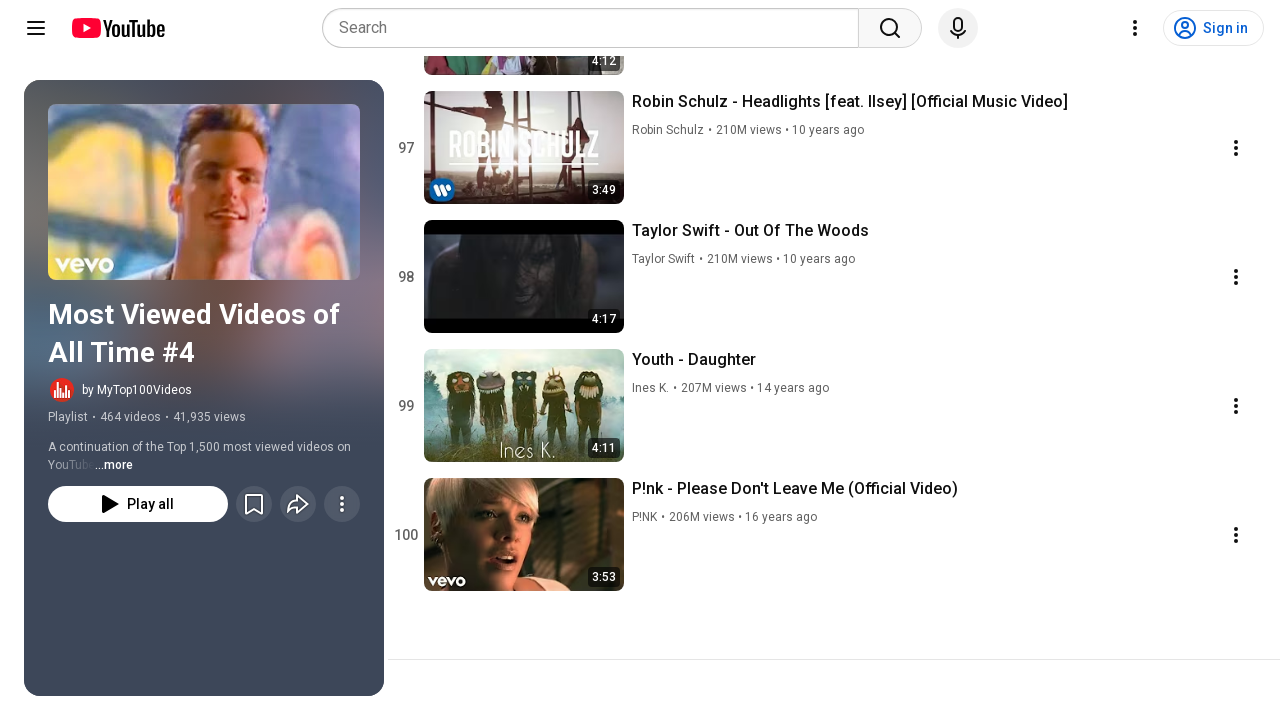

Waited 1 second for content to load
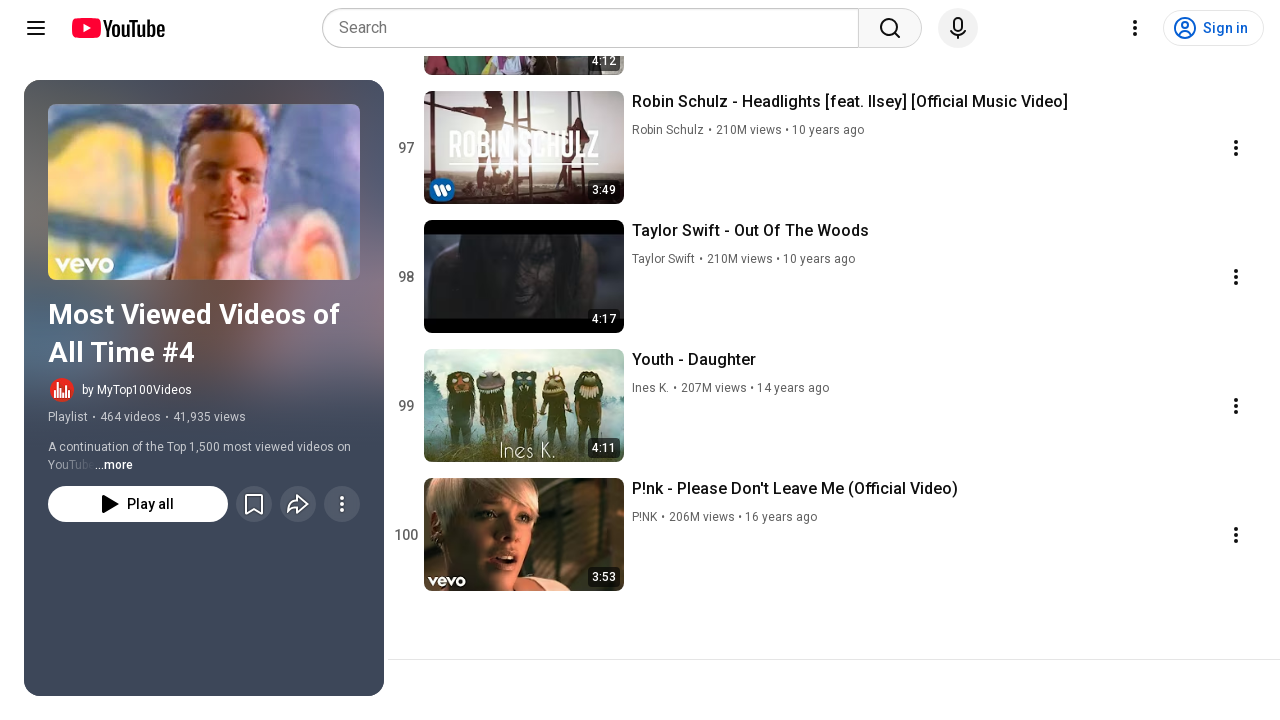

Pressed PageDown to scroll and load more videos (iteration 63/95)
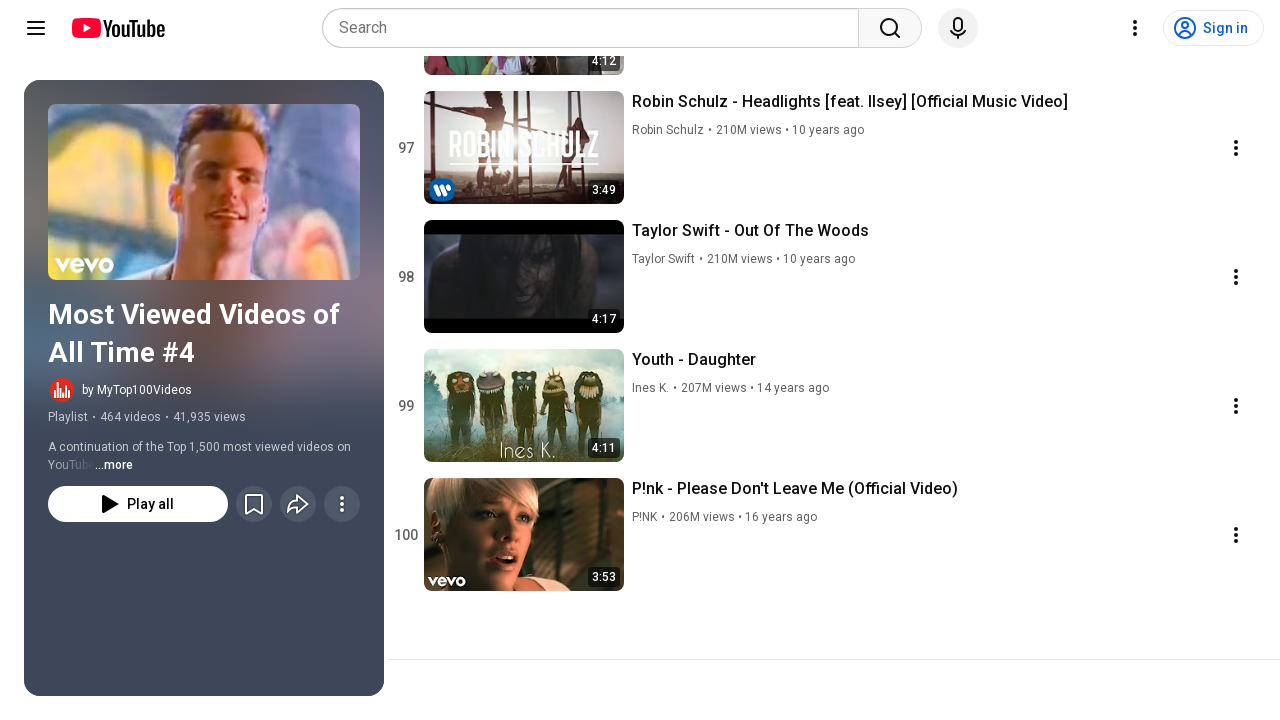

Waited 1 second for content to load
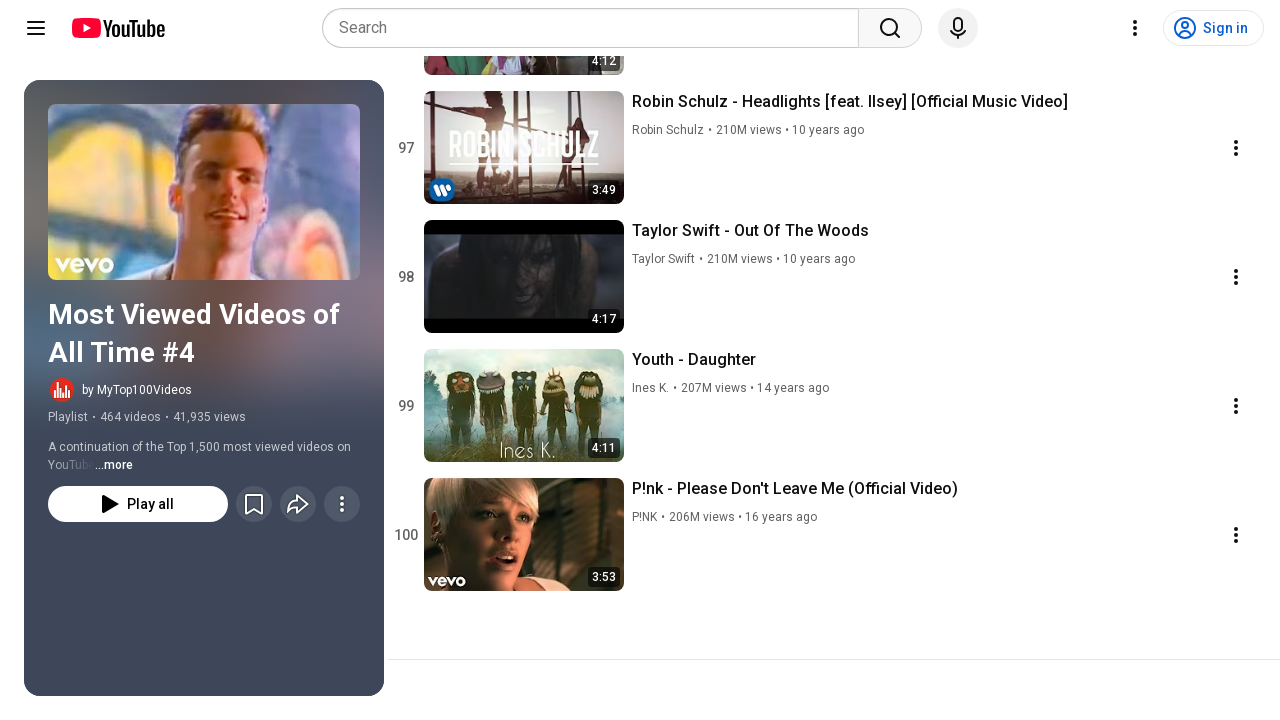

Pressed PageDown to scroll and load more videos (iteration 64/95)
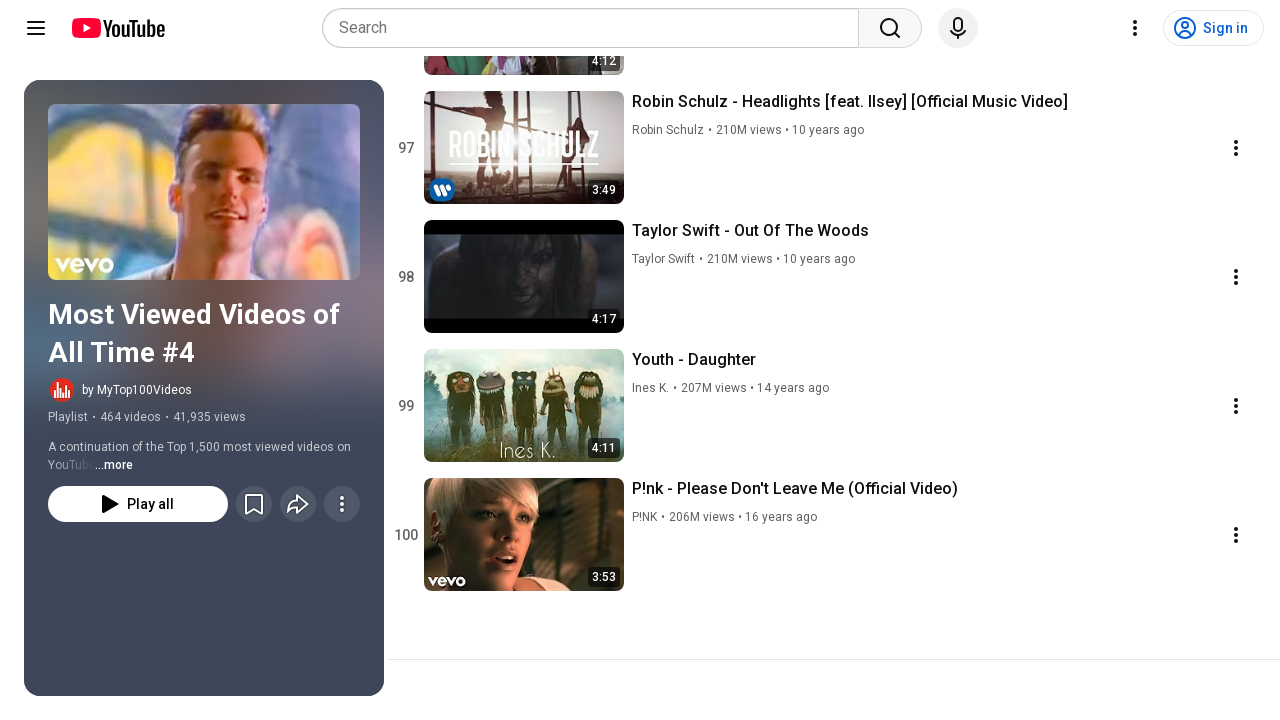

Waited 1 second for content to load
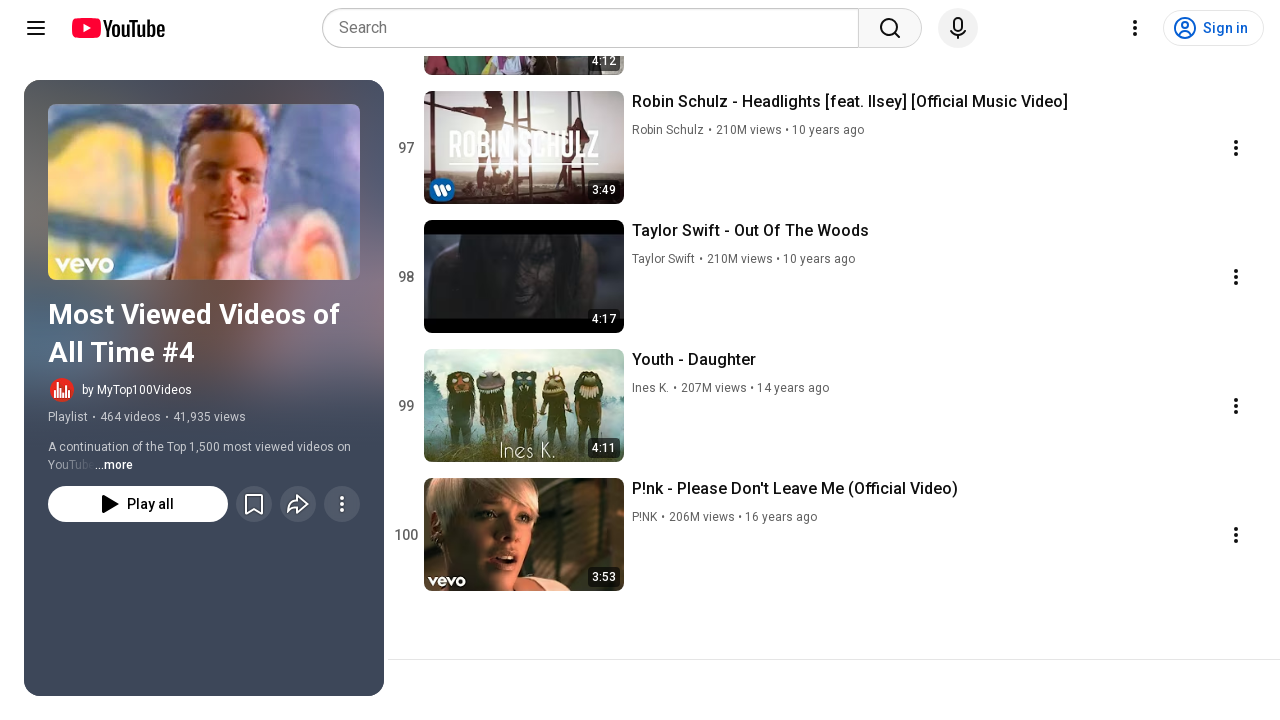

Pressed PageDown to scroll and load more videos (iteration 65/95)
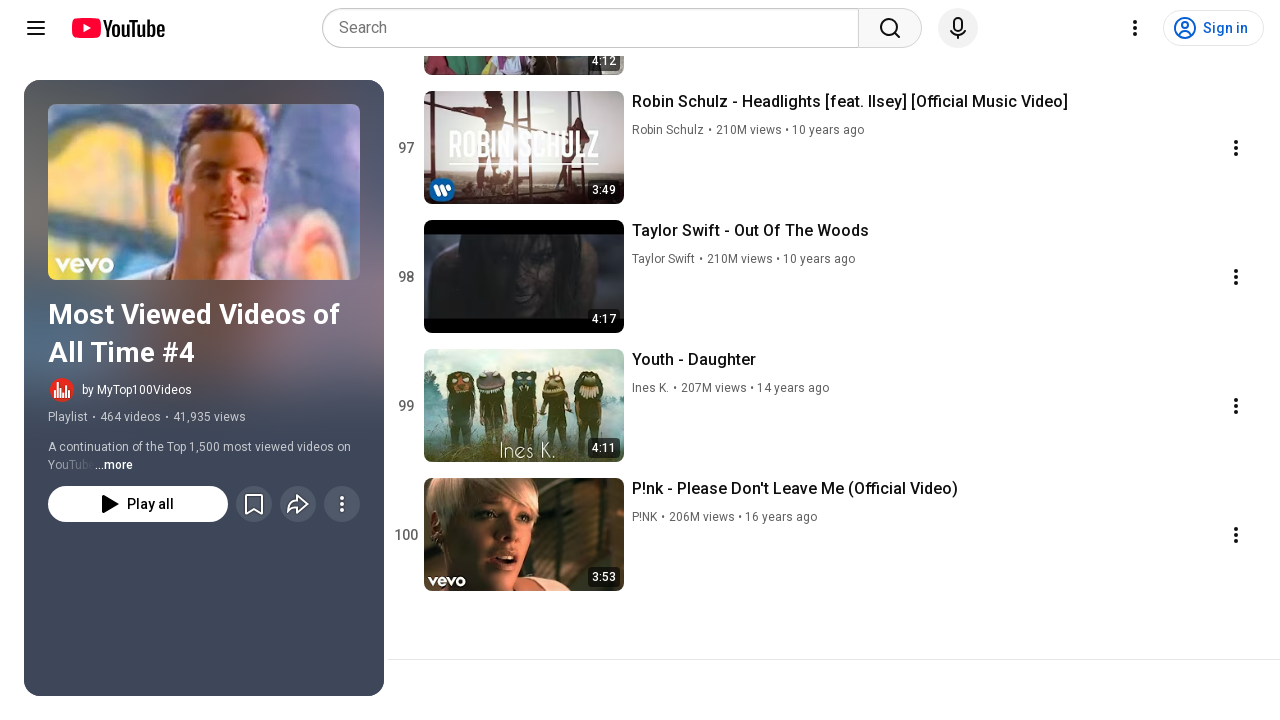

Waited 1 second for content to load
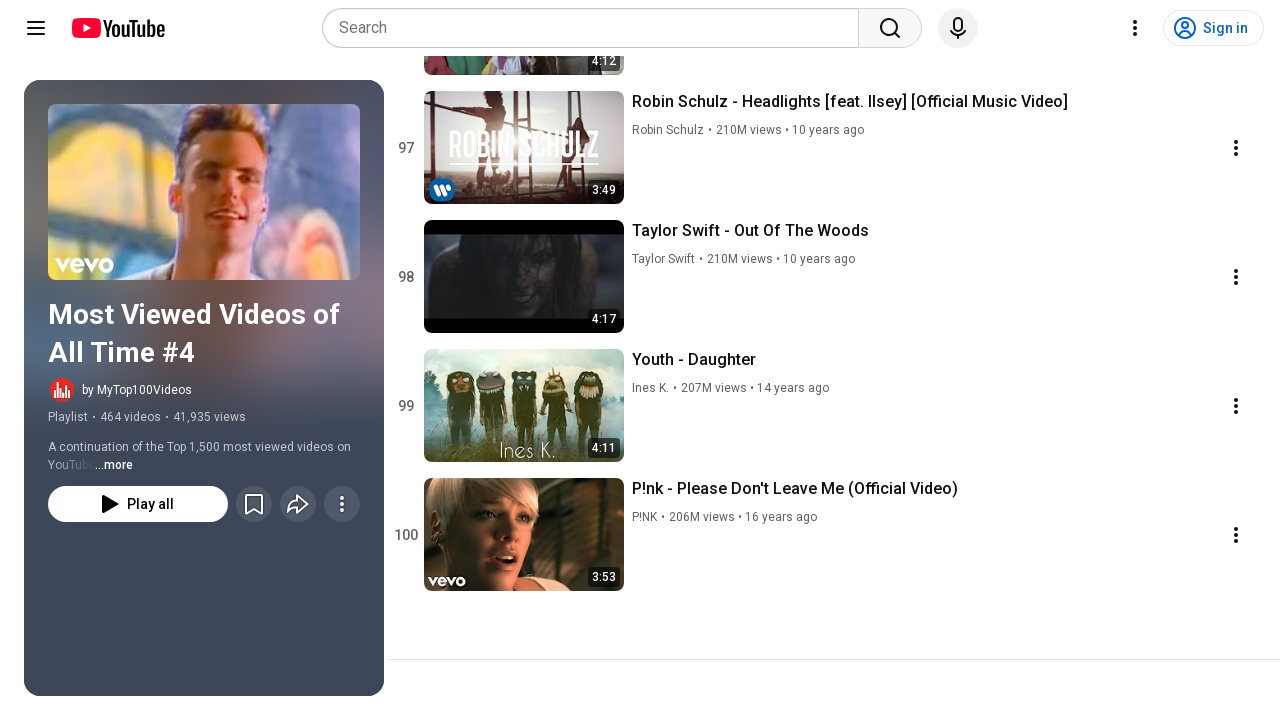

Pressed PageDown to scroll and load more videos (iteration 66/95)
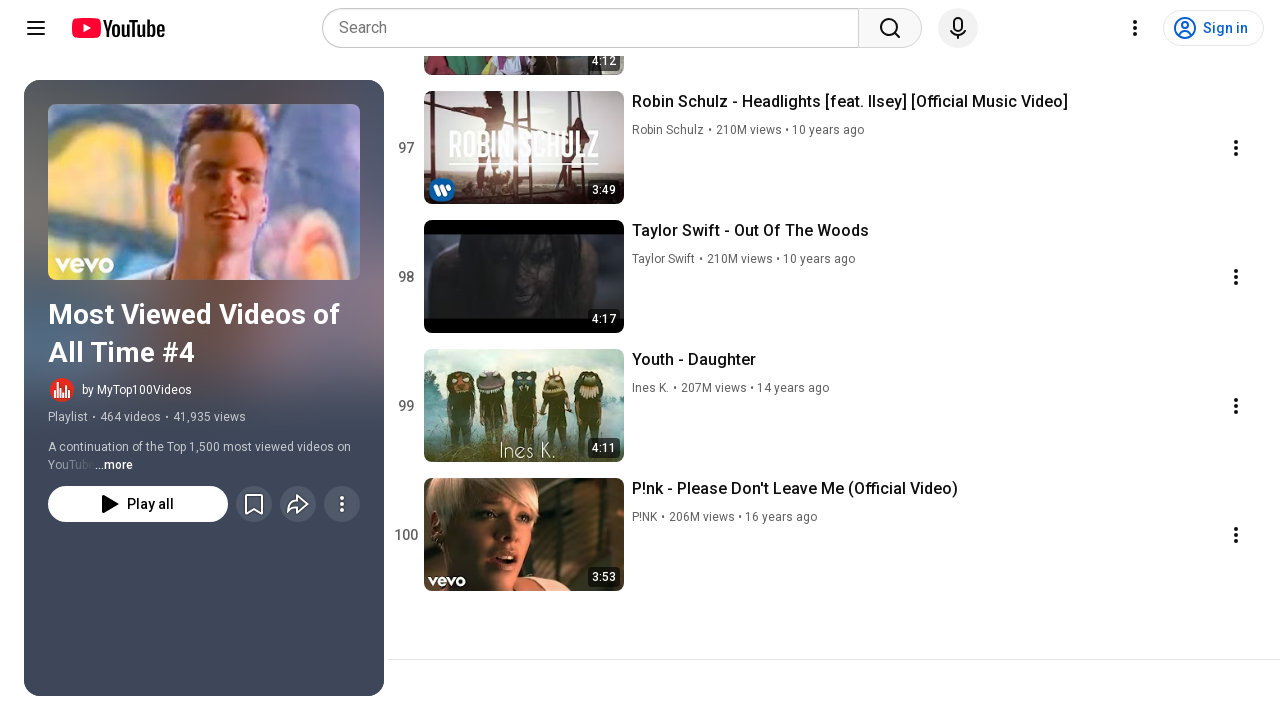

Waited 1 second for content to load
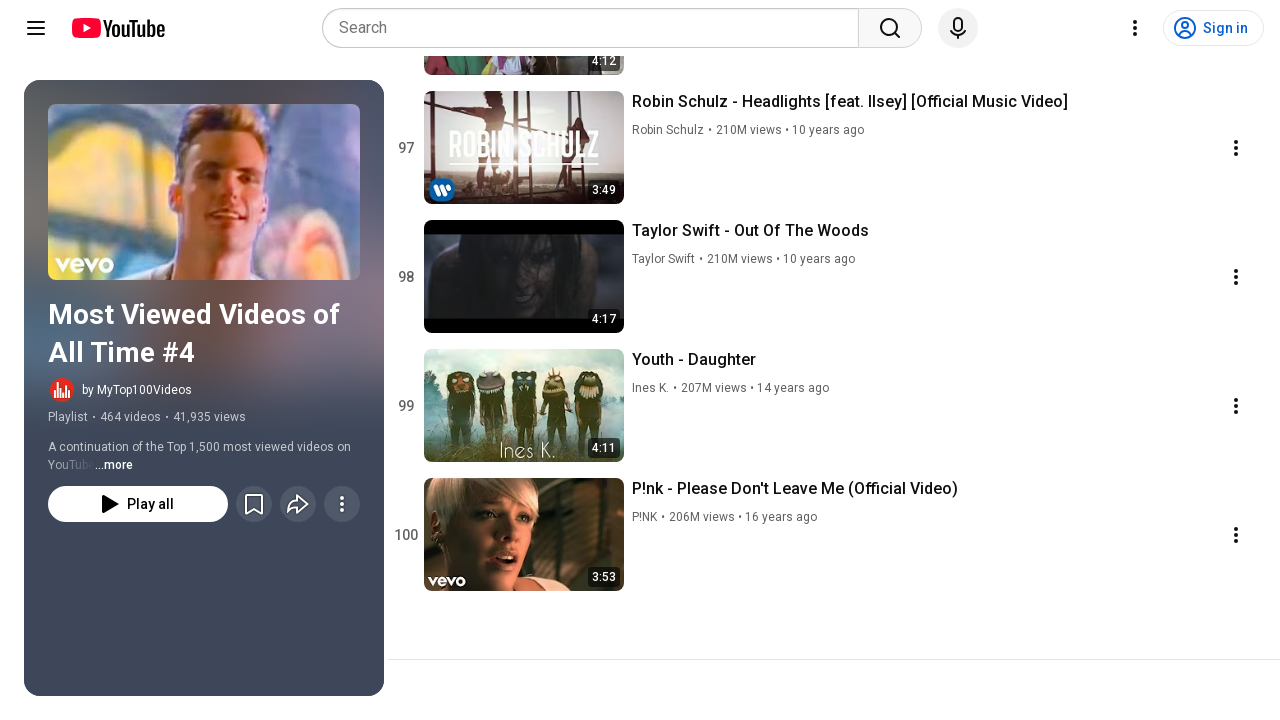

Pressed PageDown to scroll and load more videos (iteration 67/95)
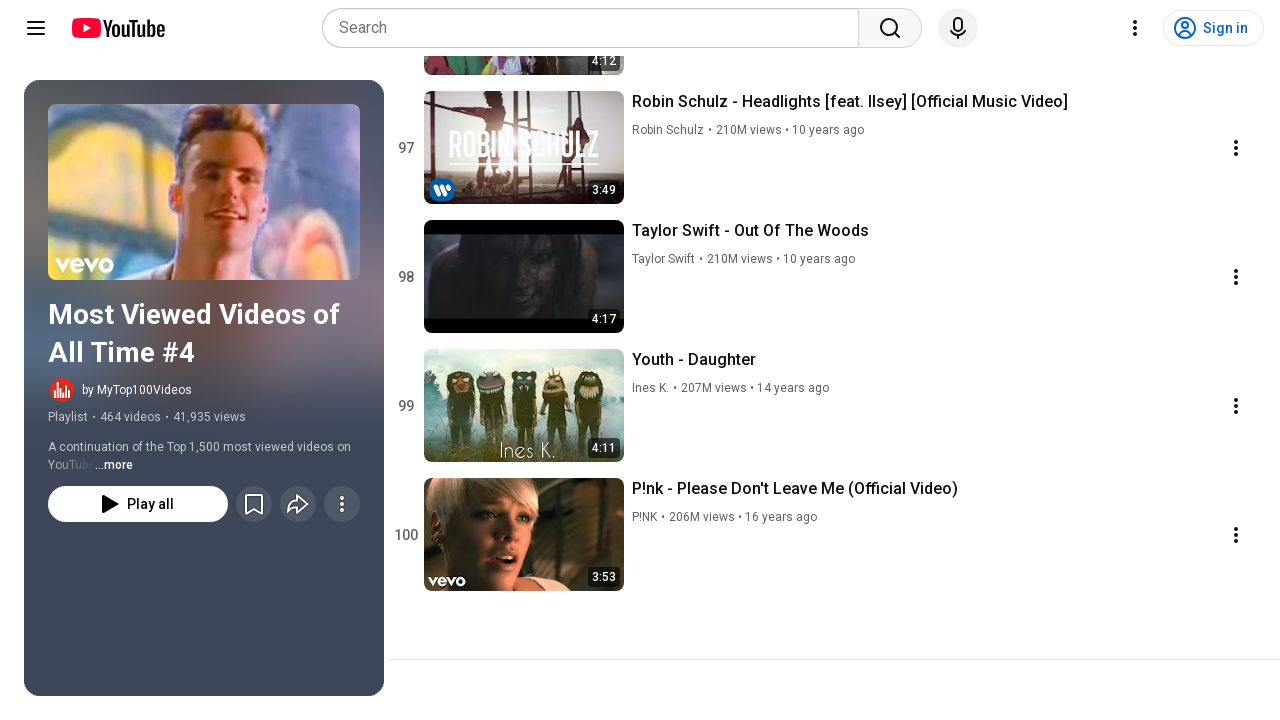

Waited 1 second for content to load
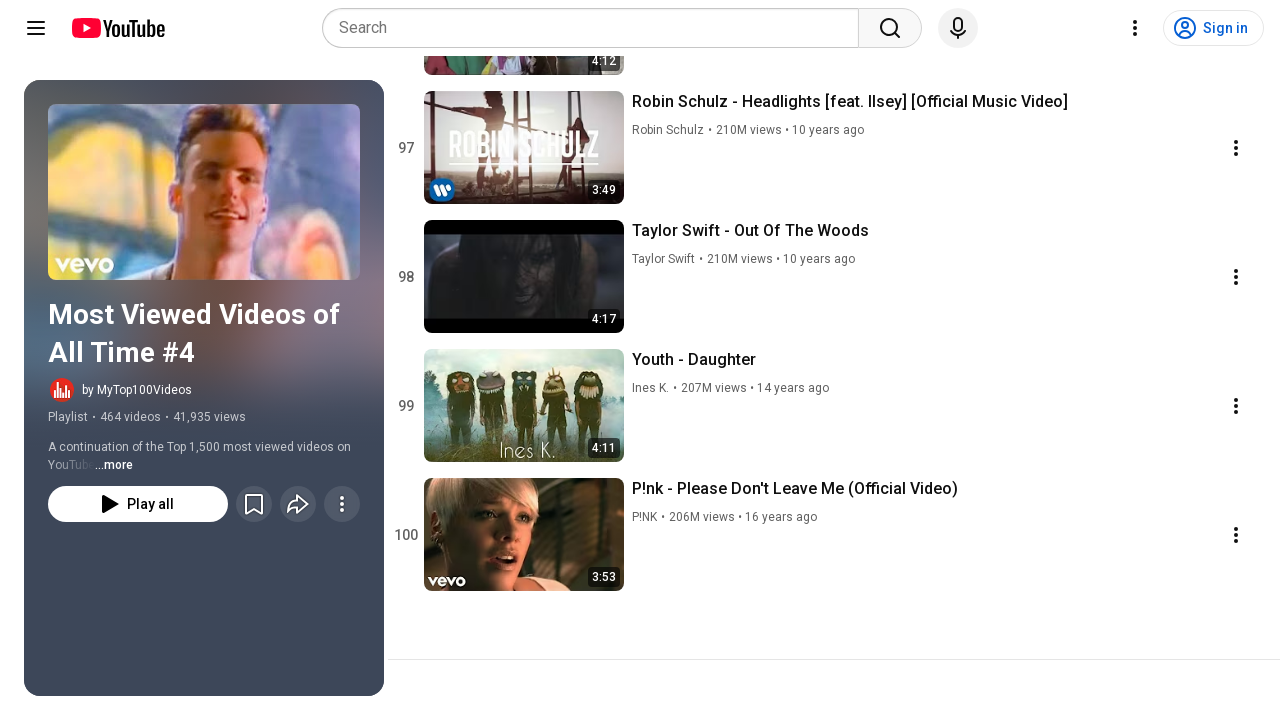

Pressed PageDown to scroll and load more videos (iteration 68/95)
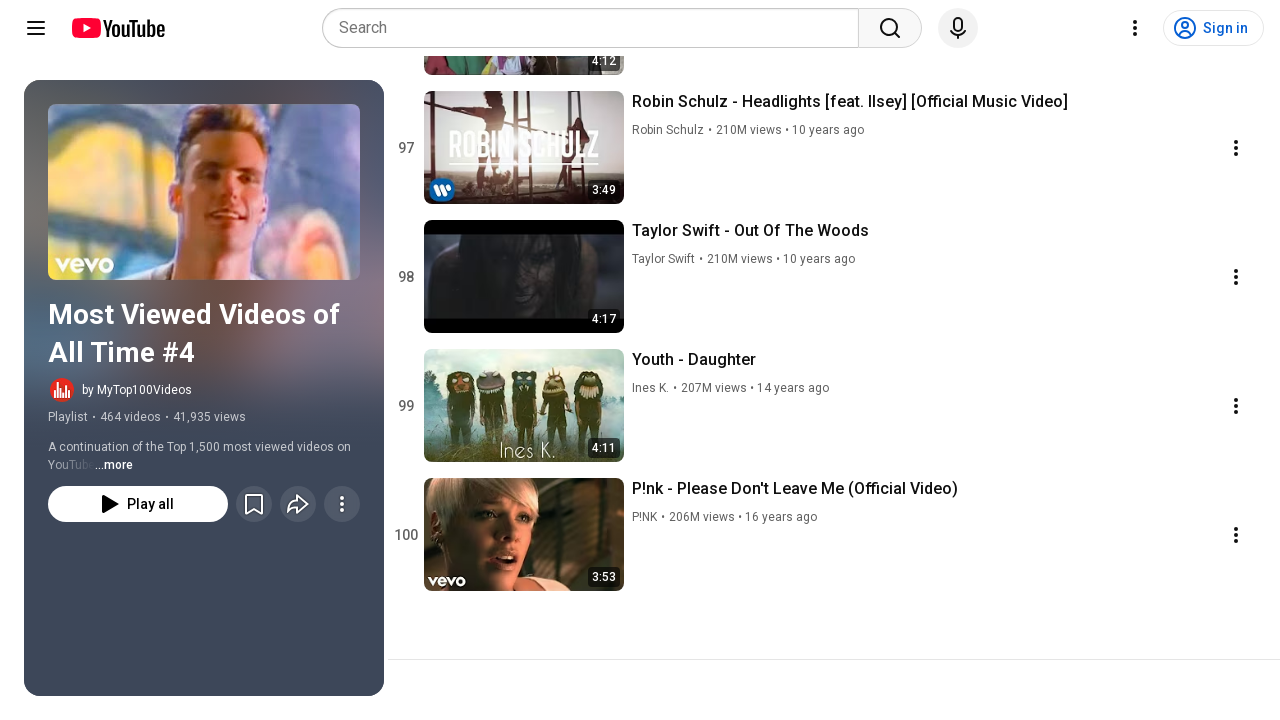

Waited 1 second for content to load
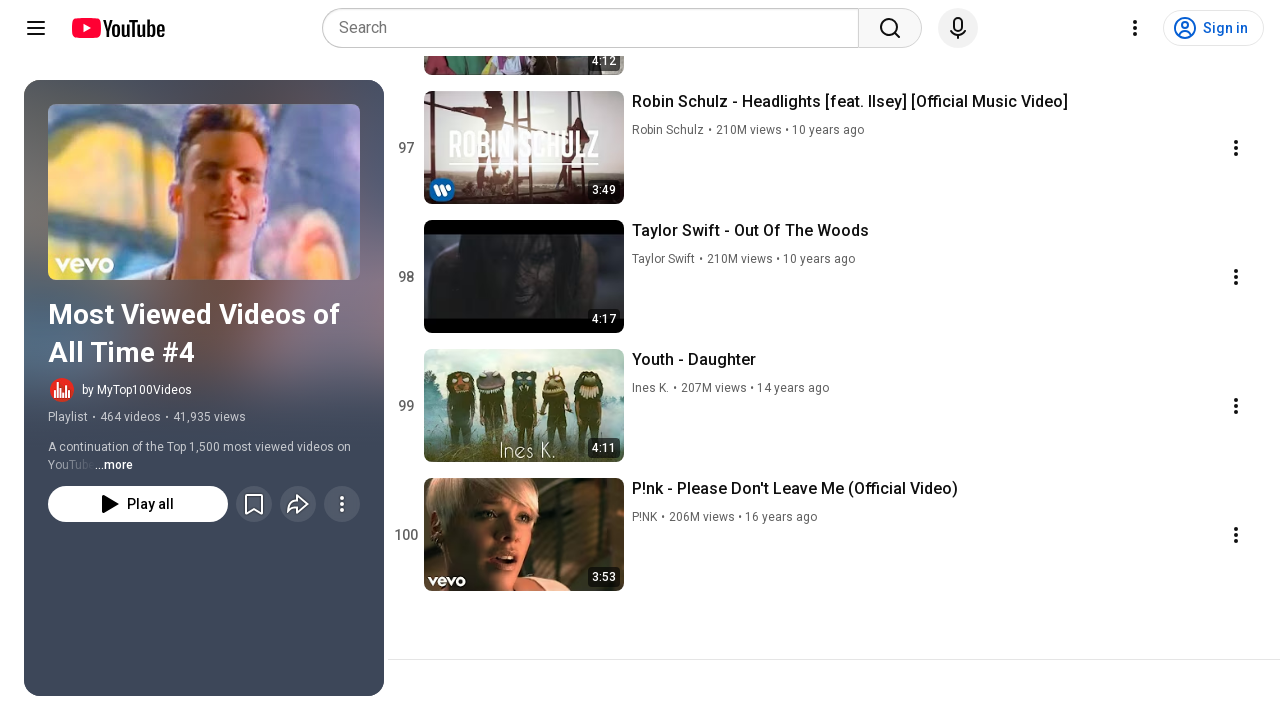

Pressed PageDown to scroll and load more videos (iteration 69/95)
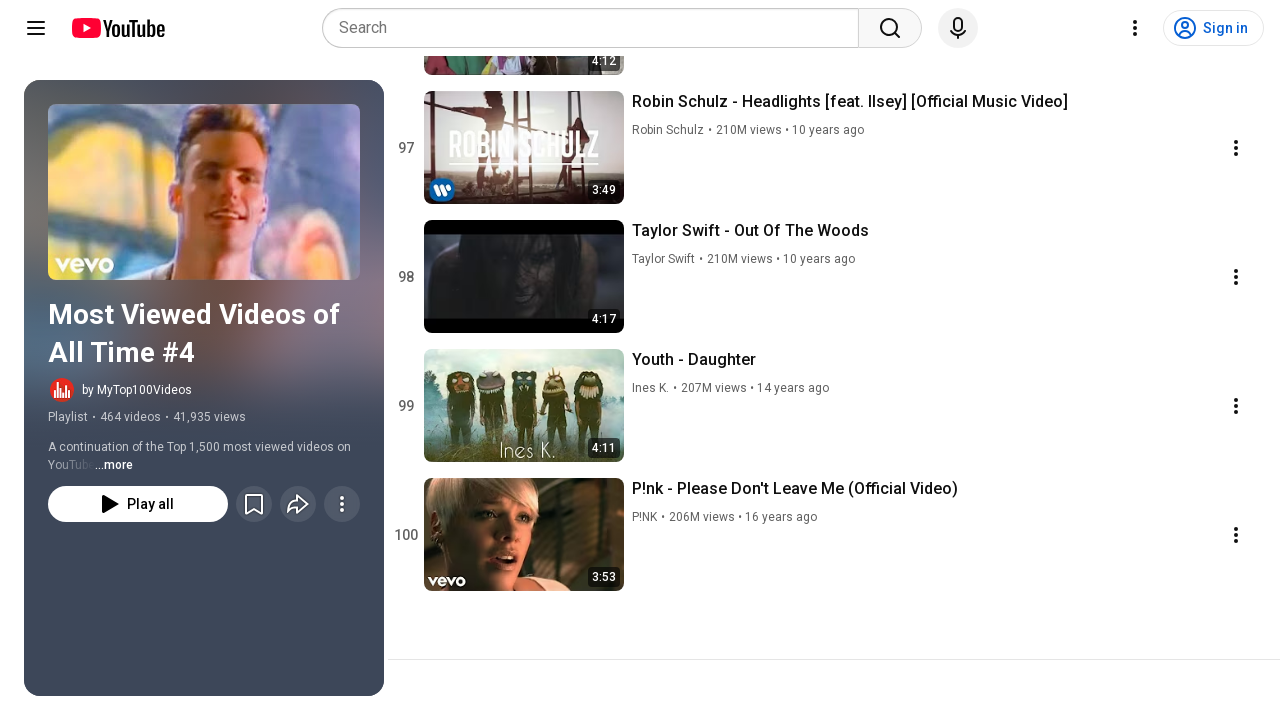

Waited 1 second for content to load
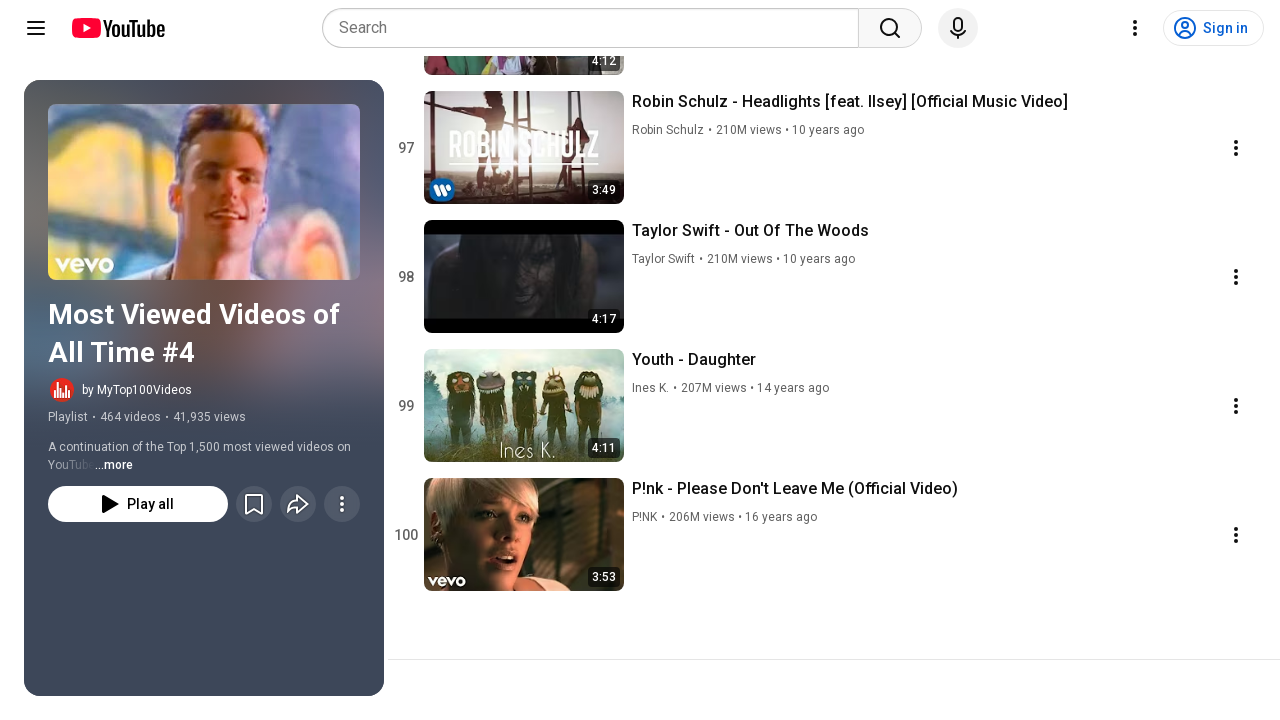

Pressed PageDown to scroll and load more videos (iteration 70/95)
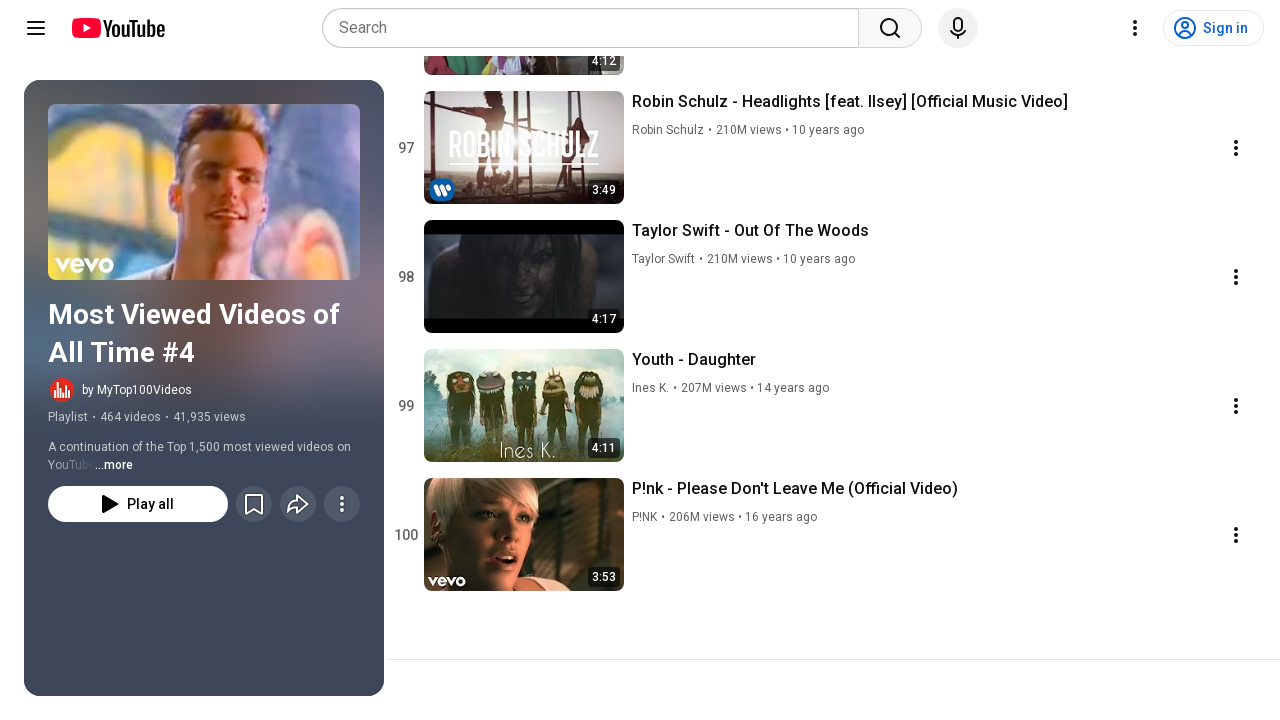

Waited 1 second for content to load
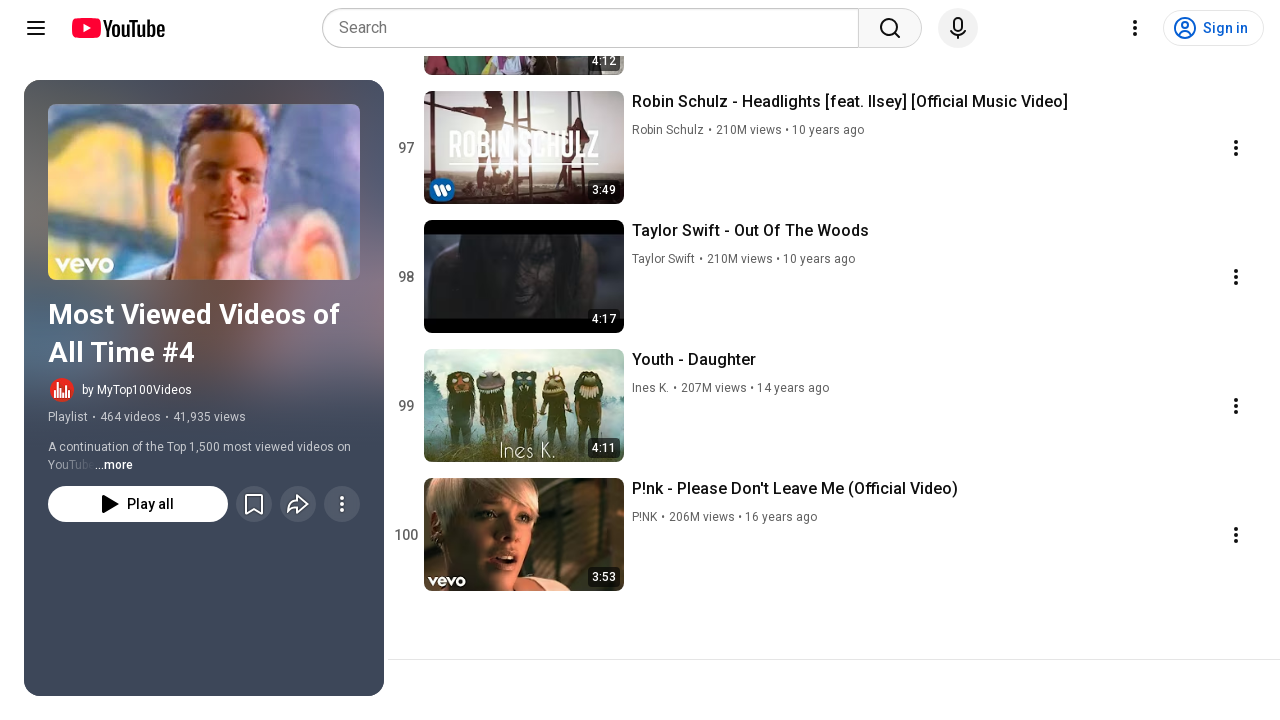

Pressed PageDown to scroll and load more videos (iteration 71/95)
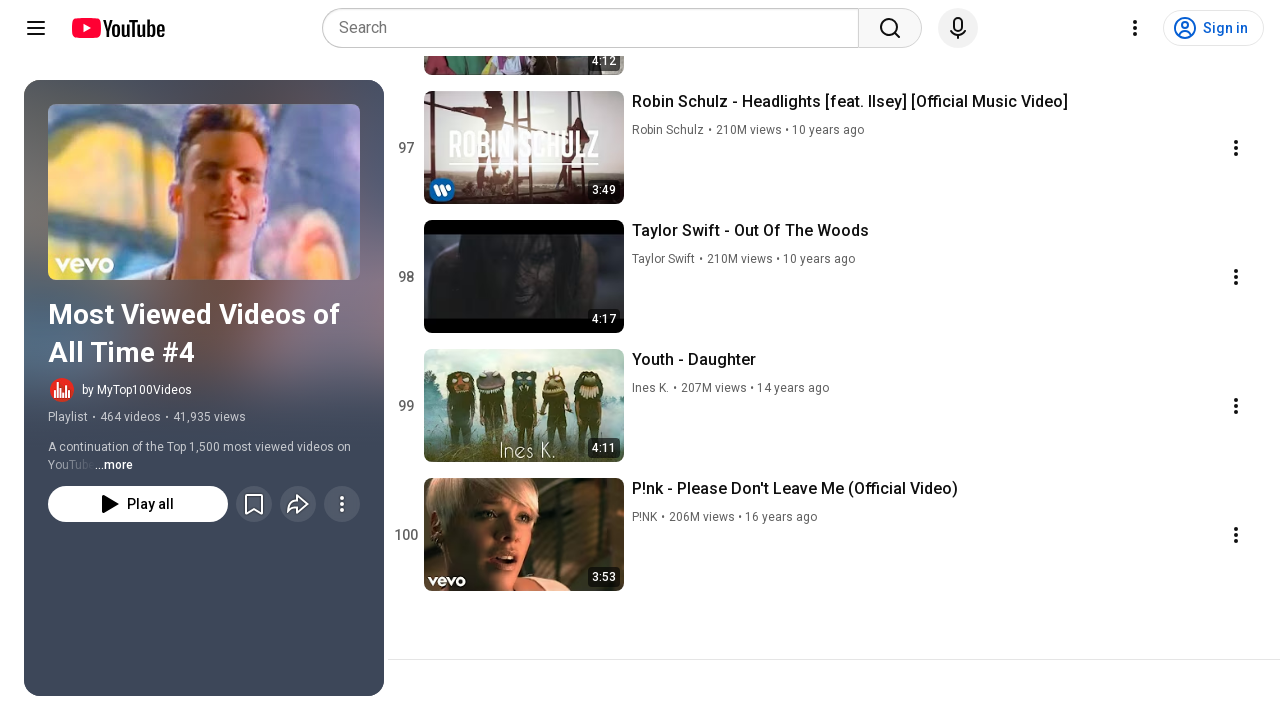

Waited 1 second for content to load
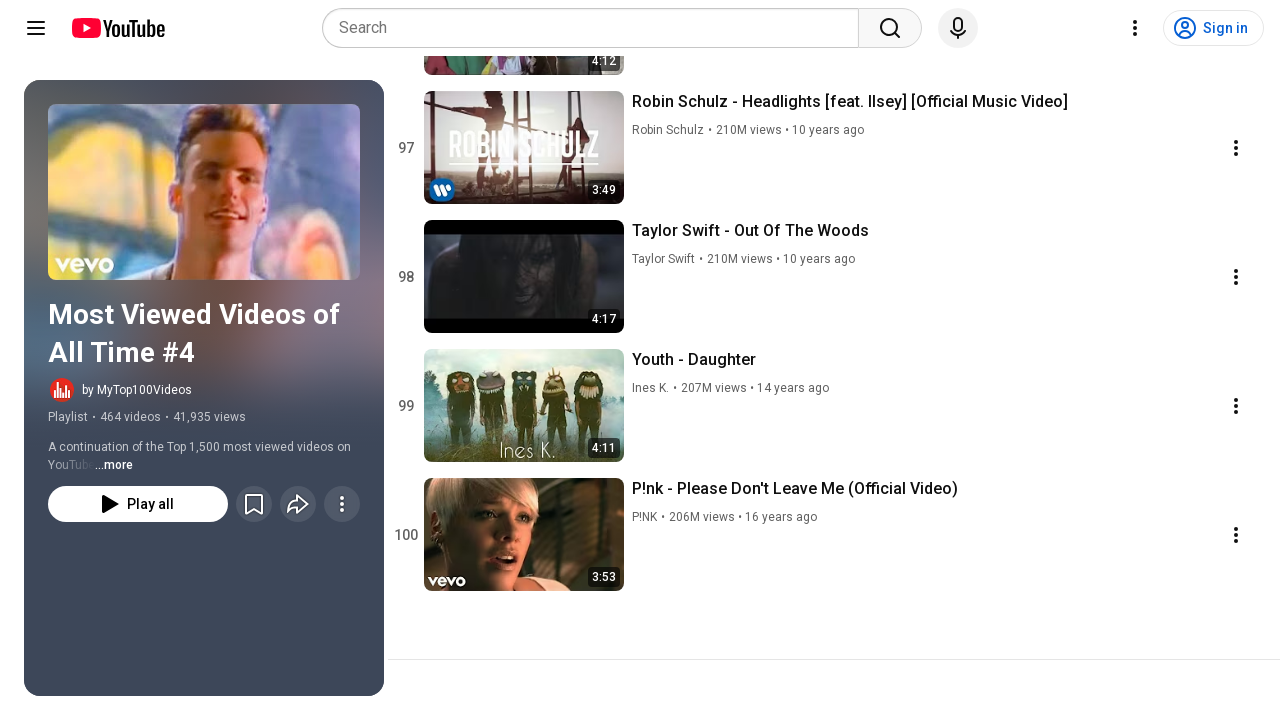

Pressed PageDown to scroll and load more videos (iteration 72/95)
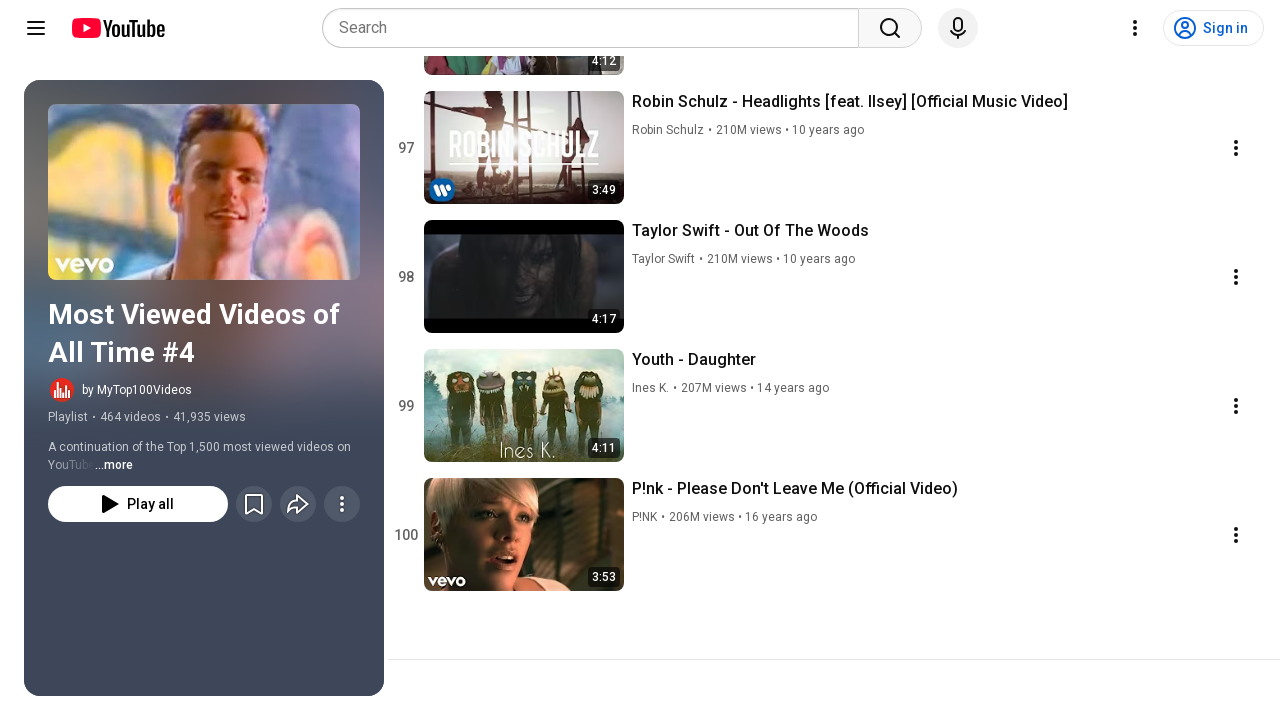

Waited 1 second for content to load
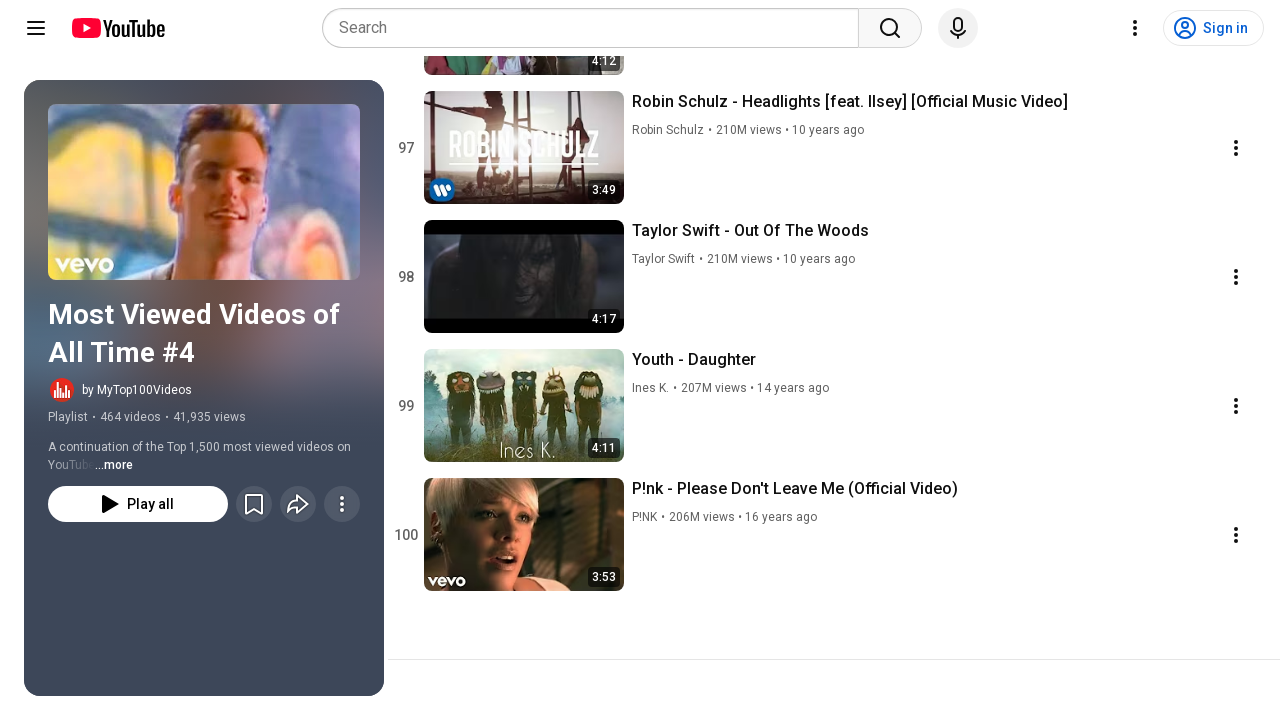

Pressed PageDown to scroll and load more videos (iteration 73/95)
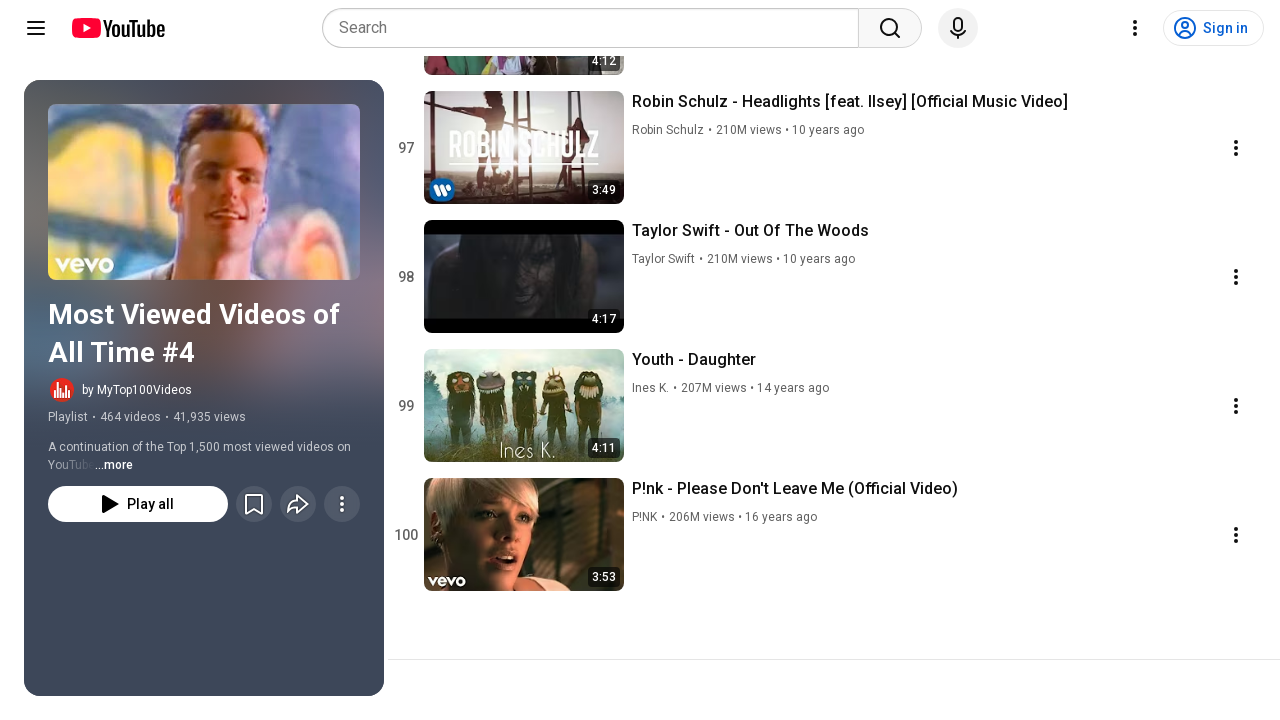

Waited 1 second for content to load
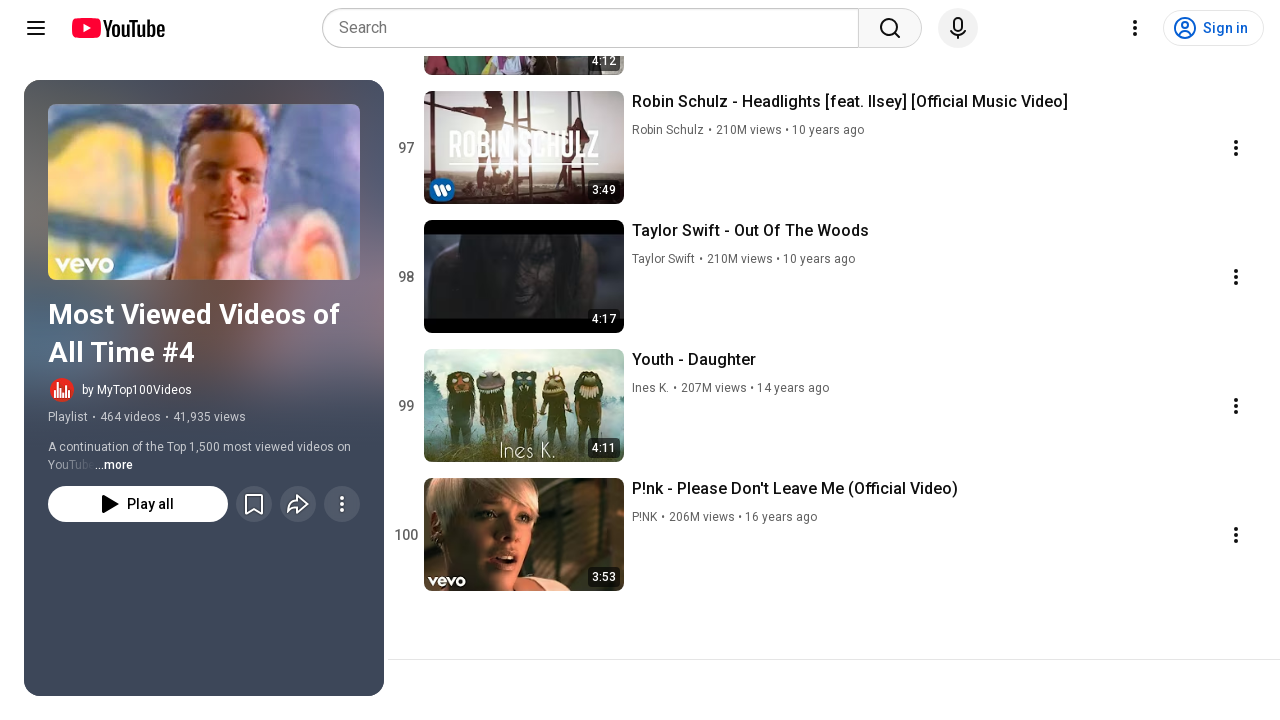

Pressed PageDown to scroll and load more videos (iteration 74/95)
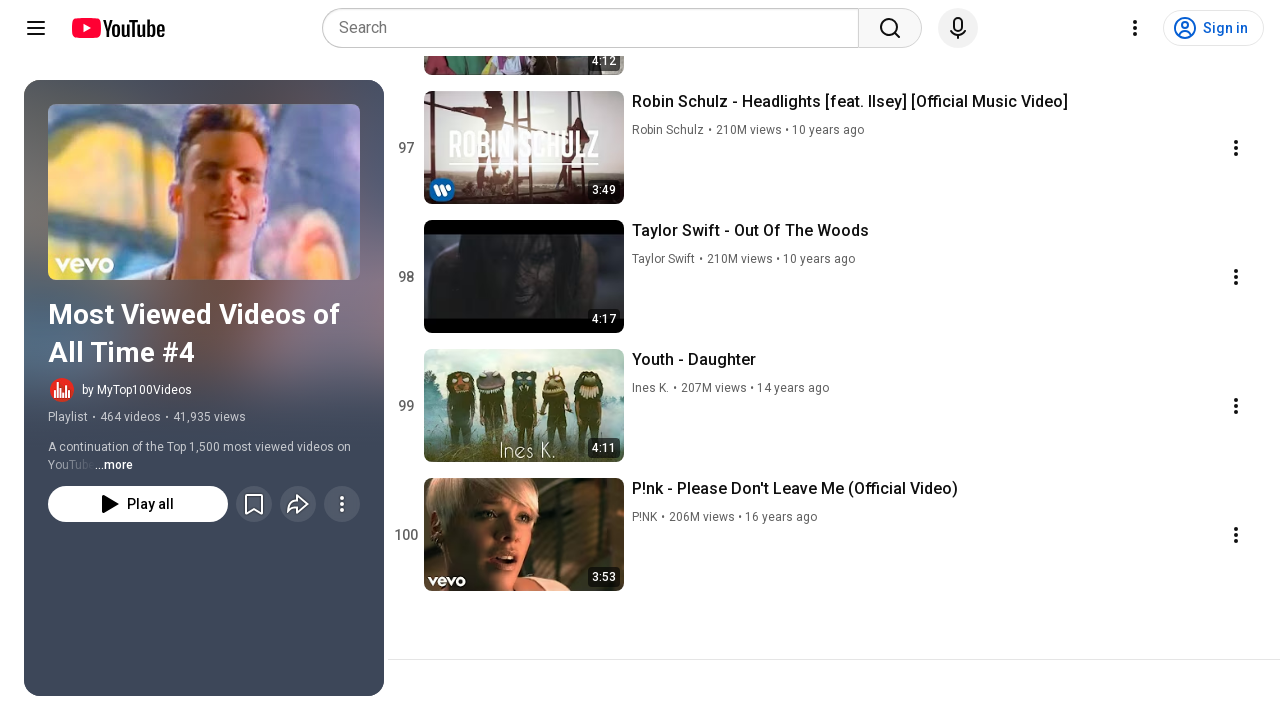

Waited 1 second for content to load
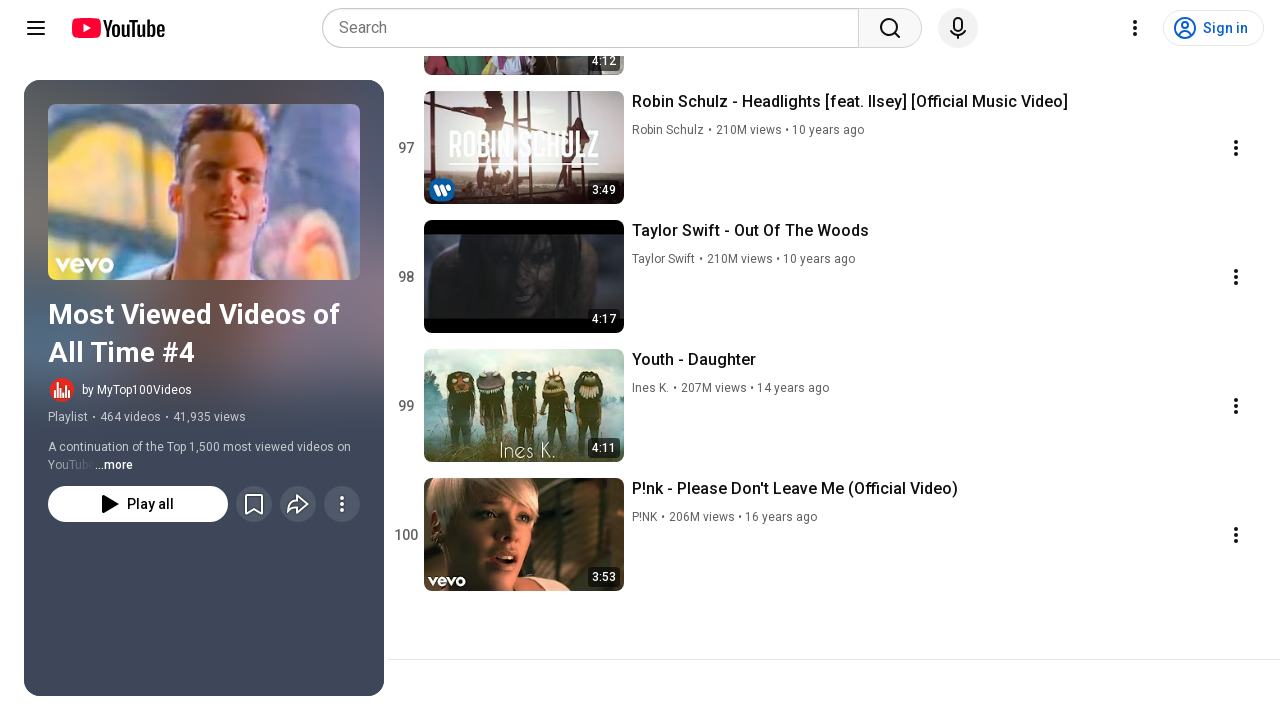

Pressed PageDown to scroll and load more videos (iteration 75/95)
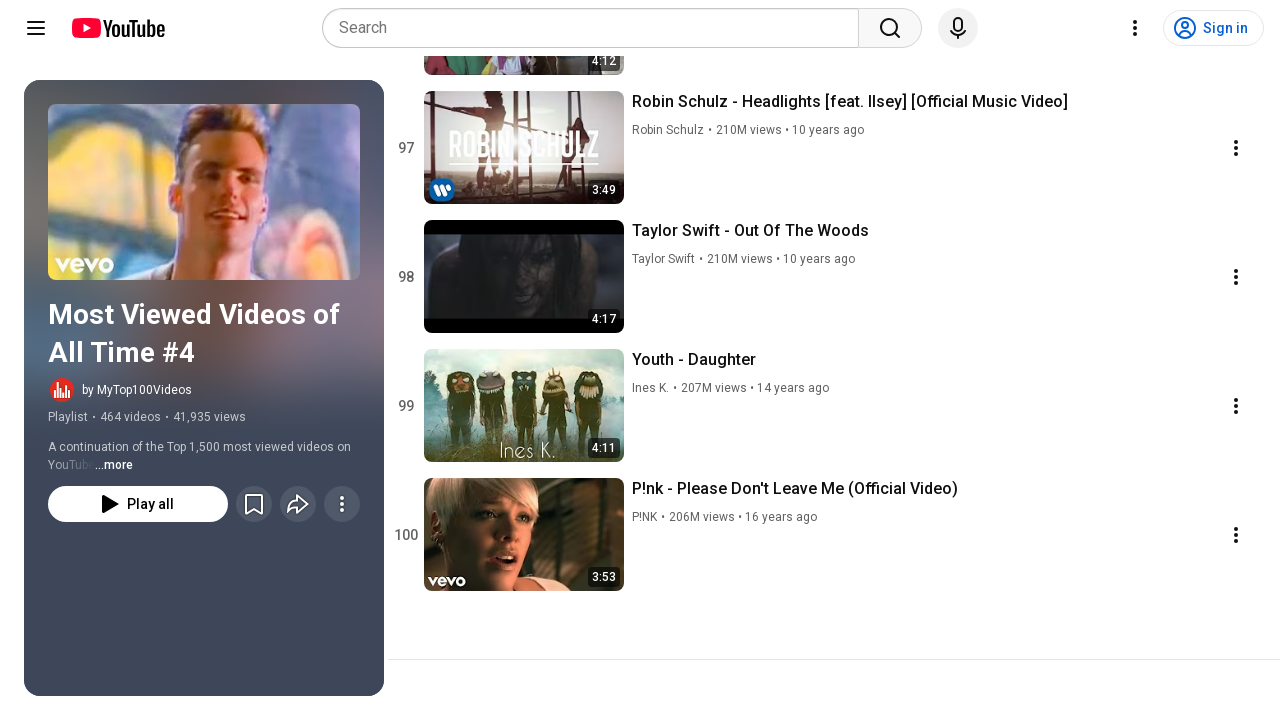

Waited 1 second for content to load
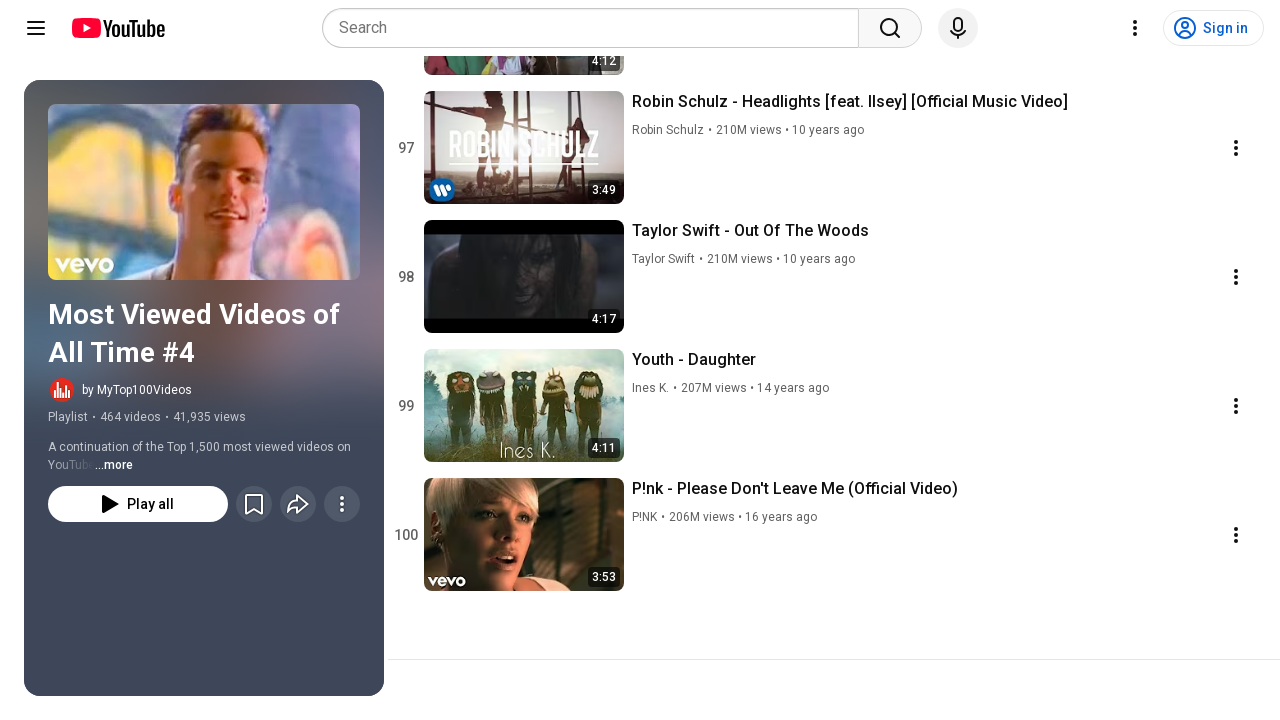

Pressed PageDown to scroll and load more videos (iteration 76/95)
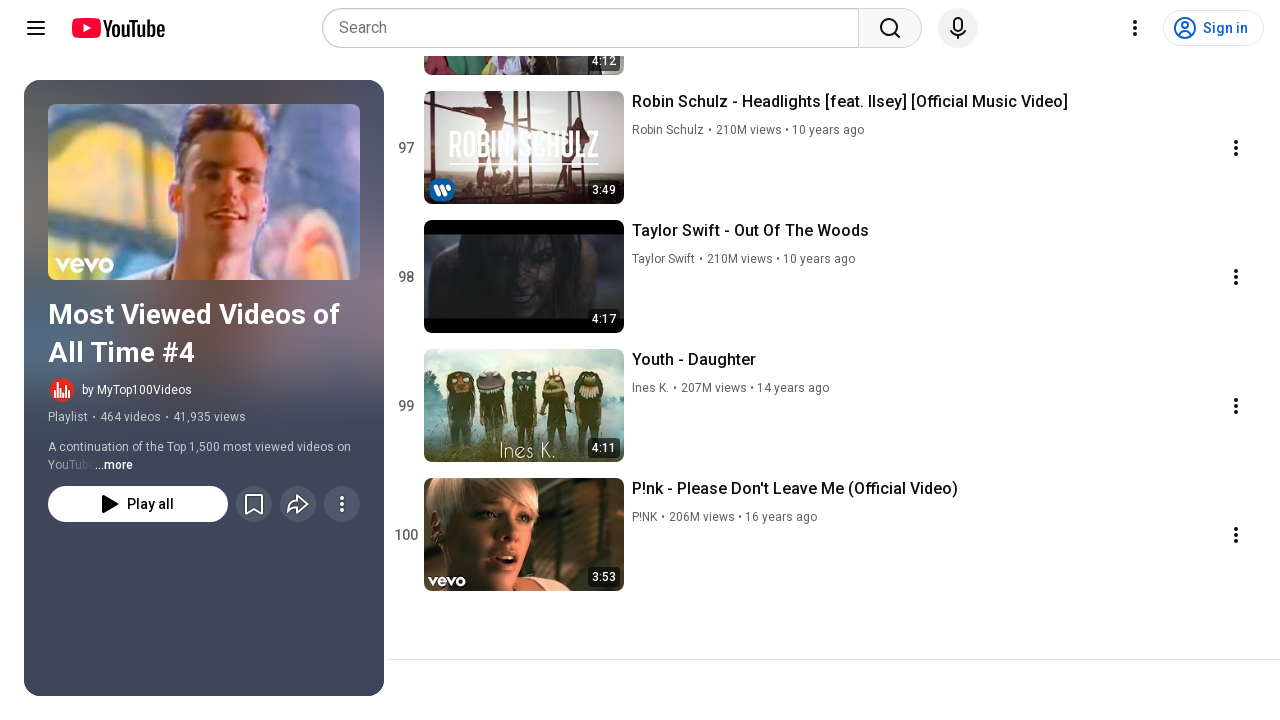

Waited 1 second for content to load
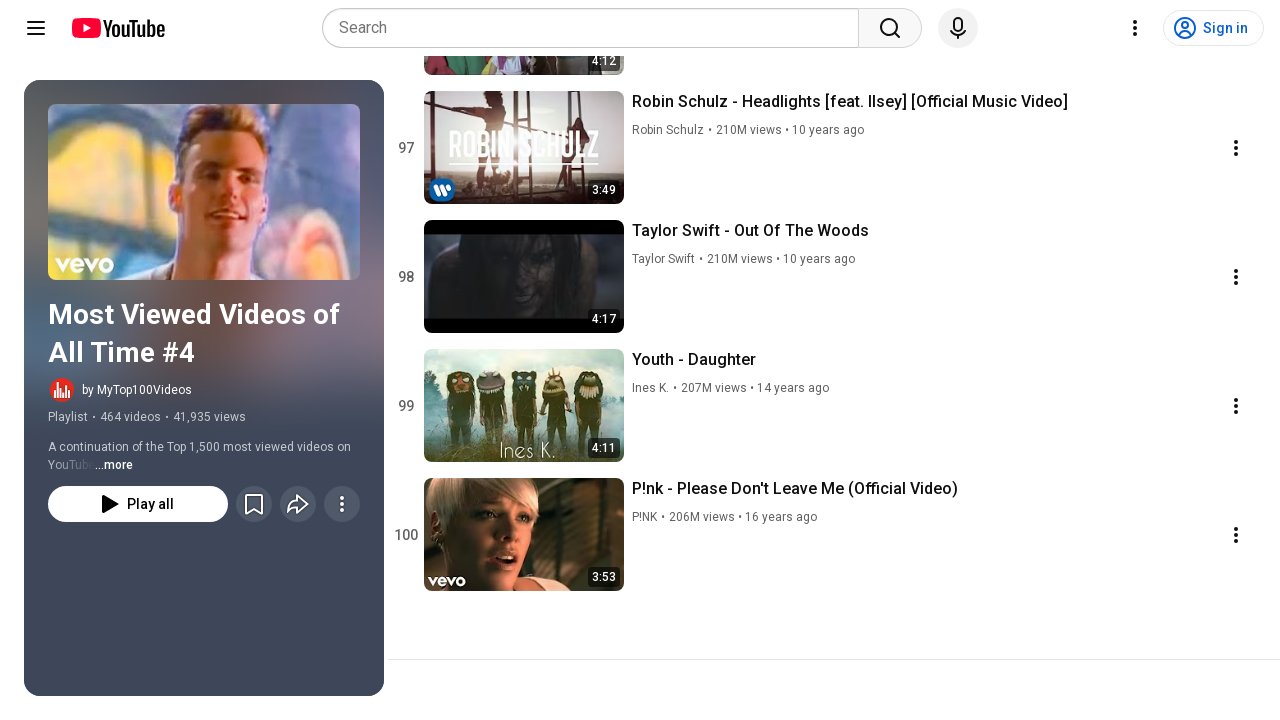

Pressed PageDown to scroll and load more videos (iteration 77/95)
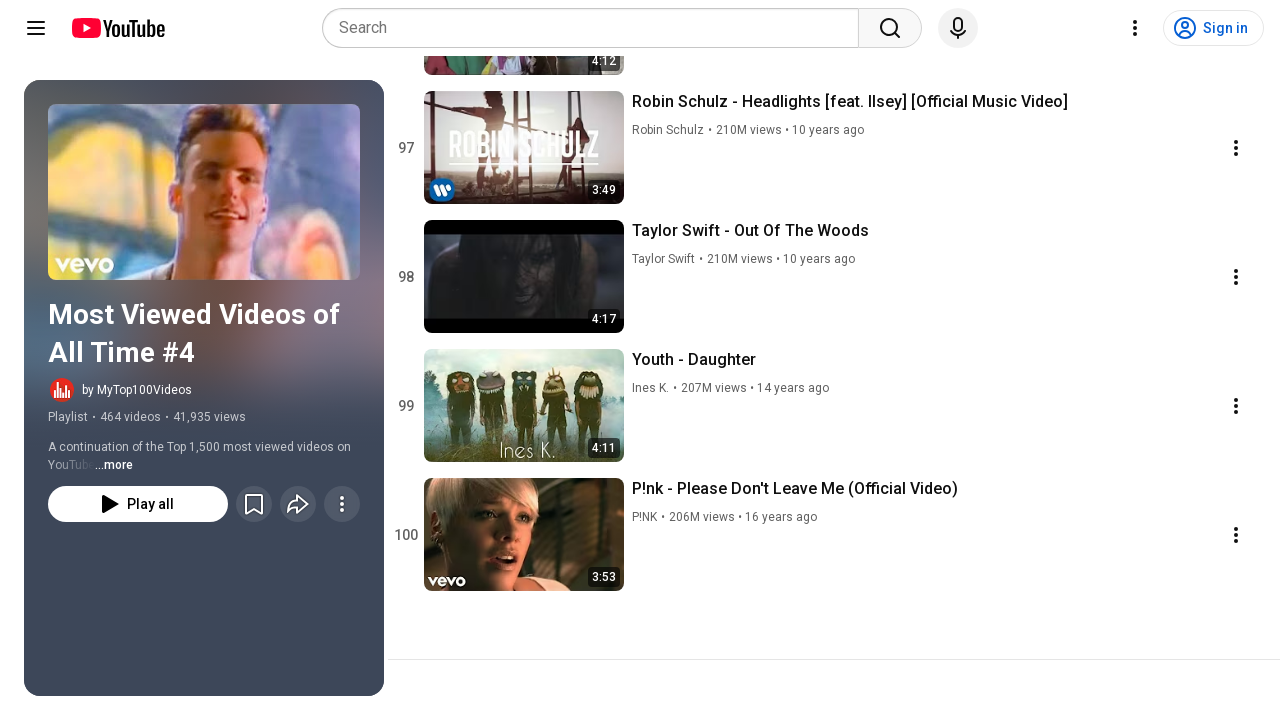

Waited 1 second for content to load
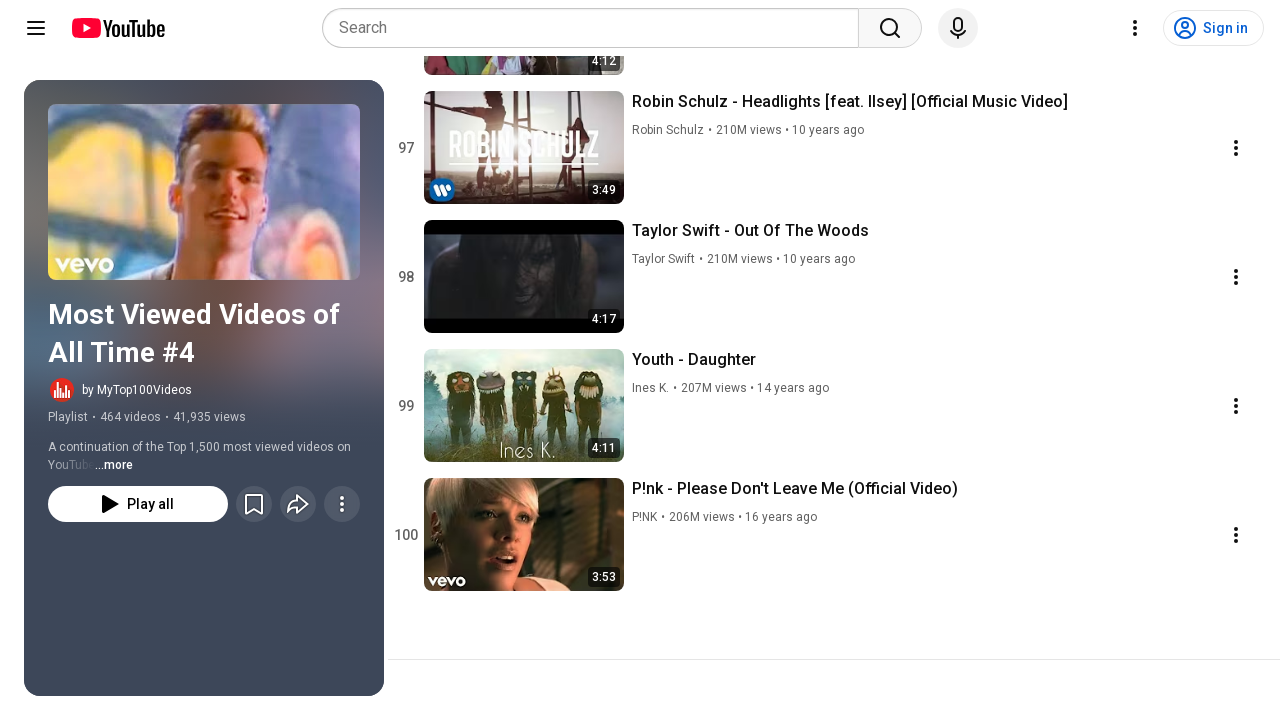

Pressed PageDown to scroll and load more videos (iteration 78/95)
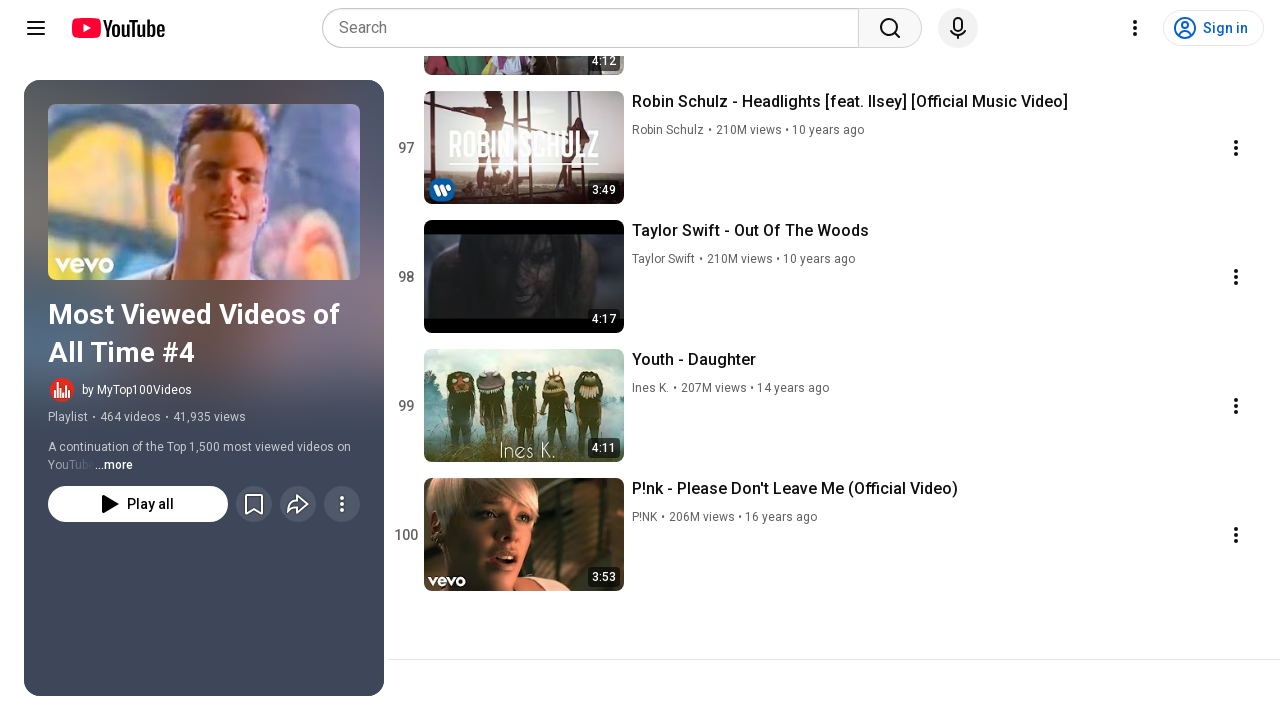

Waited 1 second for content to load
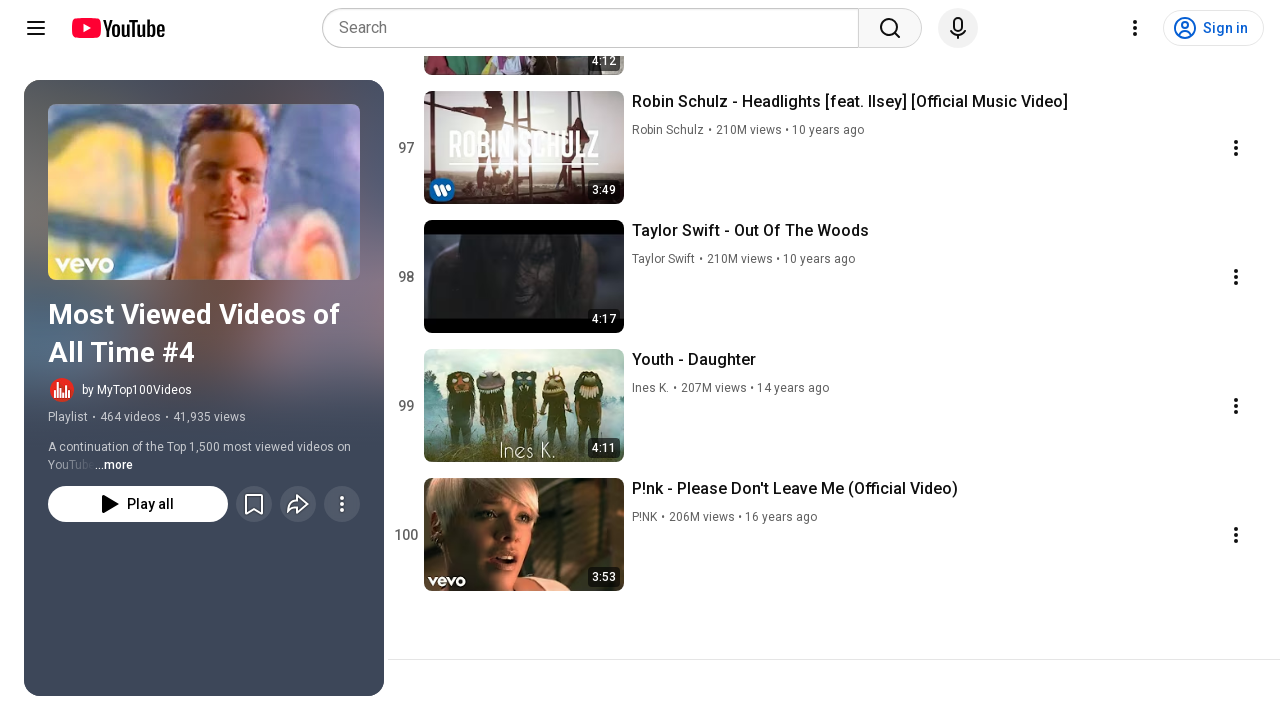

Pressed PageDown to scroll and load more videos (iteration 79/95)
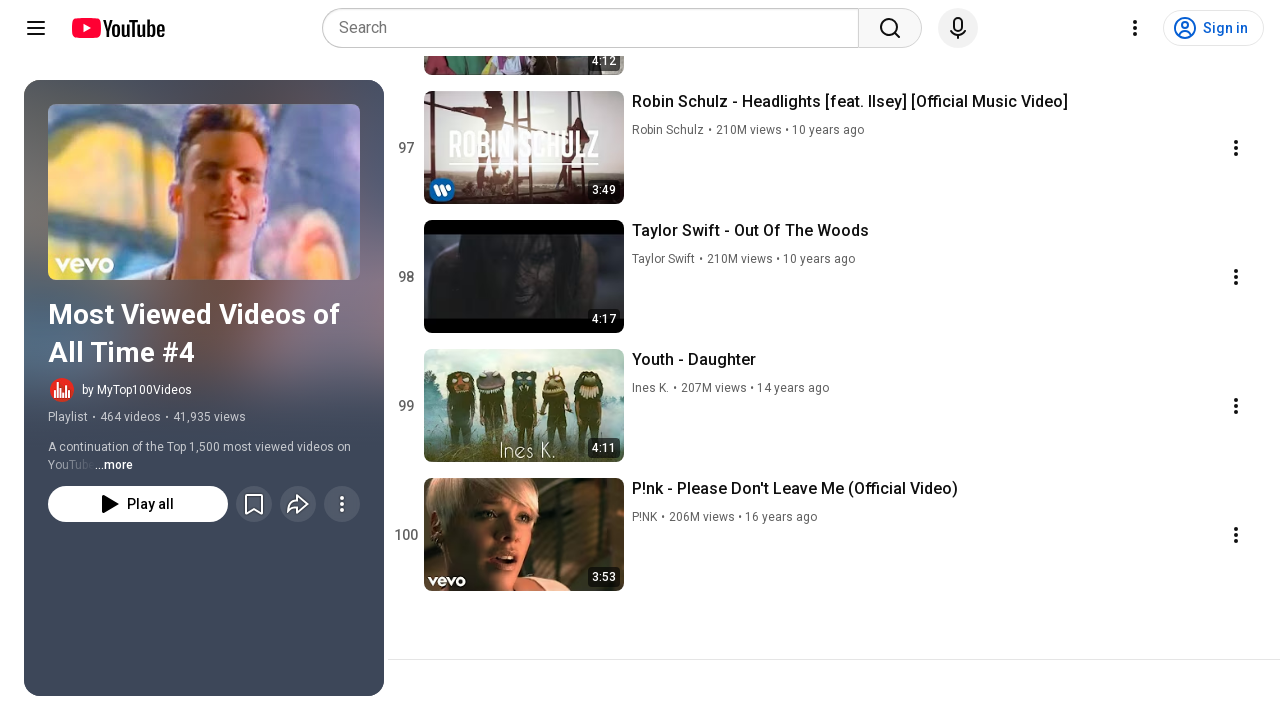

Waited 1 second for content to load
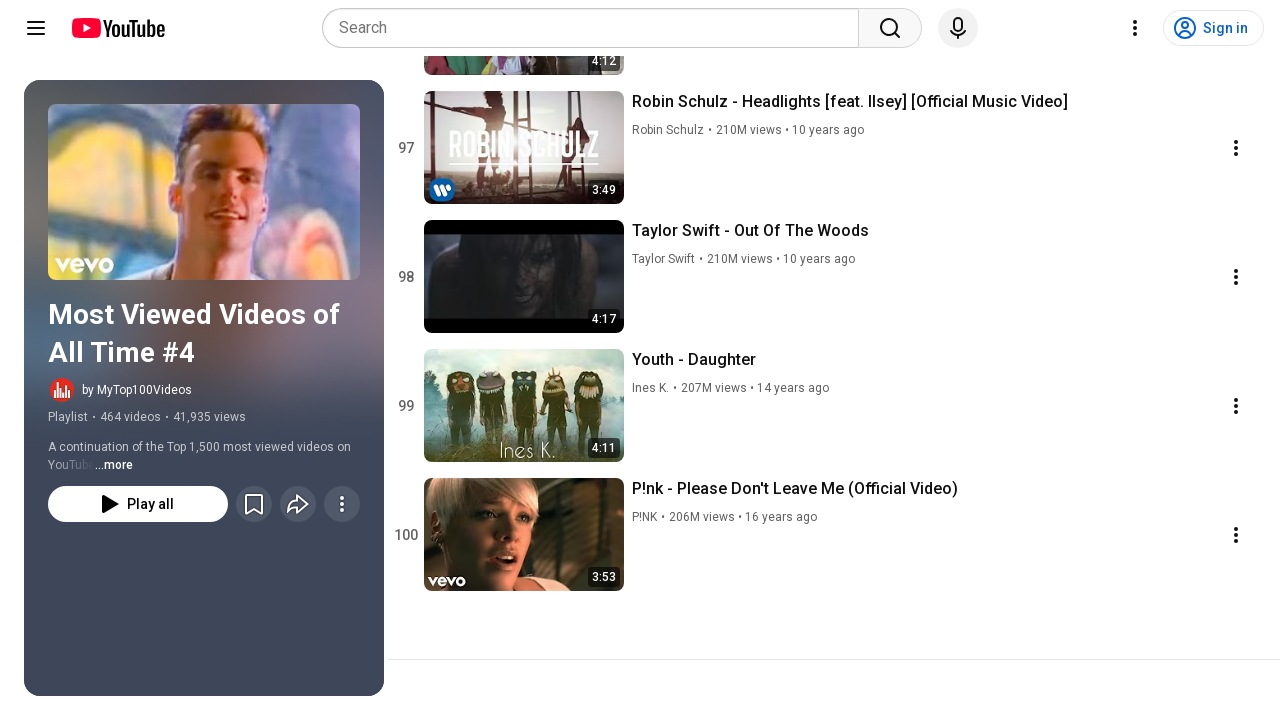

Pressed PageDown to scroll and load more videos (iteration 80/95)
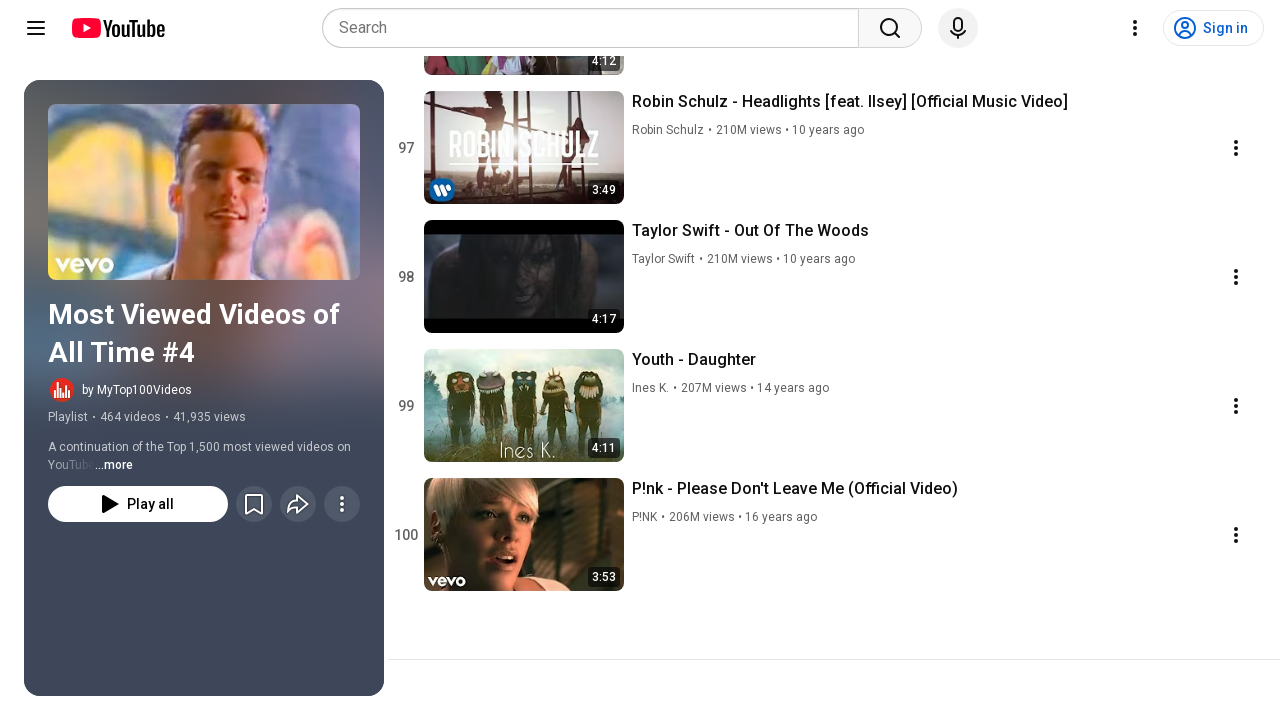

Waited 1 second for content to load
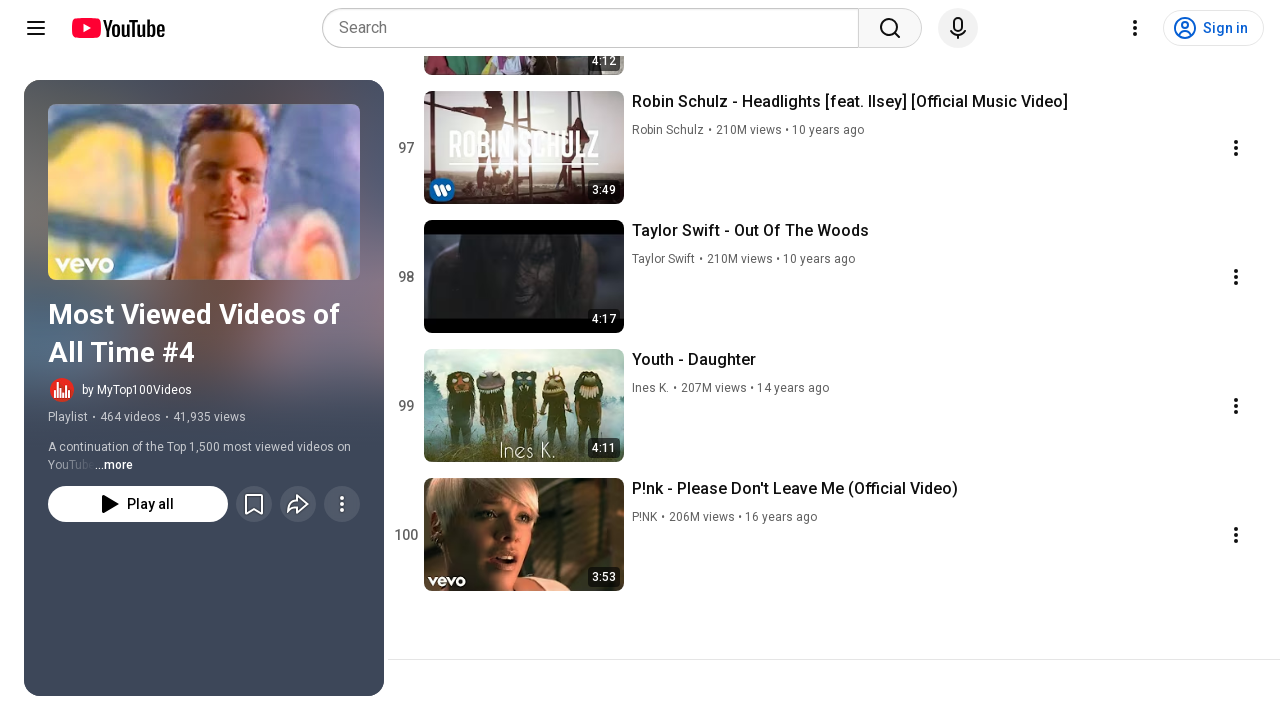

Pressed PageDown to scroll and load more videos (iteration 81/95)
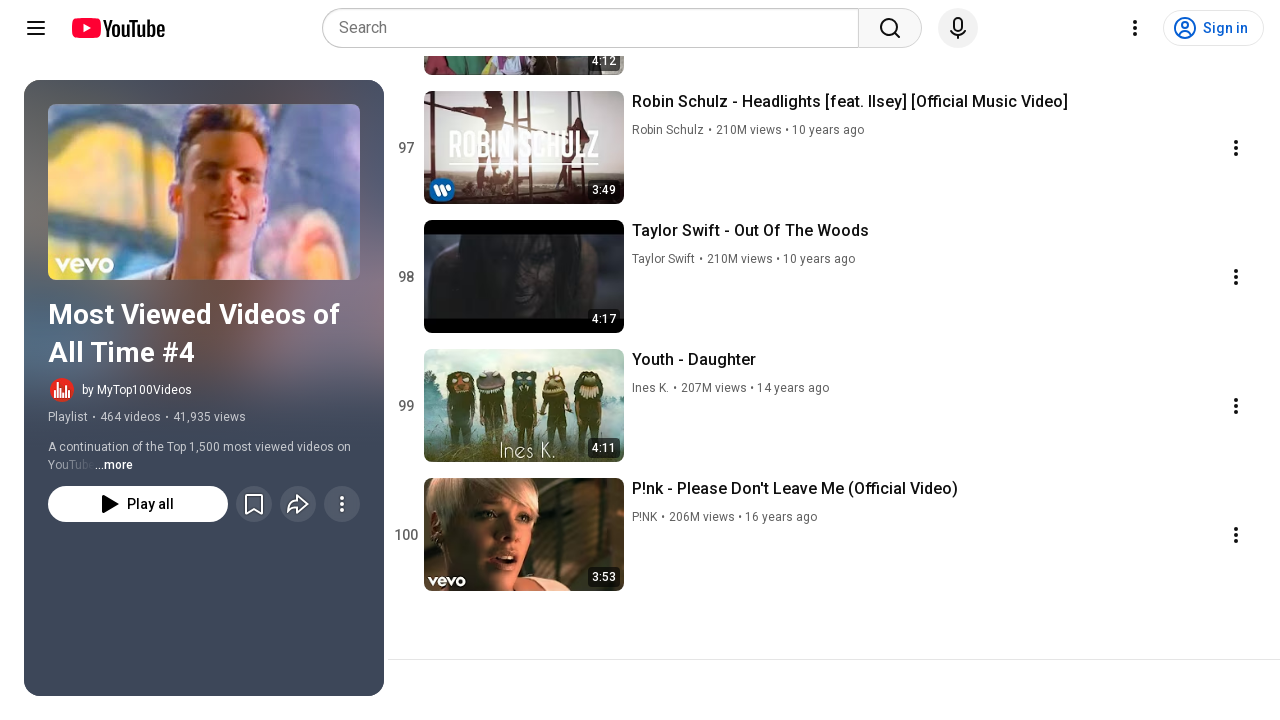

Waited 1 second for content to load
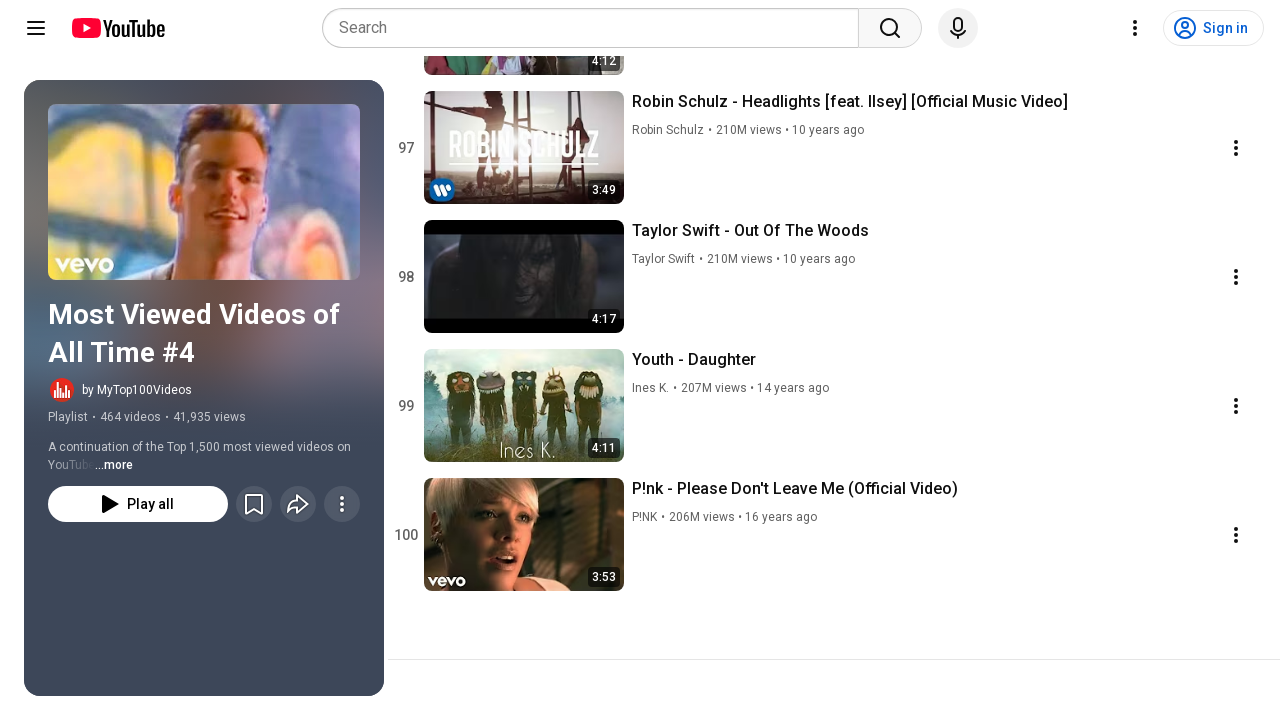

Pressed PageDown to scroll and load more videos (iteration 82/95)
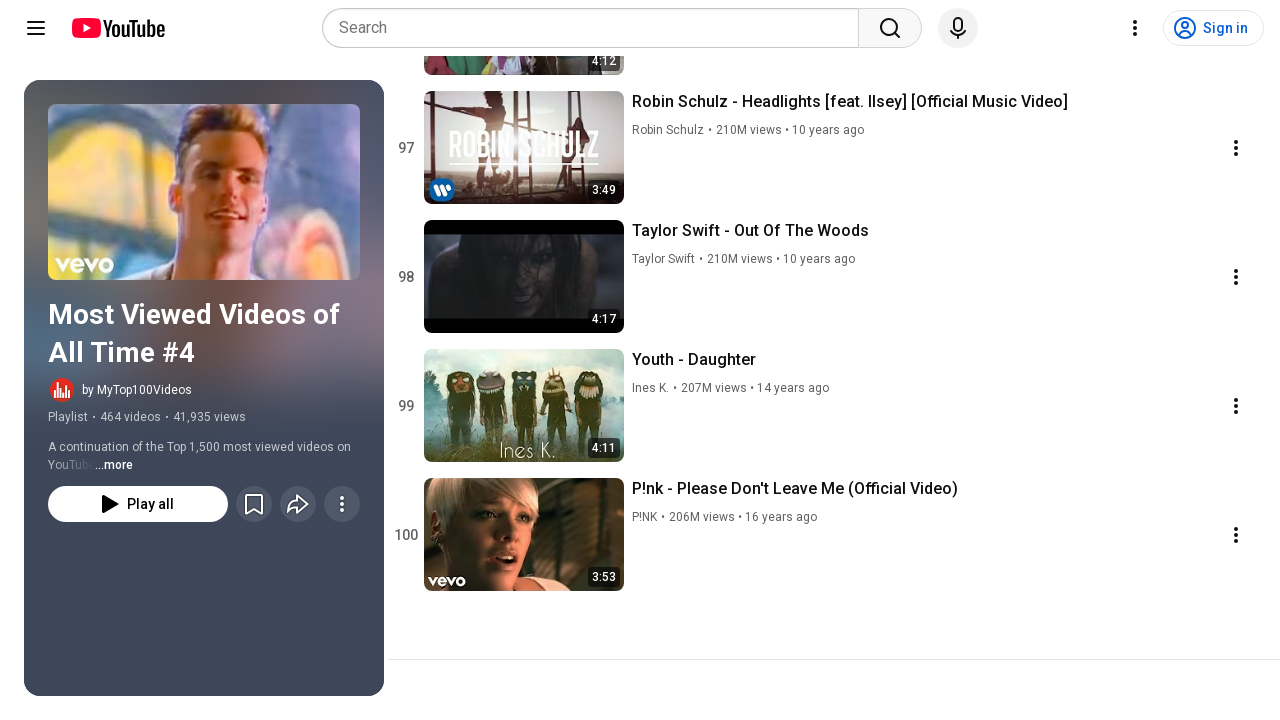

Waited 1 second for content to load
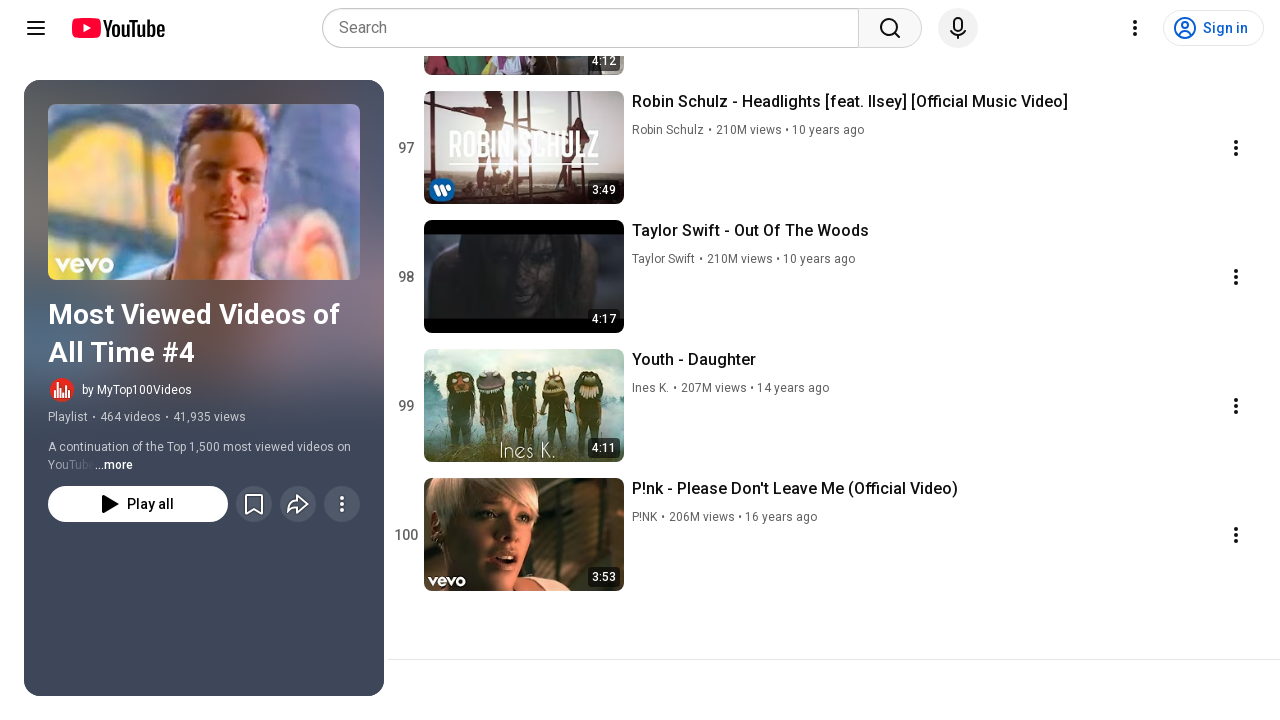

Pressed PageDown to scroll and load more videos (iteration 83/95)
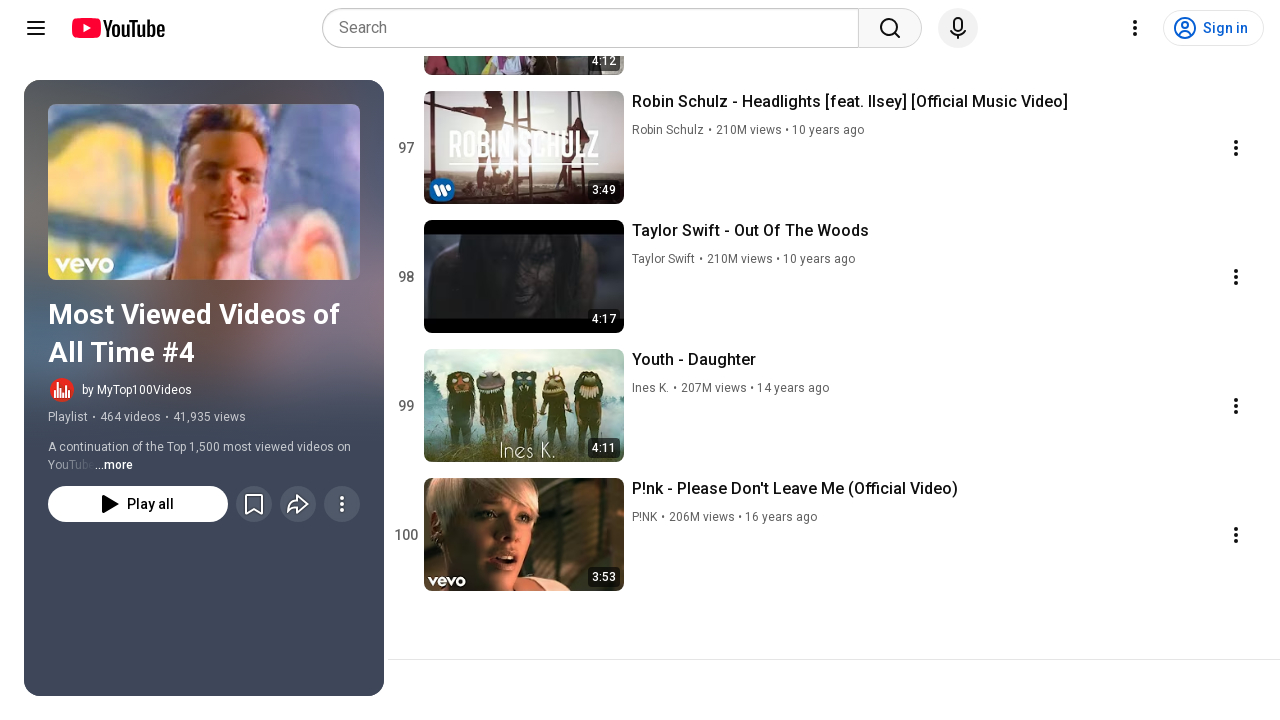

Waited 1 second for content to load
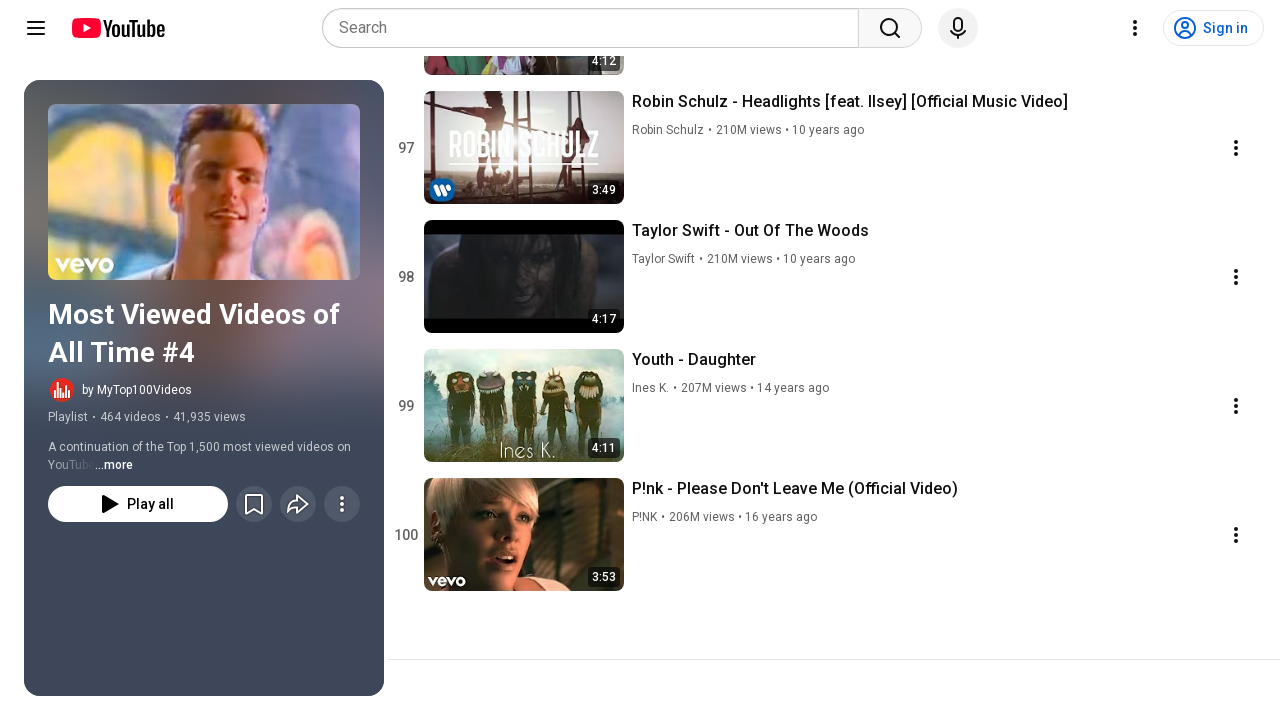

Pressed PageDown to scroll and load more videos (iteration 84/95)
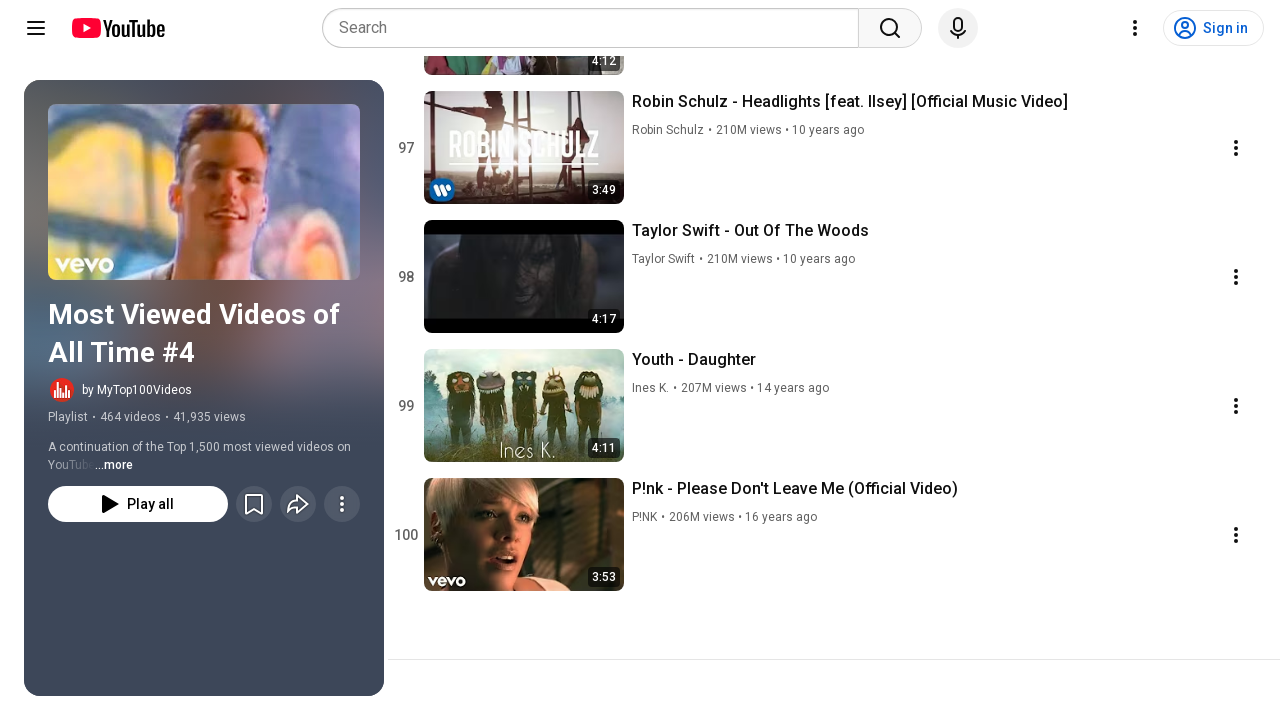

Waited 1 second for content to load
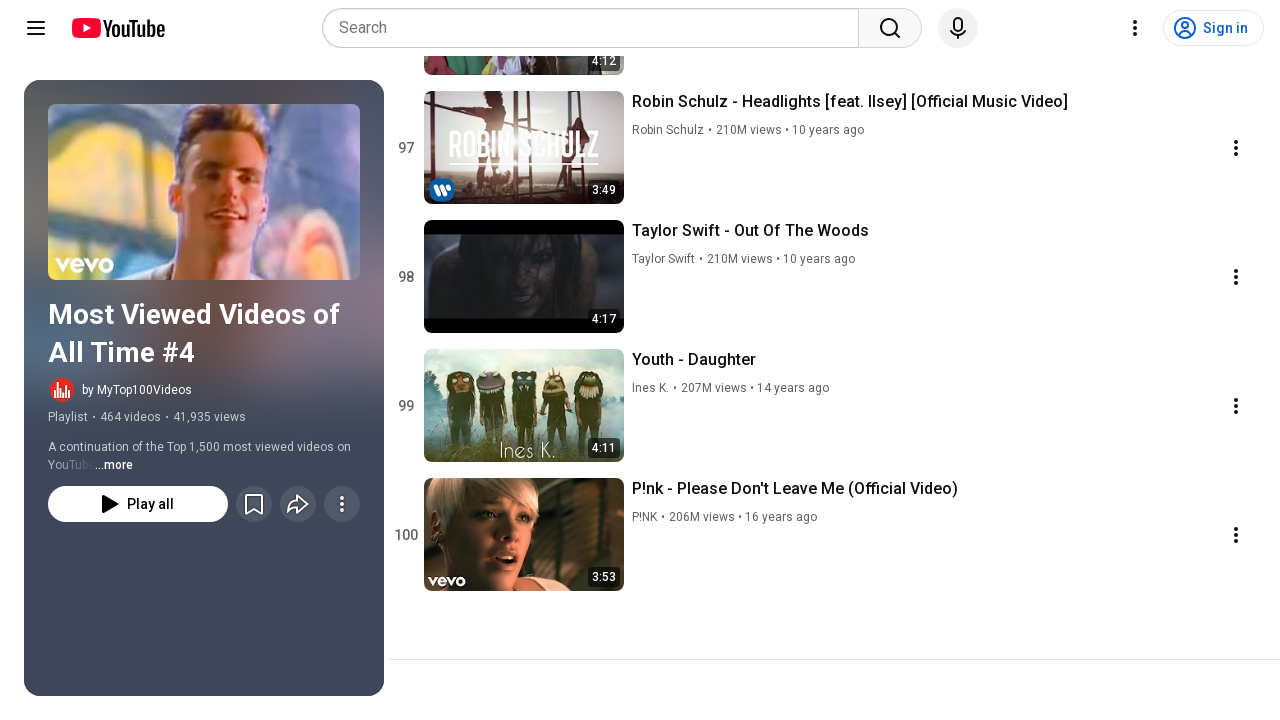

Pressed PageDown to scroll and load more videos (iteration 85/95)
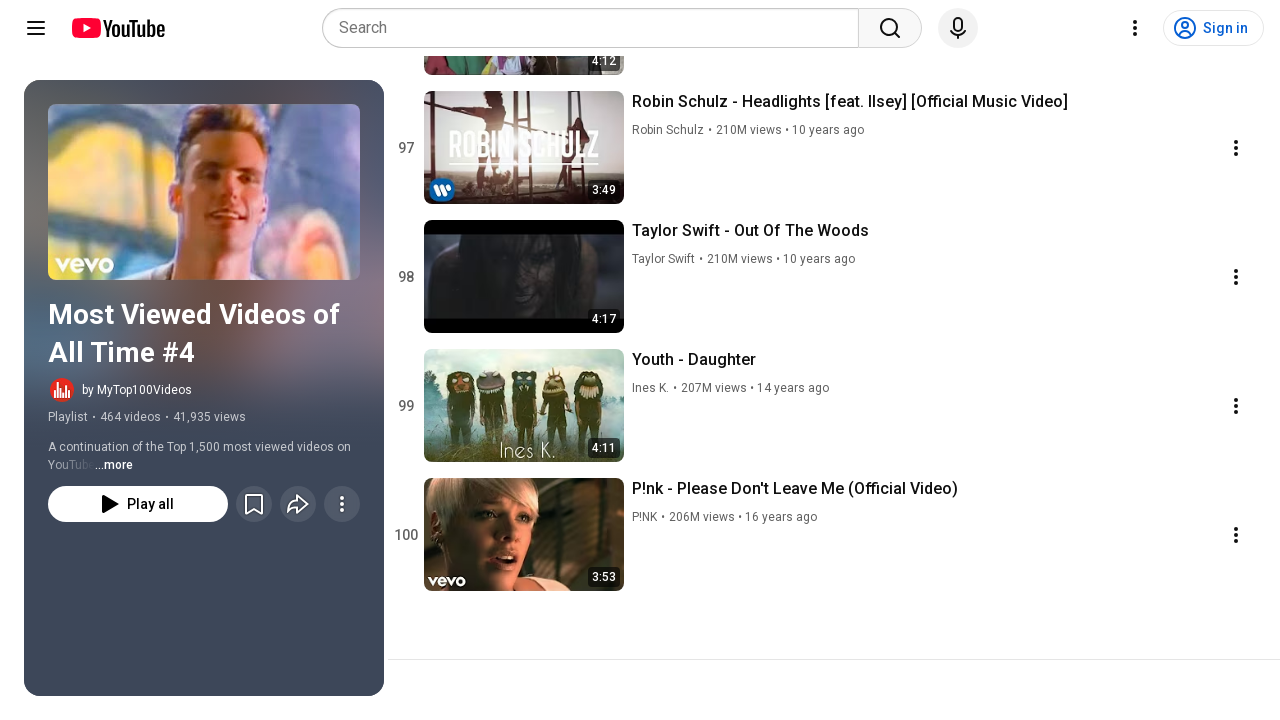

Waited 1 second for content to load
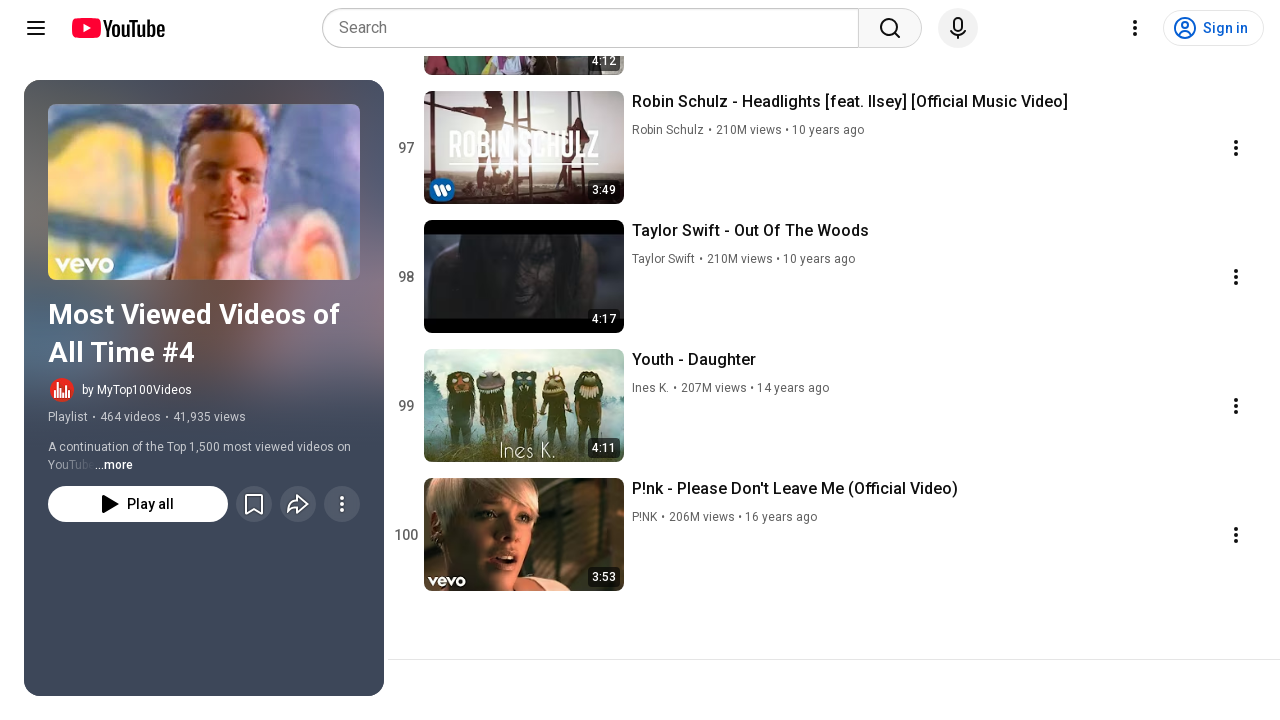

Pressed PageDown to scroll and load more videos (iteration 86/95)
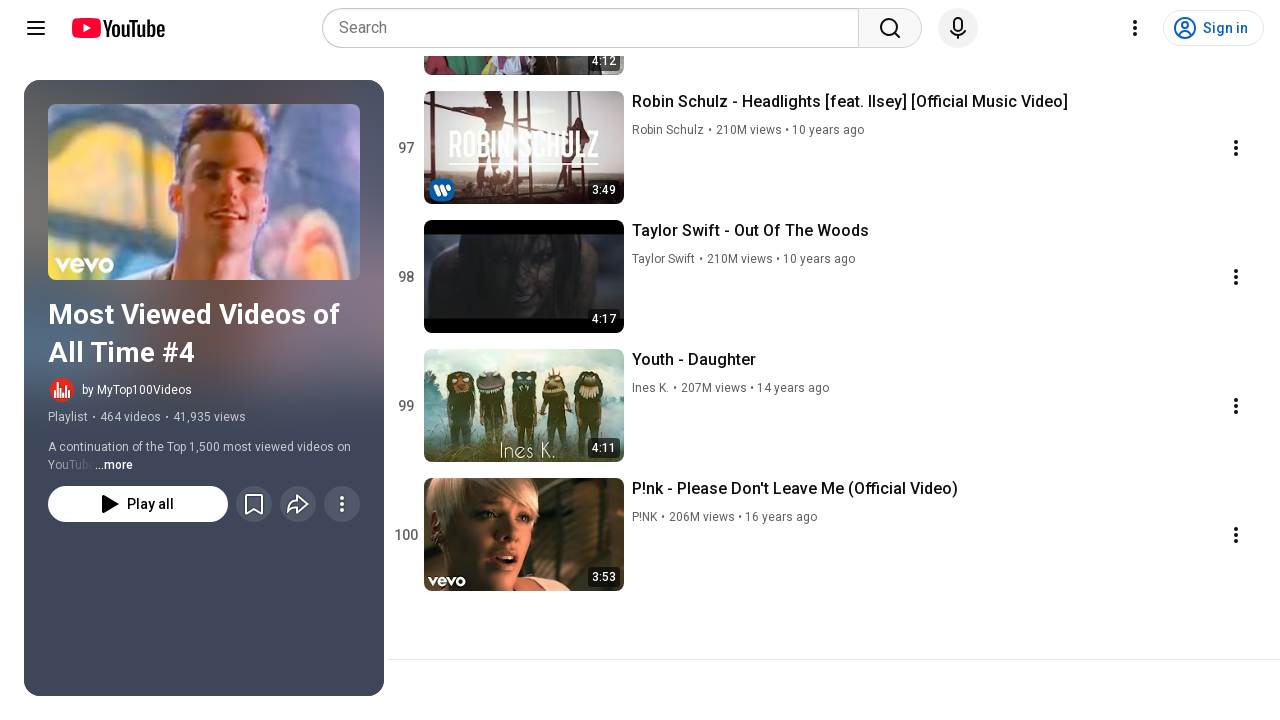

Waited 1 second for content to load
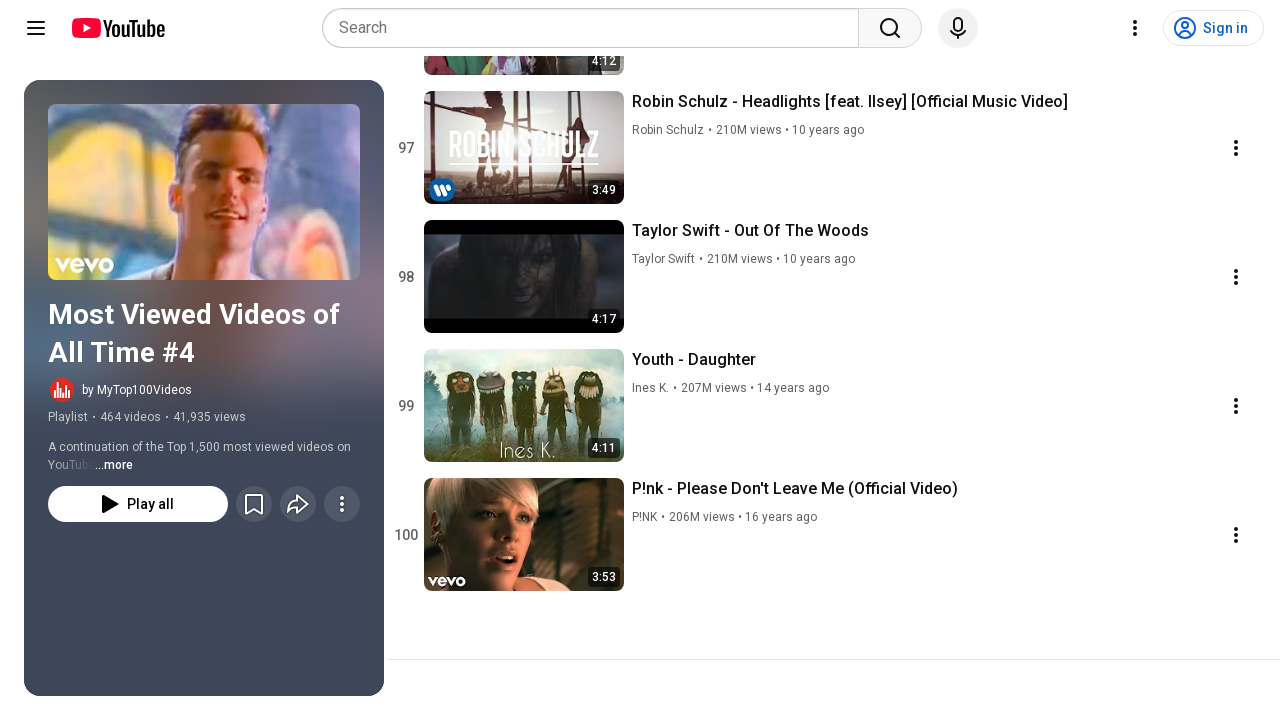

Pressed PageDown to scroll and load more videos (iteration 87/95)
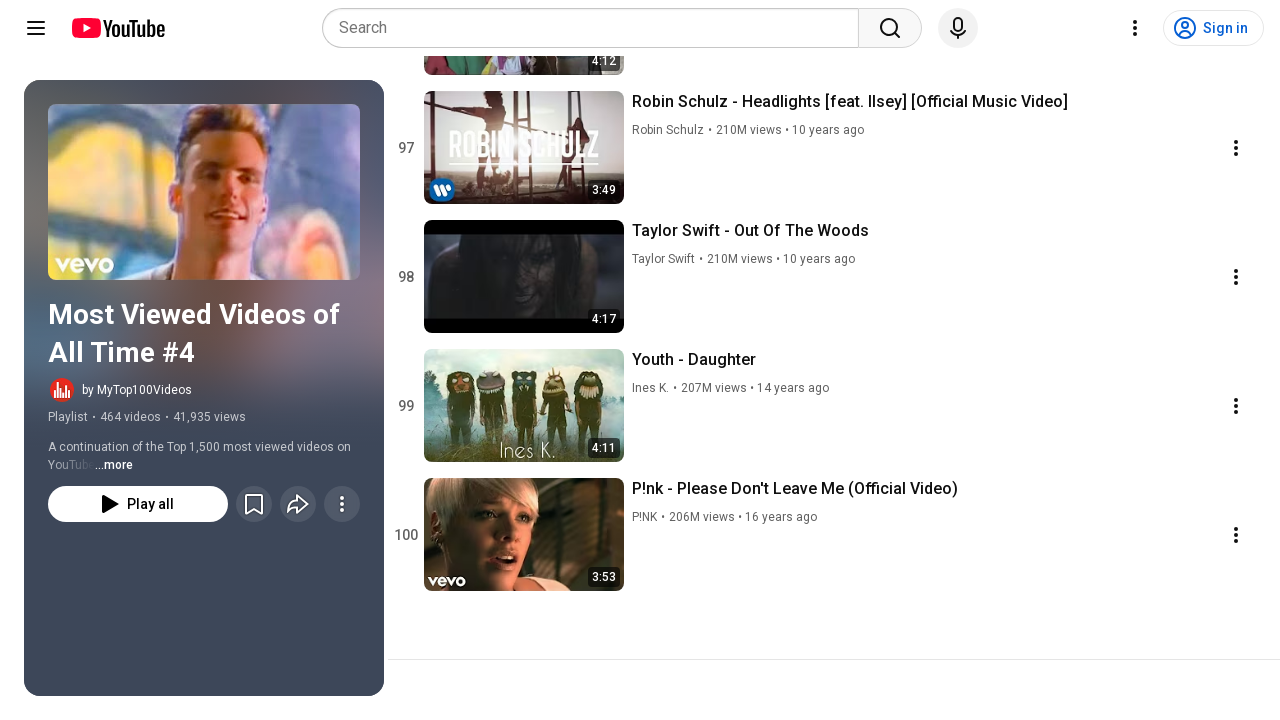

Waited 1 second for content to load
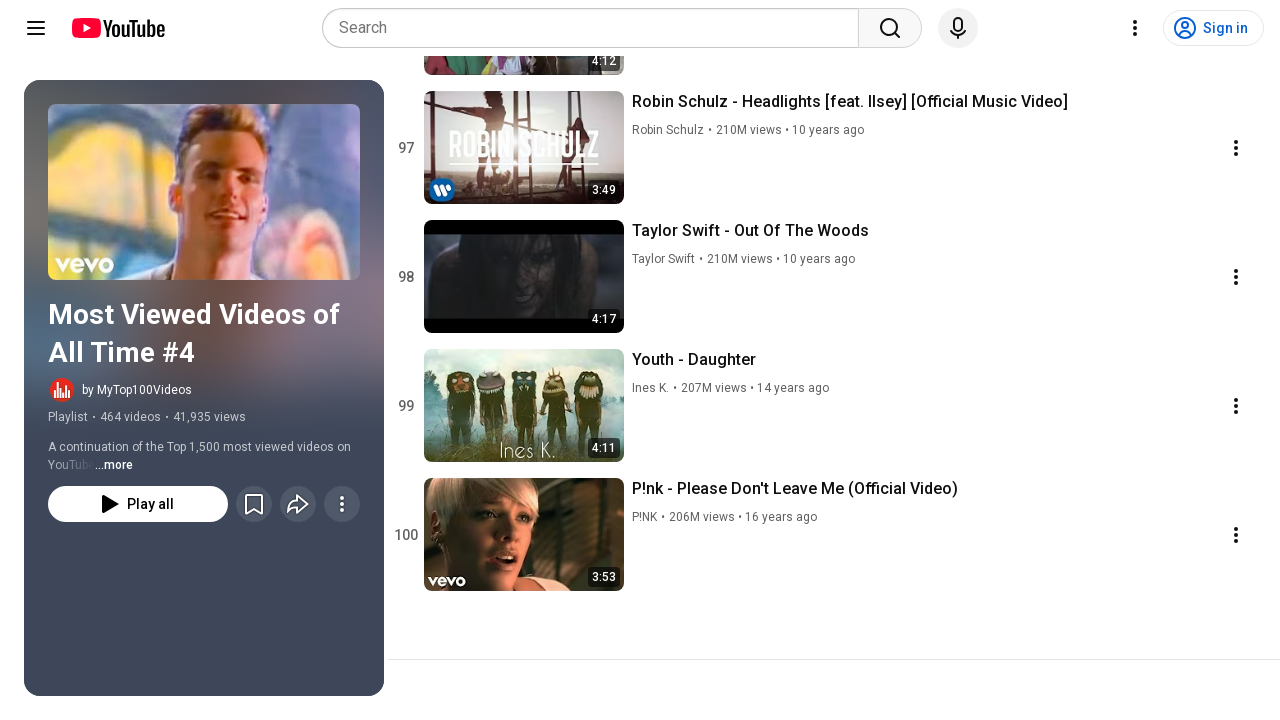

Pressed PageDown to scroll and load more videos (iteration 88/95)
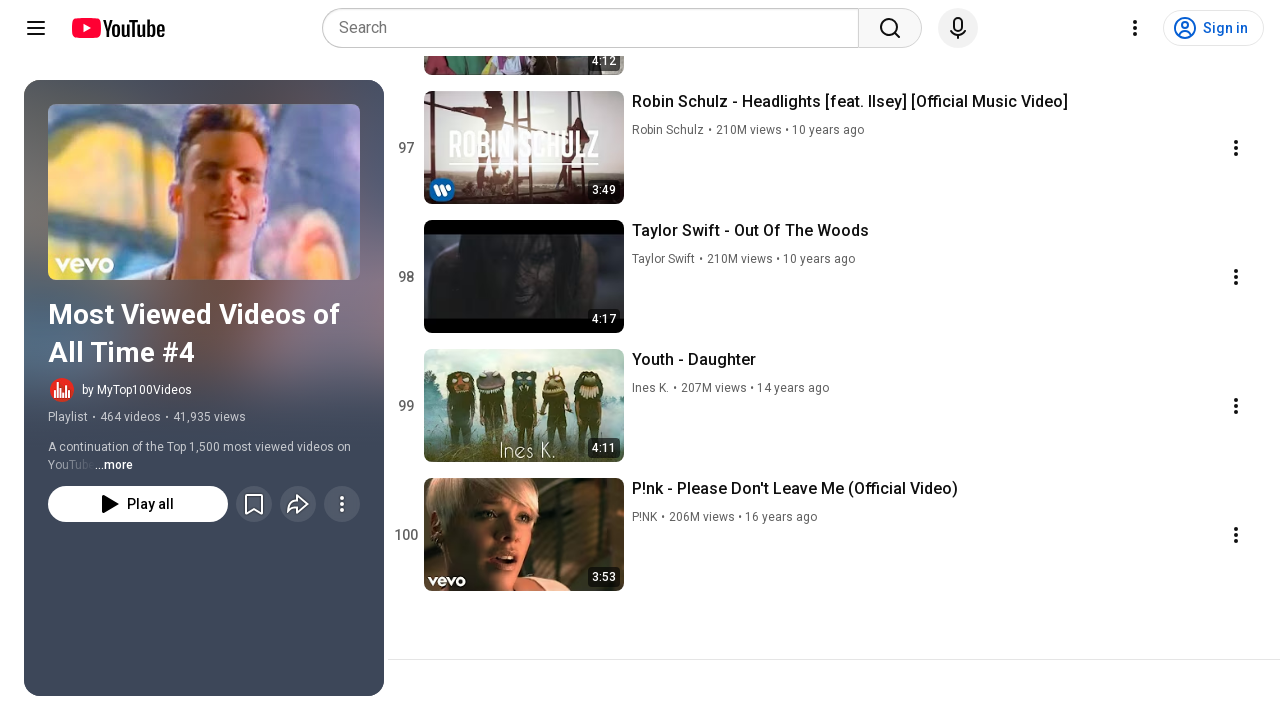

Waited 1 second for content to load
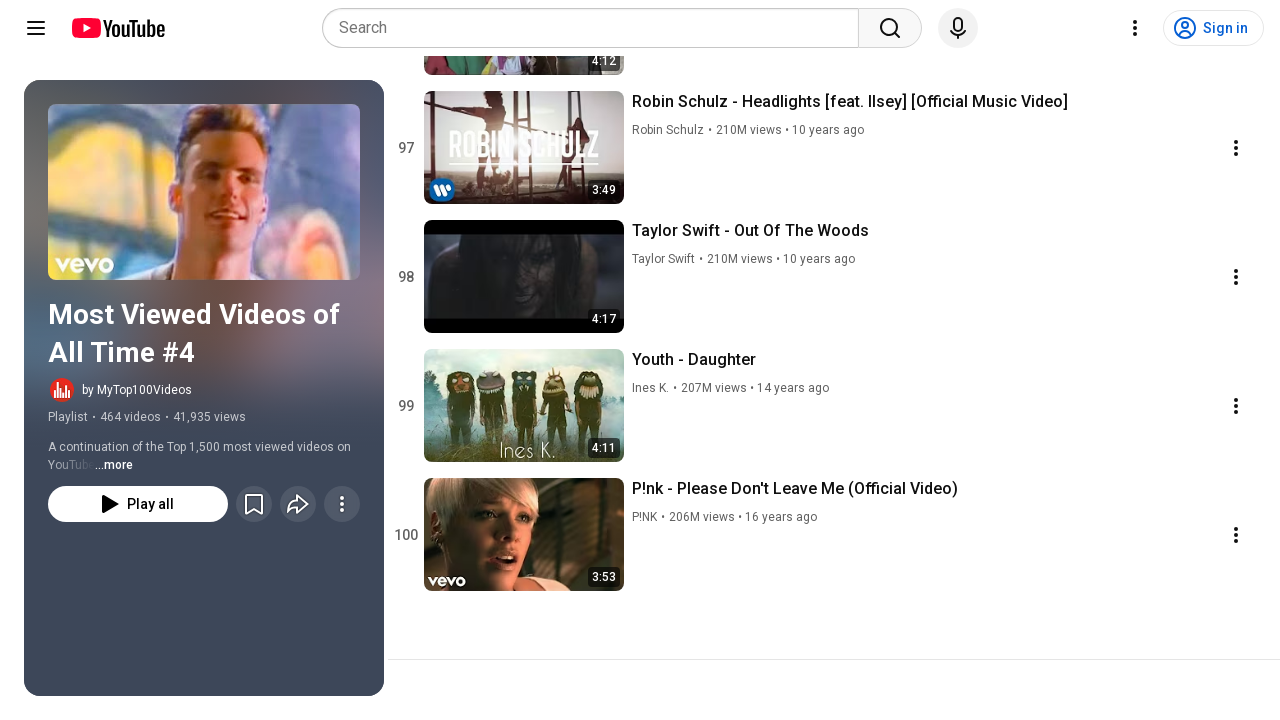

Pressed PageDown to scroll and load more videos (iteration 89/95)
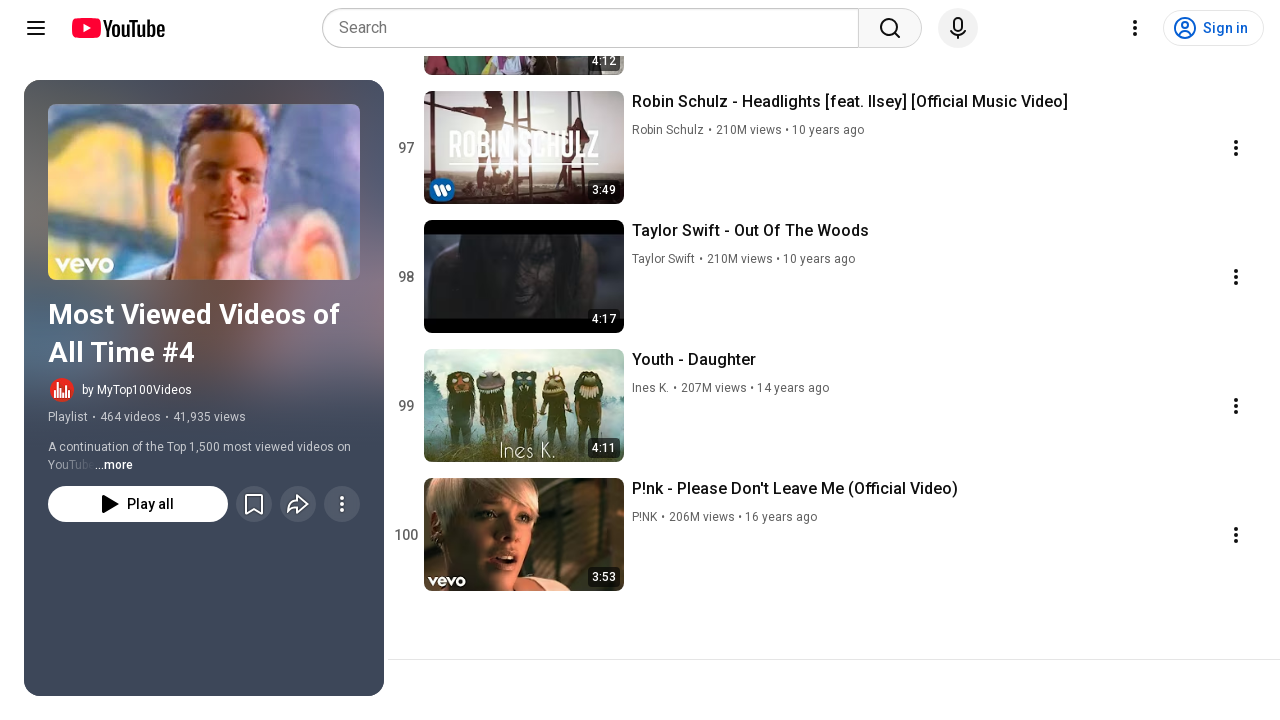

Waited 1 second for content to load
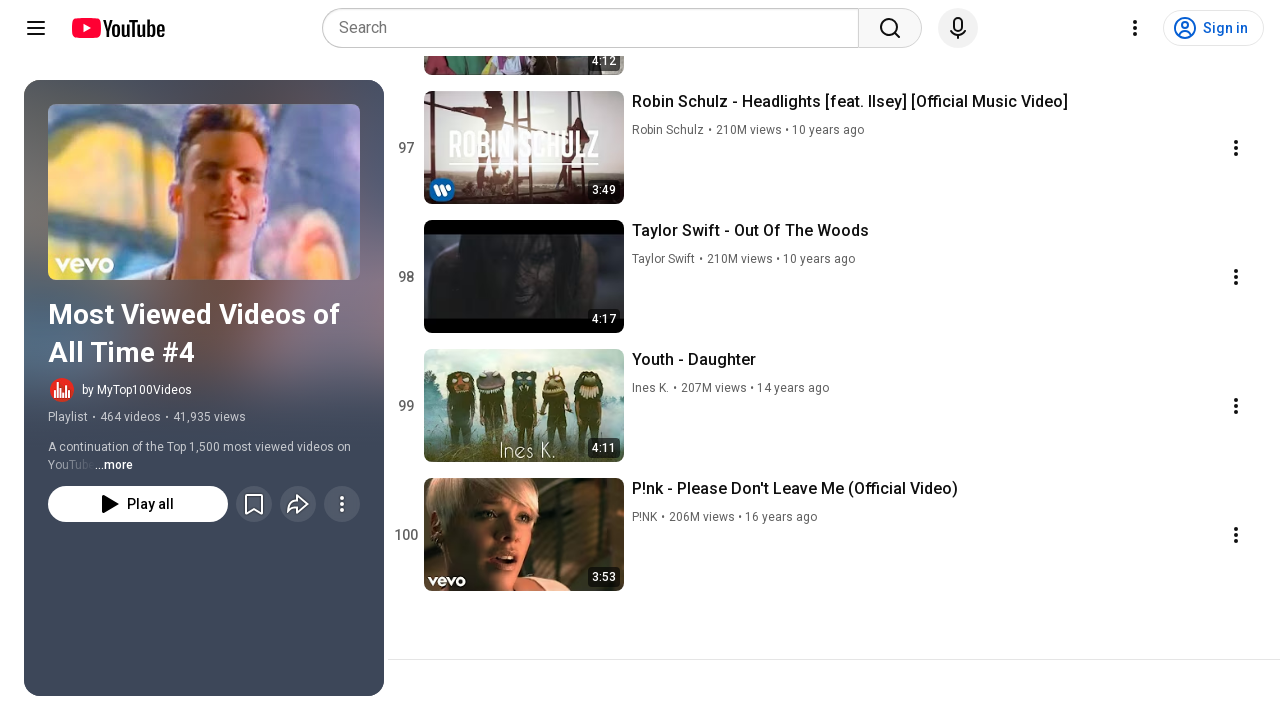

Pressed PageDown to scroll and load more videos (iteration 90/95)
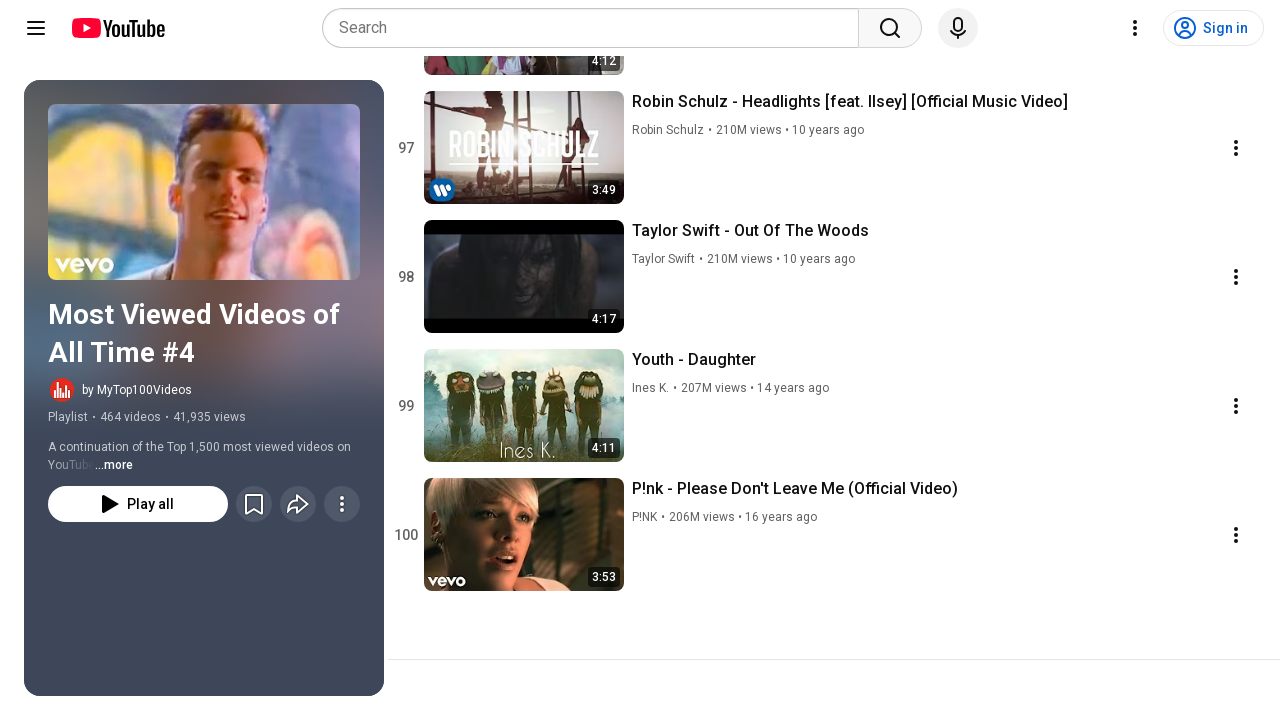

Waited 1 second for content to load
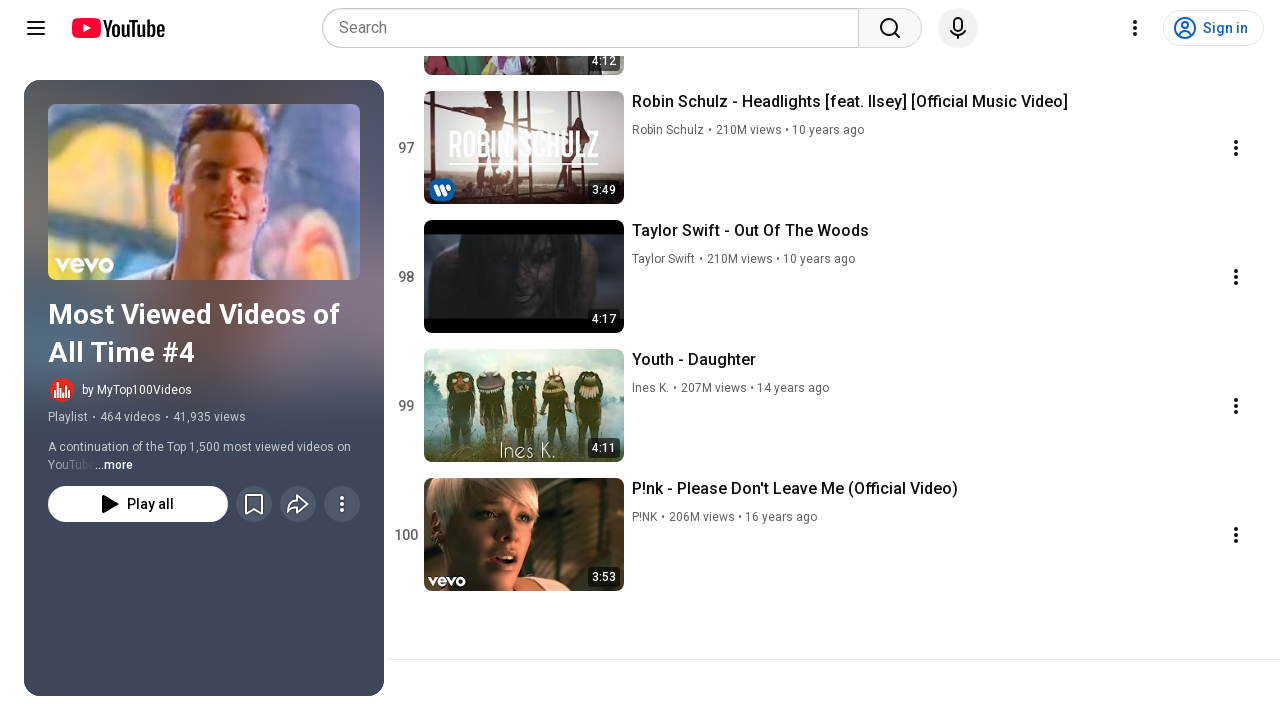

Pressed PageDown to scroll and load more videos (iteration 91/95)
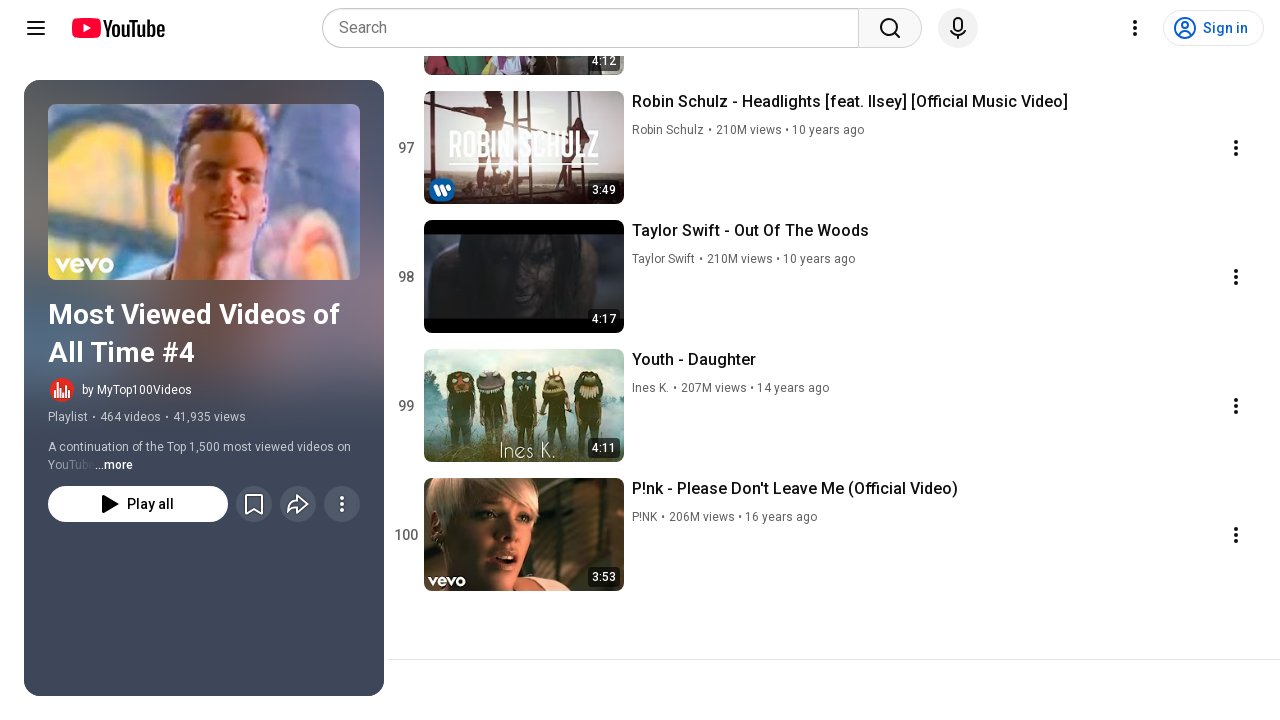

Waited 1 second for content to load
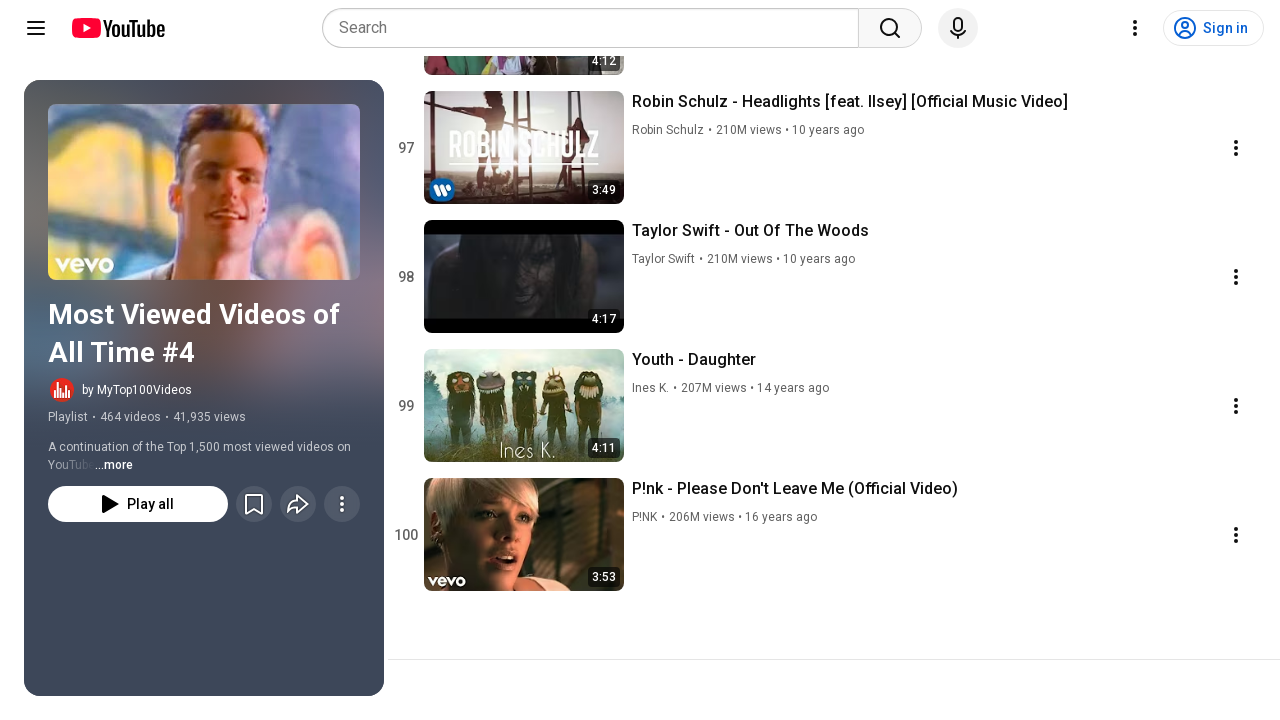

Pressed PageDown to scroll and load more videos (iteration 92/95)
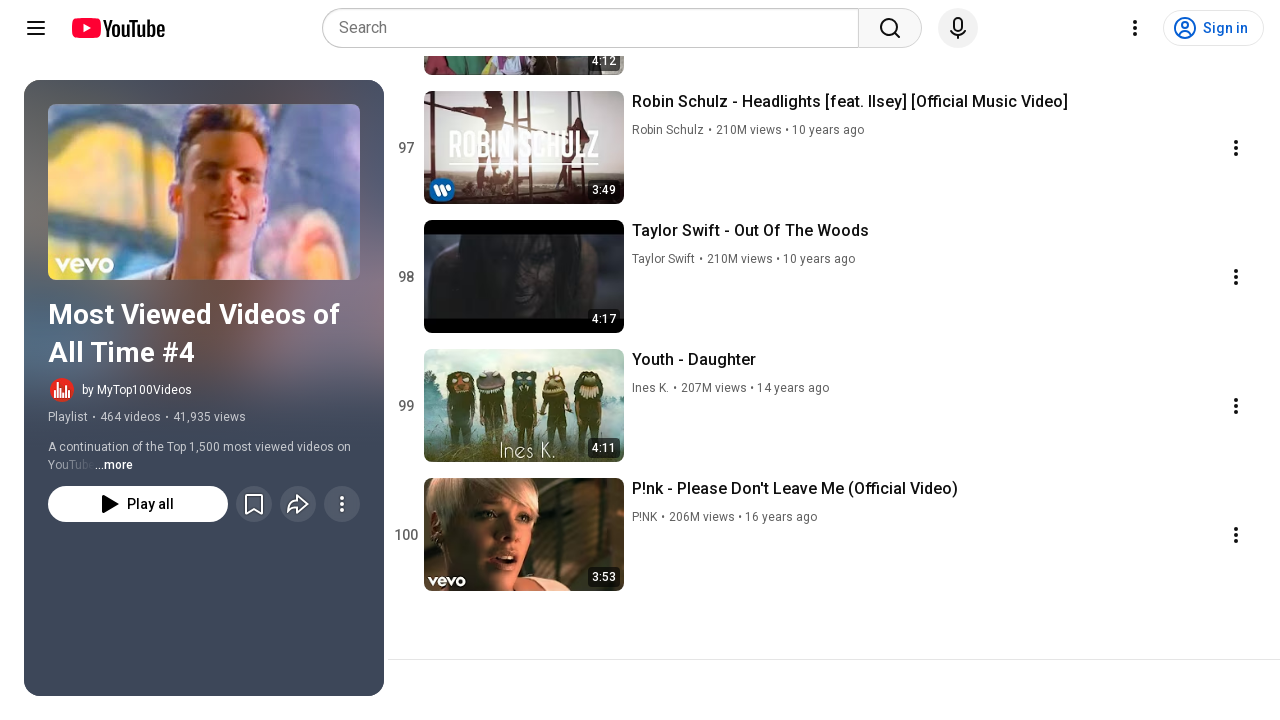

Waited 1 second for content to load
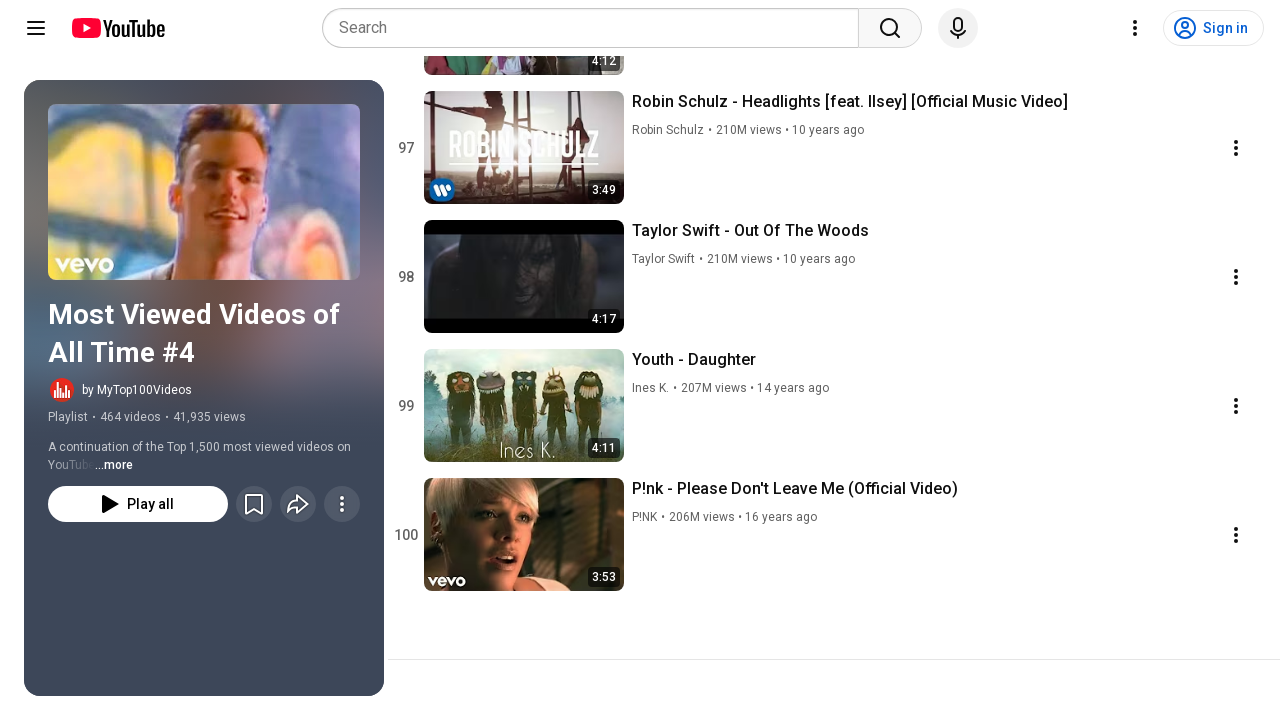

Pressed PageDown to scroll and load more videos (iteration 93/95)
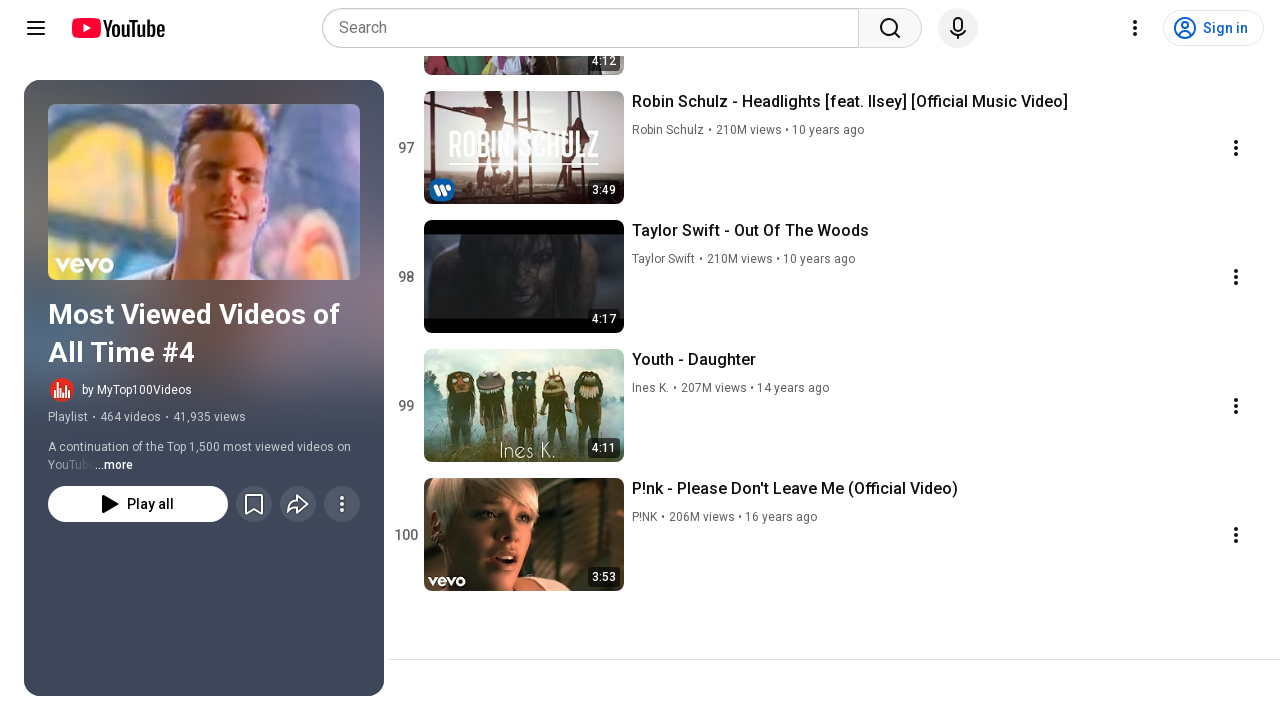

Waited 1 second for content to load
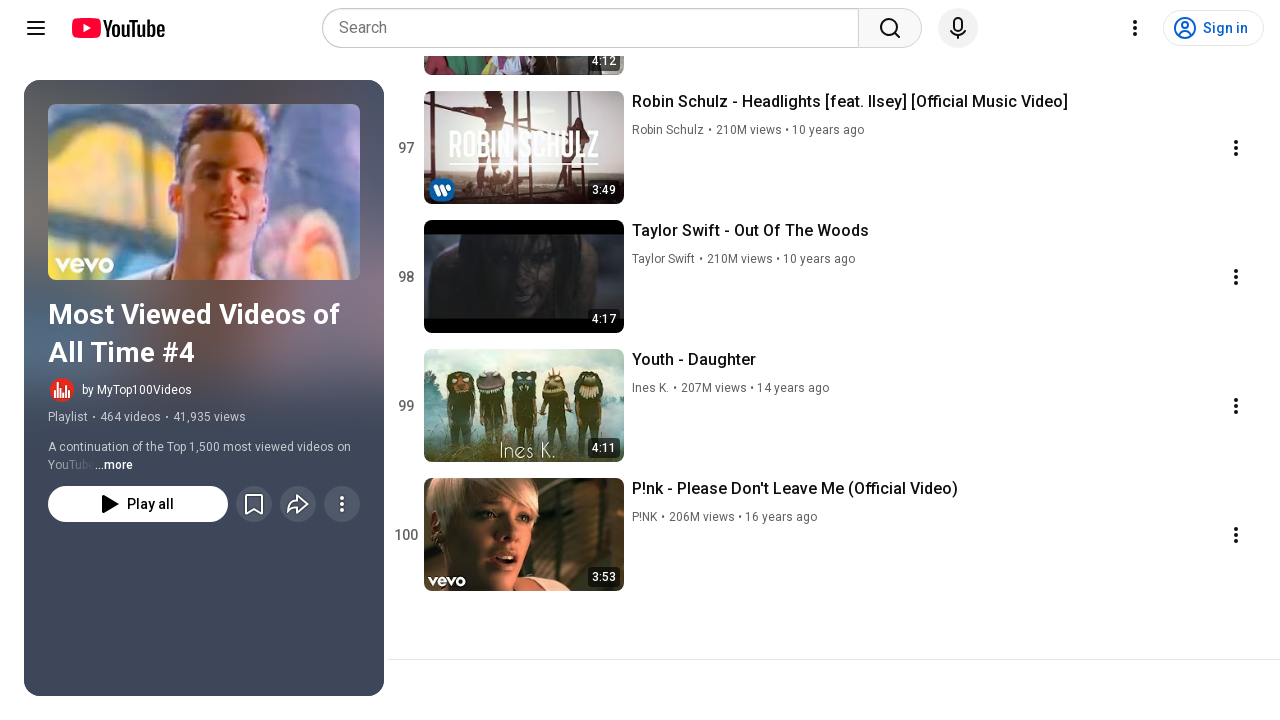

Pressed PageDown to scroll and load more videos (iteration 94/95)
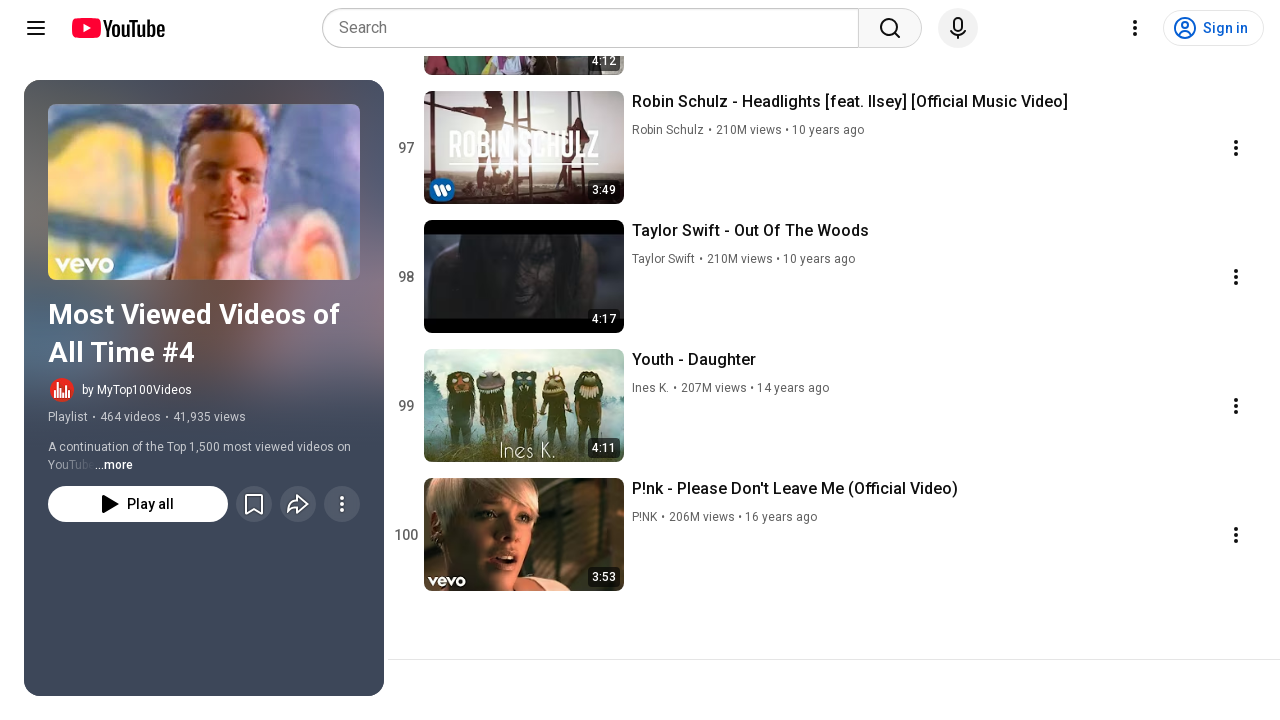

Waited 1 second for content to load
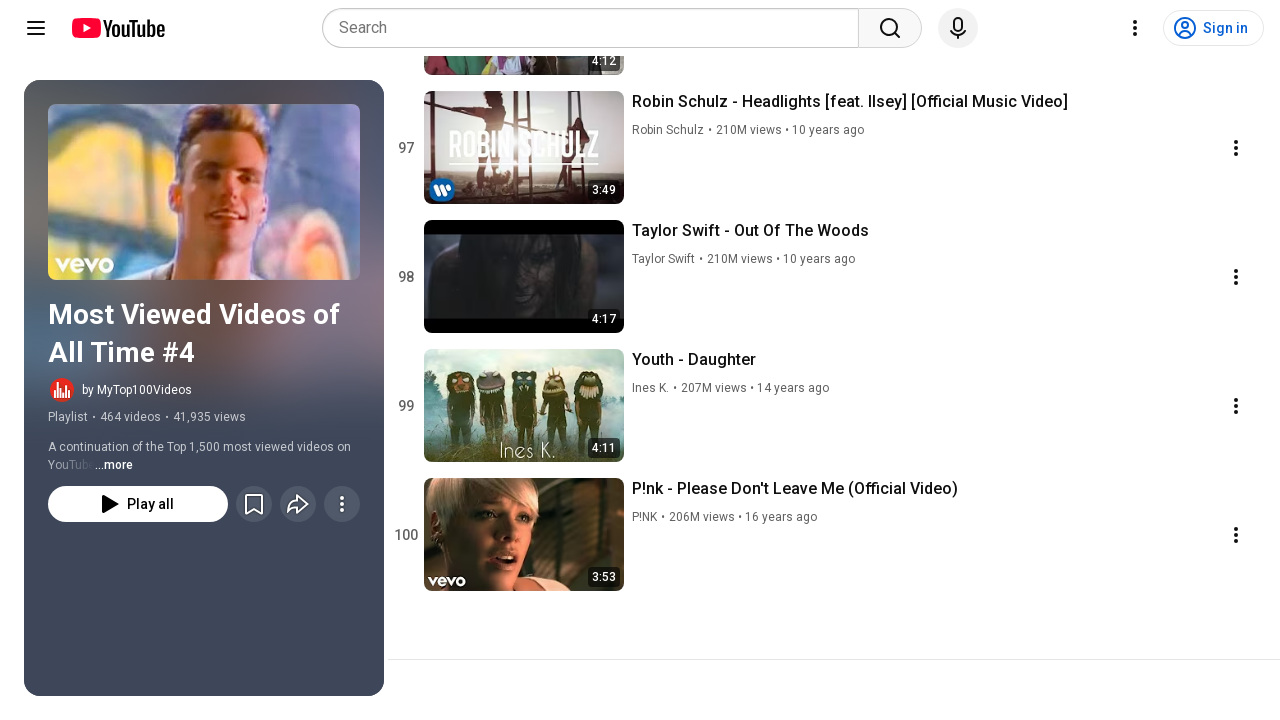

Pressed PageDown to scroll and load more videos (iteration 95/95)
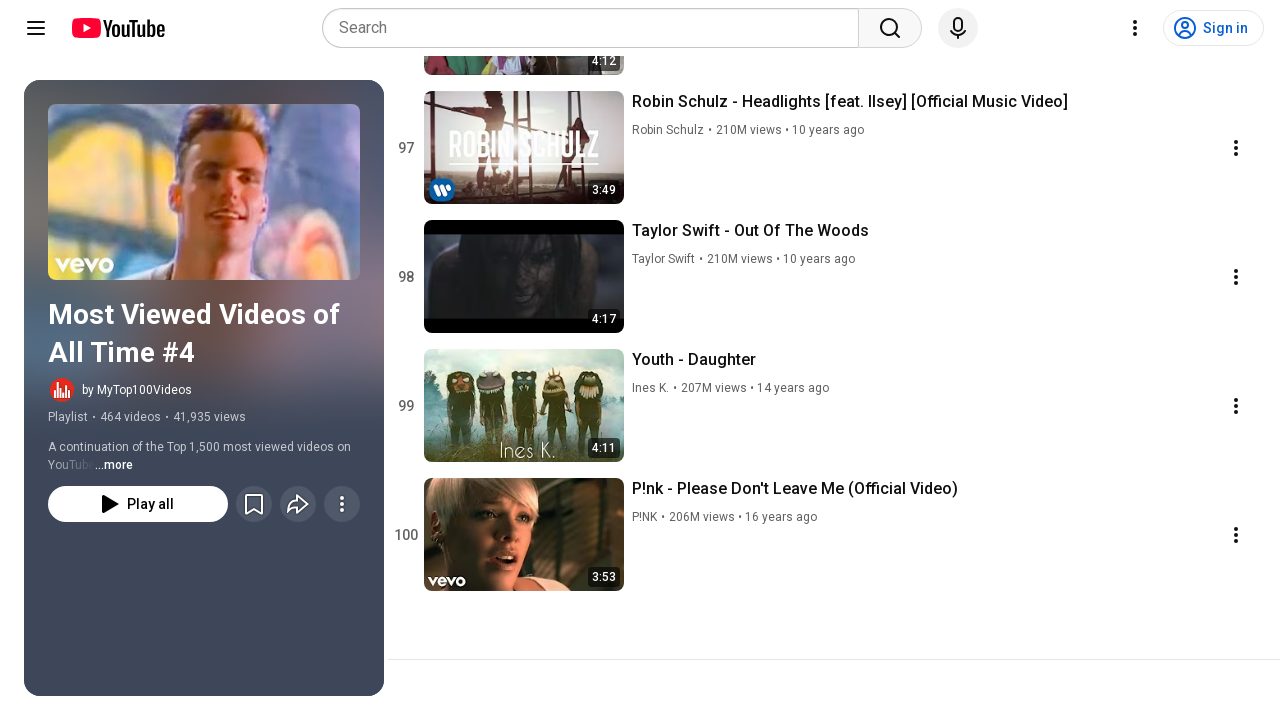

Waited 1 second for content to load
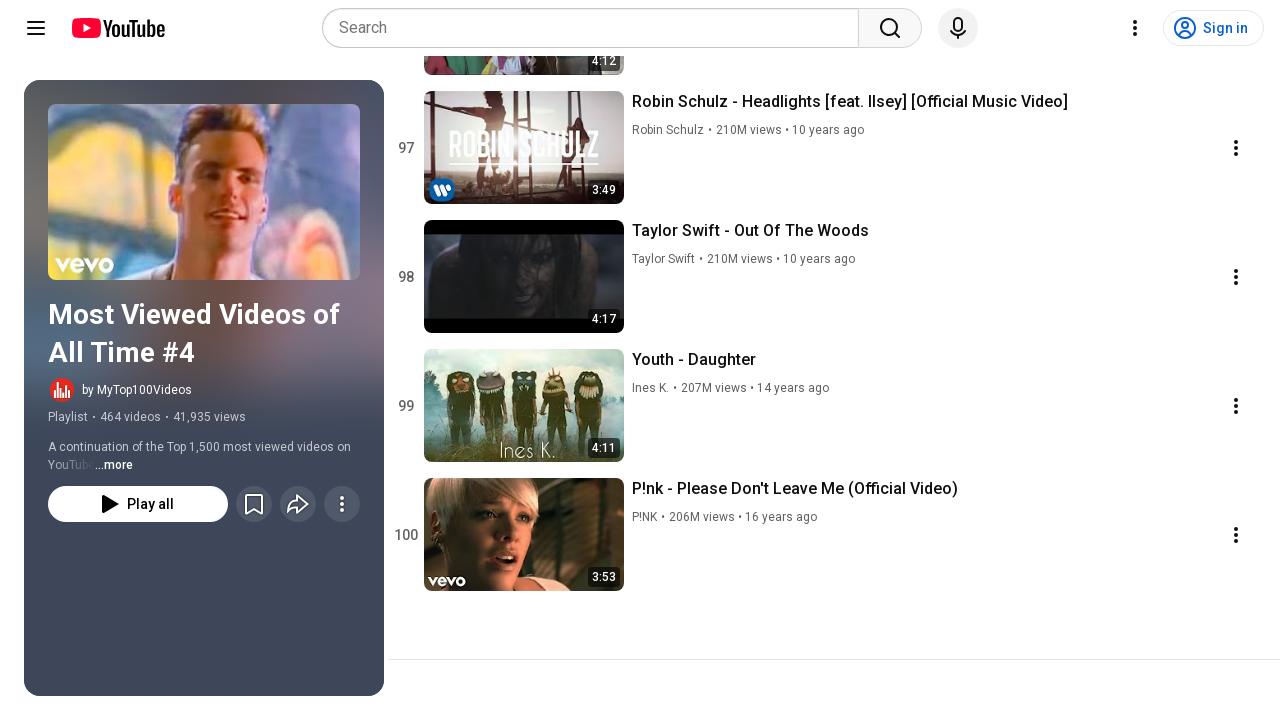

Video titles loaded successfully
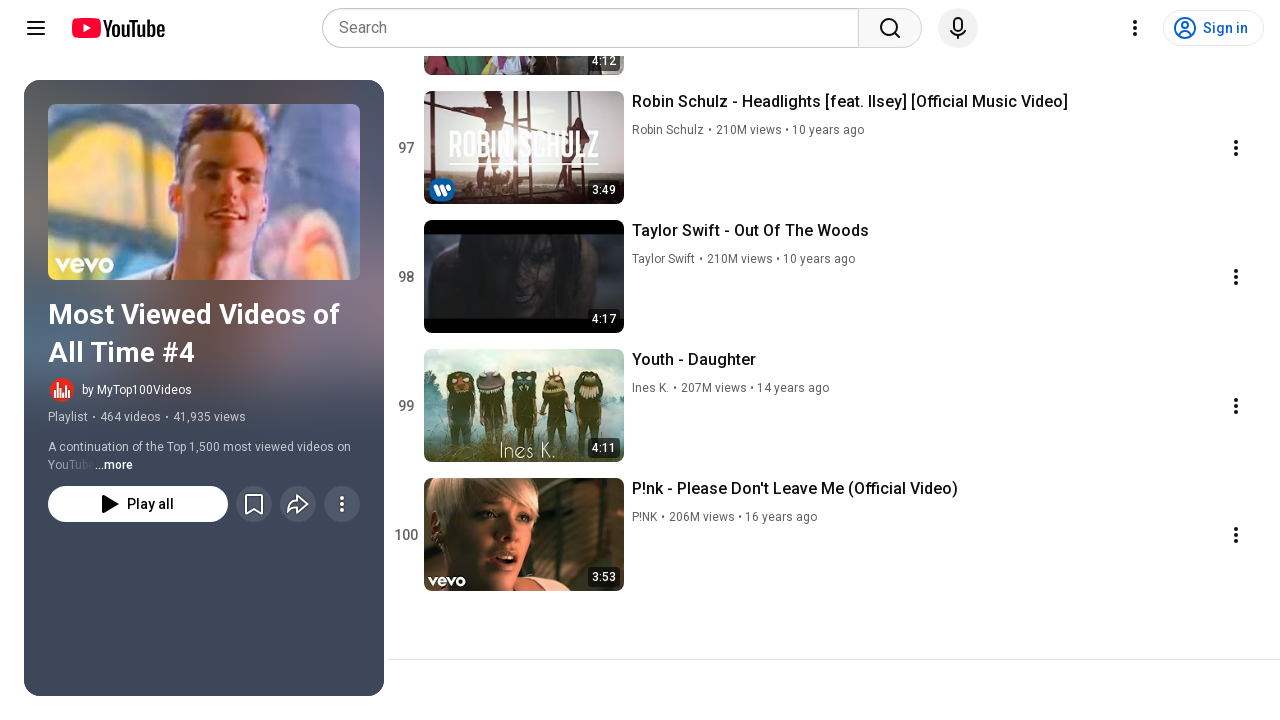

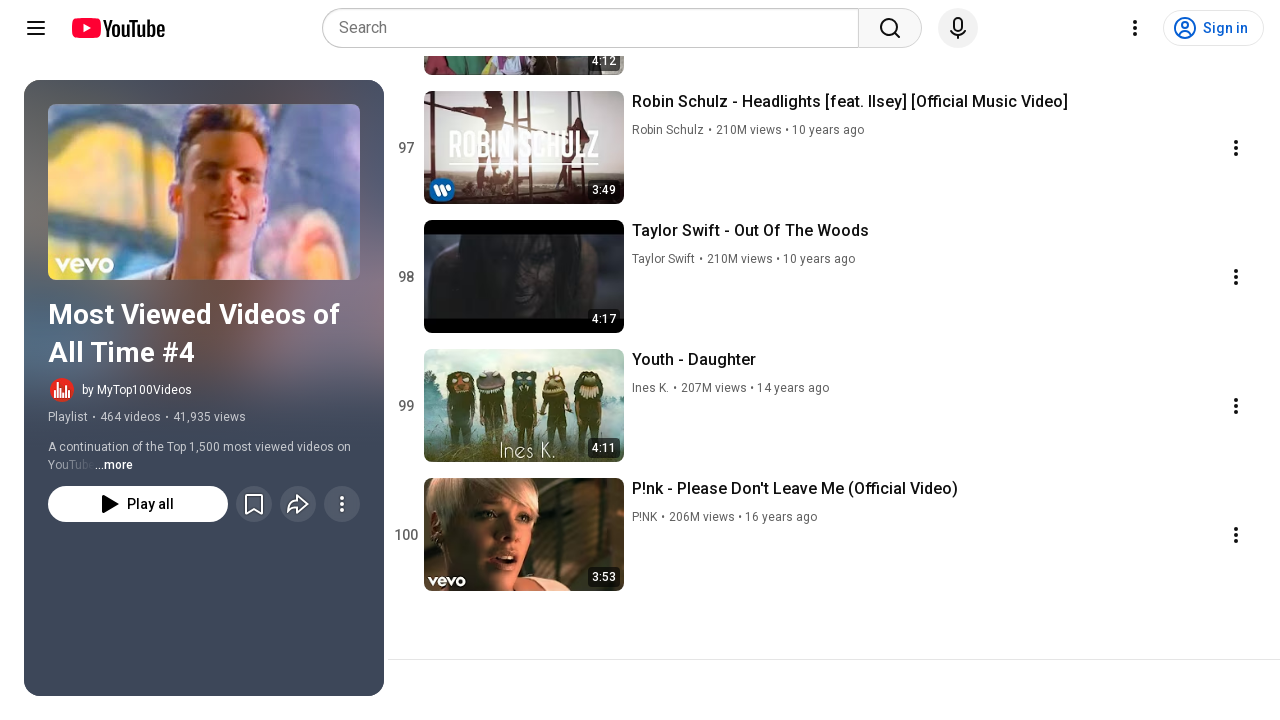